Tests creating 100 todo items in a loop and verifies the count displays correctly.

Starting URL: https://todomvc.com/examples/react/dist/

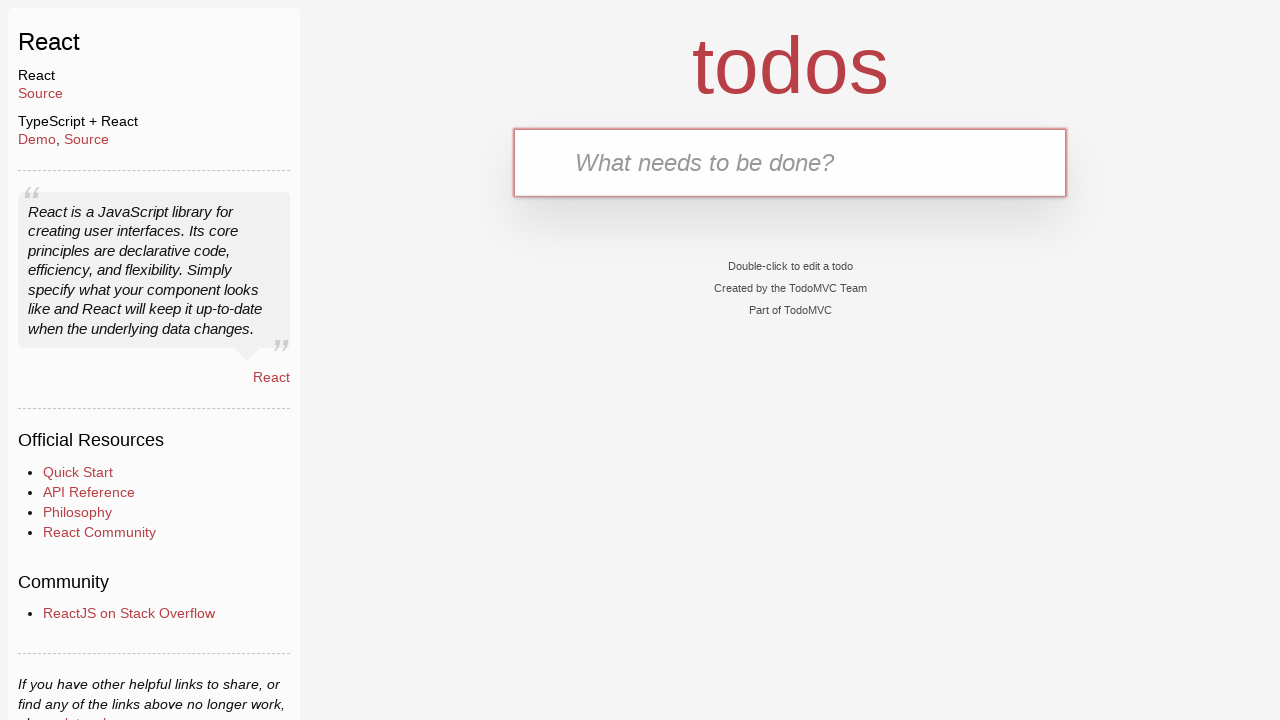

Waited for new todo input field to be visible
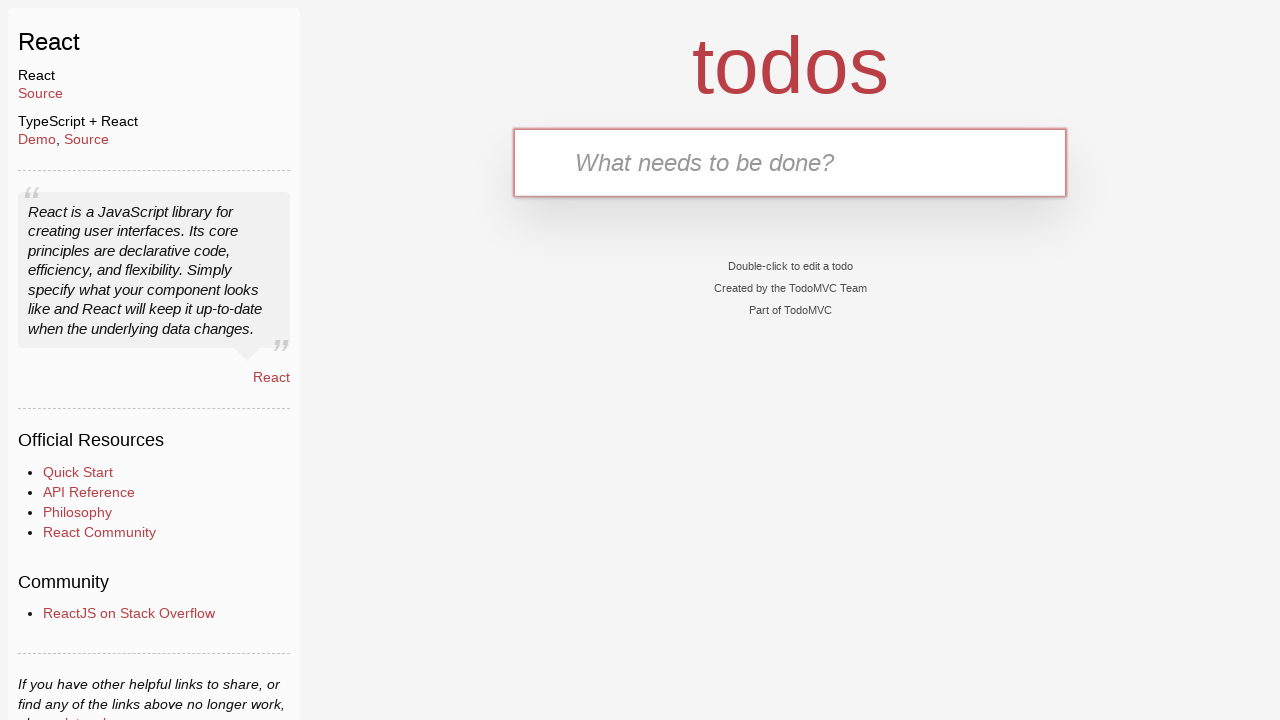

Filled input field with 'ToDo0' on input.new-todo
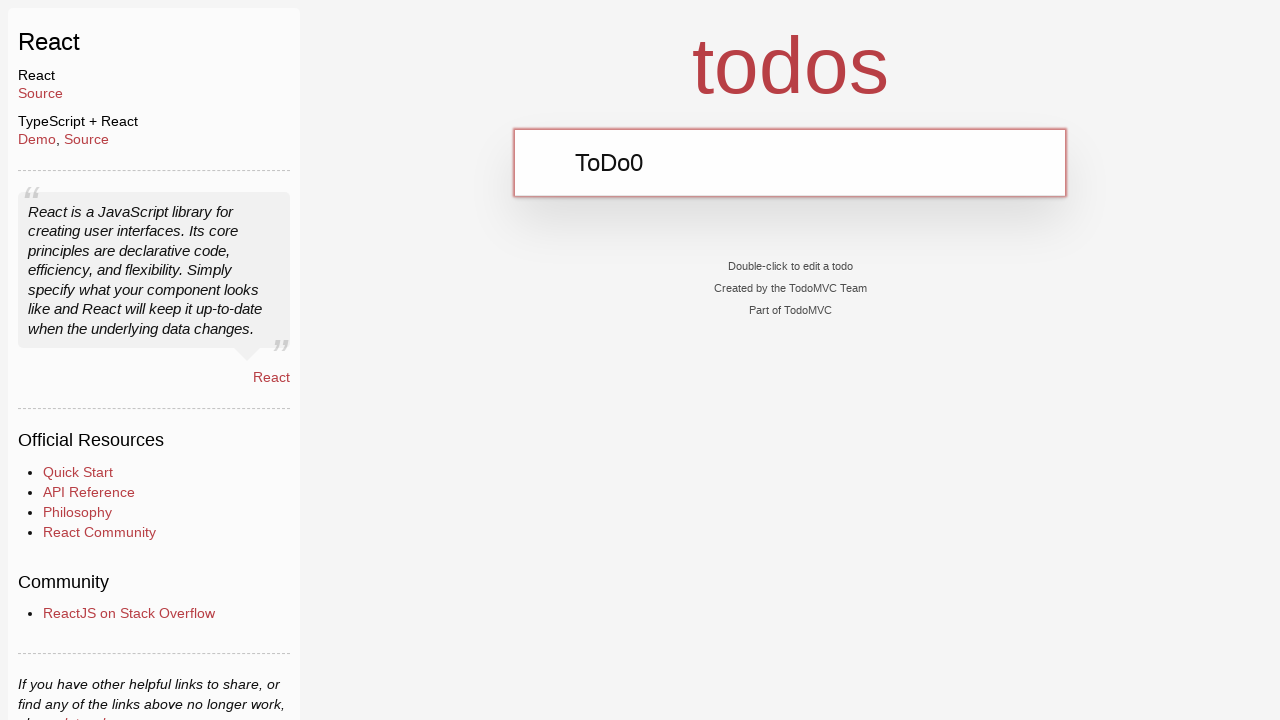

Pressed Enter to create todo item 1 on input.new-todo
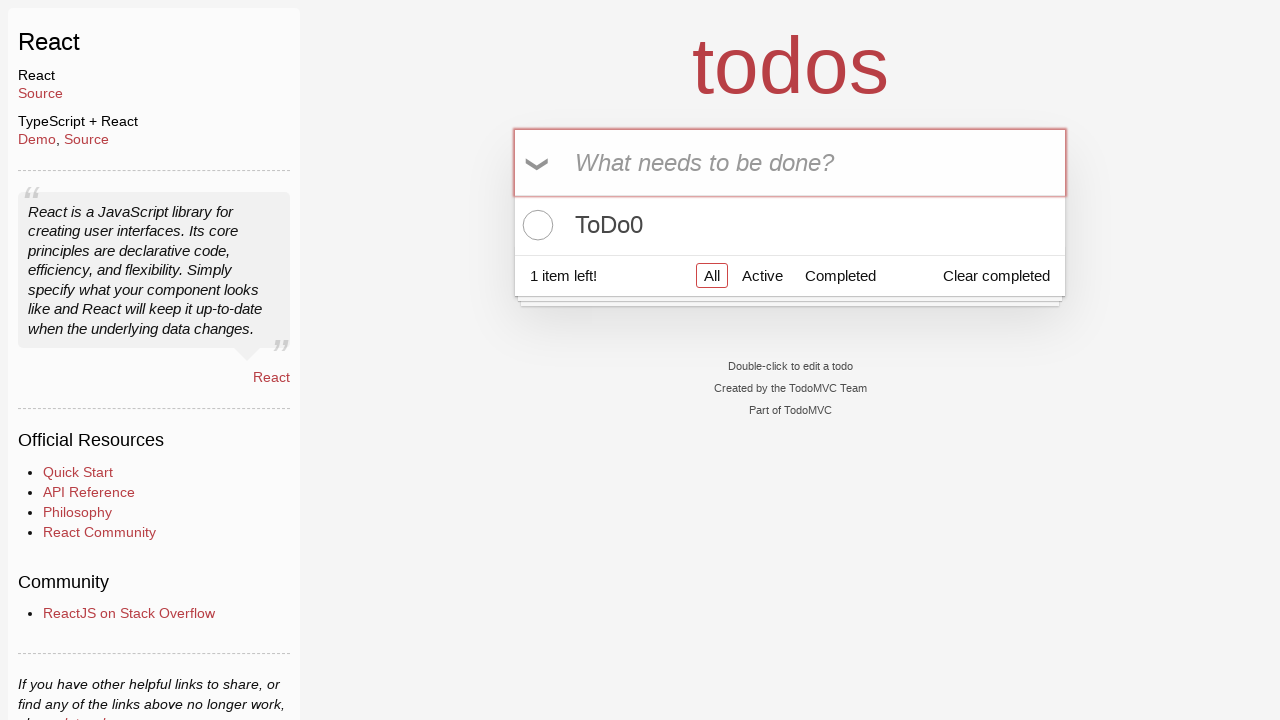

Filled input field with 'ToDo1' on input.new-todo
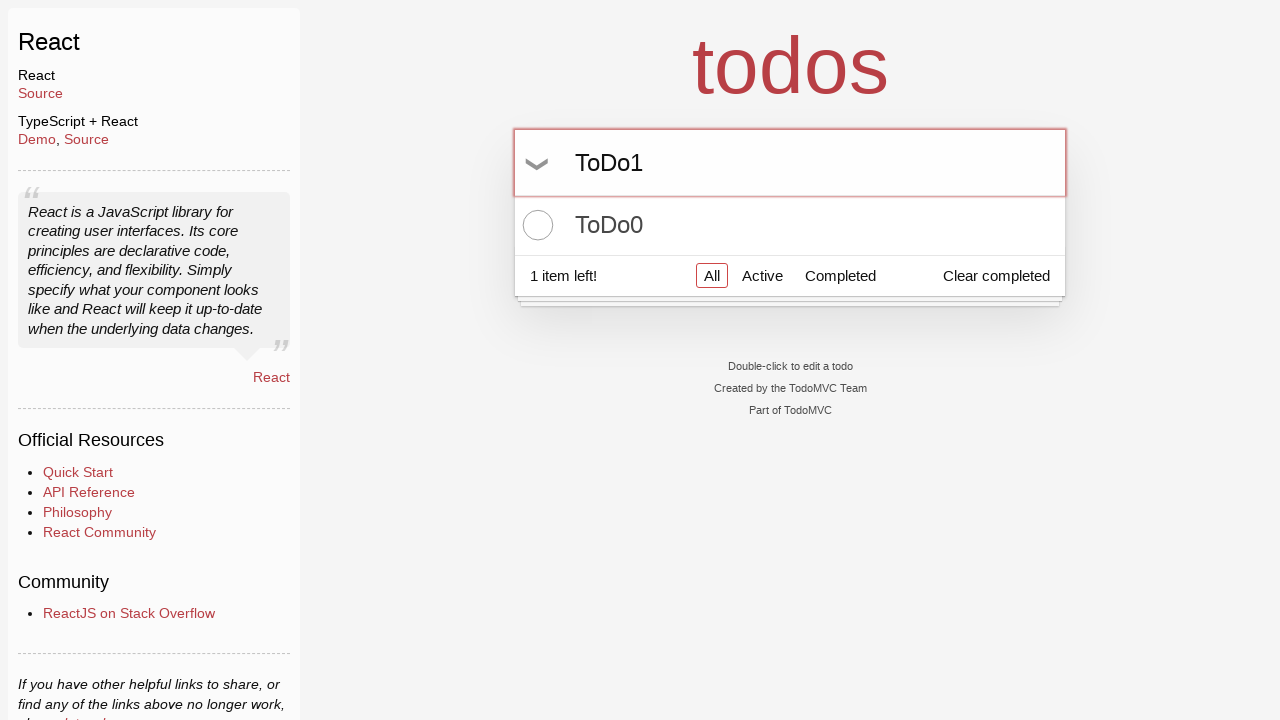

Pressed Enter to create todo item 2 on input.new-todo
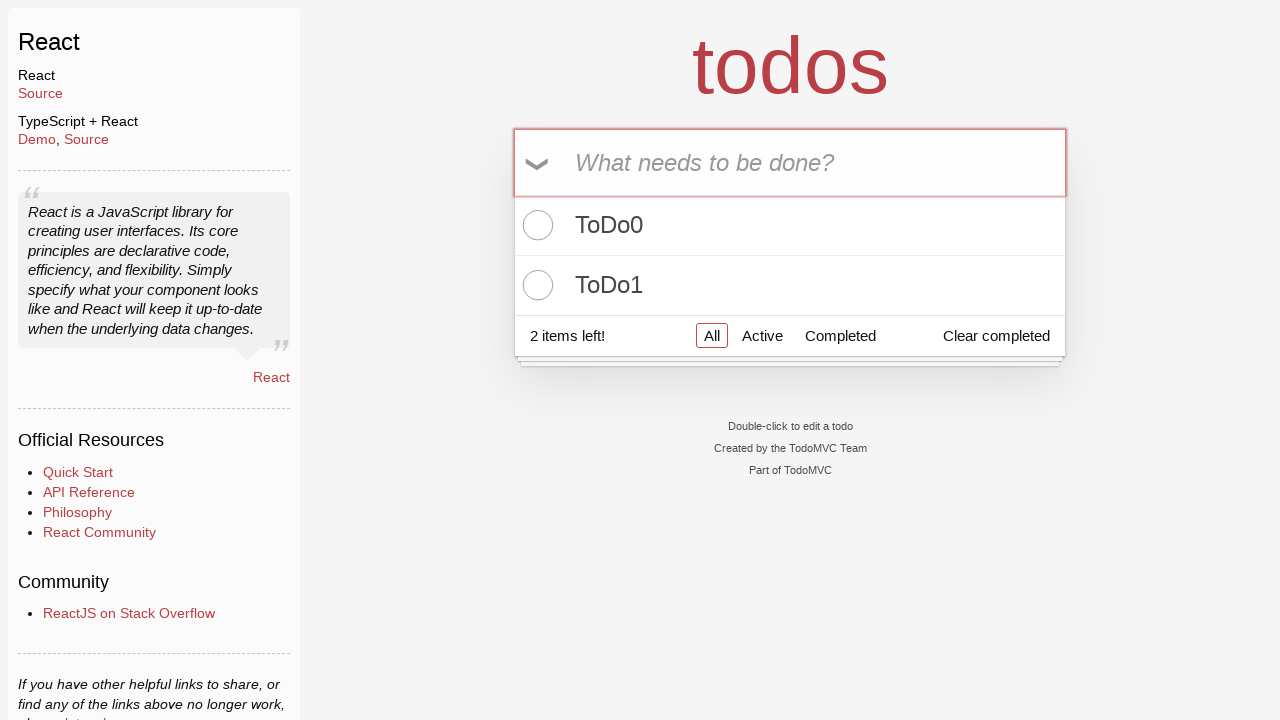

Filled input field with 'ToDo2' on input.new-todo
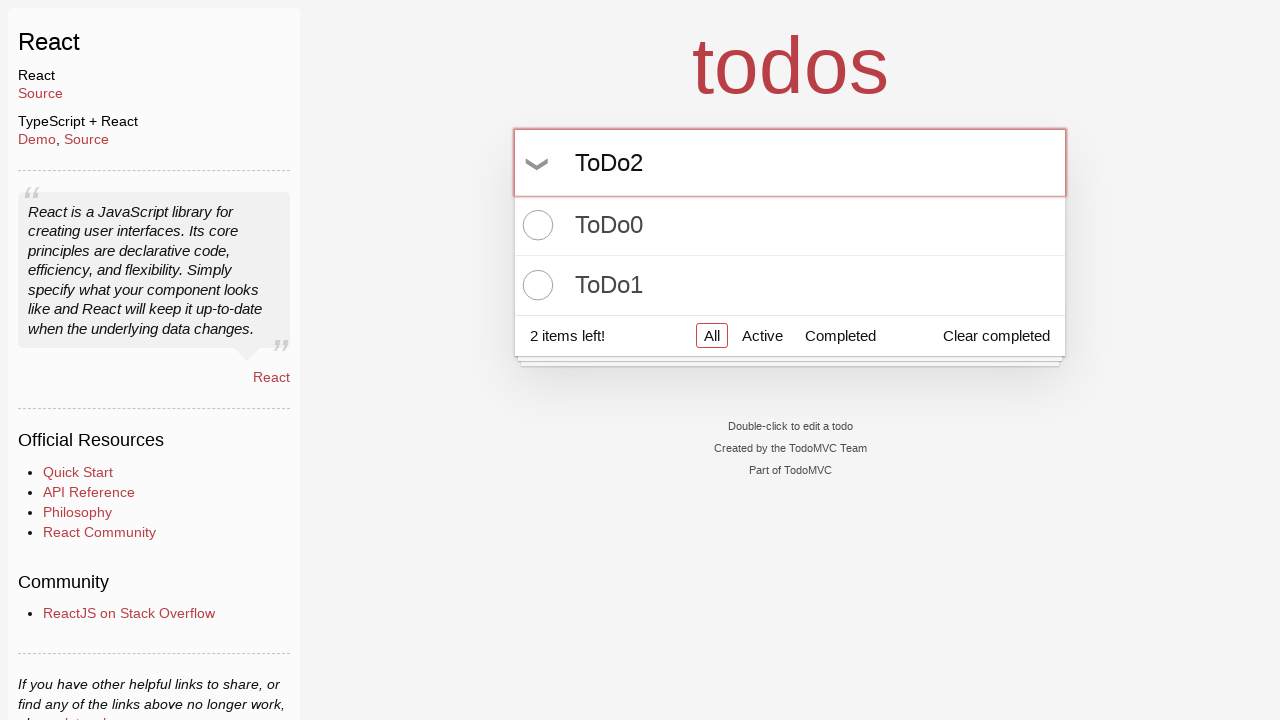

Pressed Enter to create todo item 3 on input.new-todo
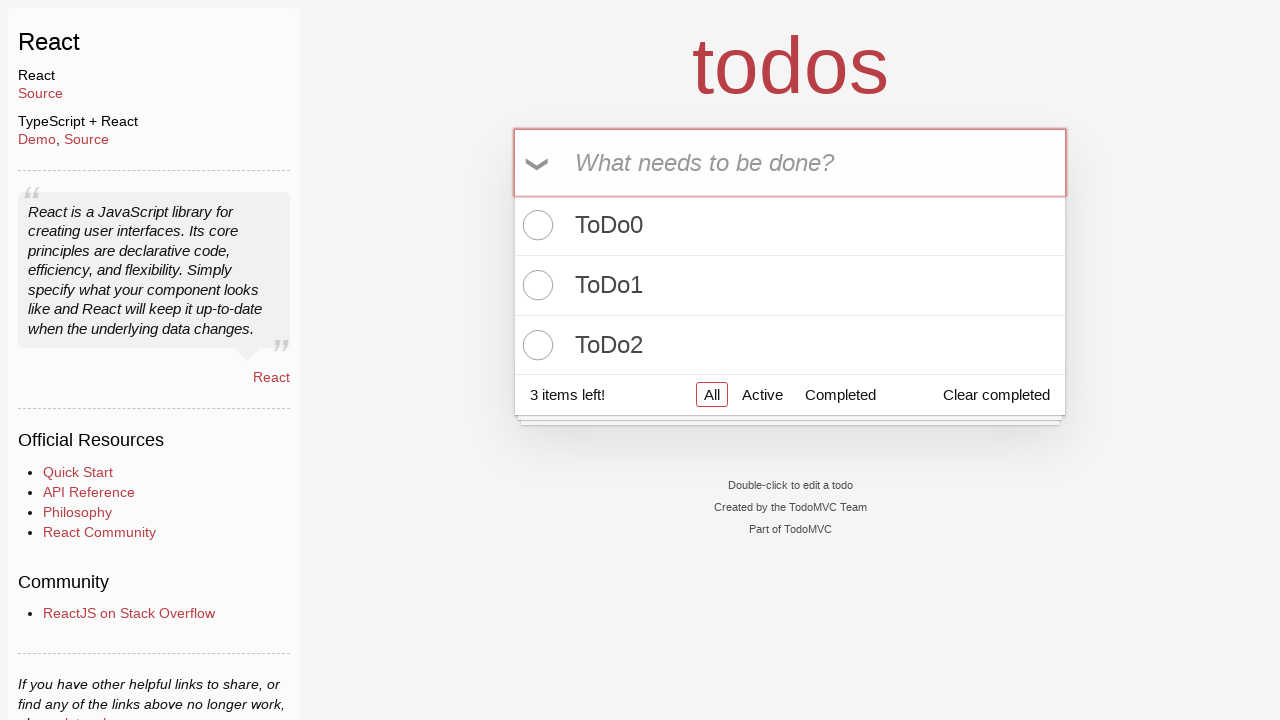

Filled input field with 'ToDo3' on input.new-todo
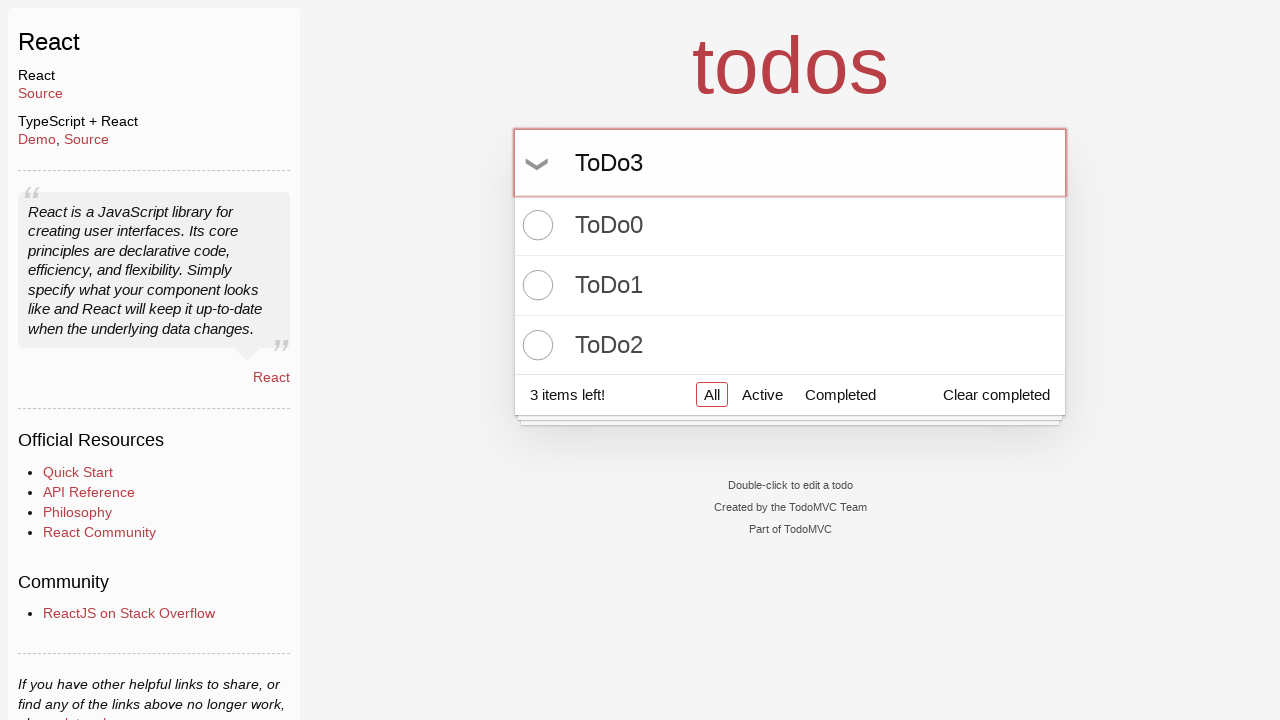

Pressed Enter to create todo item 4 on input.new-todo
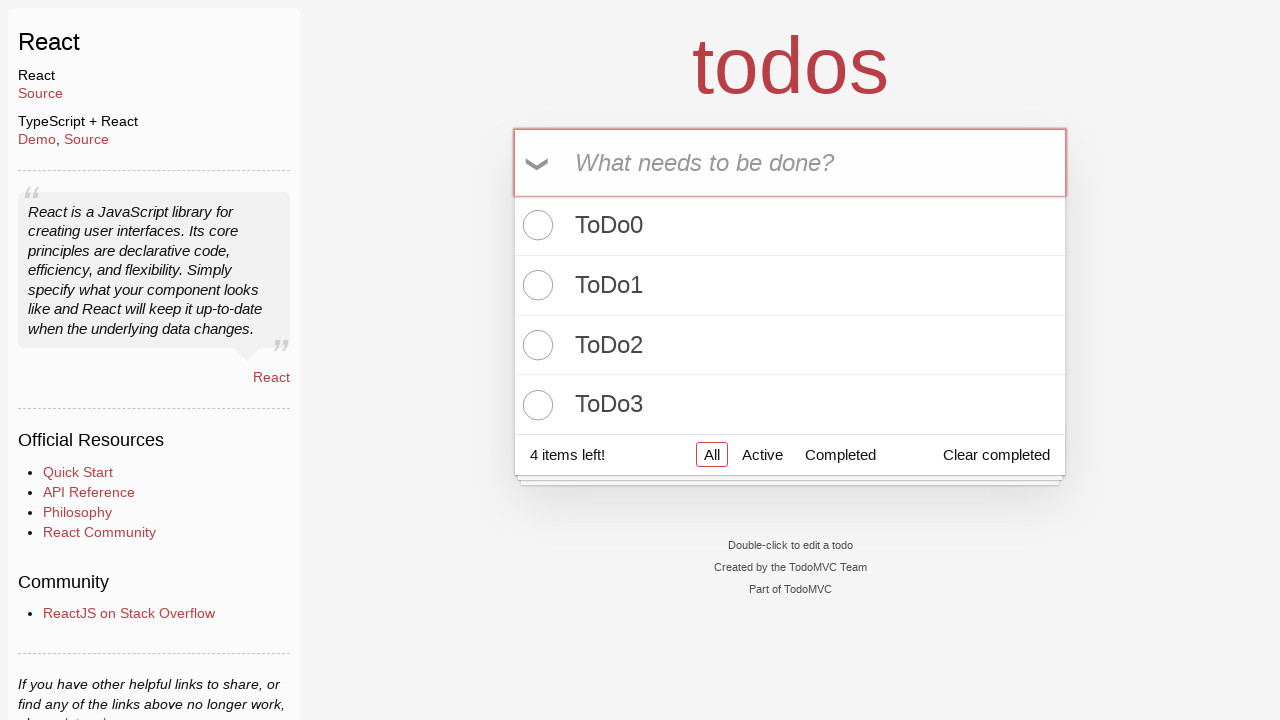

Filled input field with 'ToDo4' on input.new-todo
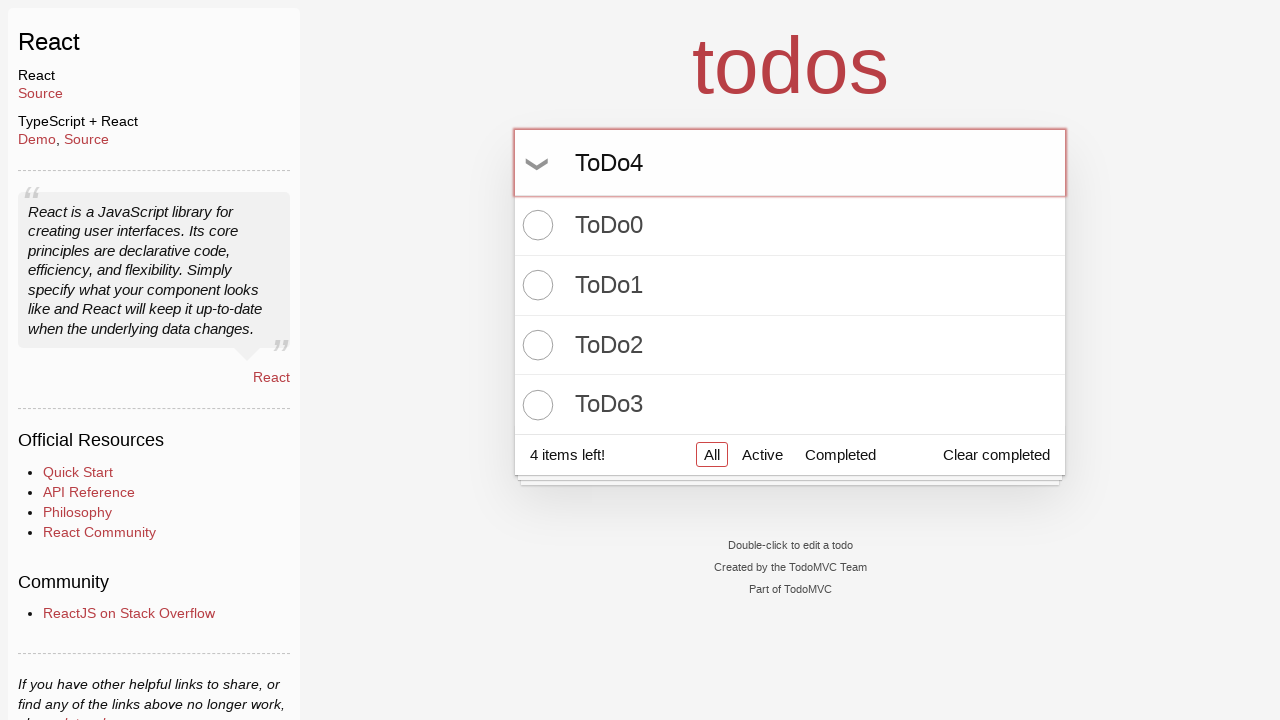

Pressed Enter to create todo item 5 on input.new-todo
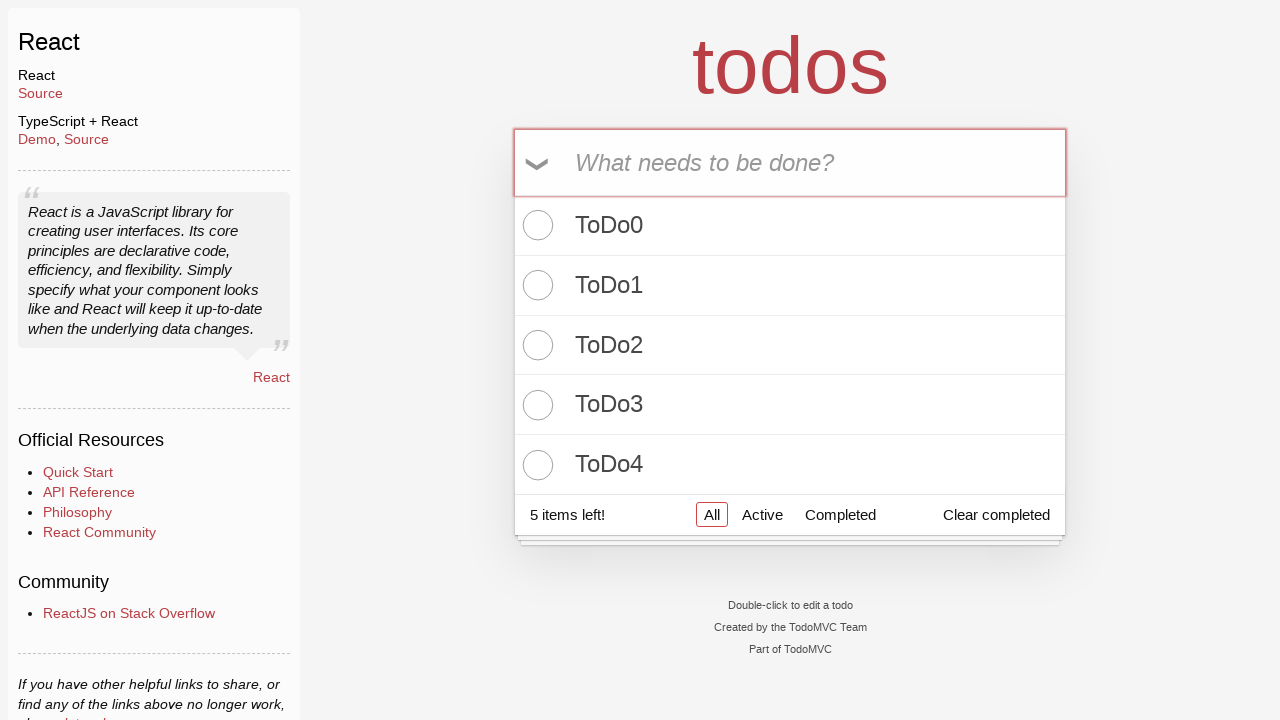

Filled input field with 'ToDo5' on input.new-todo
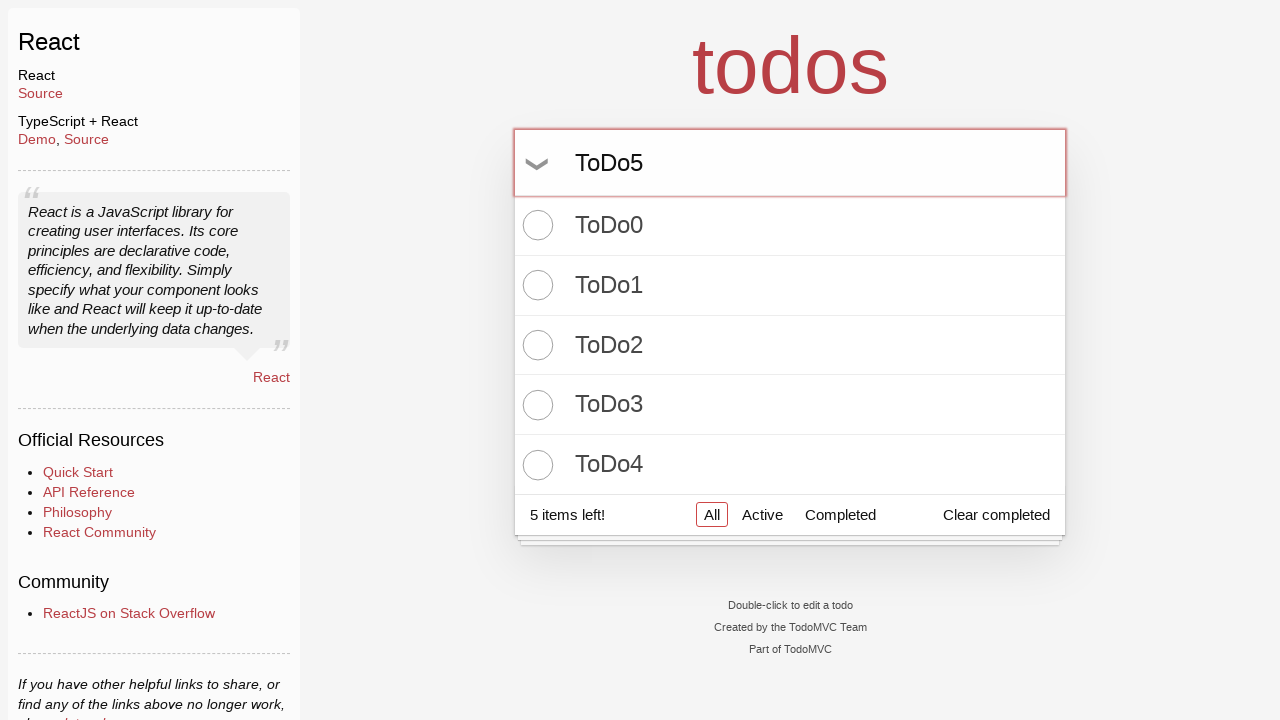

Pressed Enter to create todo item 6 on input.new-todo
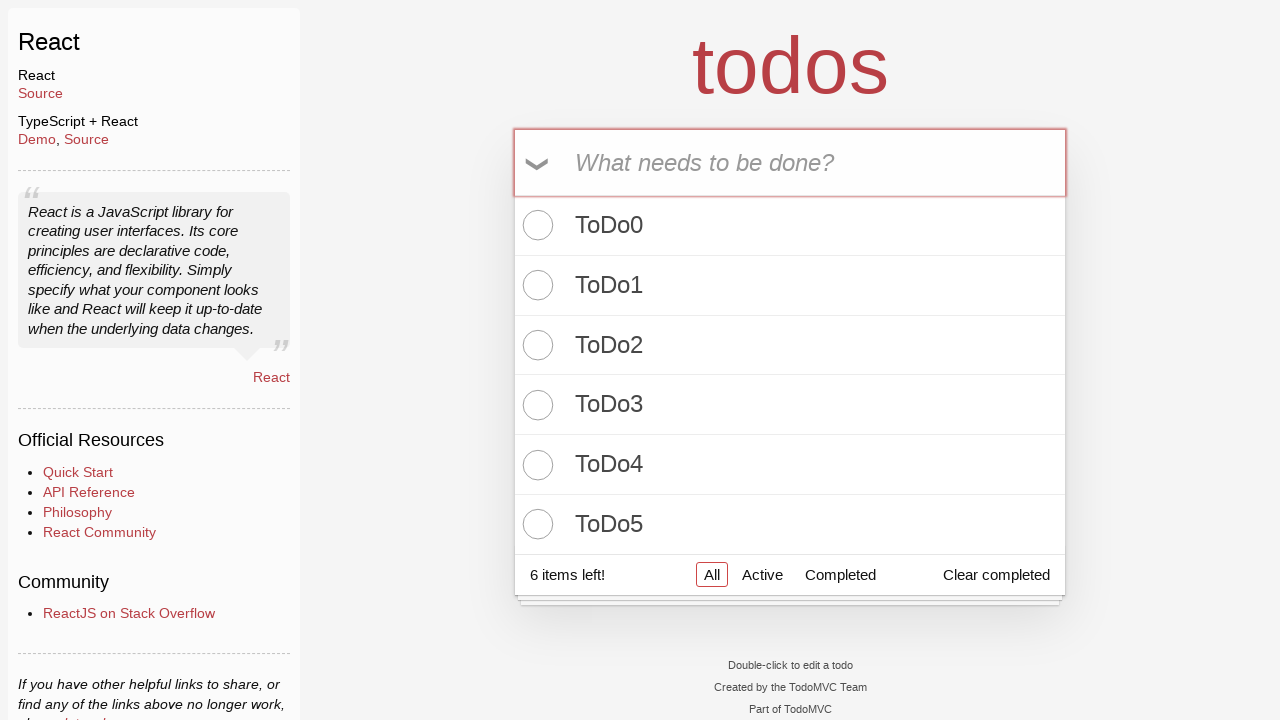

Filled input field with 'ToDo6' on input.new-todo
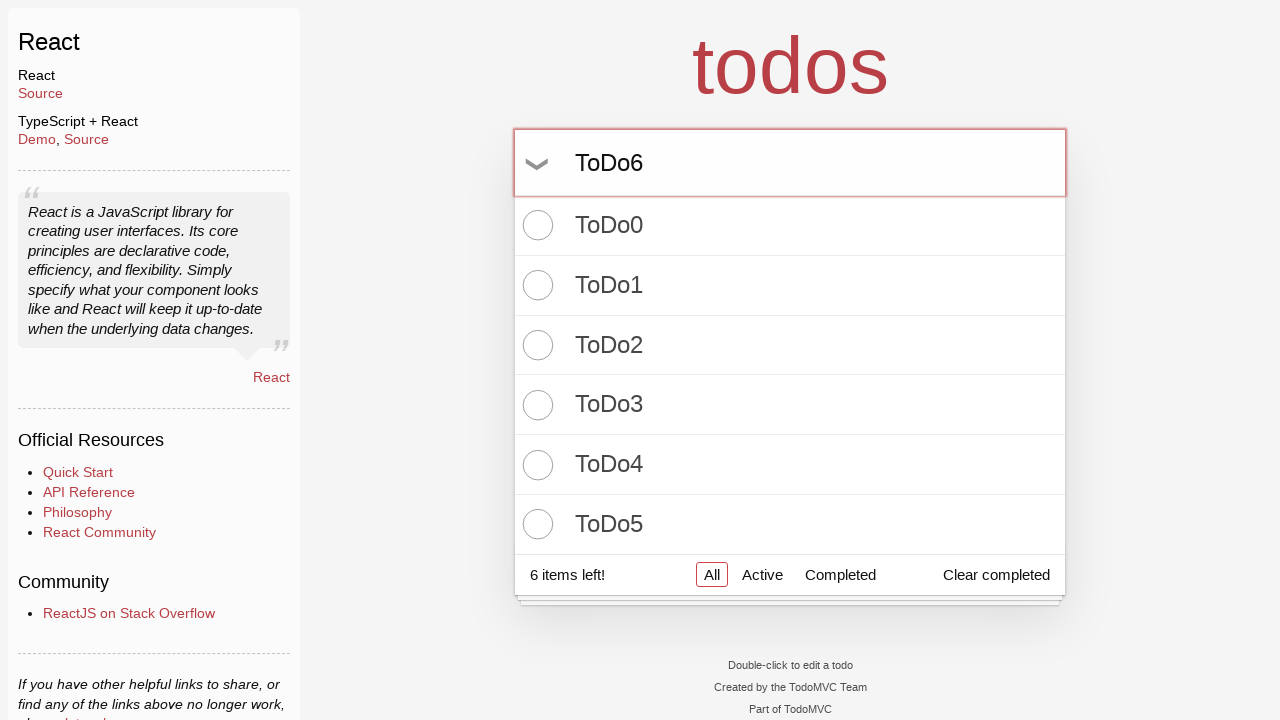

Pressed Enter to create todo item 7 on input.new-todo
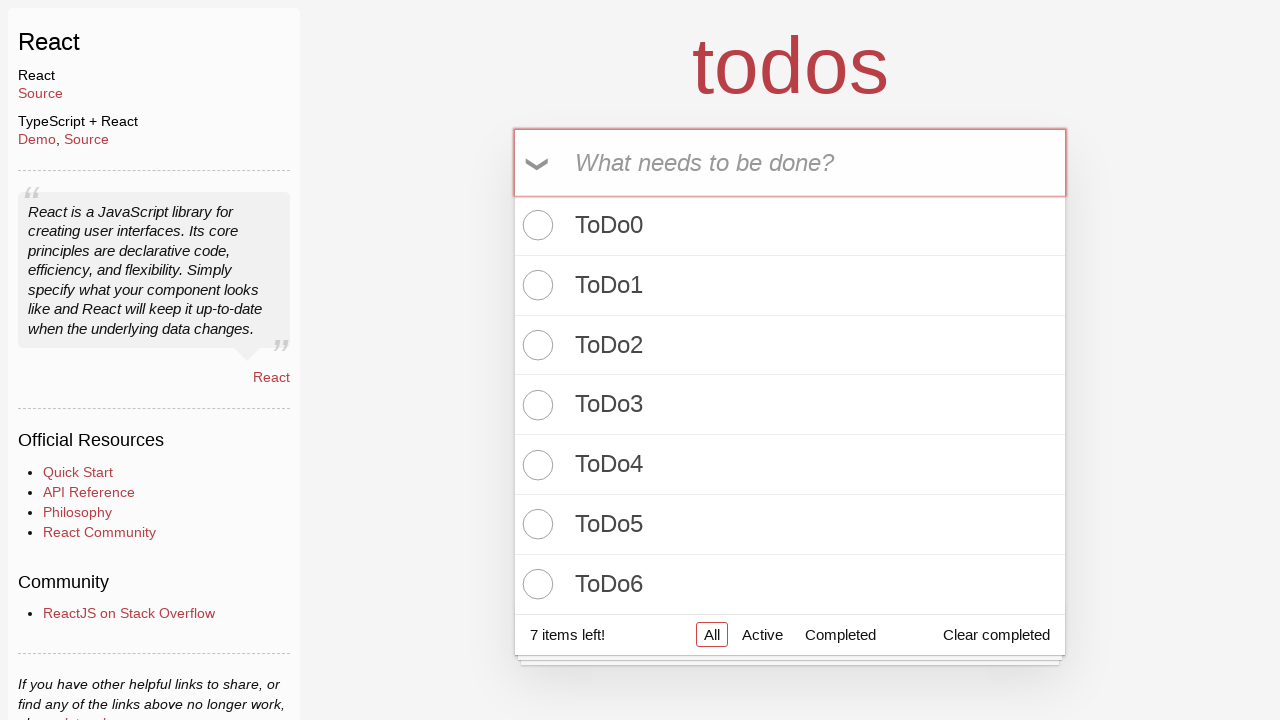

Filled input field with 'ToDo7' on input.new-todo
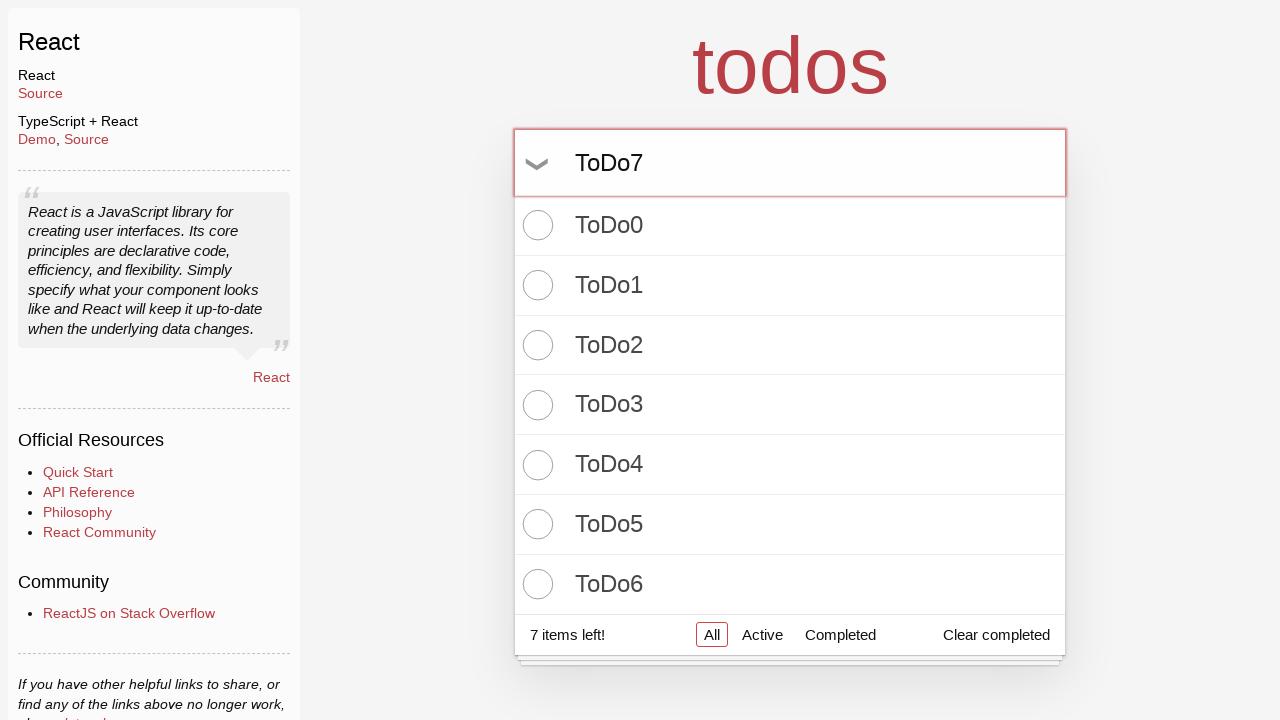

Pressed Enter to create todo item 8 on input.new-todo
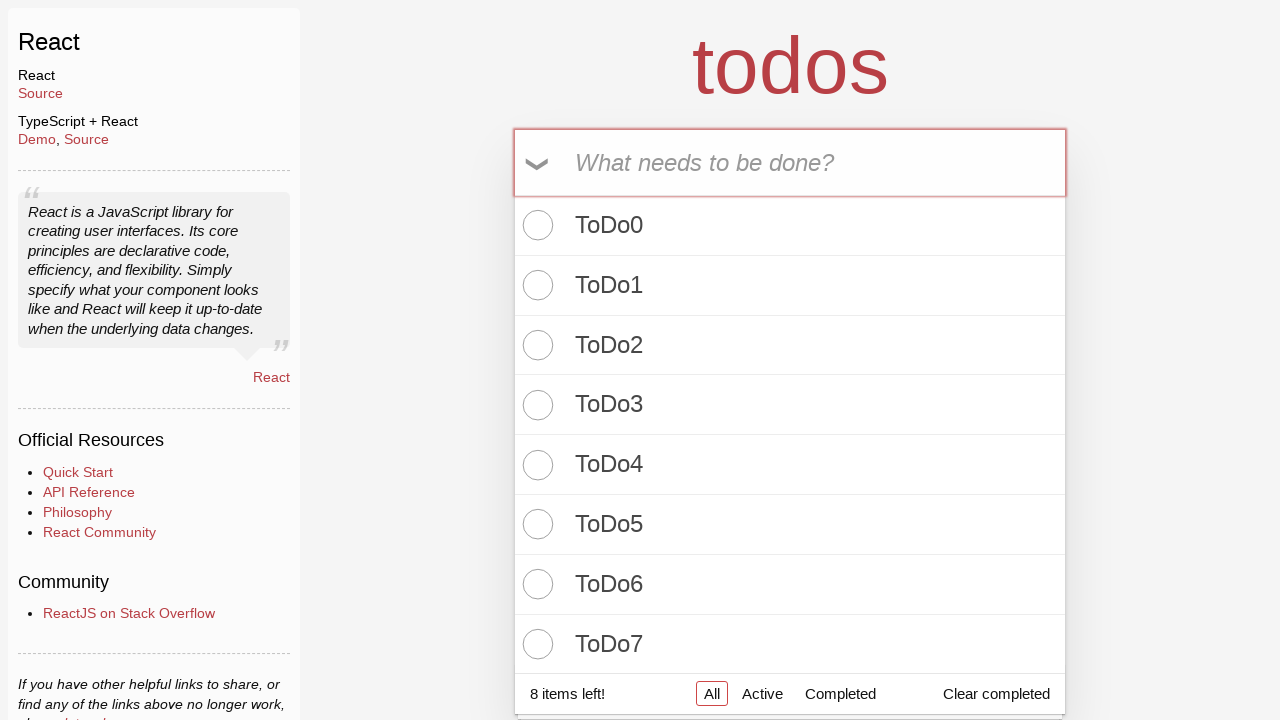

Filled input field with 'ToDo8' on input.new-todo
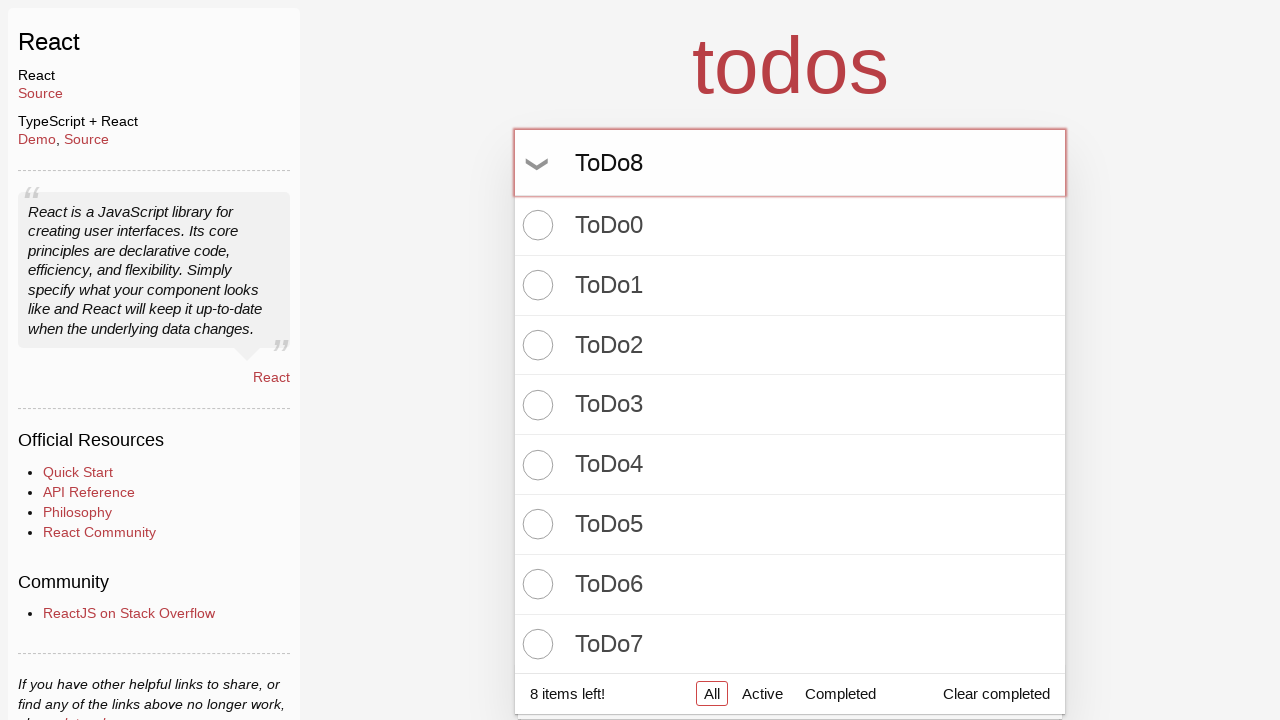

Pressed Enter to create todo item 9 on input.new-todo
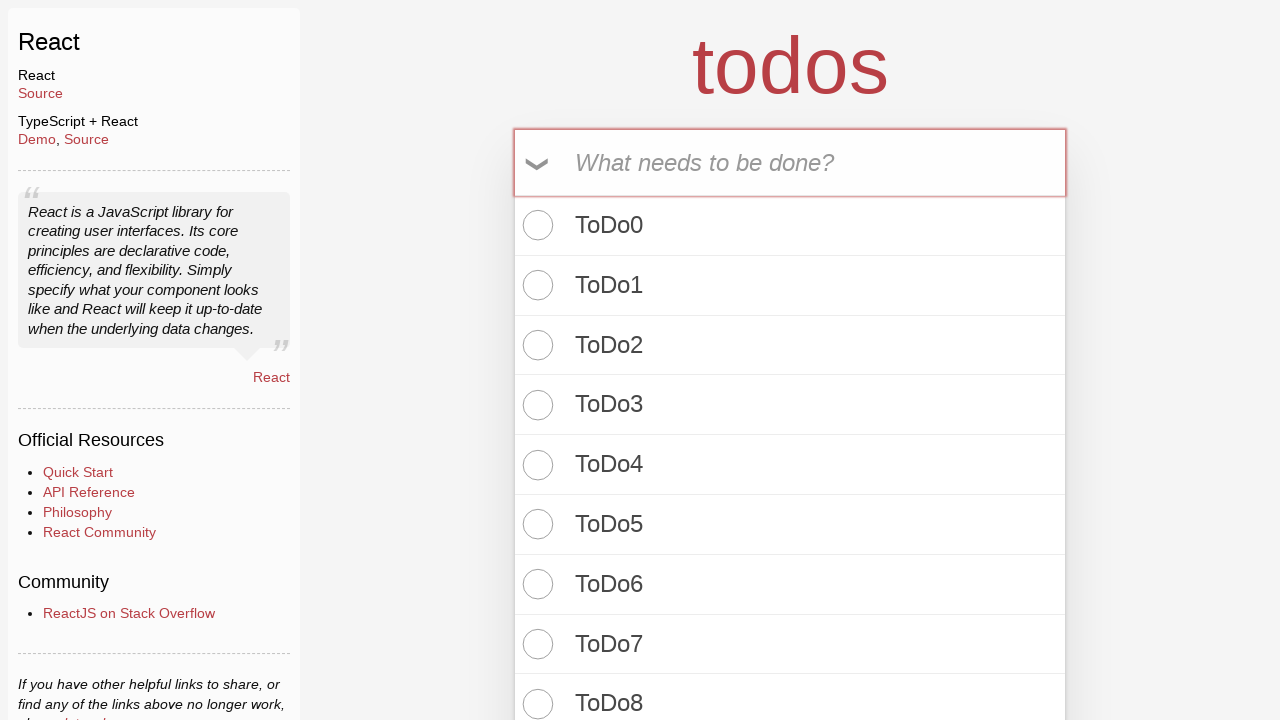

Filled input field with 'ToDo9' on input.new-todo
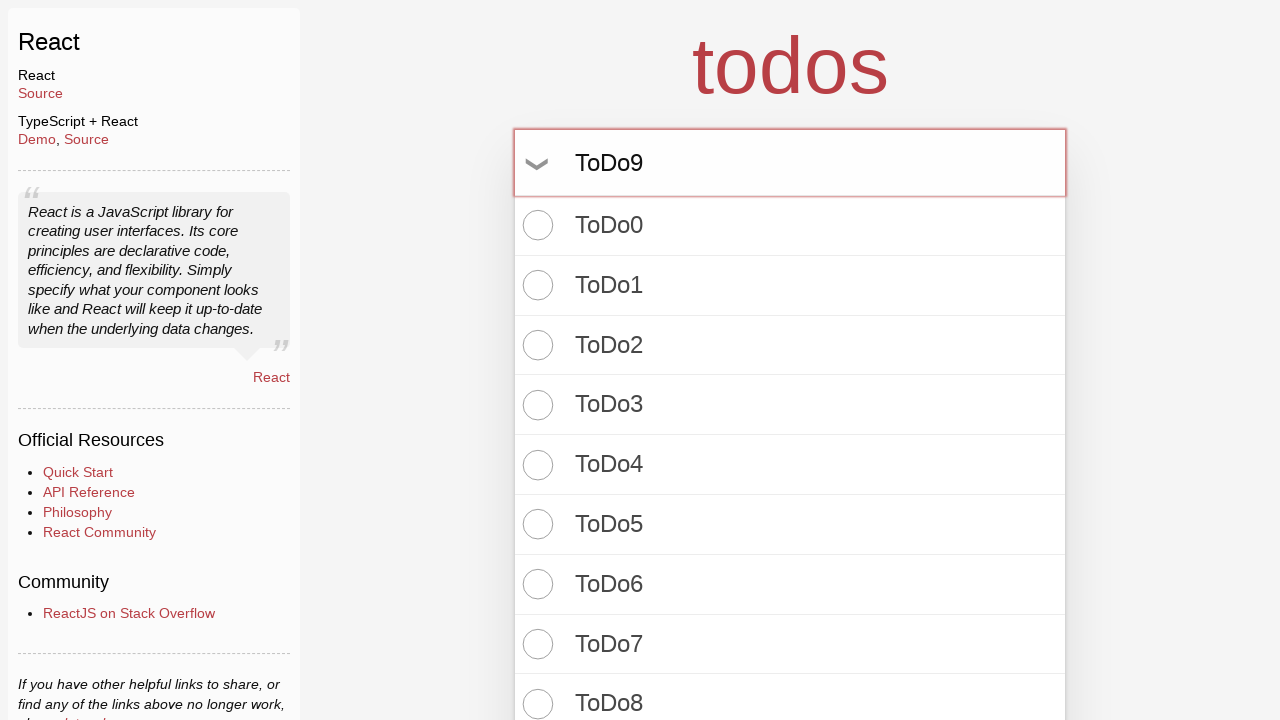

Pressed Enter to create todo item 10 on input.new-todo
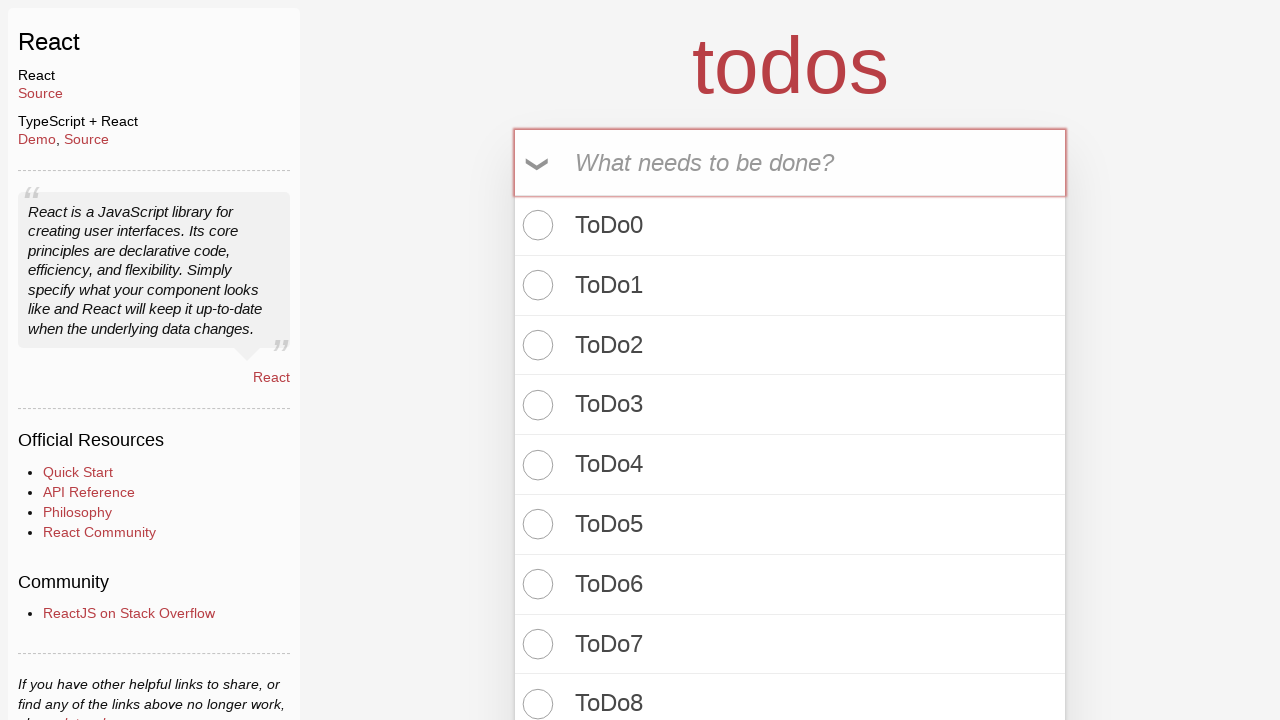

Filled input field with 'ToDo10' on input.new-todo
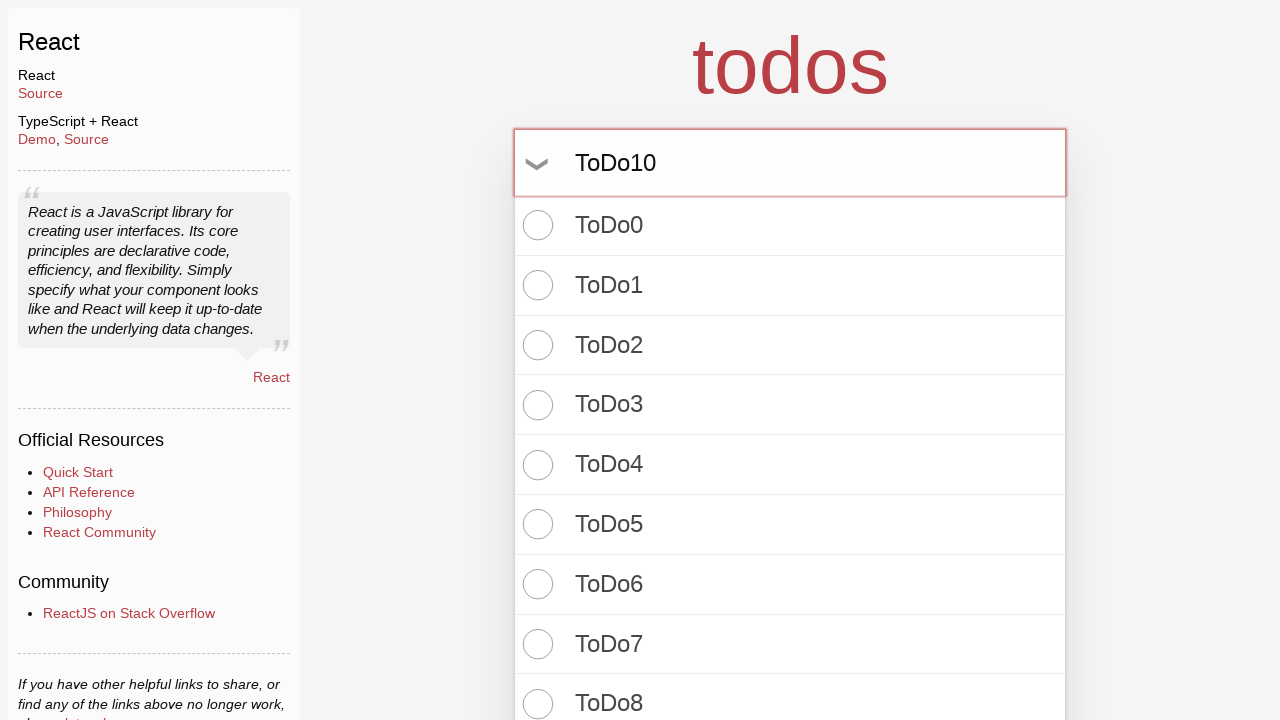

Pressed Enter to create todo item 11 on input.new-todo
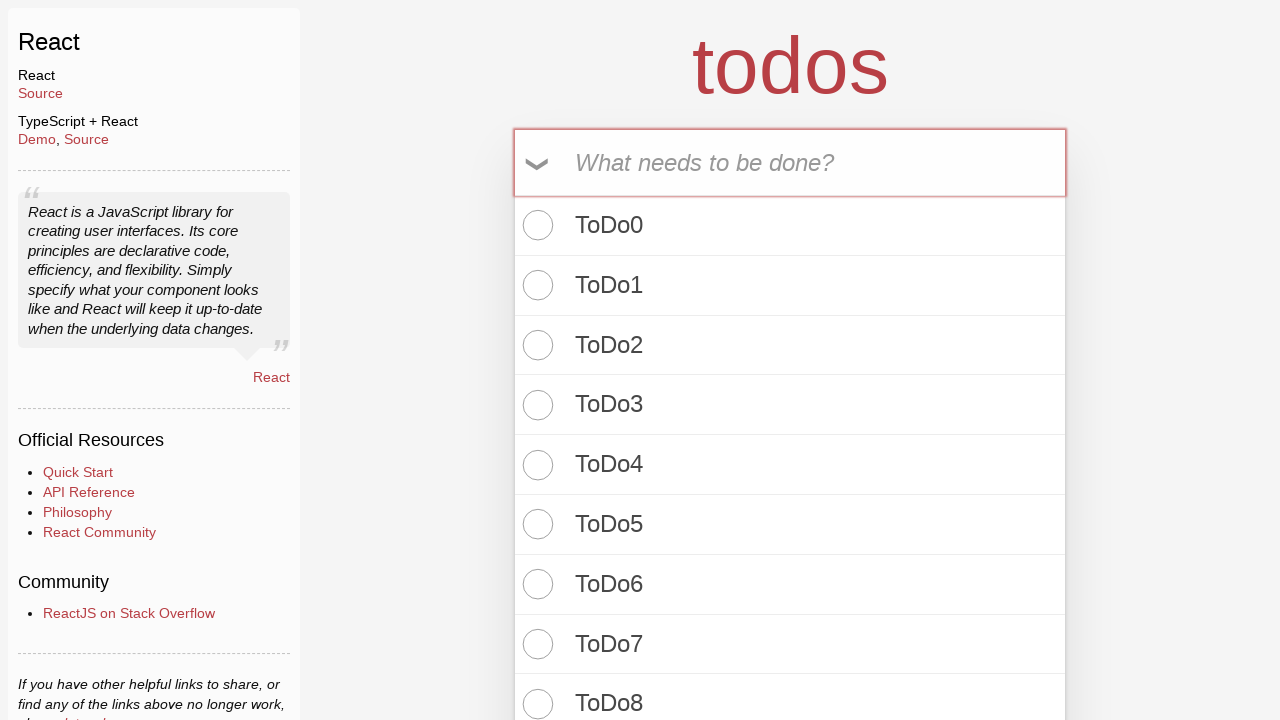

Filled input field with 'ToDo11' on input.new-todo
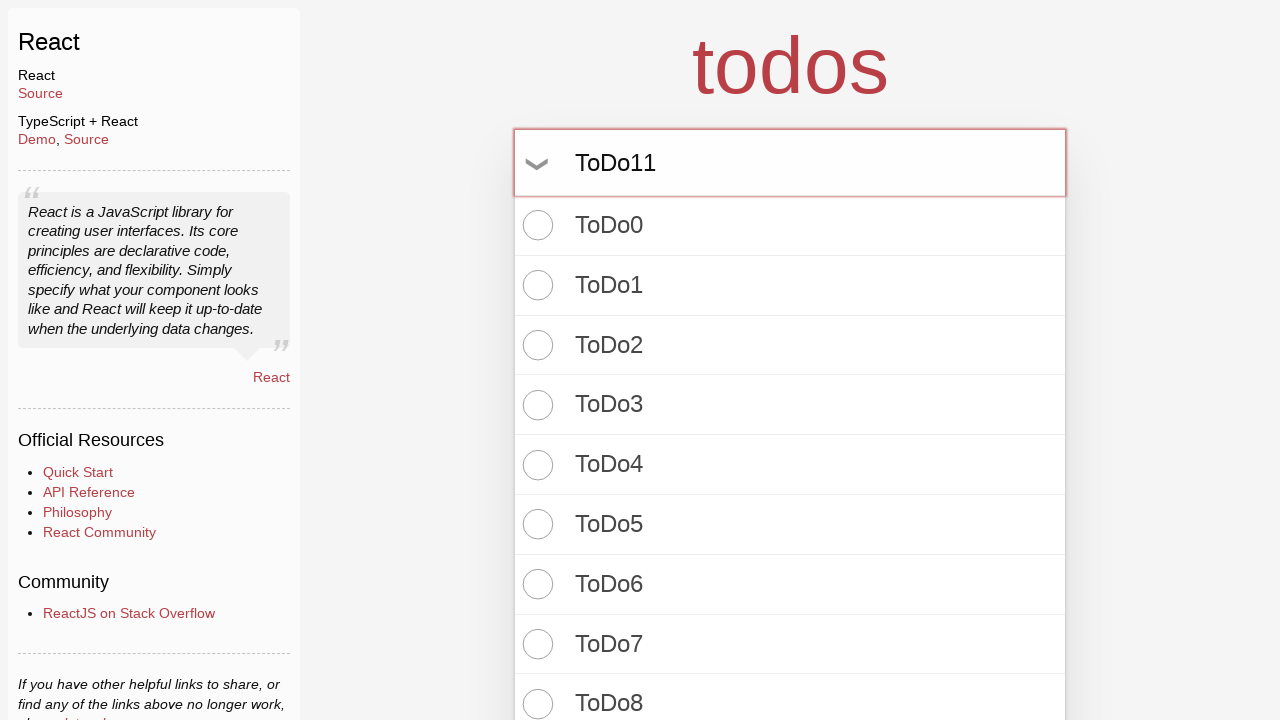

Pressed Enter to create todo item 12 on input.new-todo
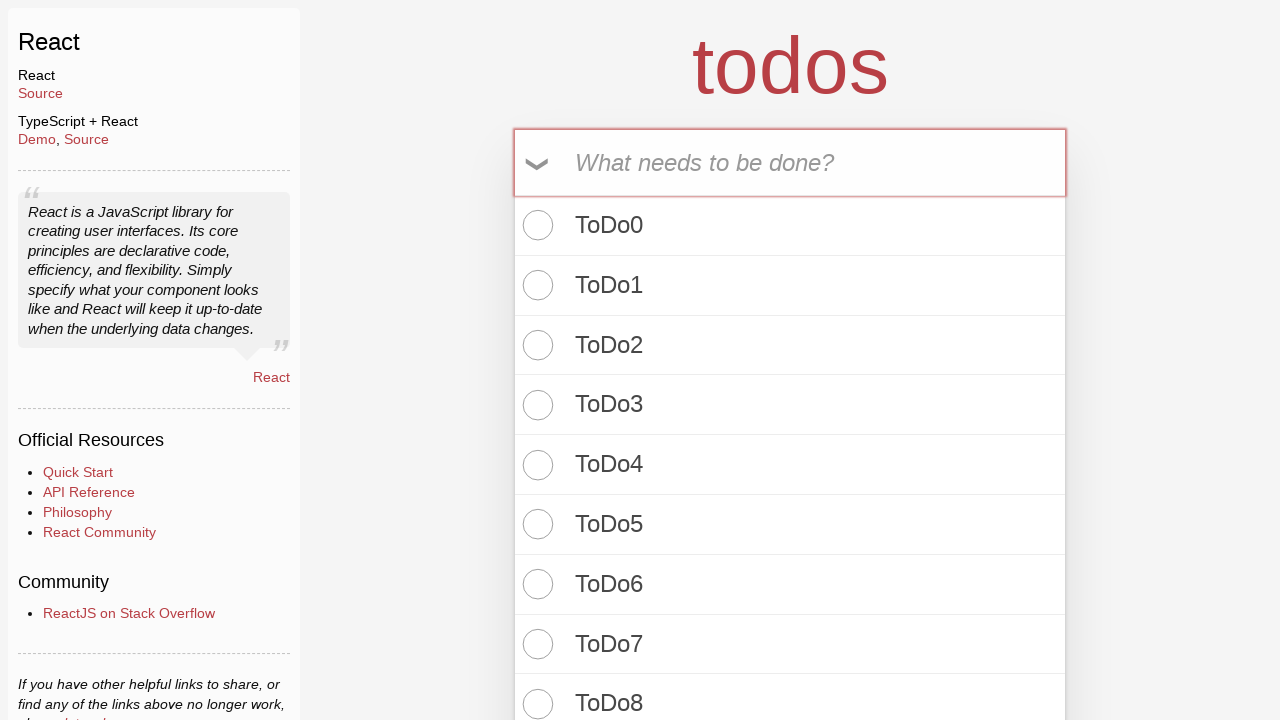

Filled input field with 'ToDo12' on input.new-todo
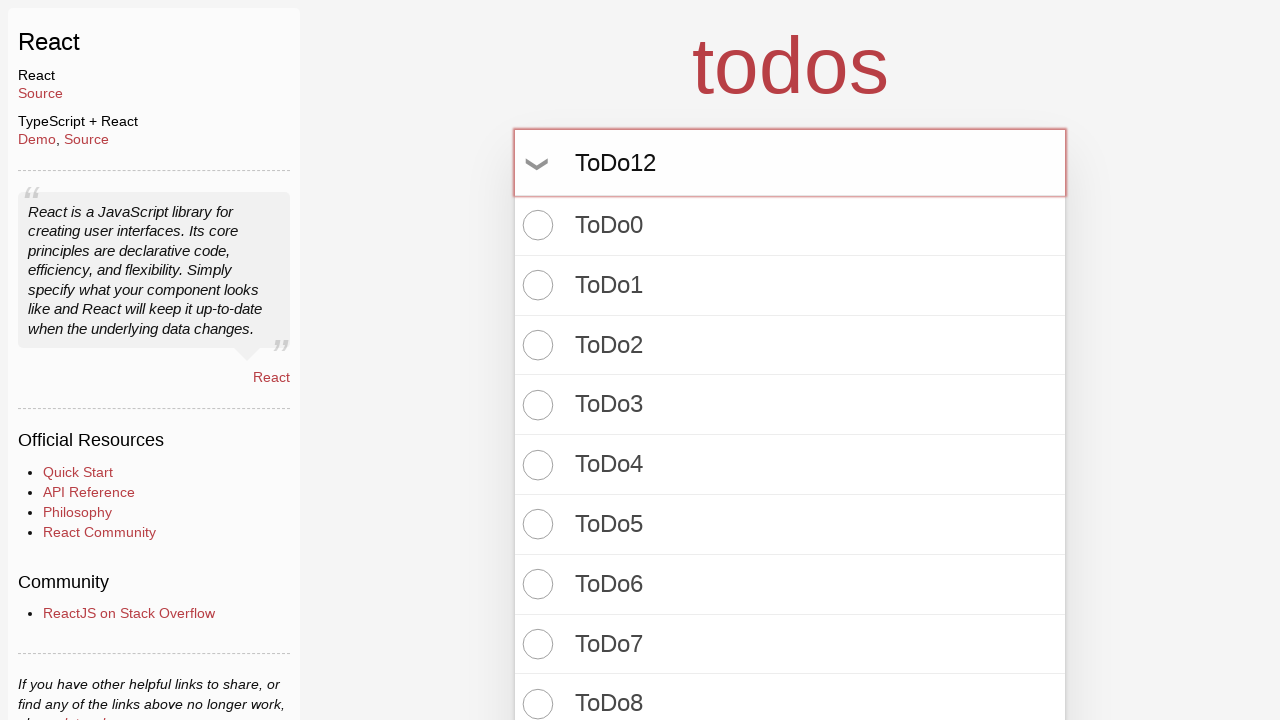

Pressed Enter to create todo item 13 on input.new-todo
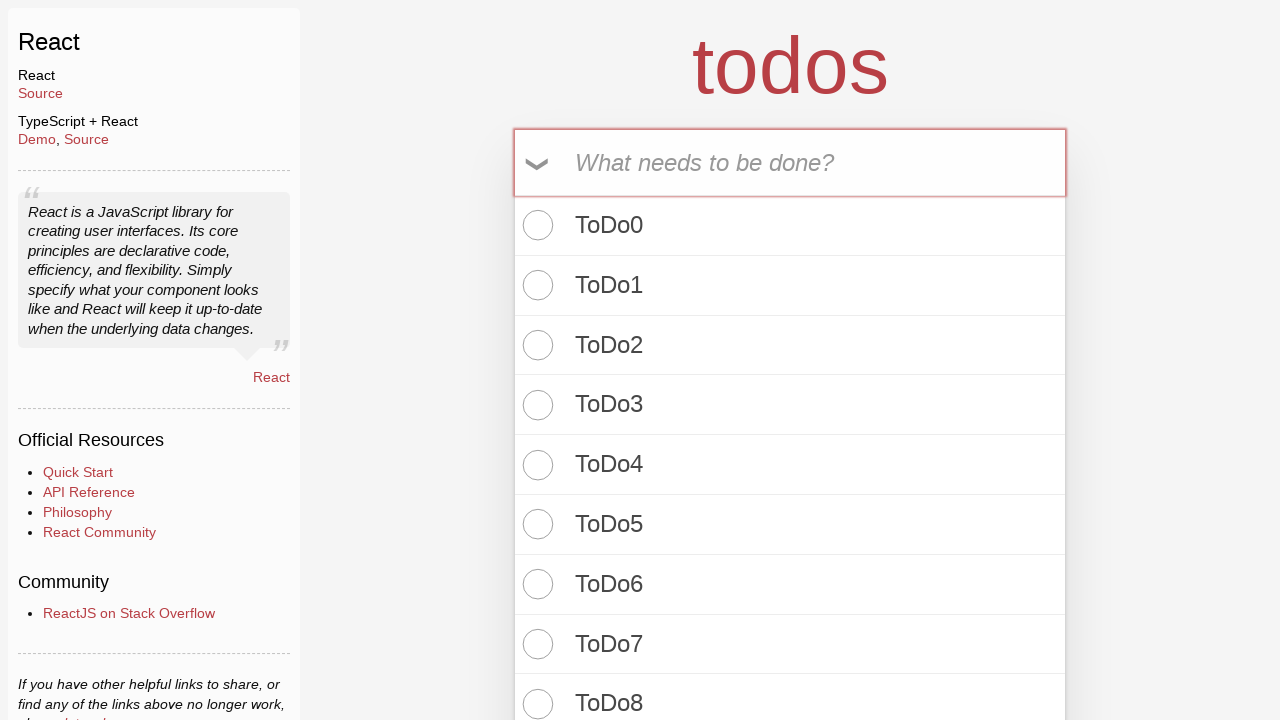

Filled input field with 'ToDo13' on input.new-todo
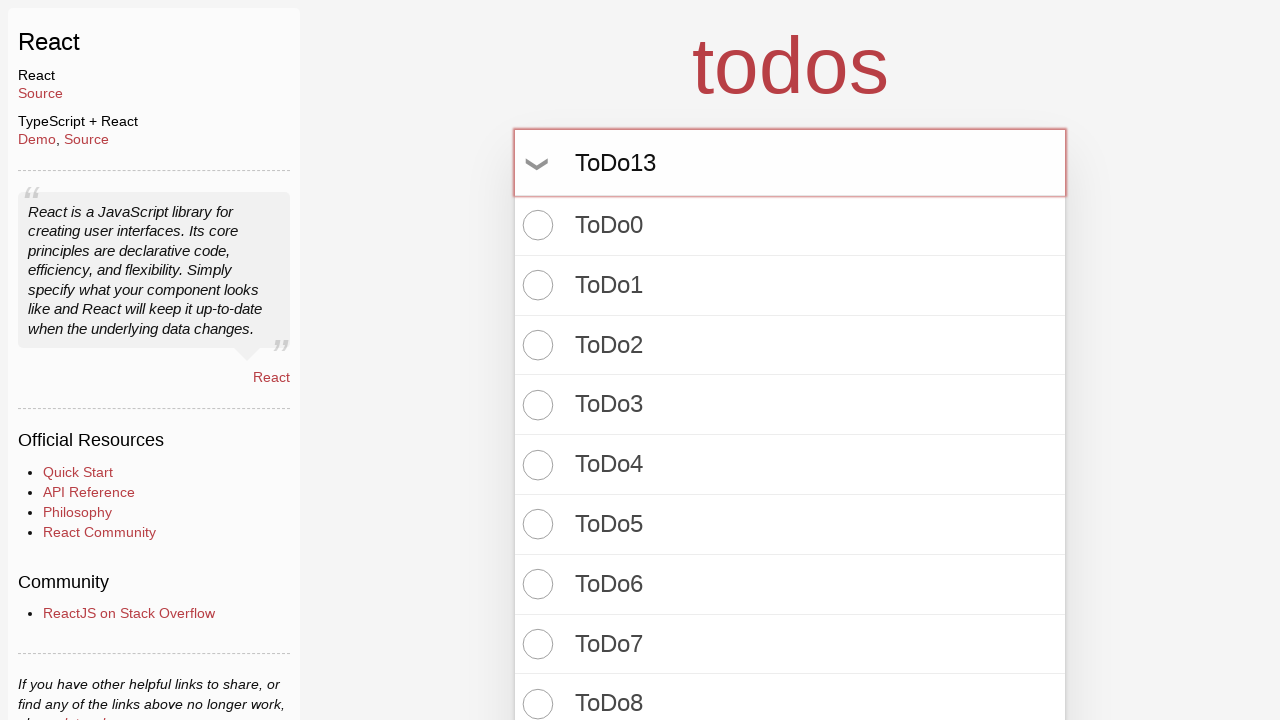

Pressed Enter to create todo item 14 on input.new-todo
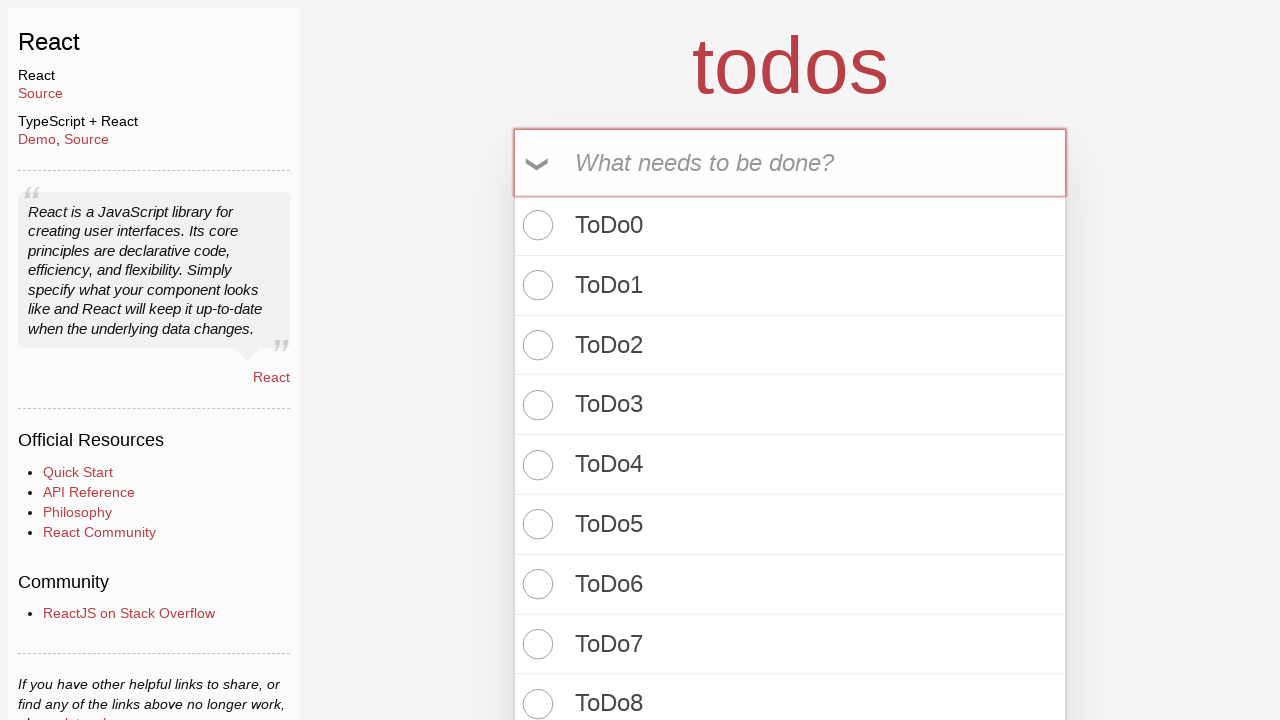

Filled input field with 'ToDo14' on input.new-todo
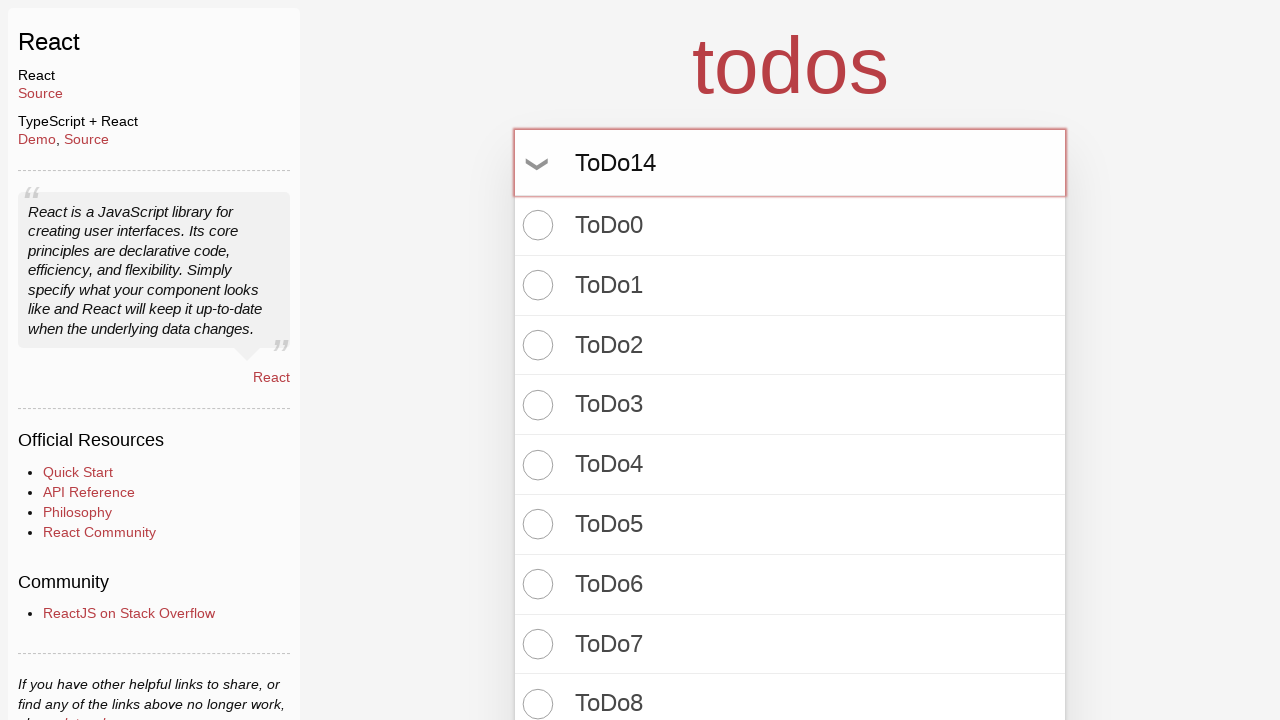

Pressed Enter to create todo item 15 on input.new-todo
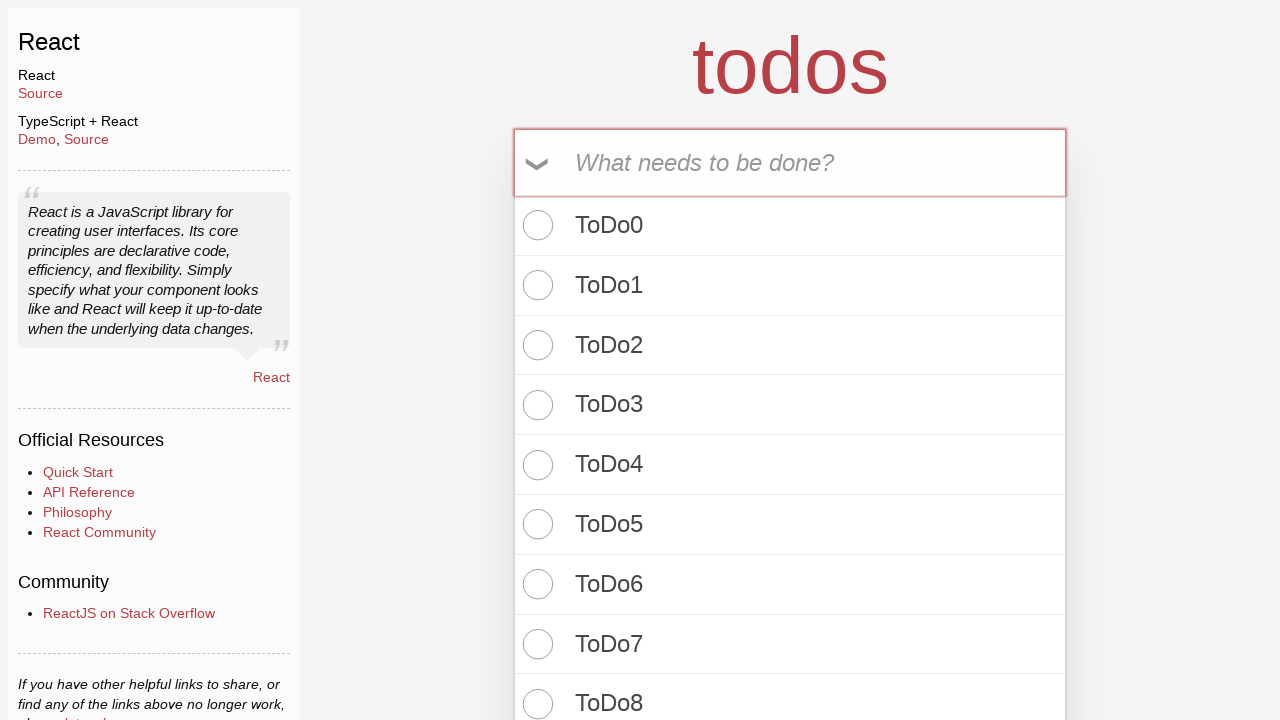

Filled input field with 'ToDo15' on input.new-todo
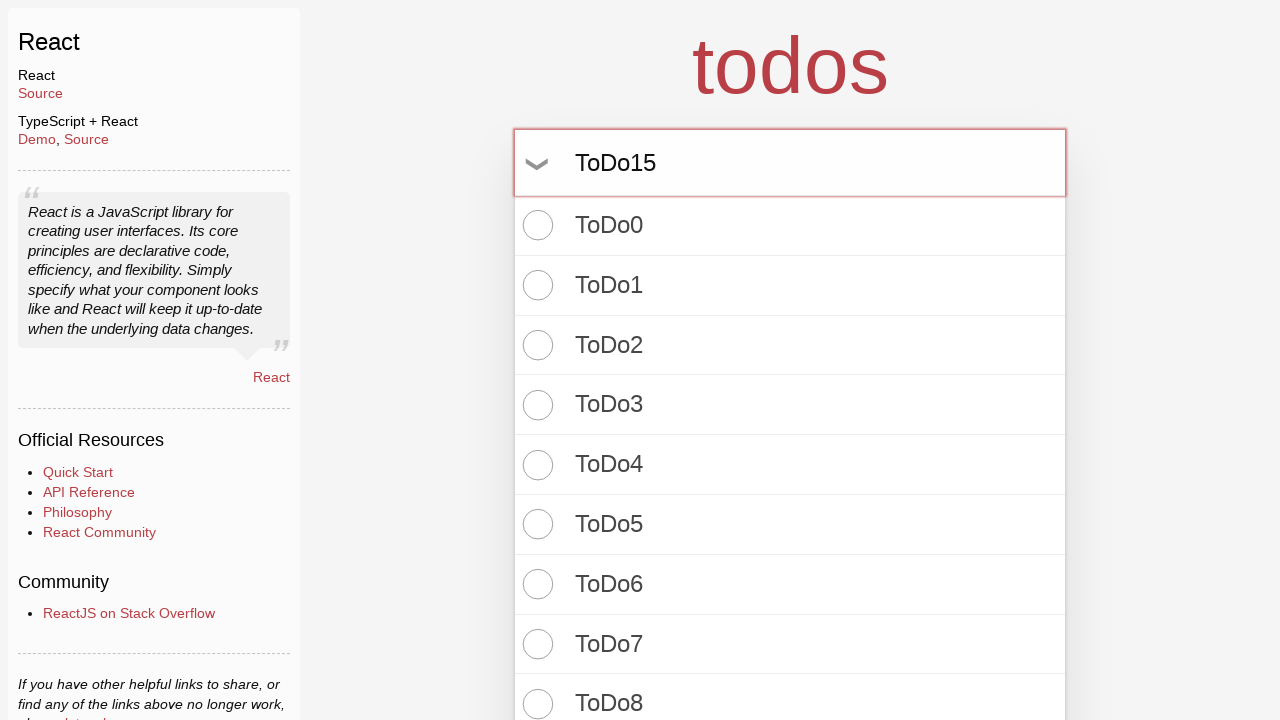

Pressed Enter to create todo item 16 on input.new-todo
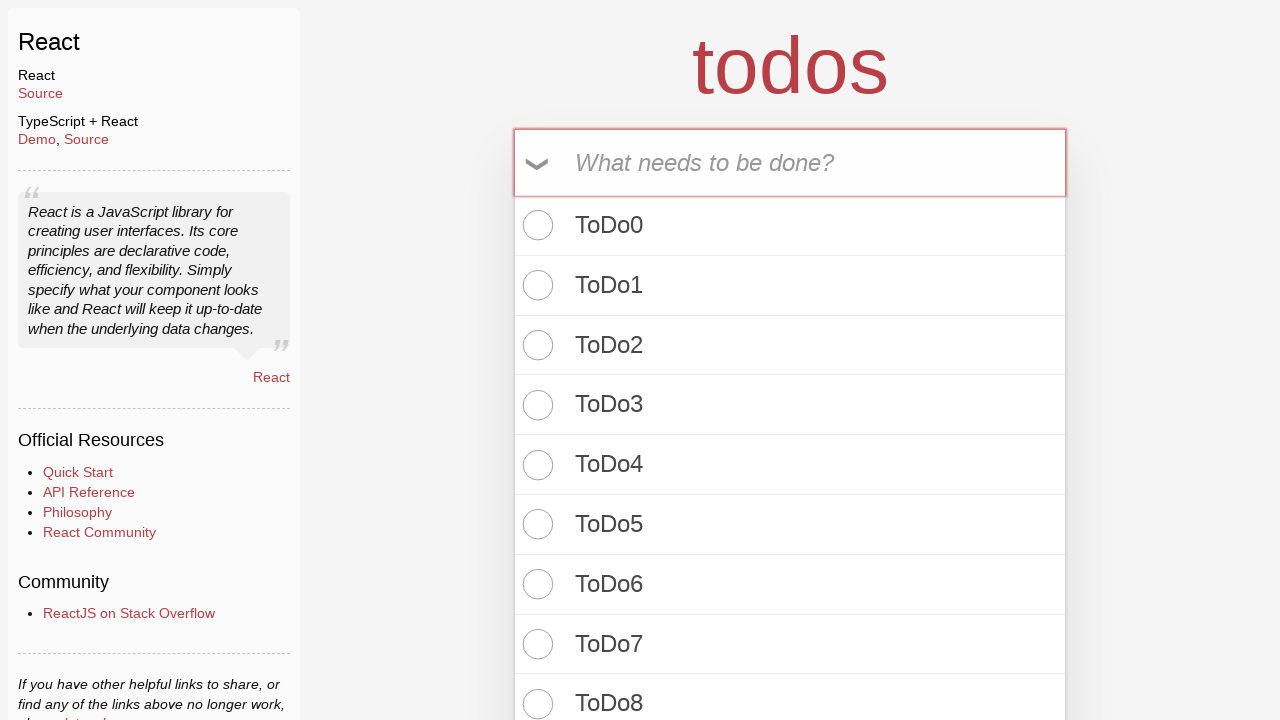

Filled input field with 'ToDo16' on input.new-todo
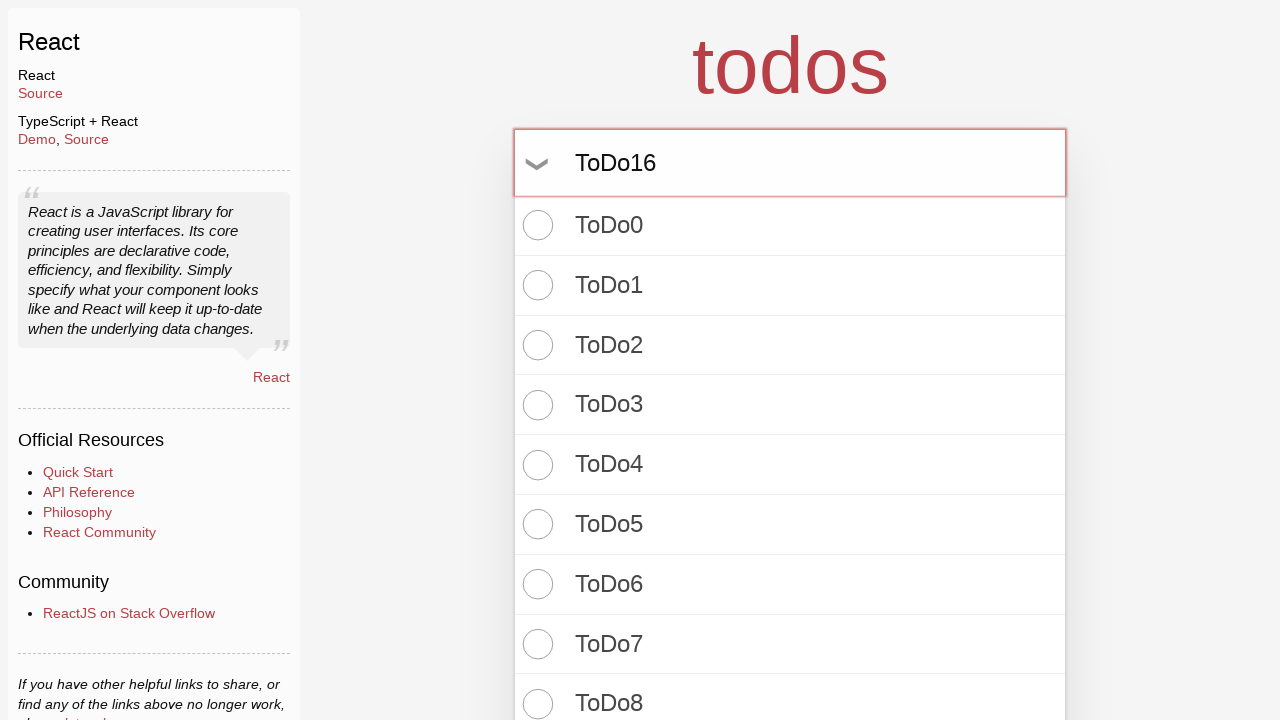

Pressed Enter to create todo item 17 on input.new-todo
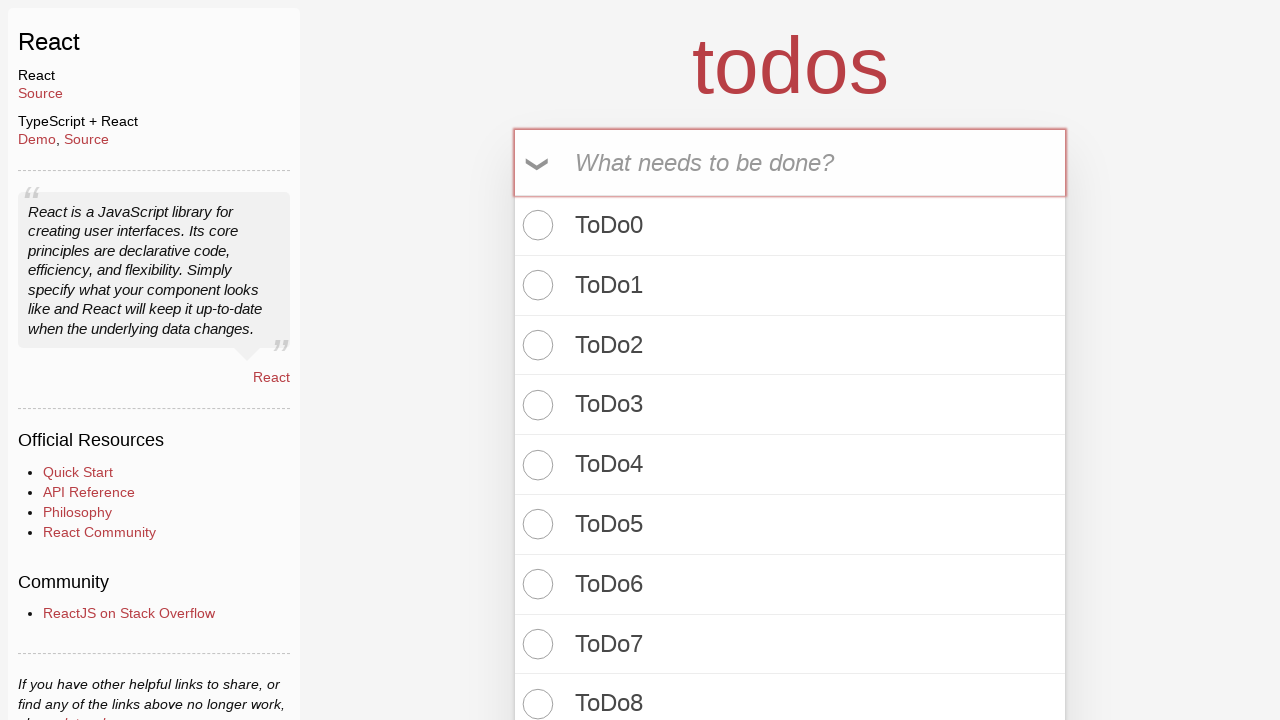

Filled input field with 'ToDo17' on input.new-todo
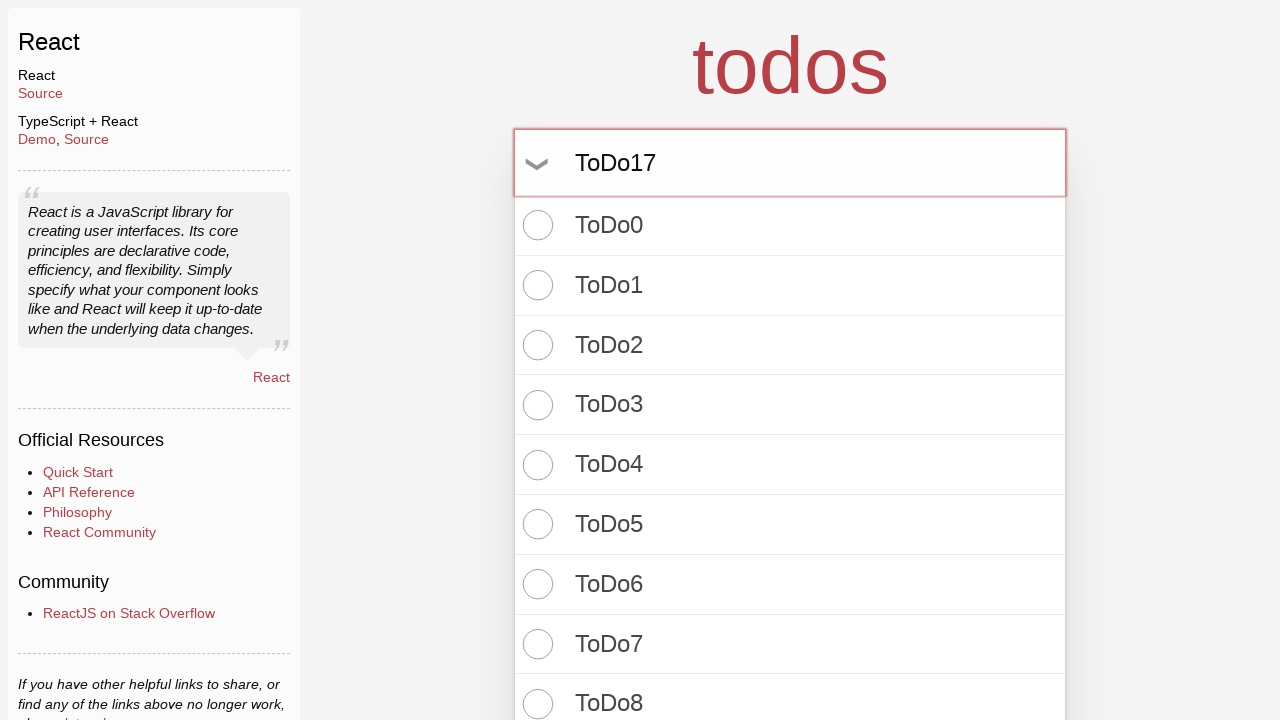

Pressed Enter to create todo item 18 on input.new-todo
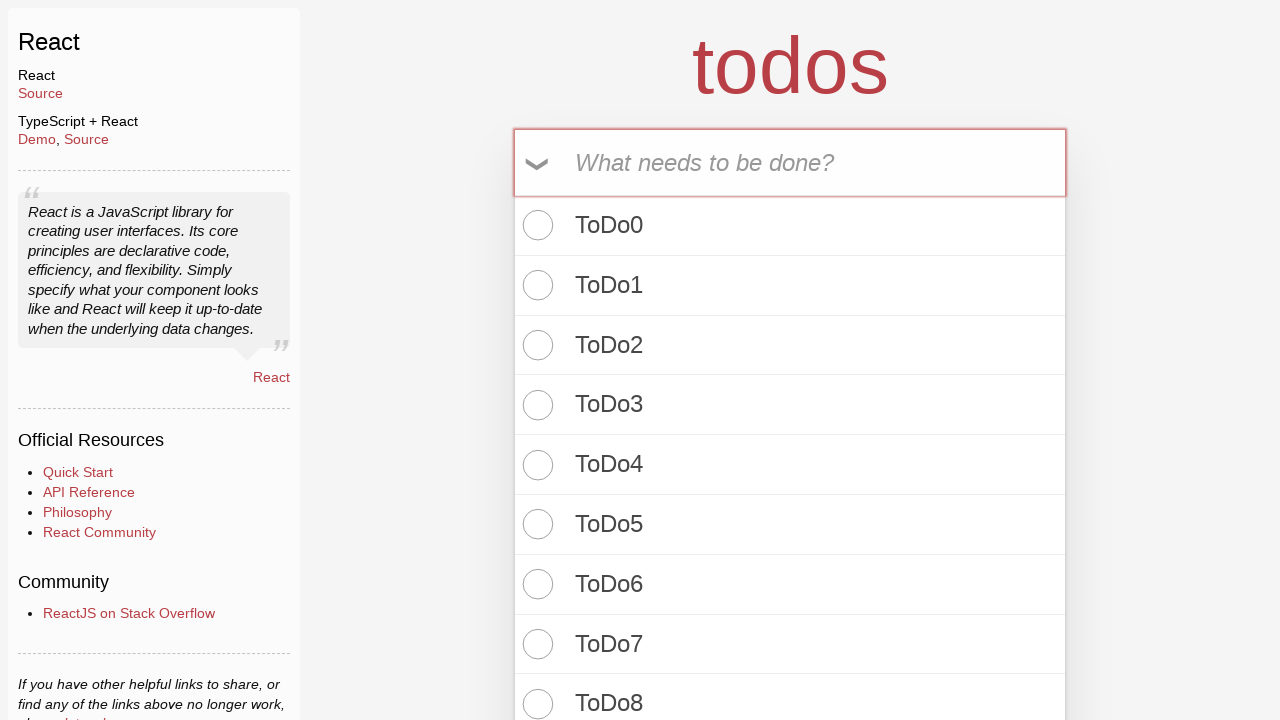

Filled input field with 'ToDo18' on input.new-todo
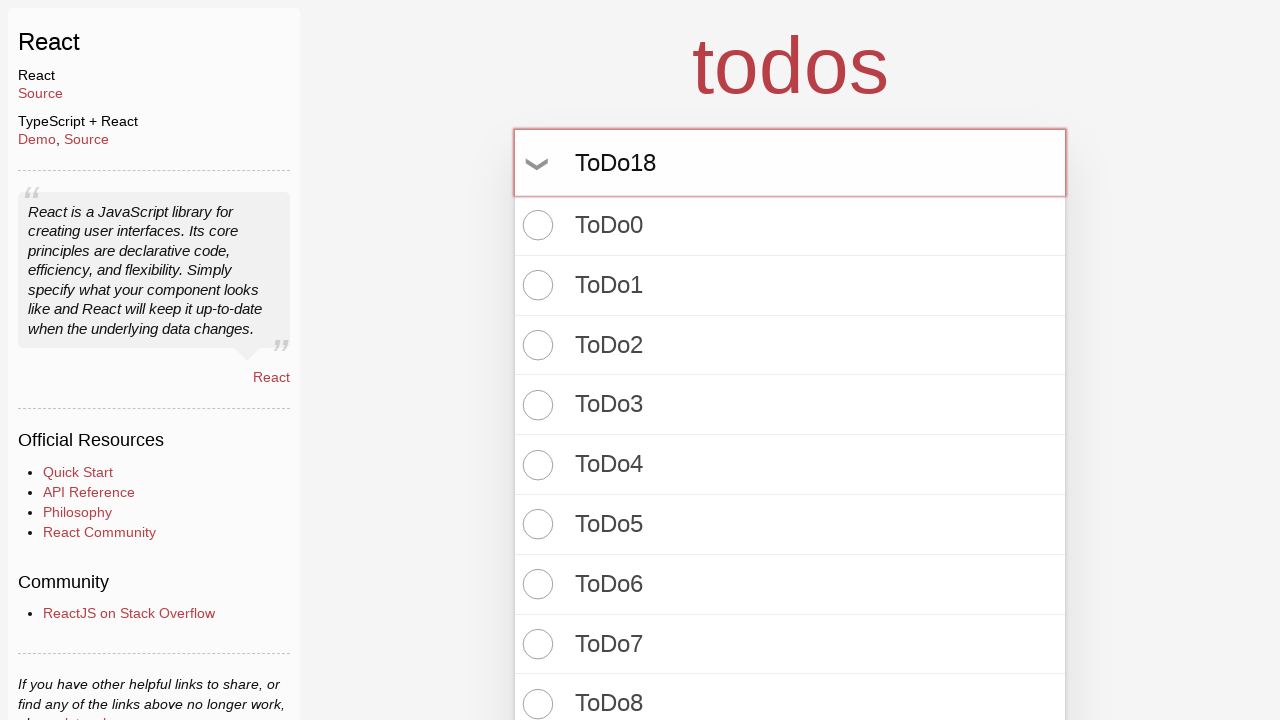

Pressed Enter to create todo item 19 on input.new-todo
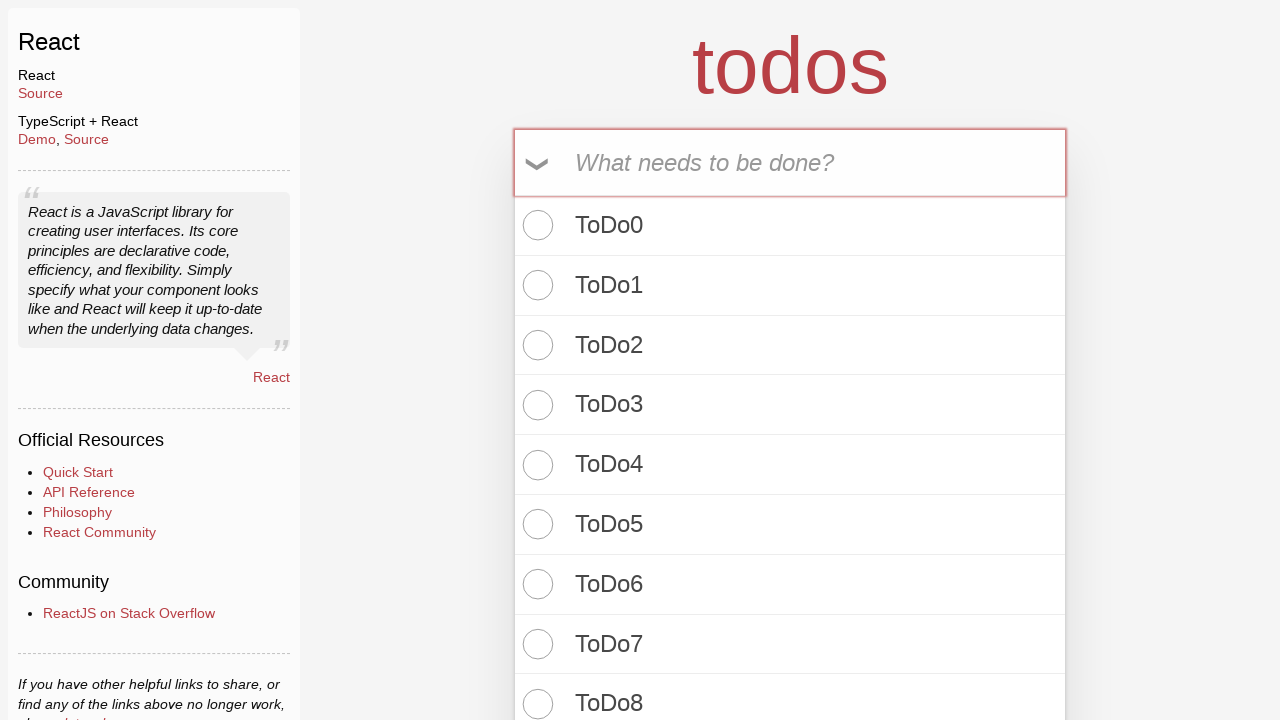

Filled input field with 'ToDo19' on input.new-todo
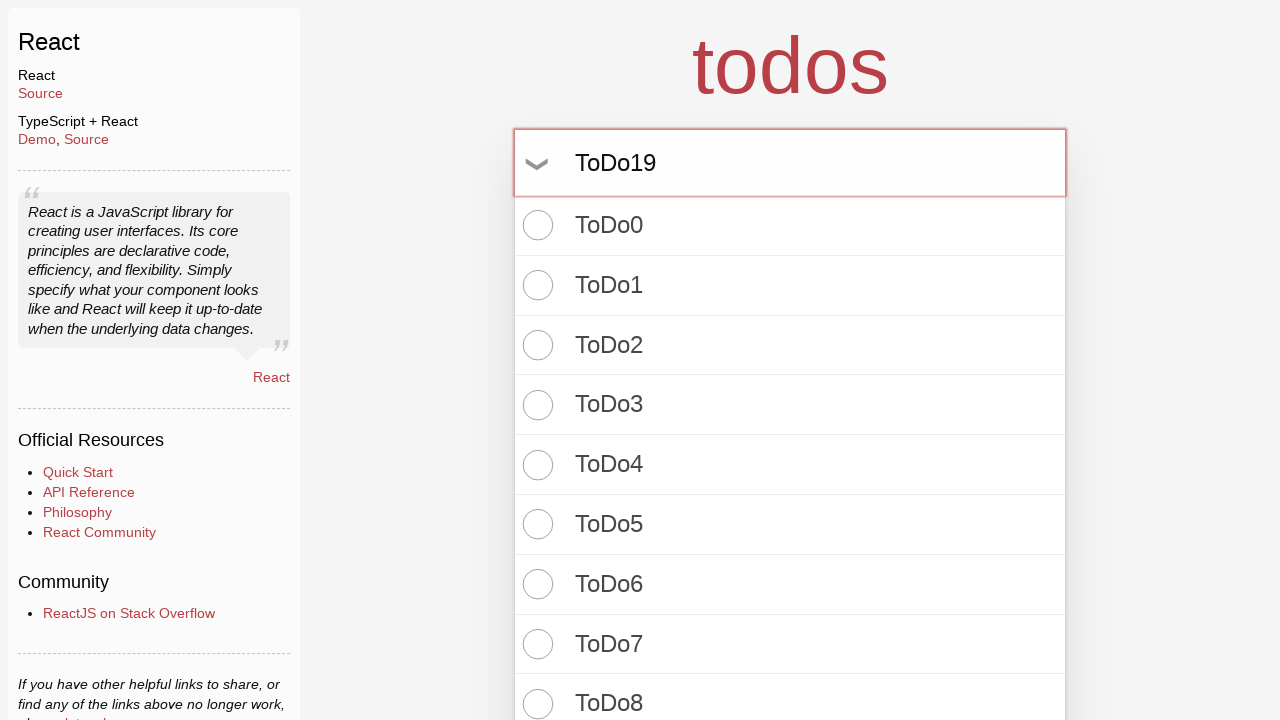

Pressed Enter to create todo item 20 on input.new-todo
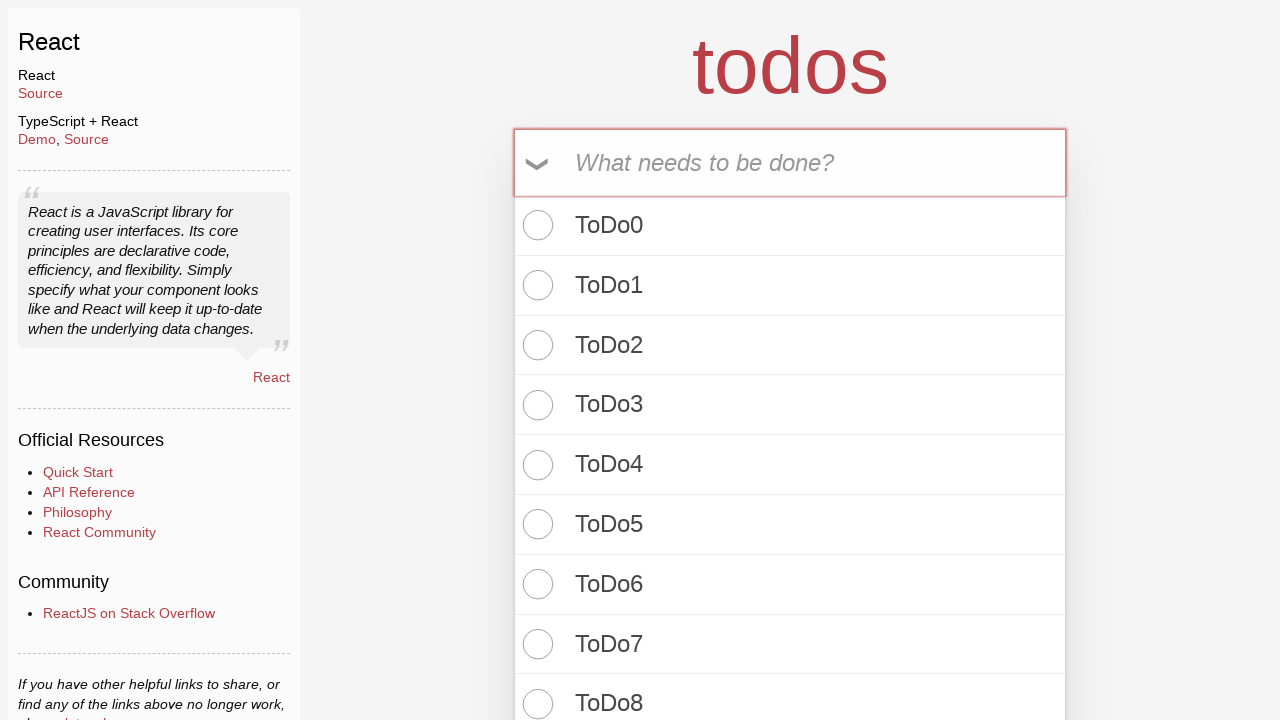

Filled input field with 'ToDo20' on input.new-todo
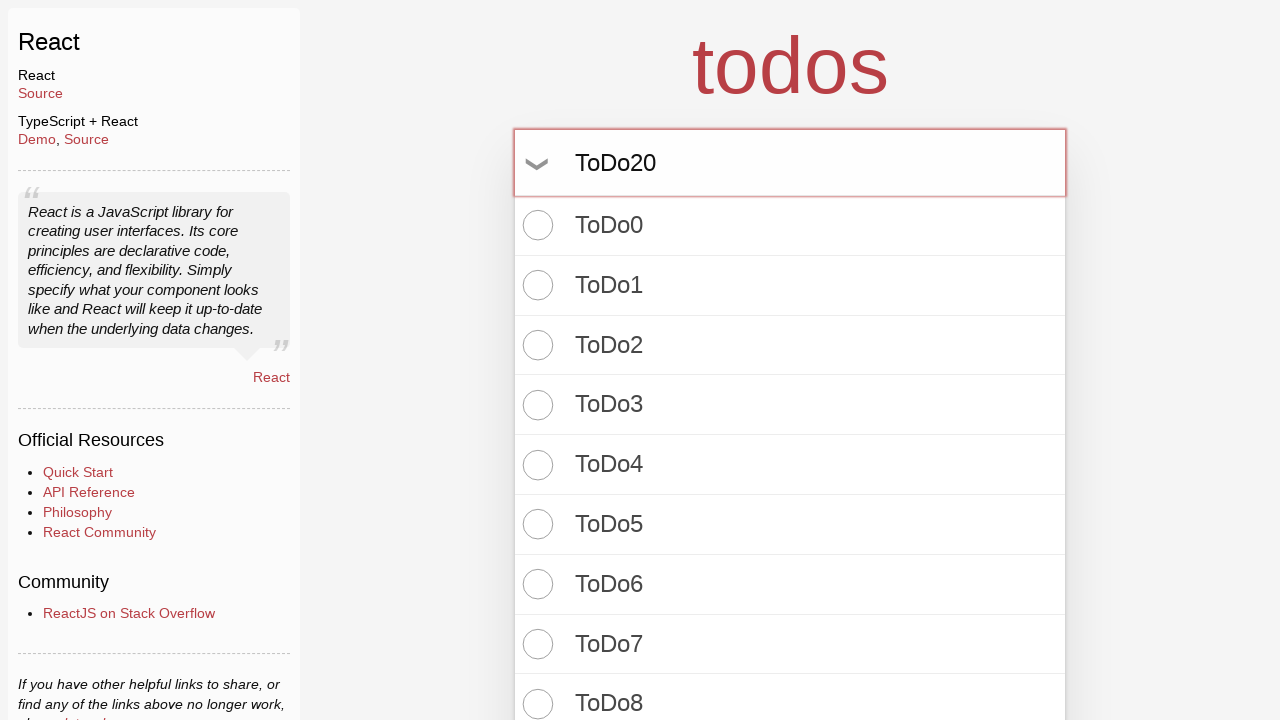

Pressed Enter to create todo item 21 on input.new-todo
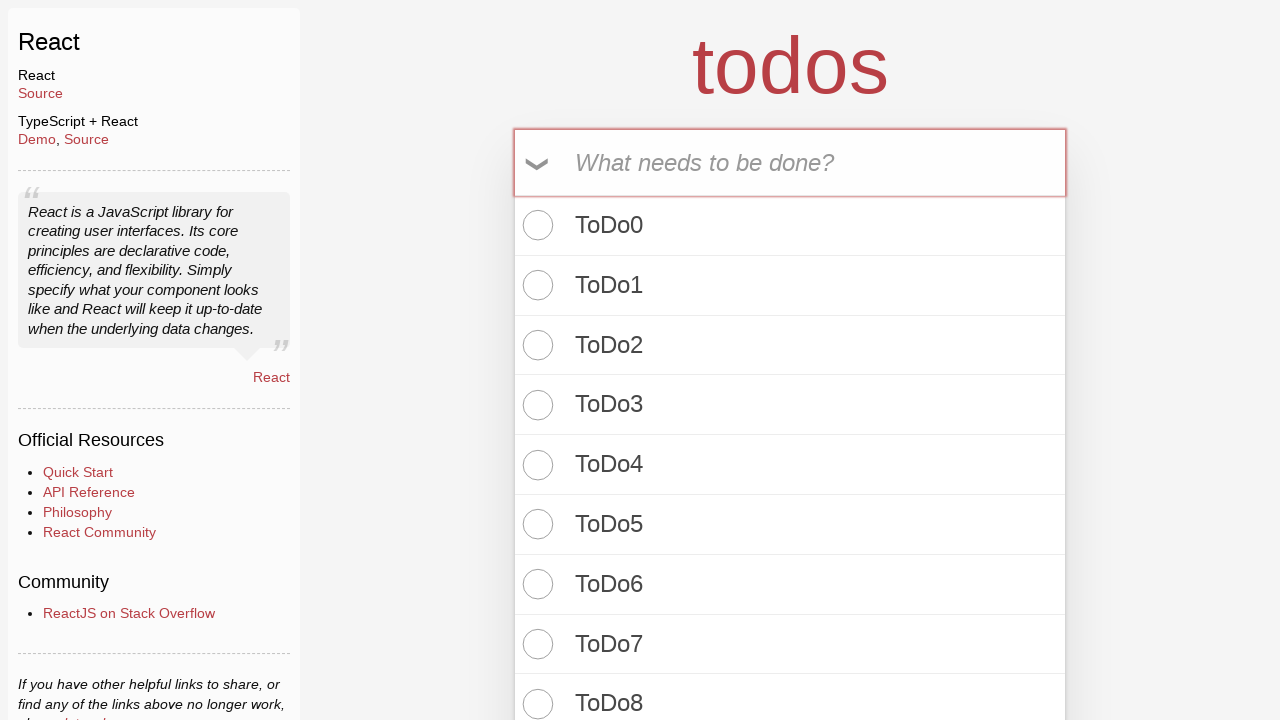

Filled input field with 'ToDo21' on input.new-todo
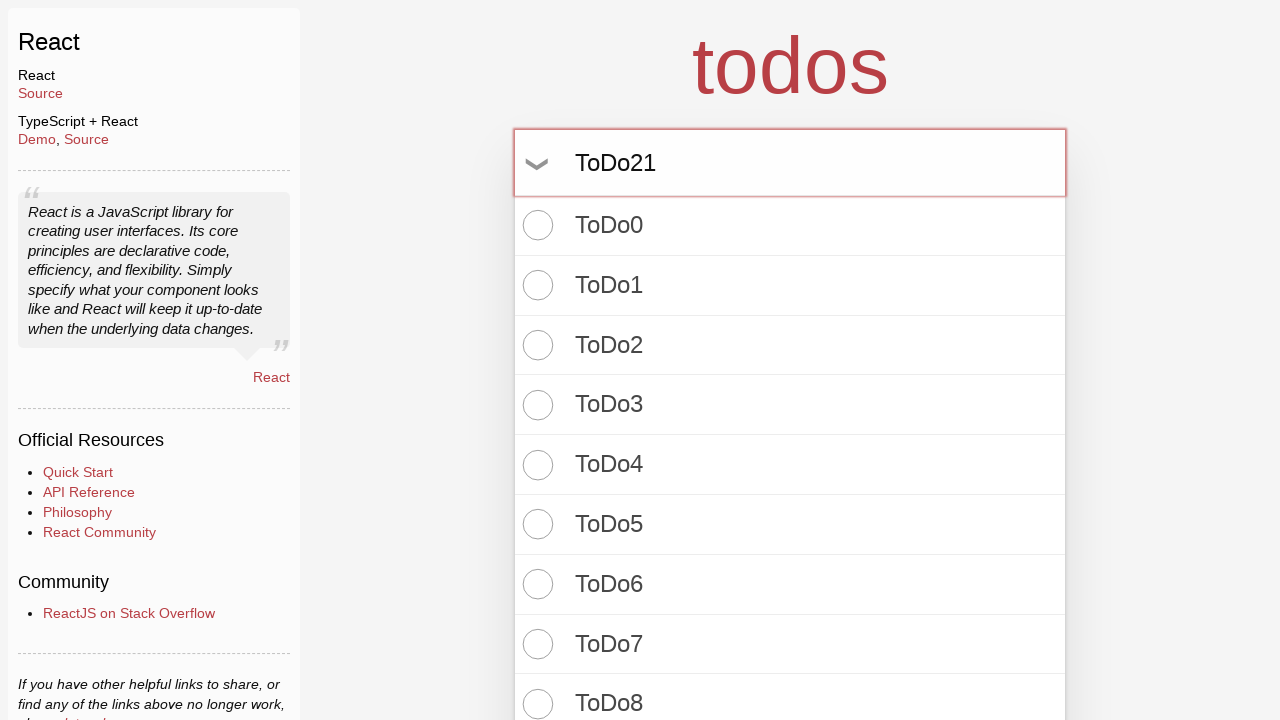

Pressed Enter to create todo item 22 on input.new-todo
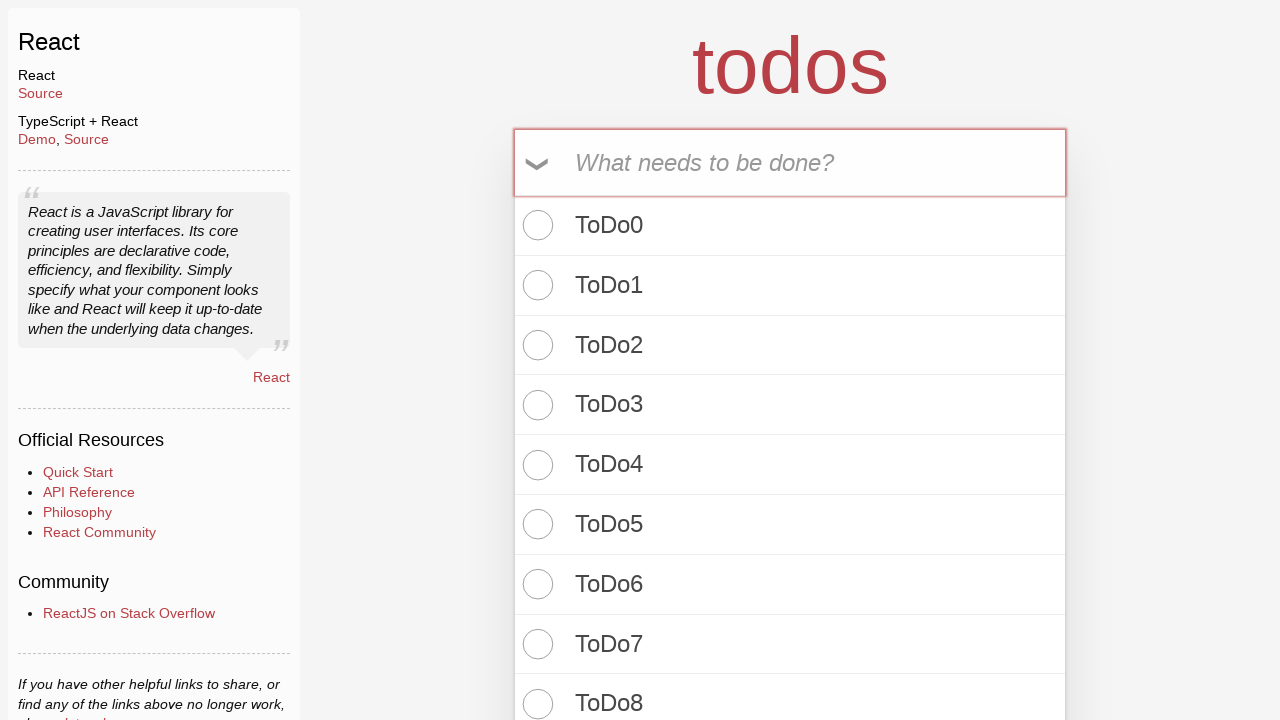

Filled input field with 'ToDo22' on input.new-todo
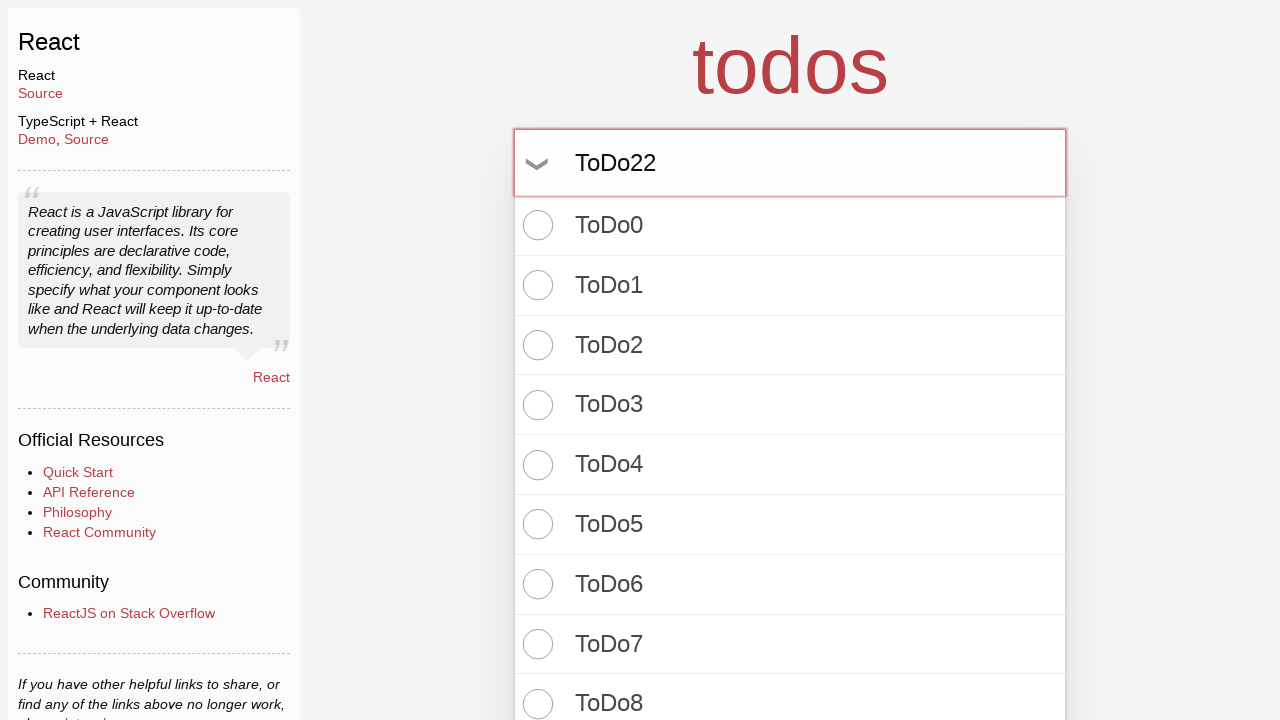

Pressed Enter to create todo item 23 on input.new-todo
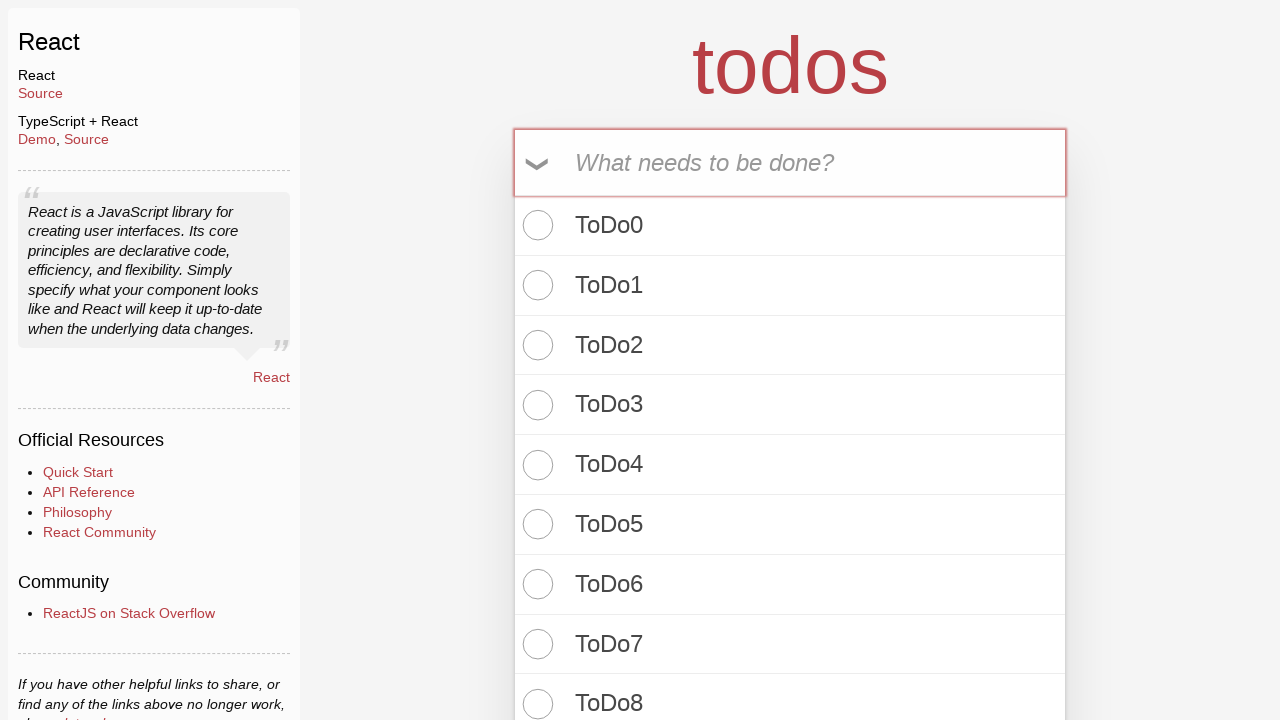

Filled input field with 'ToDo23' on input.new-todo
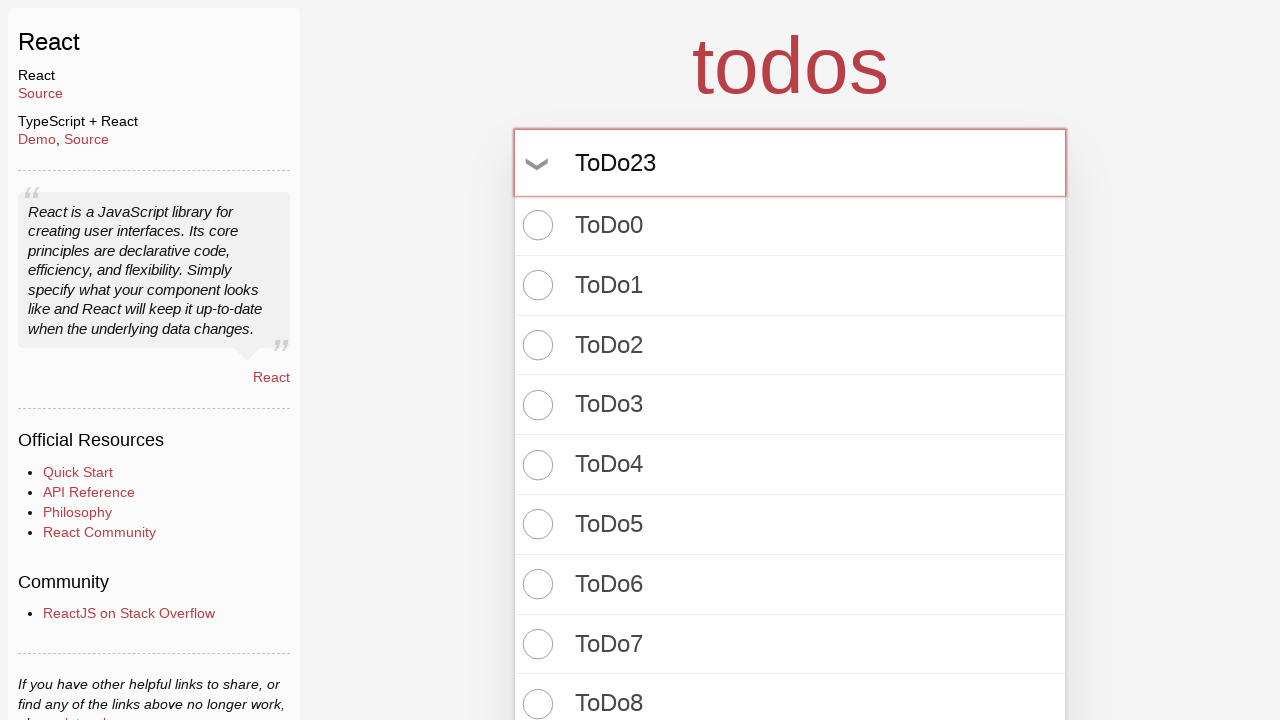

Pressed Enter to create todo item 24 on input.new-todo
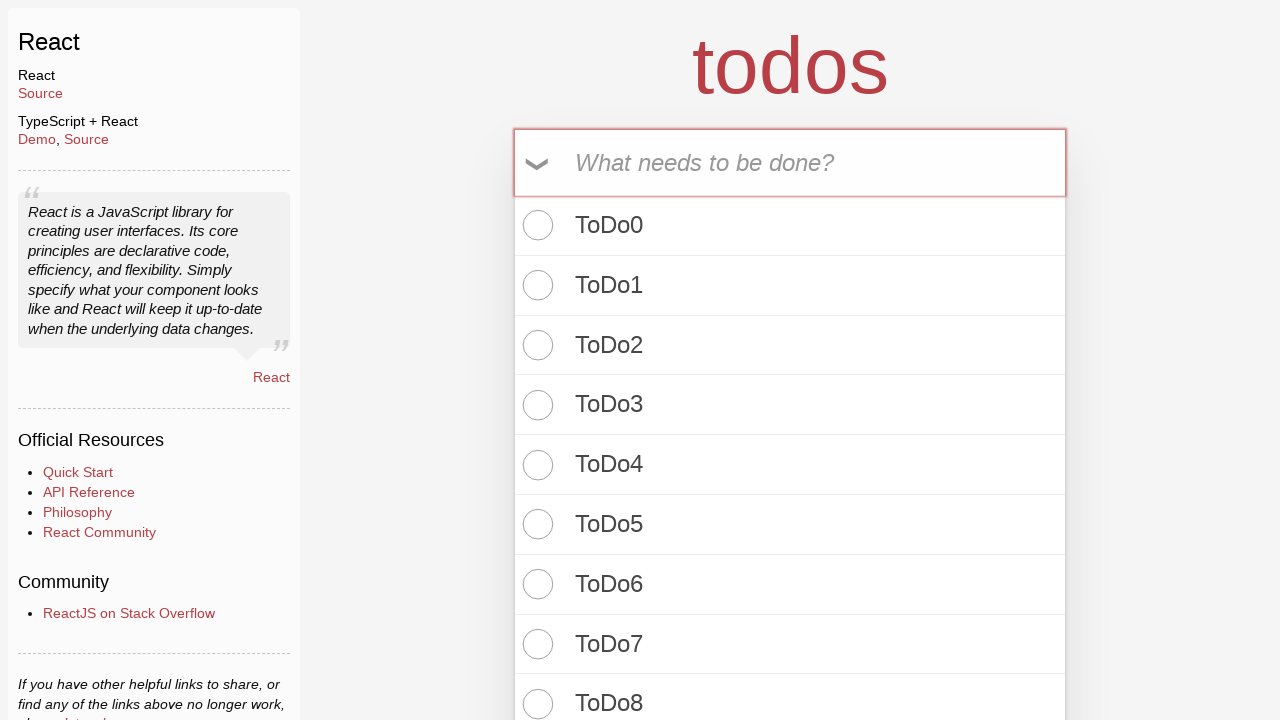

Filled input field with 'ToDo24' on input.new-todo
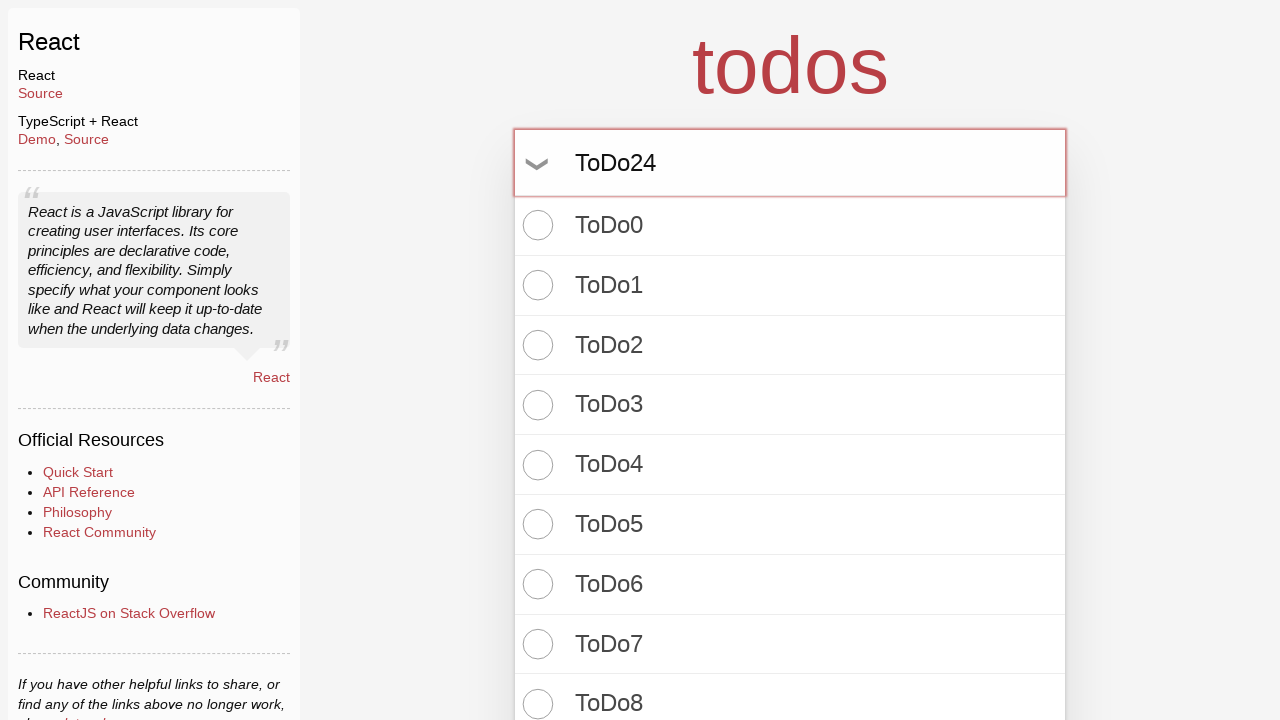

Pressed Enter to create todo item 25 on input.new-todo
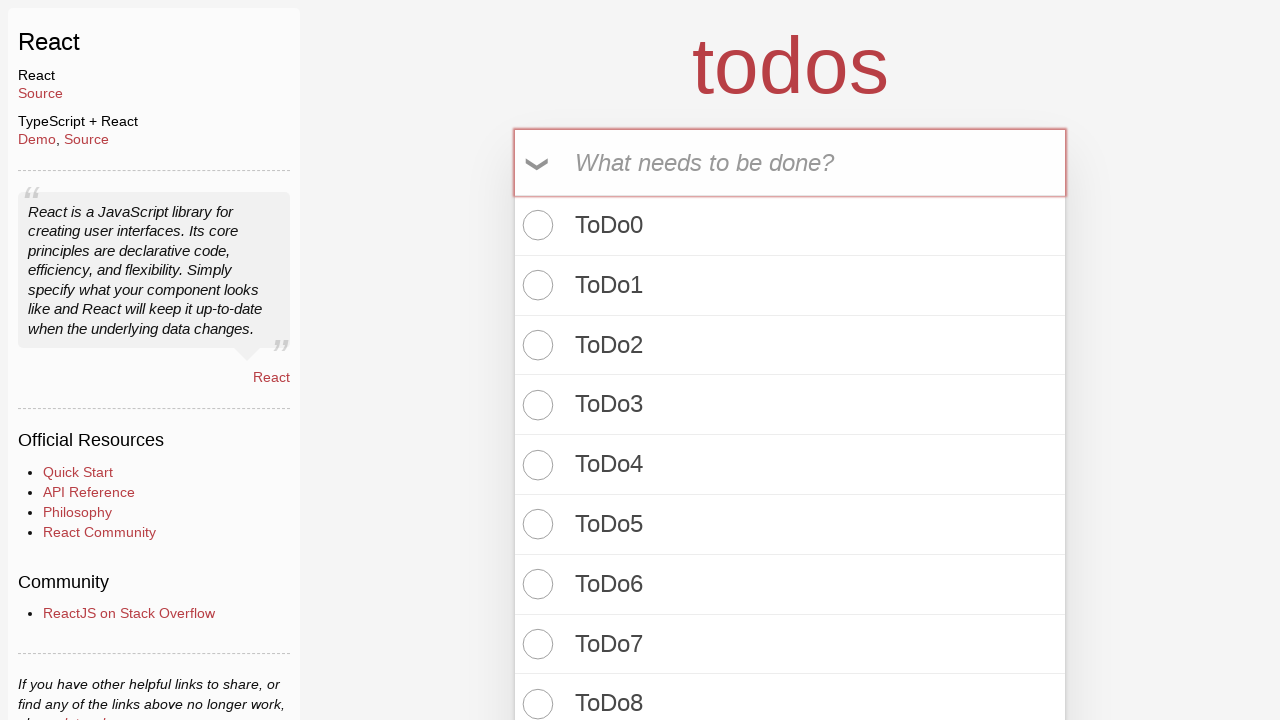

Filled input field with 'ToDo25' on input.new-todo
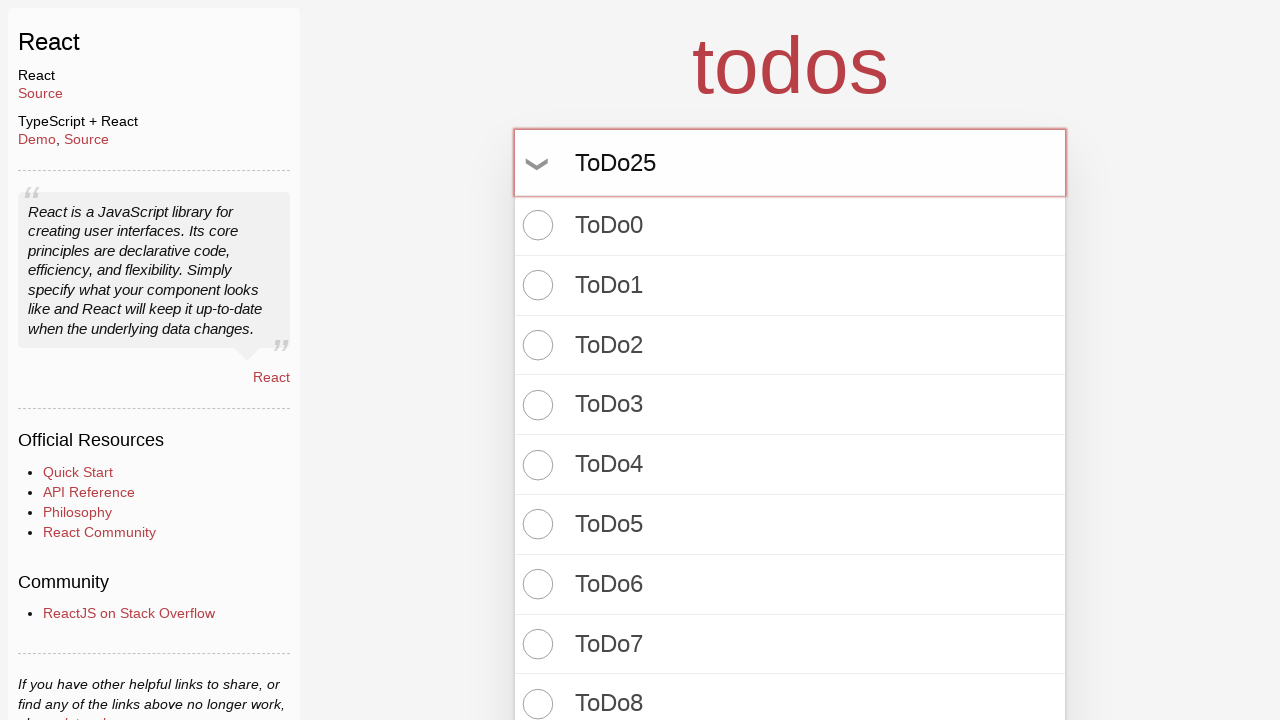

Pressed Enter to create todo item 26 on input.new-todo
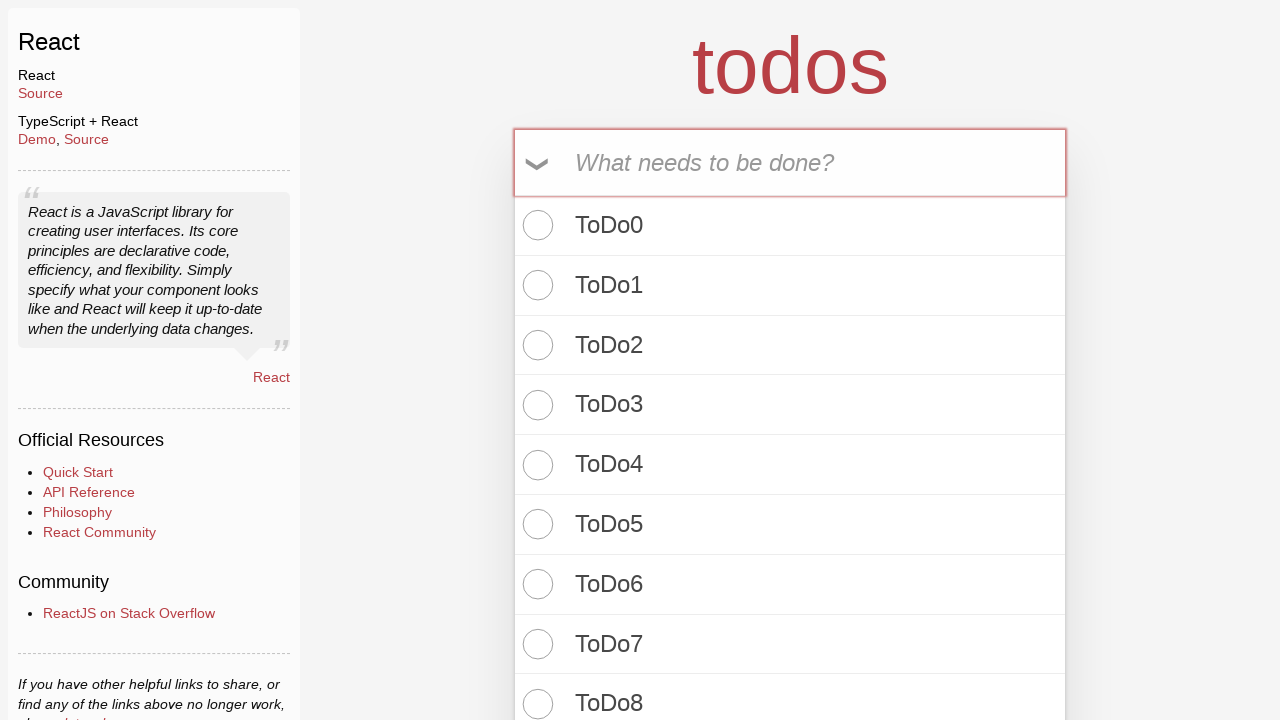

Filled input field with 'ToDo26' on input.new-todo
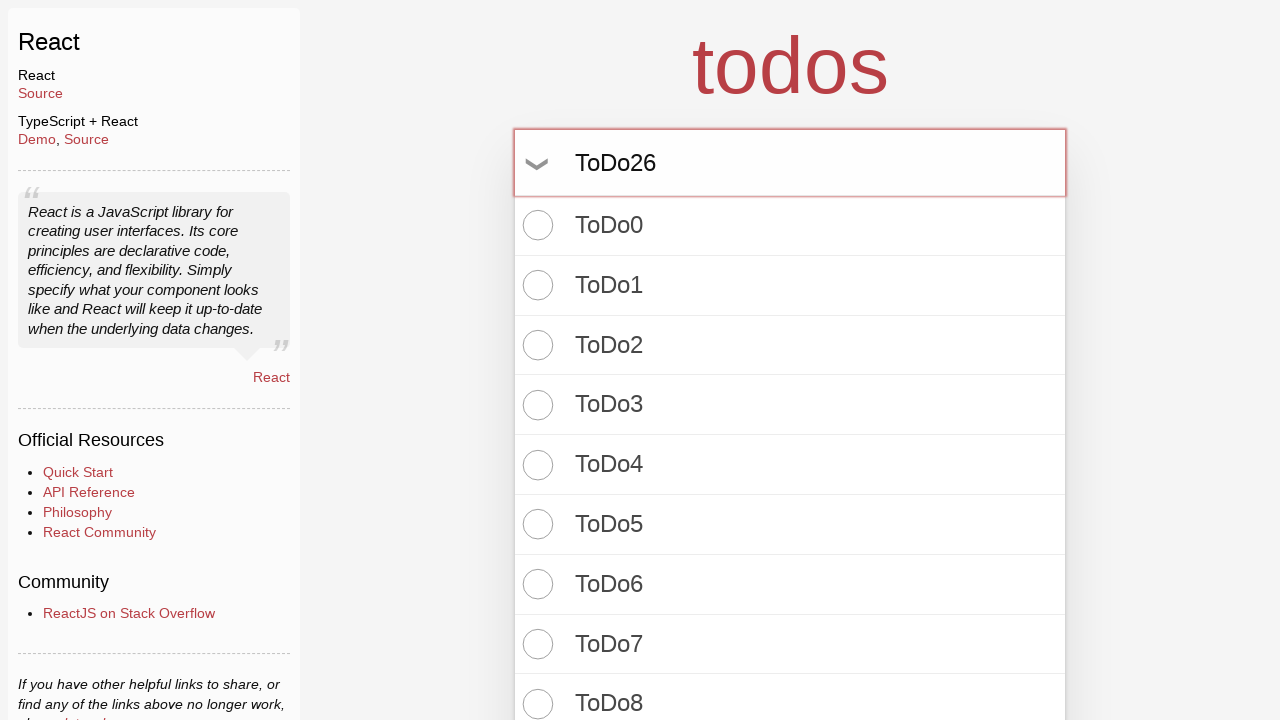

Pressed Enter to create todo item 27 on input.new-todo
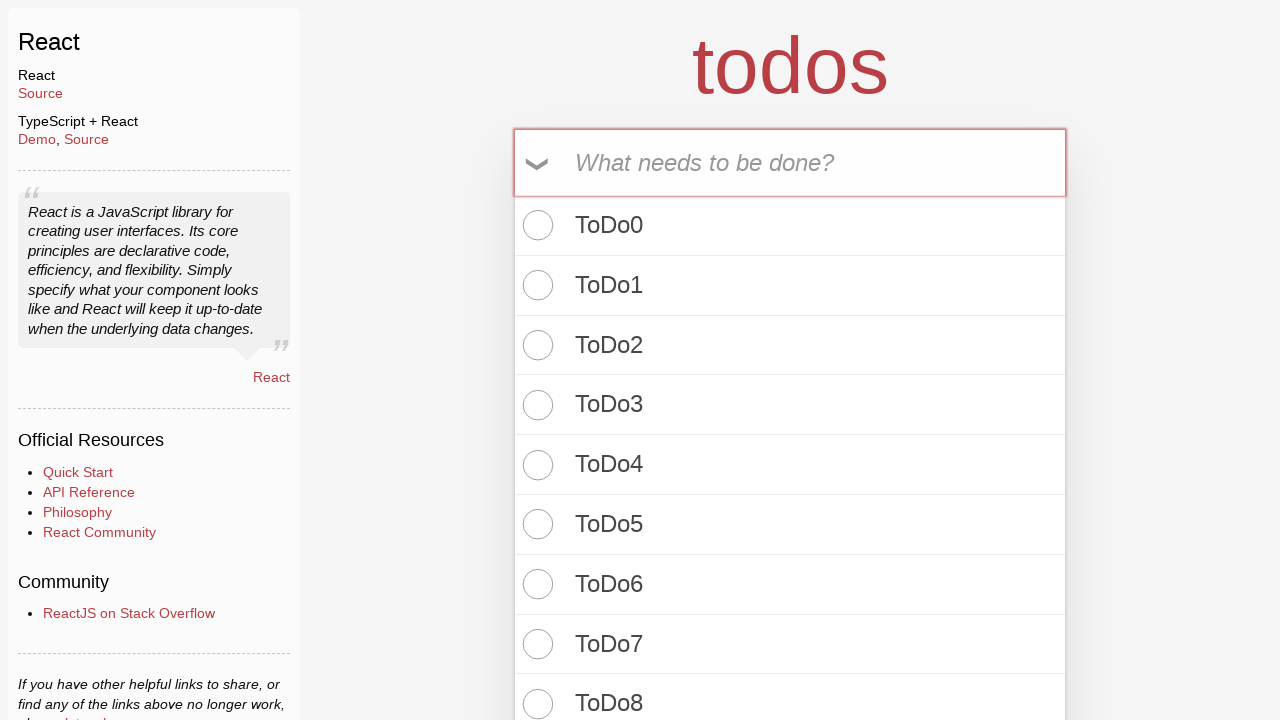

Filled input field with 'ToDo27' on input.new-todo
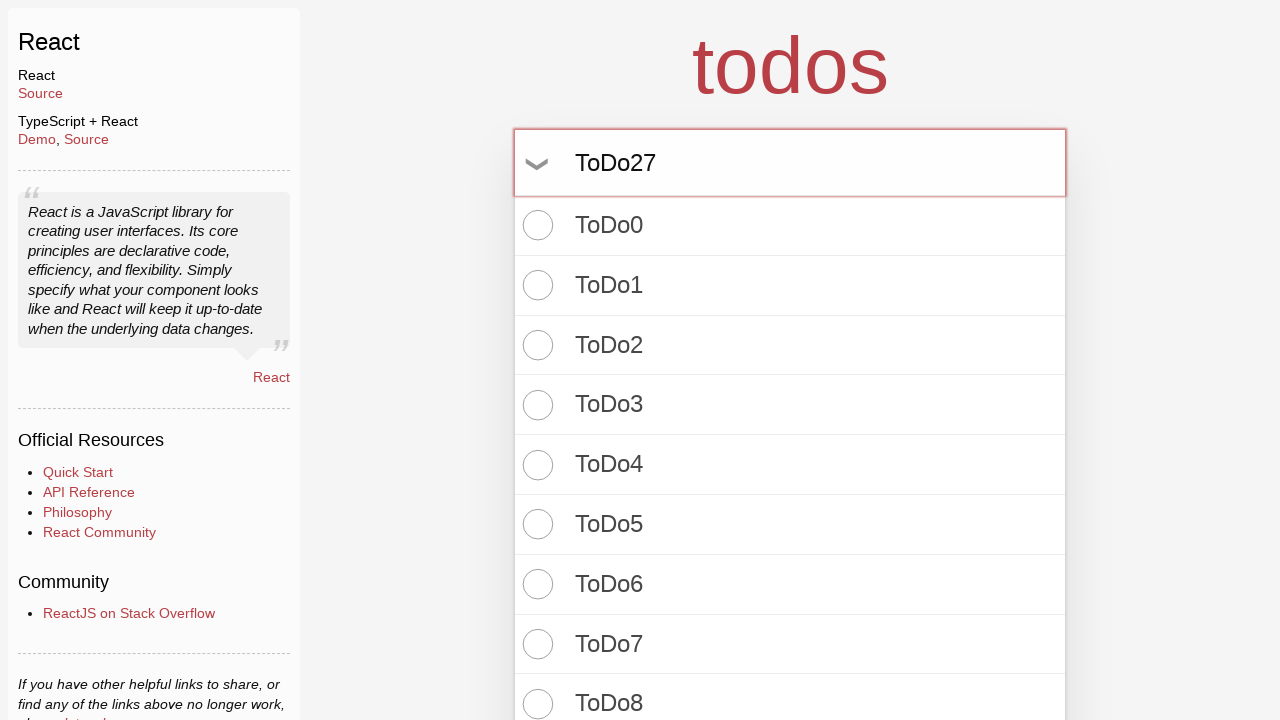

Pressed Enter to create todo item 28 on input.new-todo
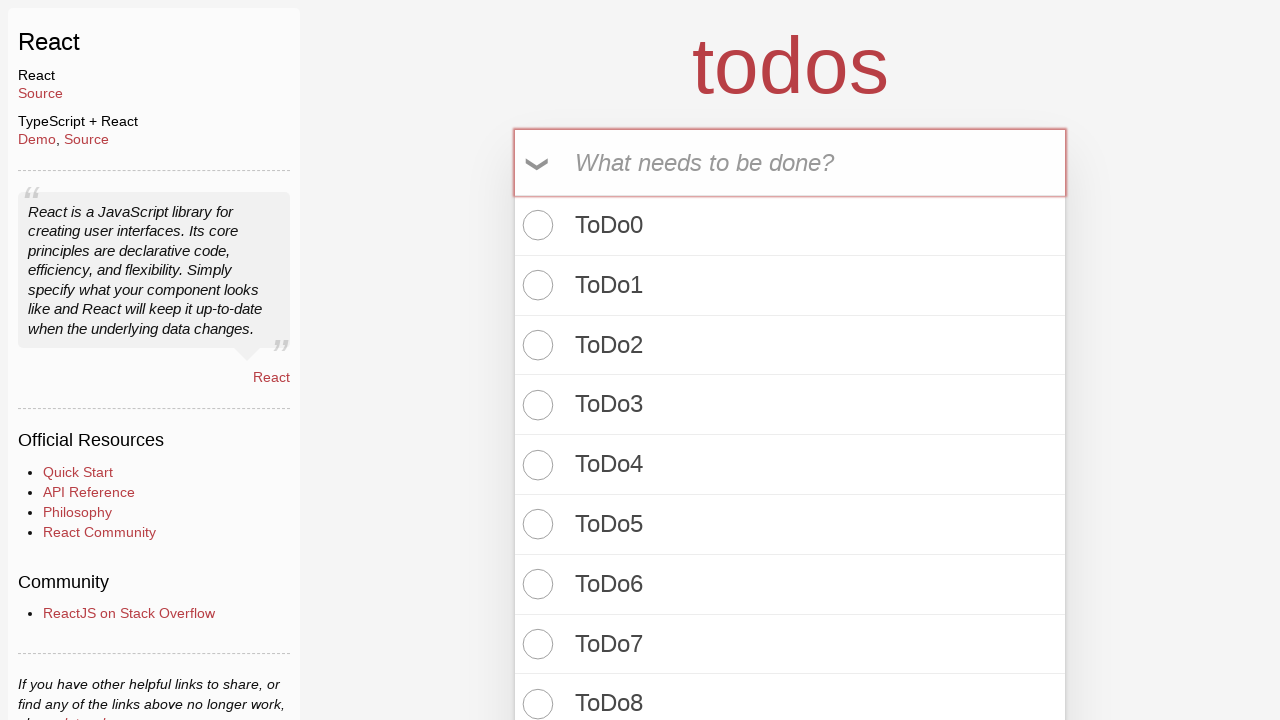

Filled input field with 'ToDo28' on input.new-todo
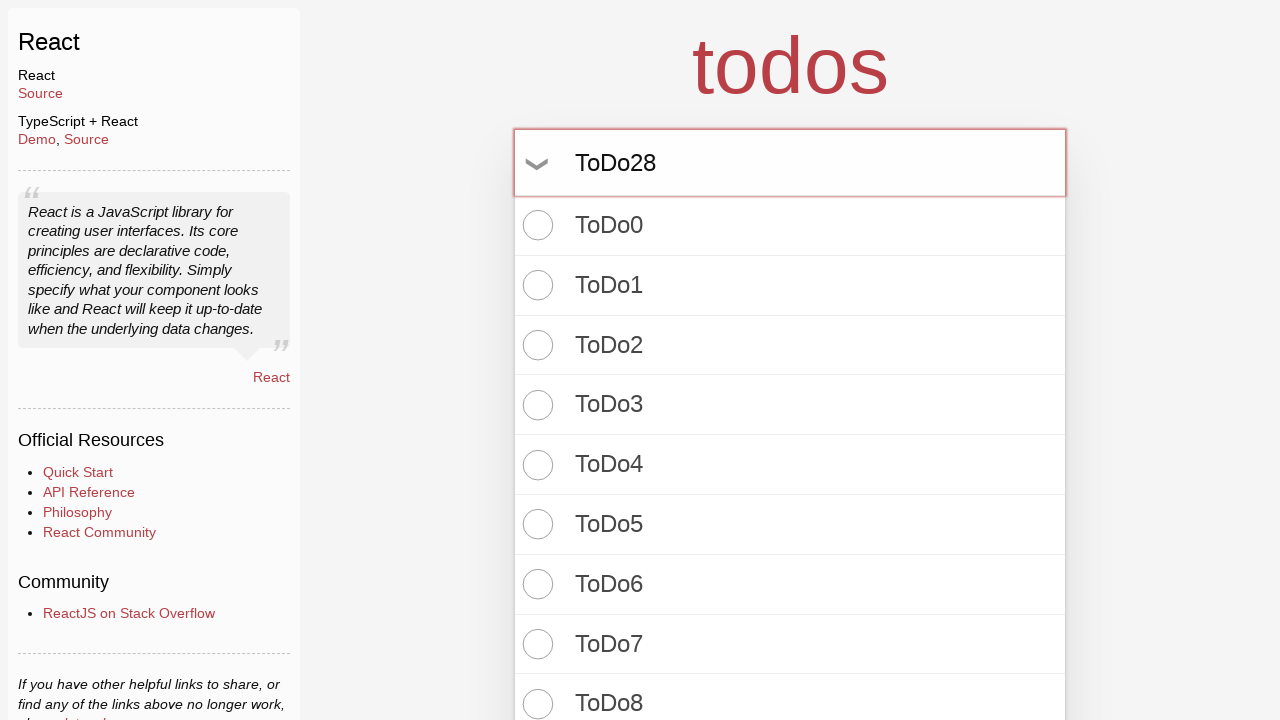

Pressed Enter to create todo item 29 on input.new-todo
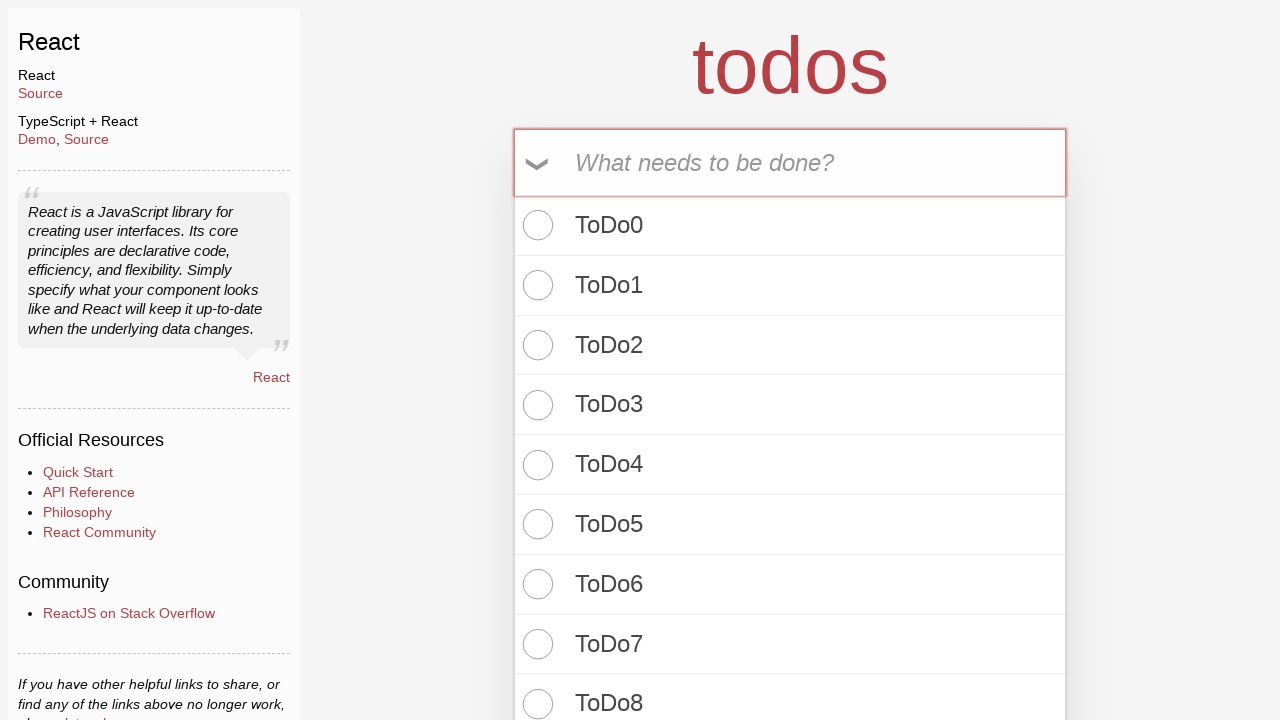

Filled input field with 'ToDo29' on input.new-todo
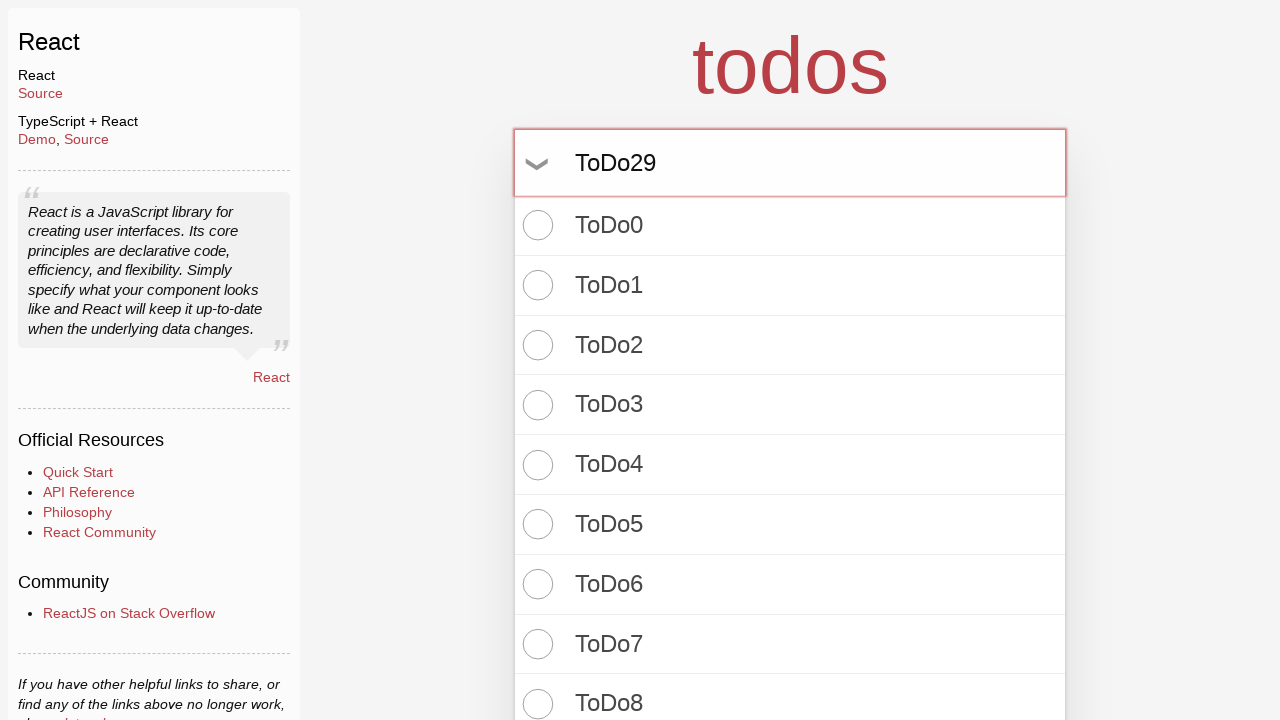

Pressed Enter to create todo item 30 on input.new-todo
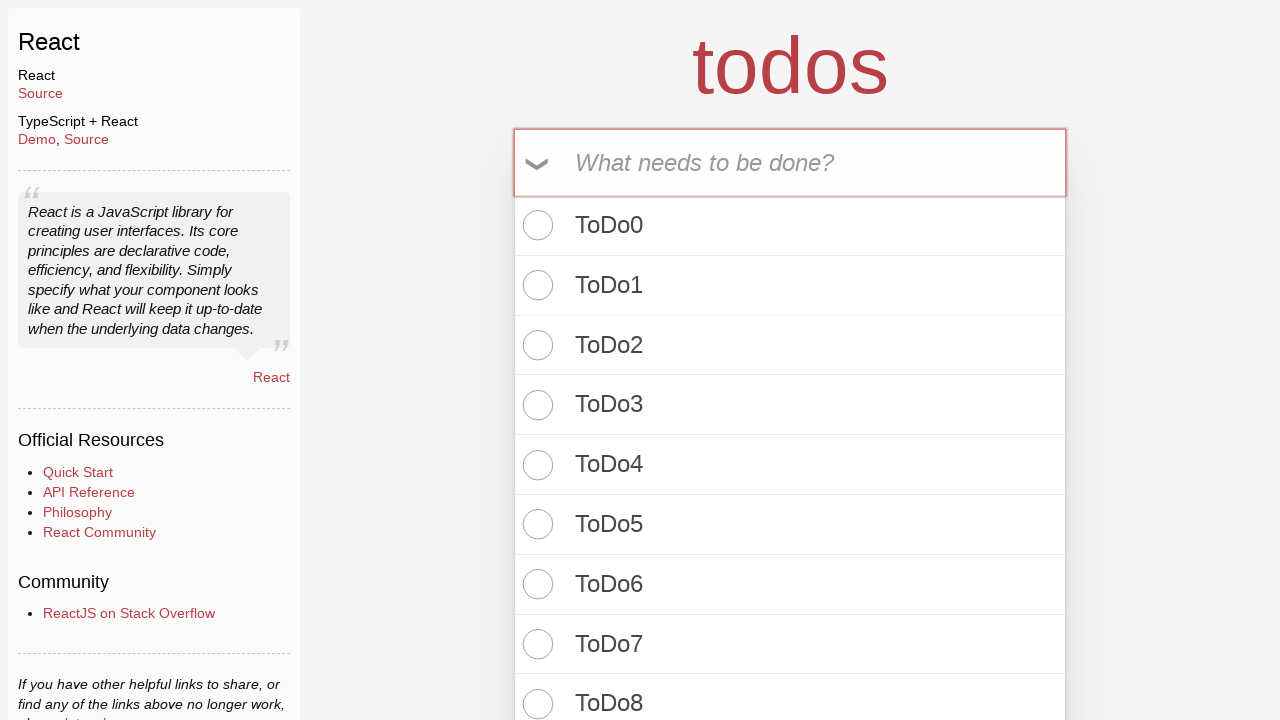

Filled input field with 'ToDo30' on input.new-todo
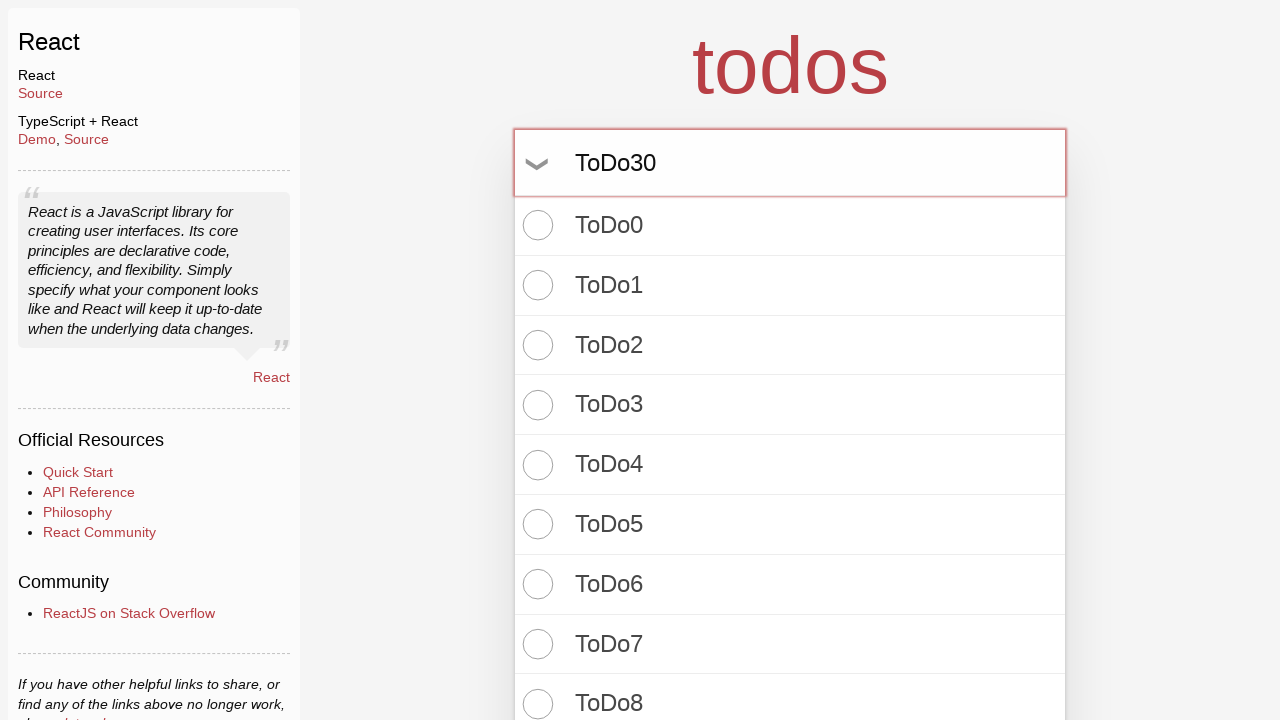

Pressed Enter to create todo item 31 on input.new-todo
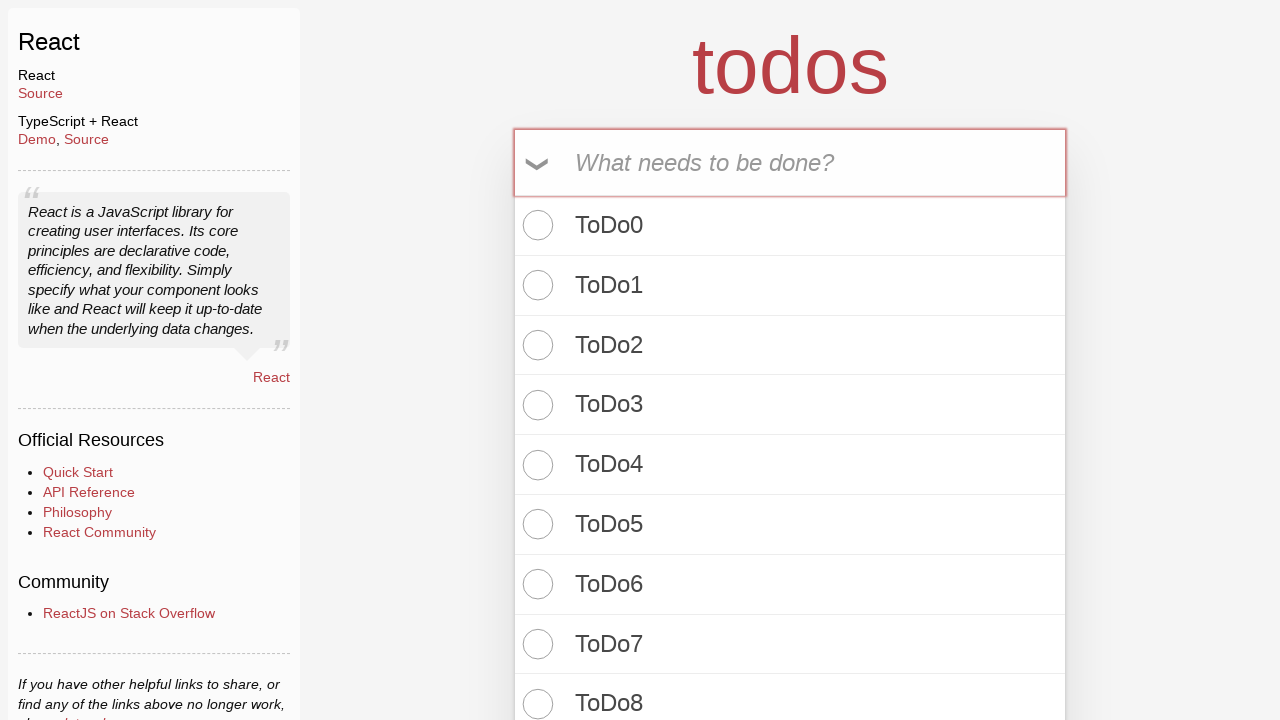

Filled input field with 'ToDo31' on input.new-todo
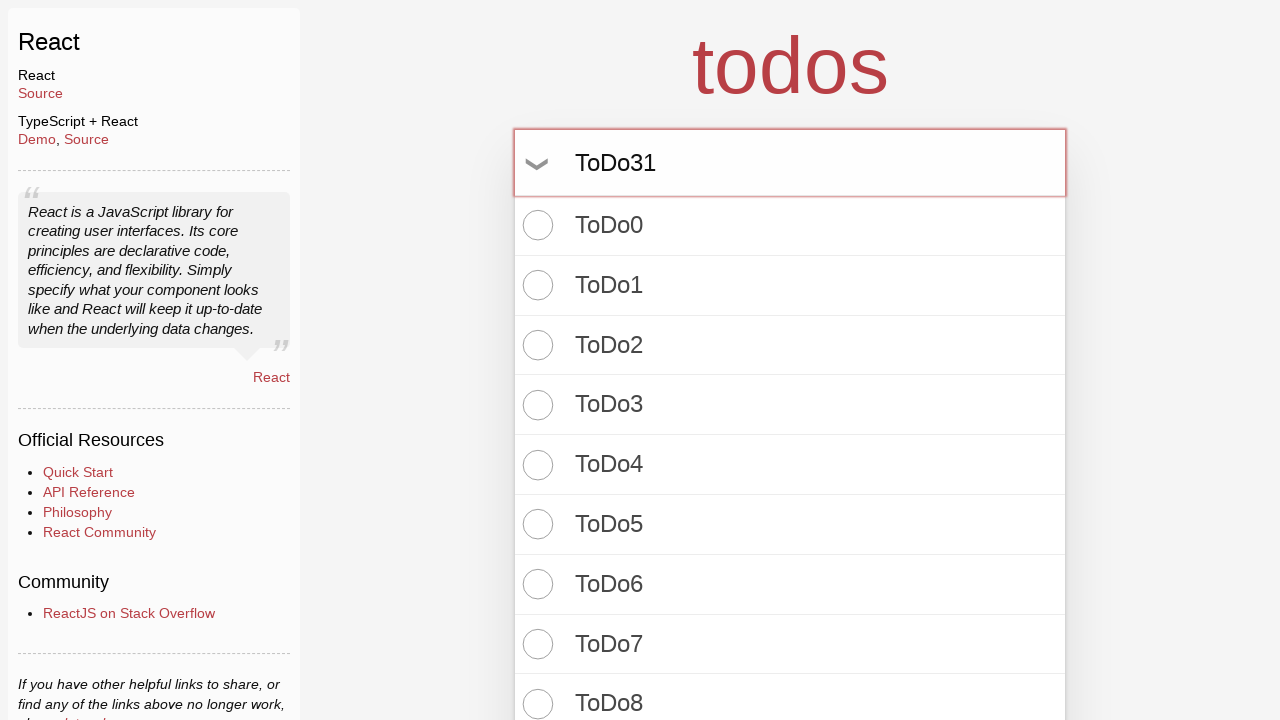

Pressed Enter to create todo item 32 on input.new-todo
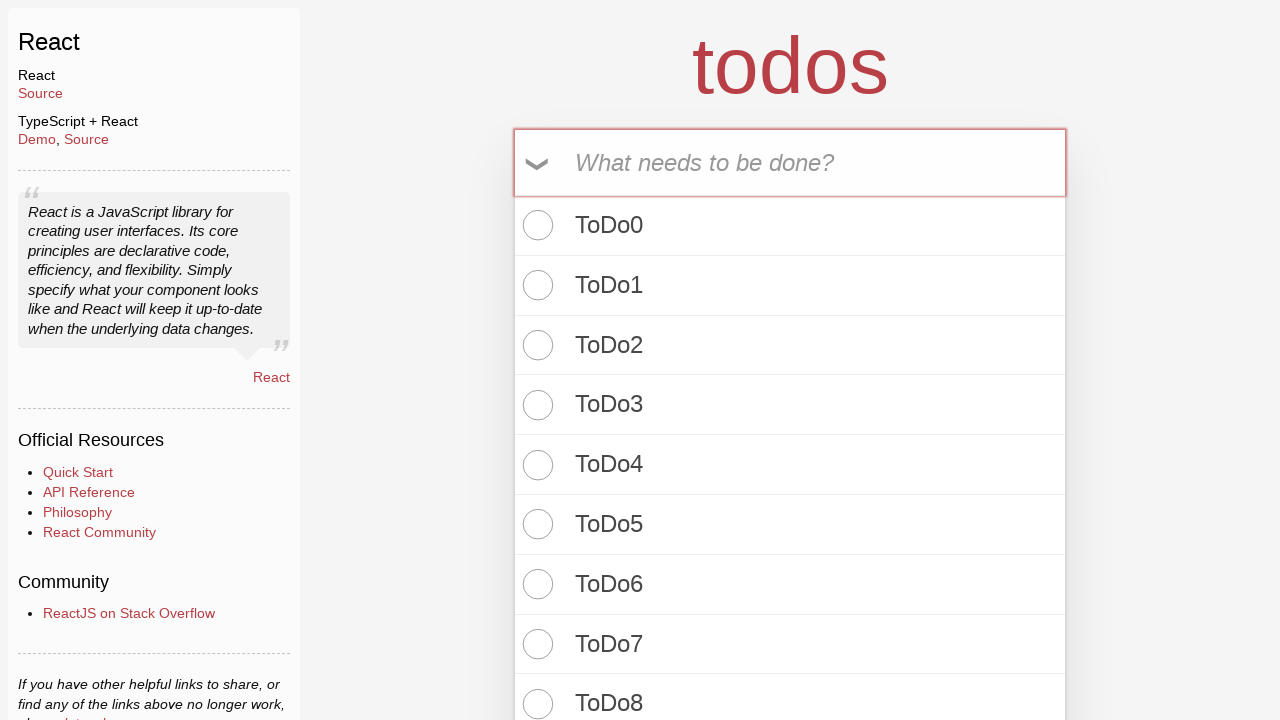

Filled input field with 'ToDo32' on input.new-todo
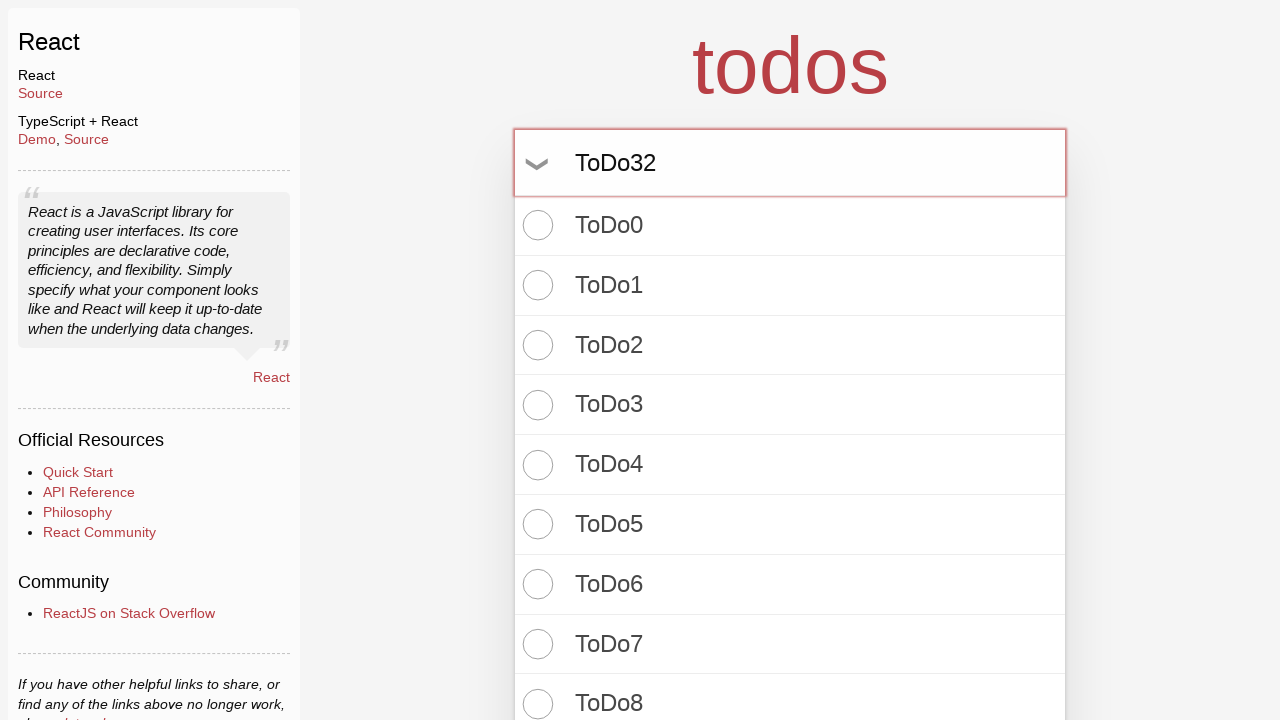

Pressed Enter to create todo item 33 on input.new-todo
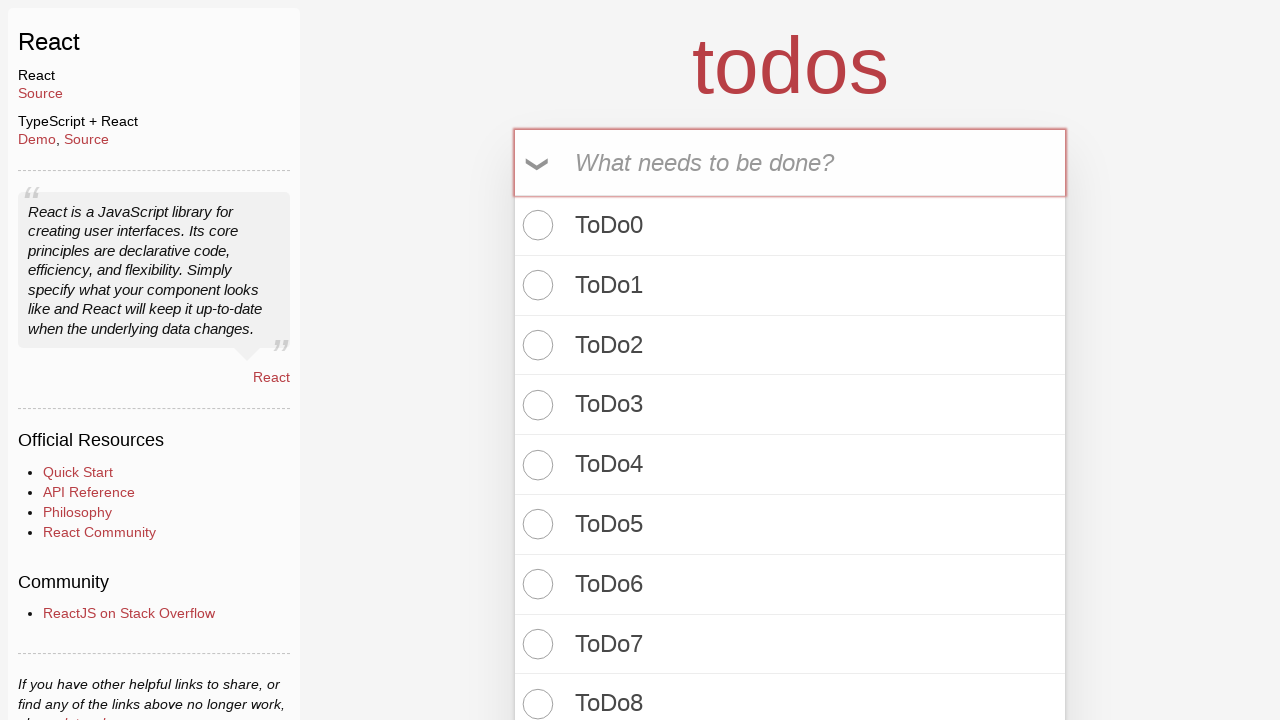

Filled input field with 'ToDo33' on input.new-todo
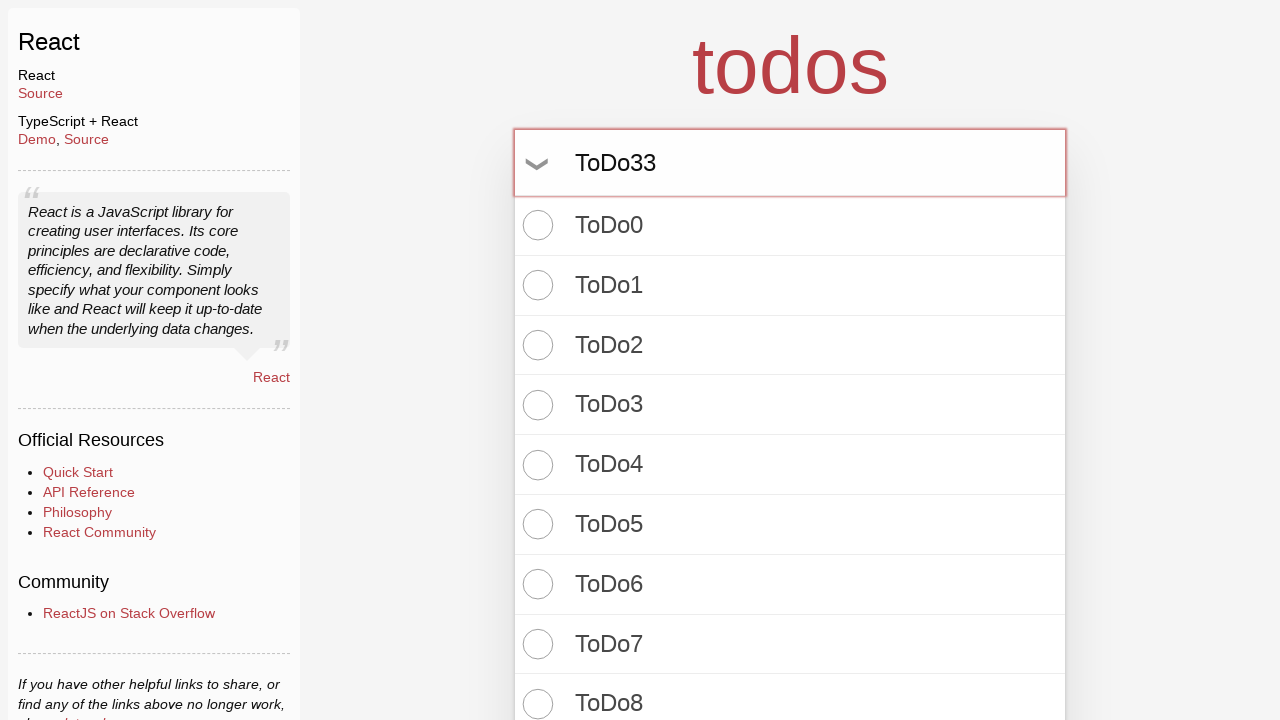

Pressed Enter to create todo item 34 on input.new-todo
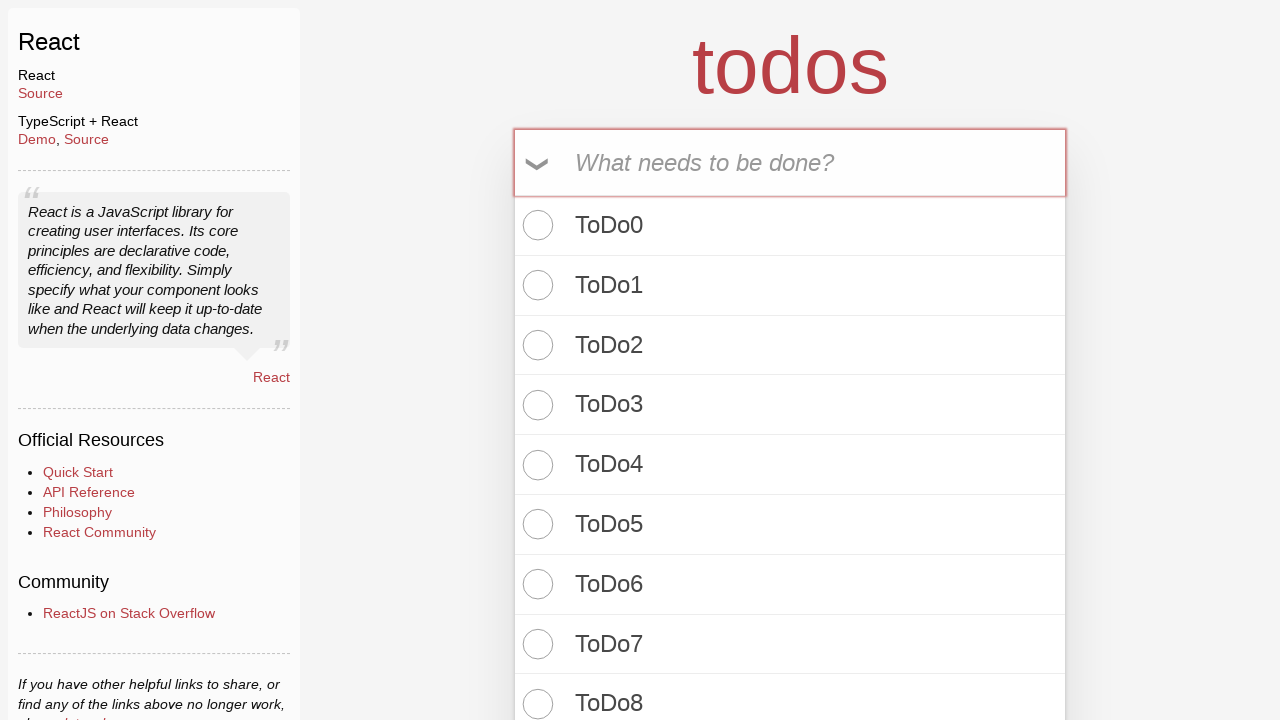

Filled input field with 'ToDo34' on input.new-todo
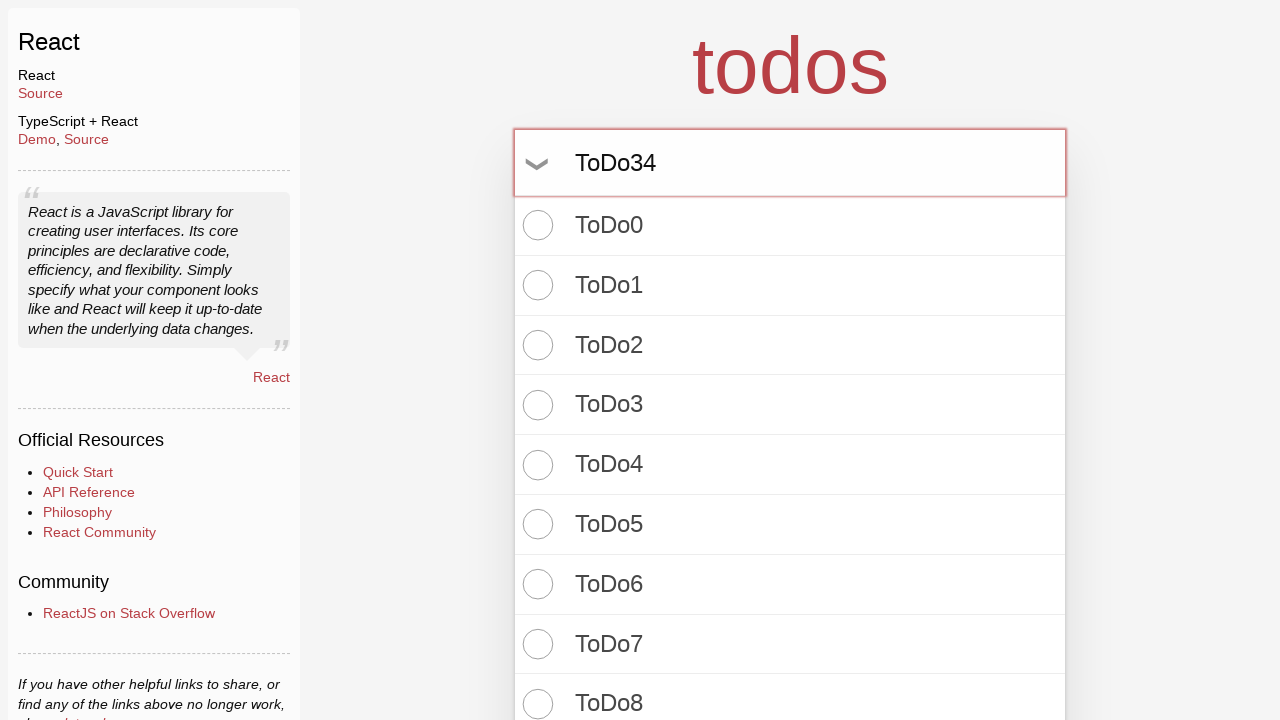

Pressed Enter to create todo item 35 on input.new-todo
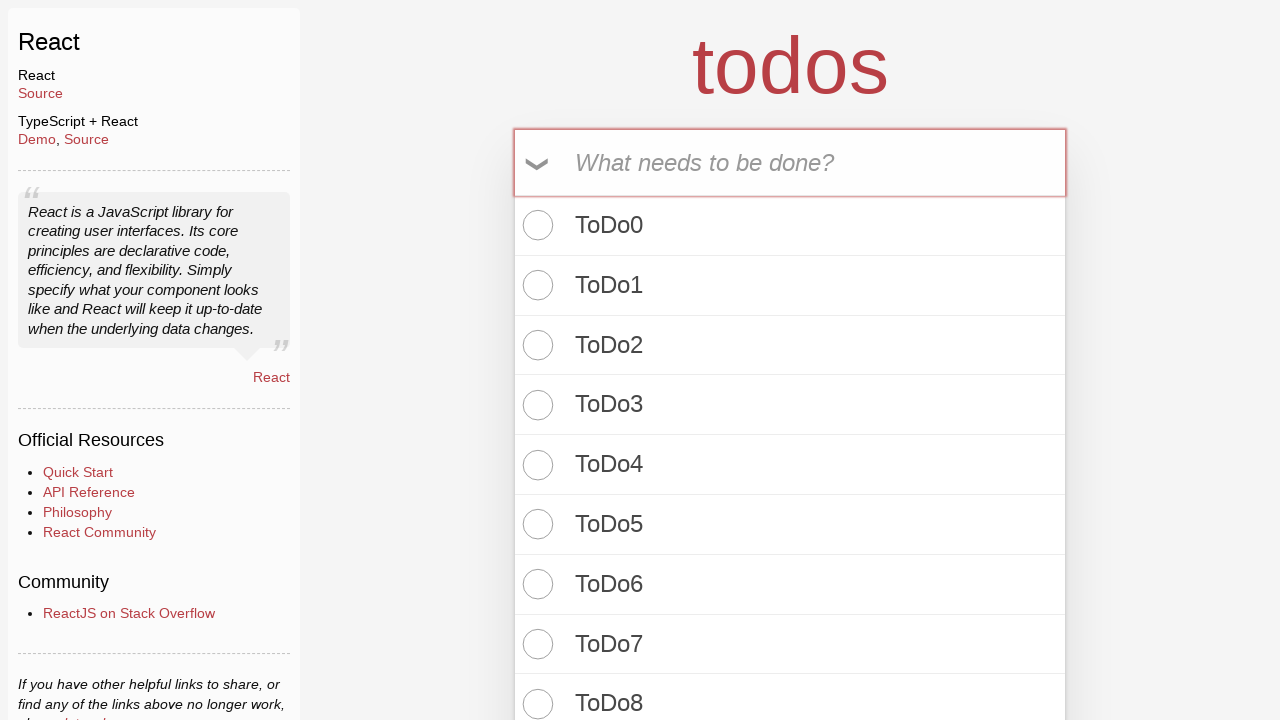

Filled input field with 'ToDo35' on input.new-todo
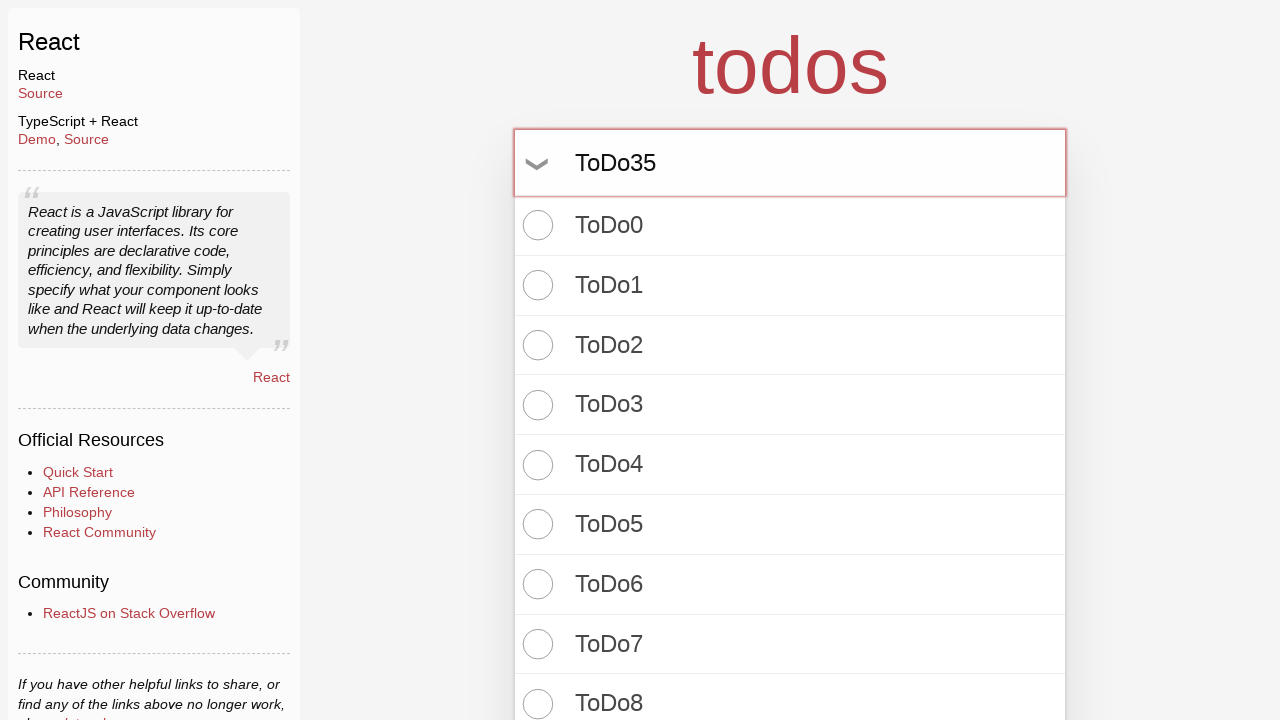

Pressed Enter to create todo item 36 on input.new-todo
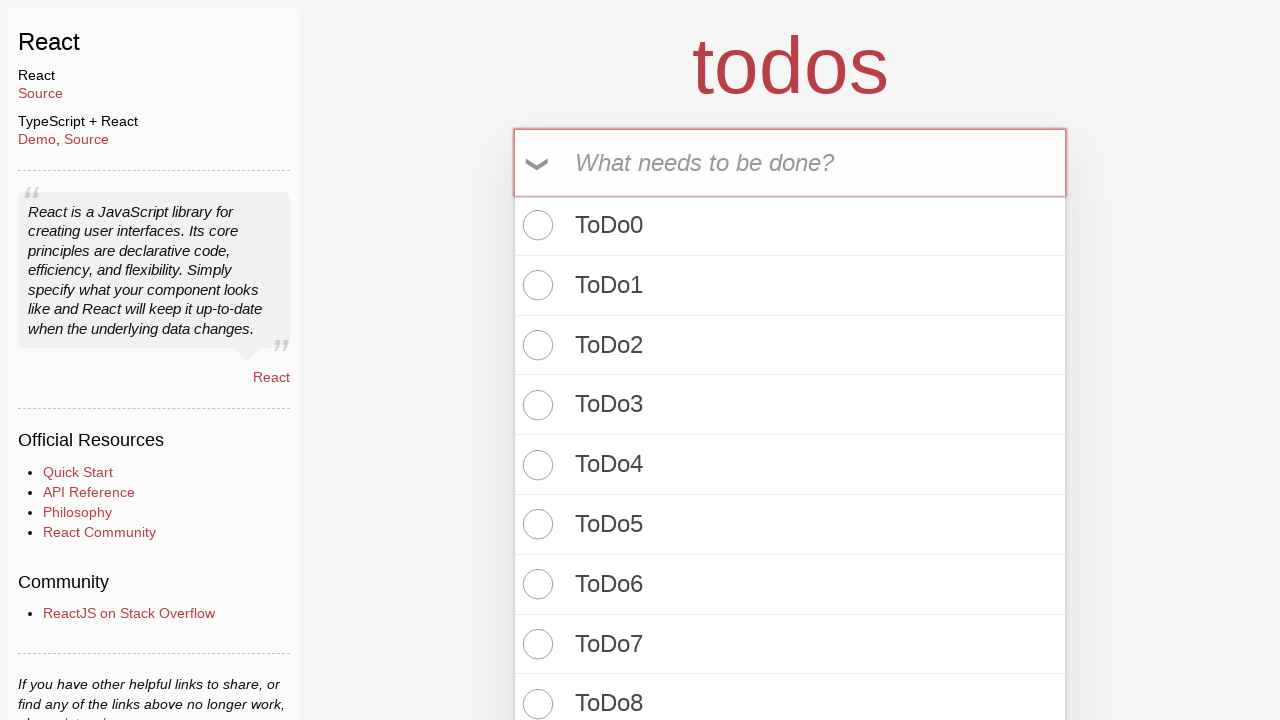

Filled input field with 'ToDo36' on input.new-todo
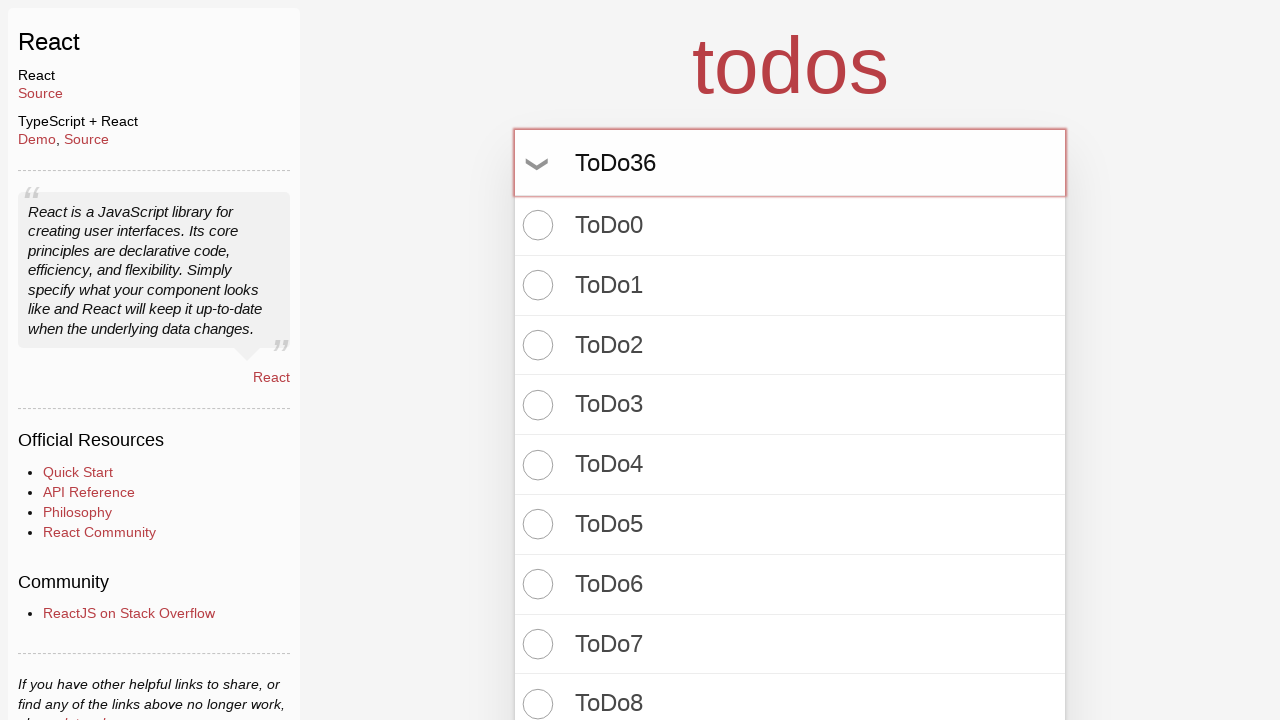

Pressed Enter to create todo item 37 on input.new-todo
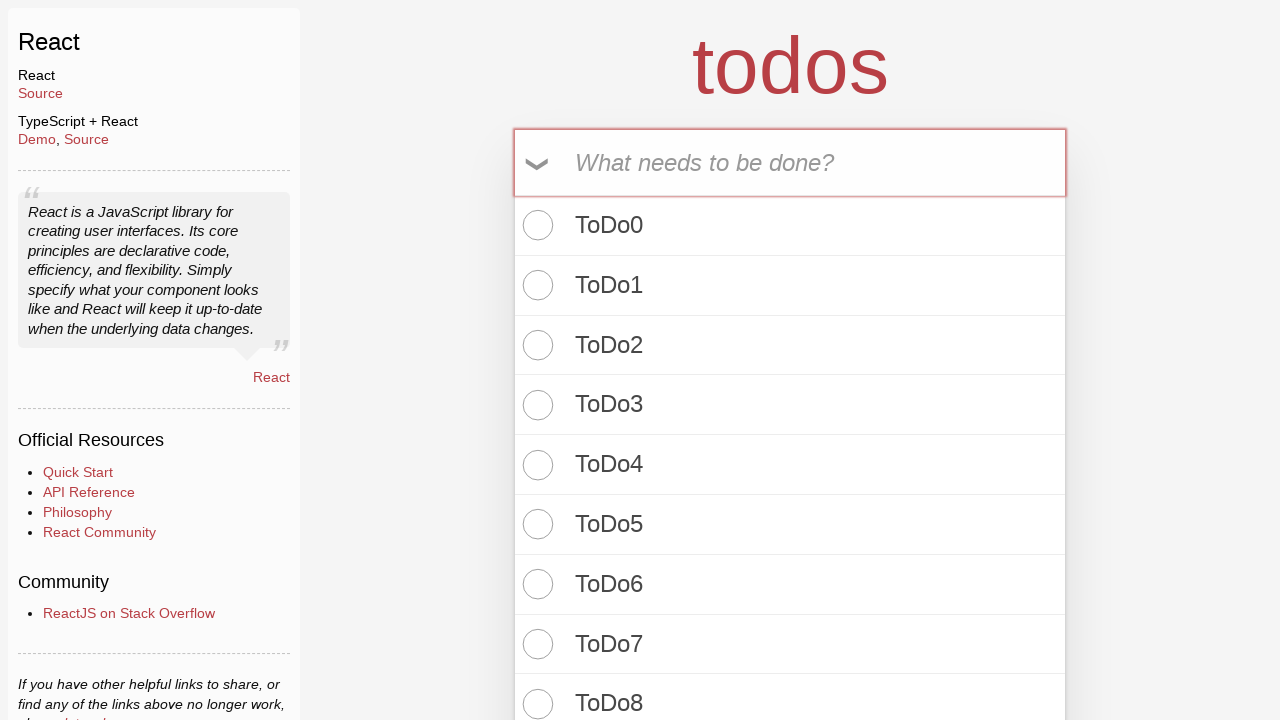

Filled input field with 'ToDo37' on input.new-todo
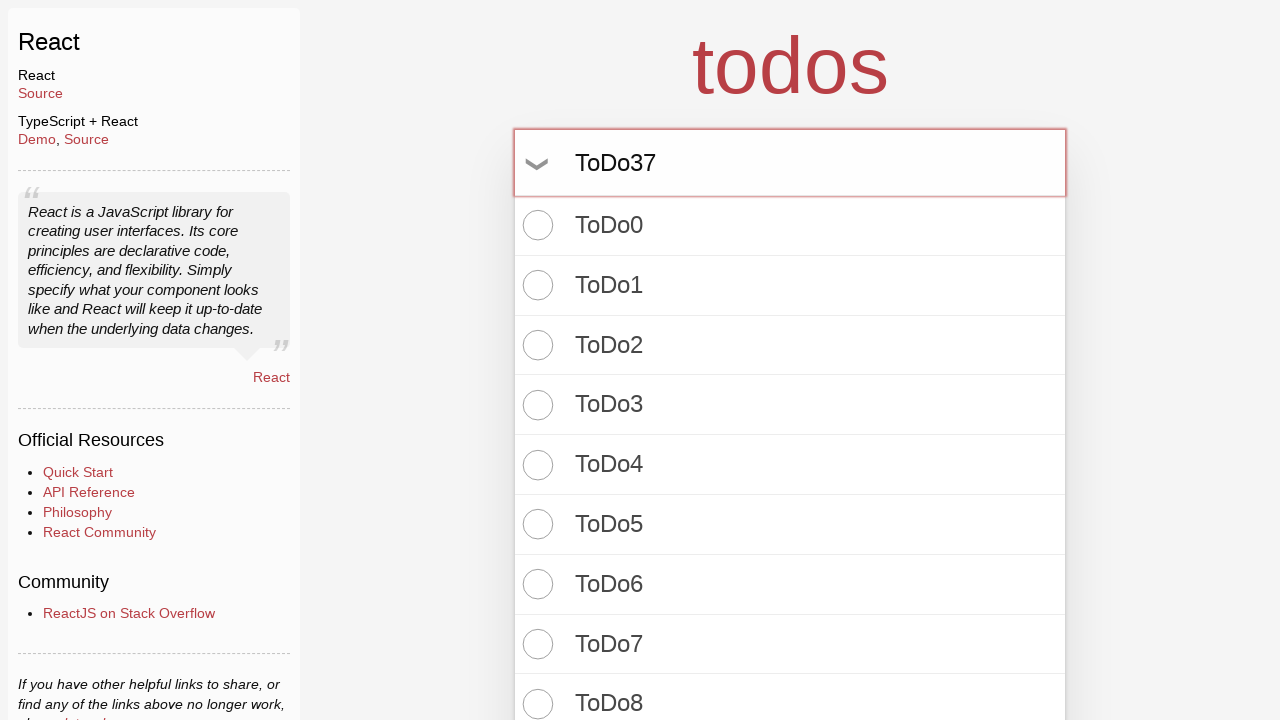

Pressed Enter to create todo item 38 on input.new-todo
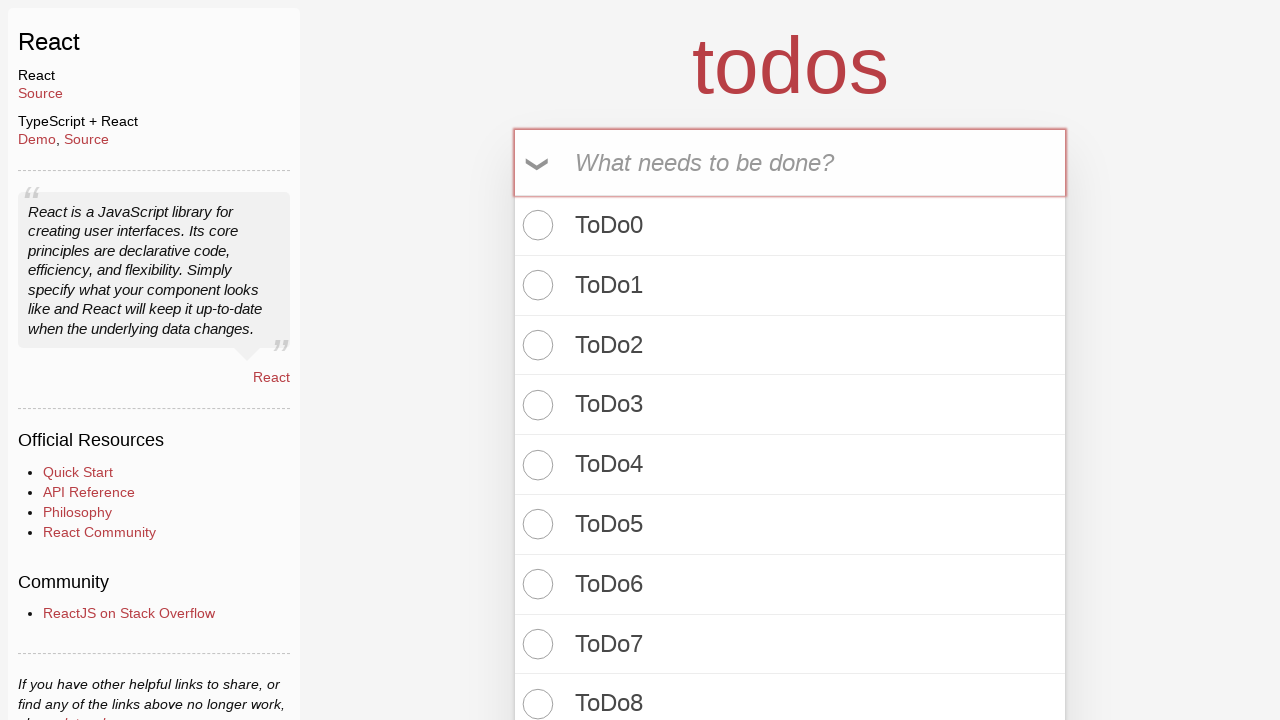

Filled input field with 'ToDo38' on input.new-todo
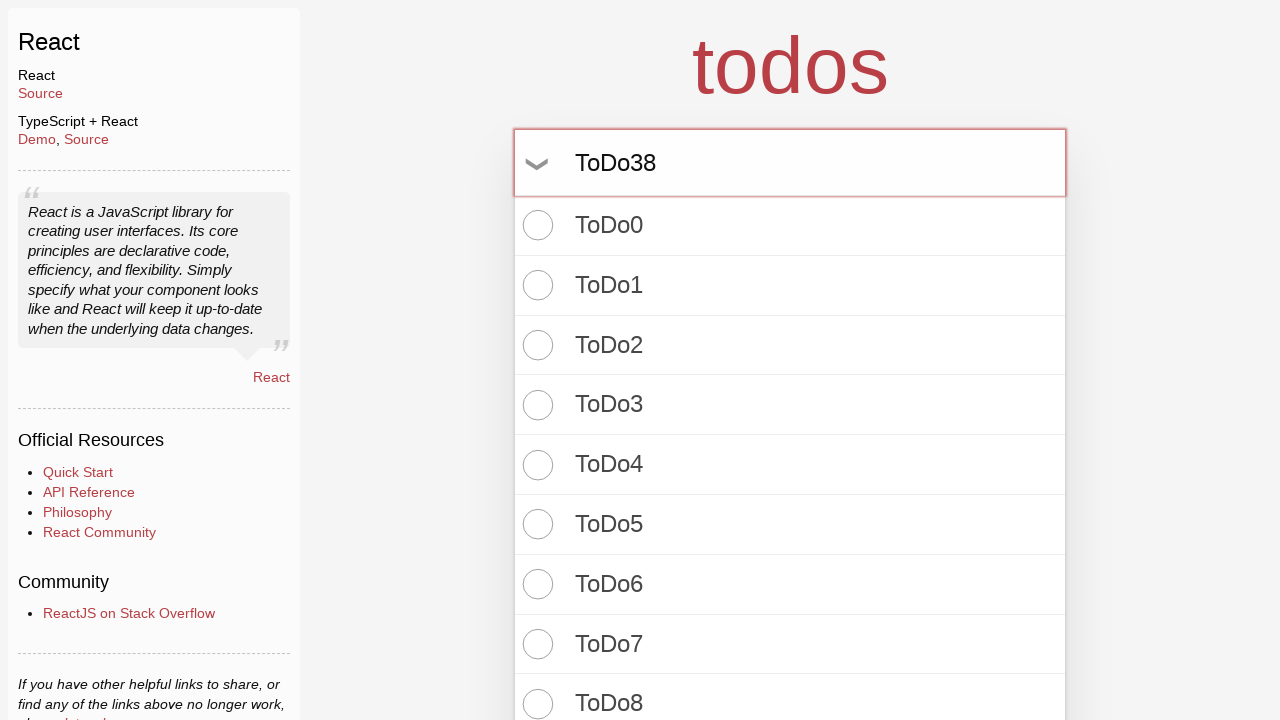

Pressed Enter to create todo item 39 on input.new-todo
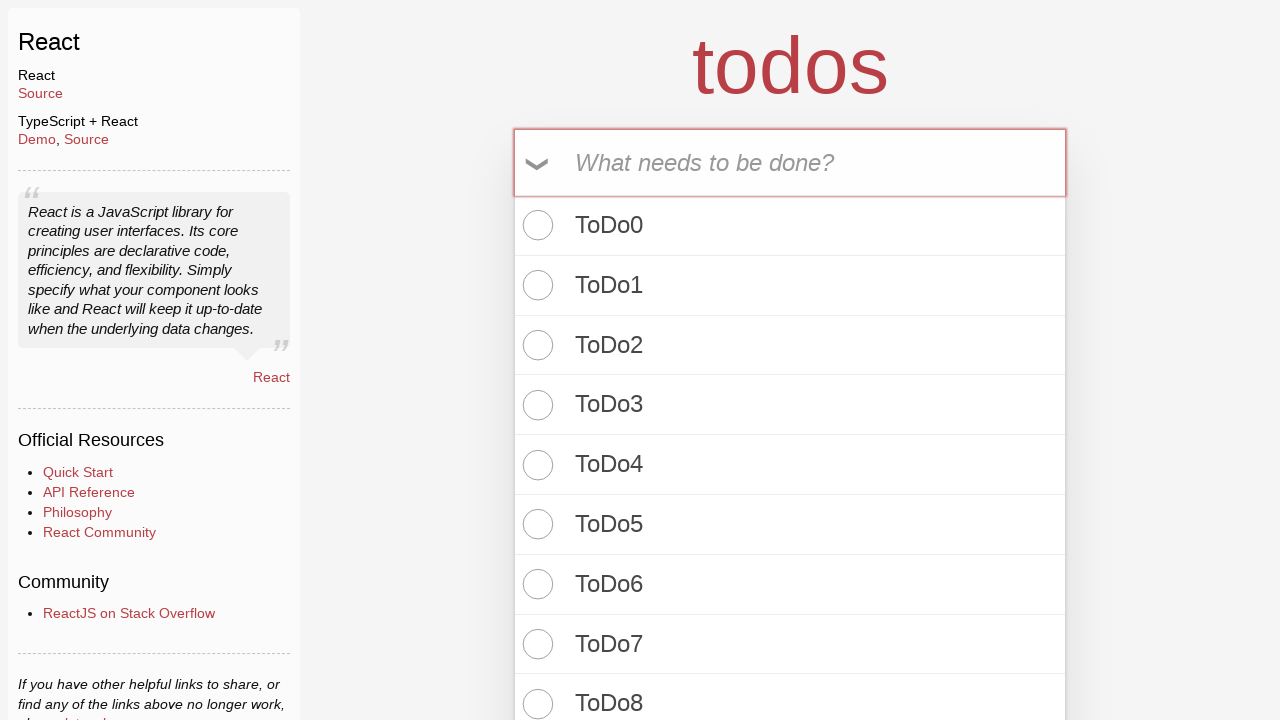

Filled input field with 'ToDo39' on input.new-todo
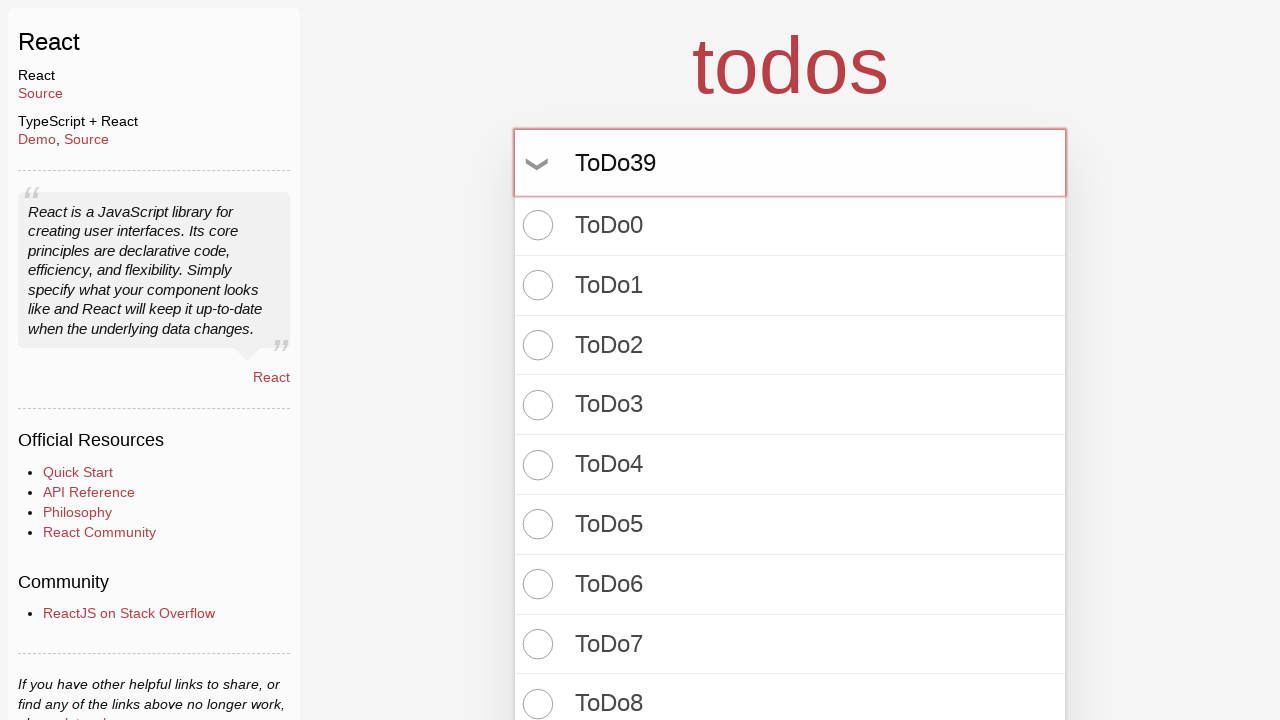

Pressed Enter to create todo item 40 on input.new-todo
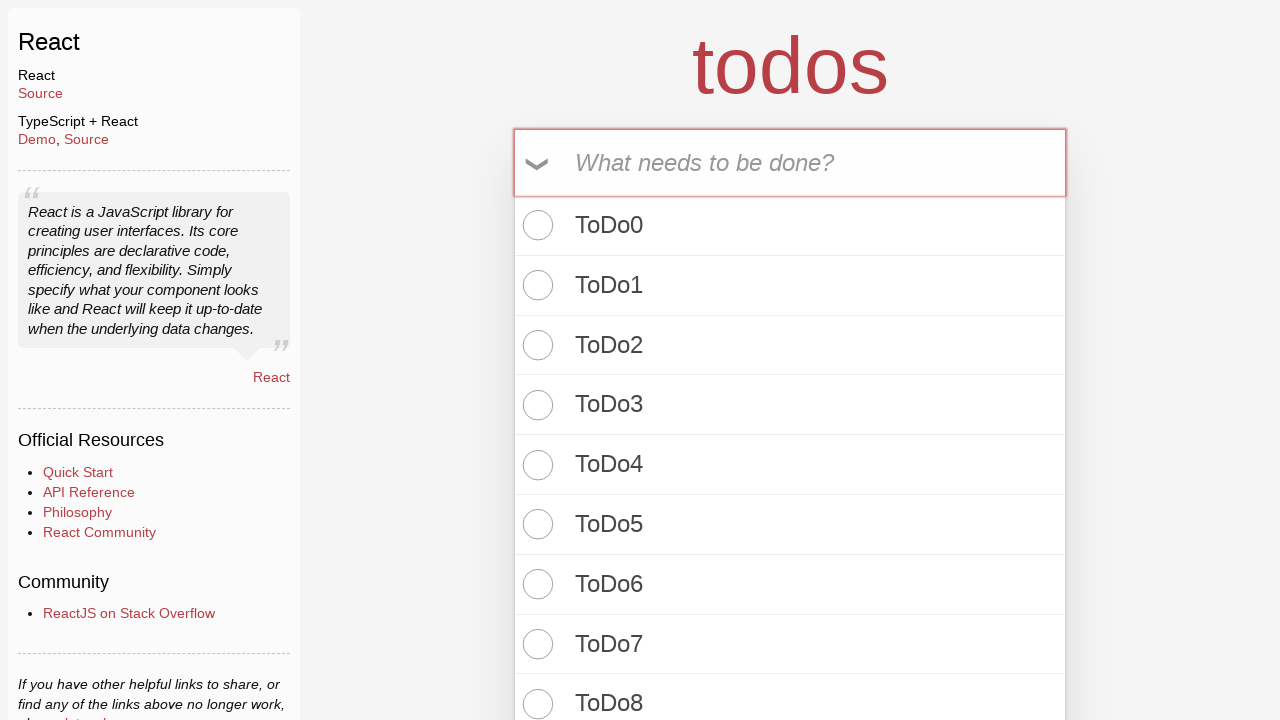

Filled input field with 'ToDo40' on input.new-todo
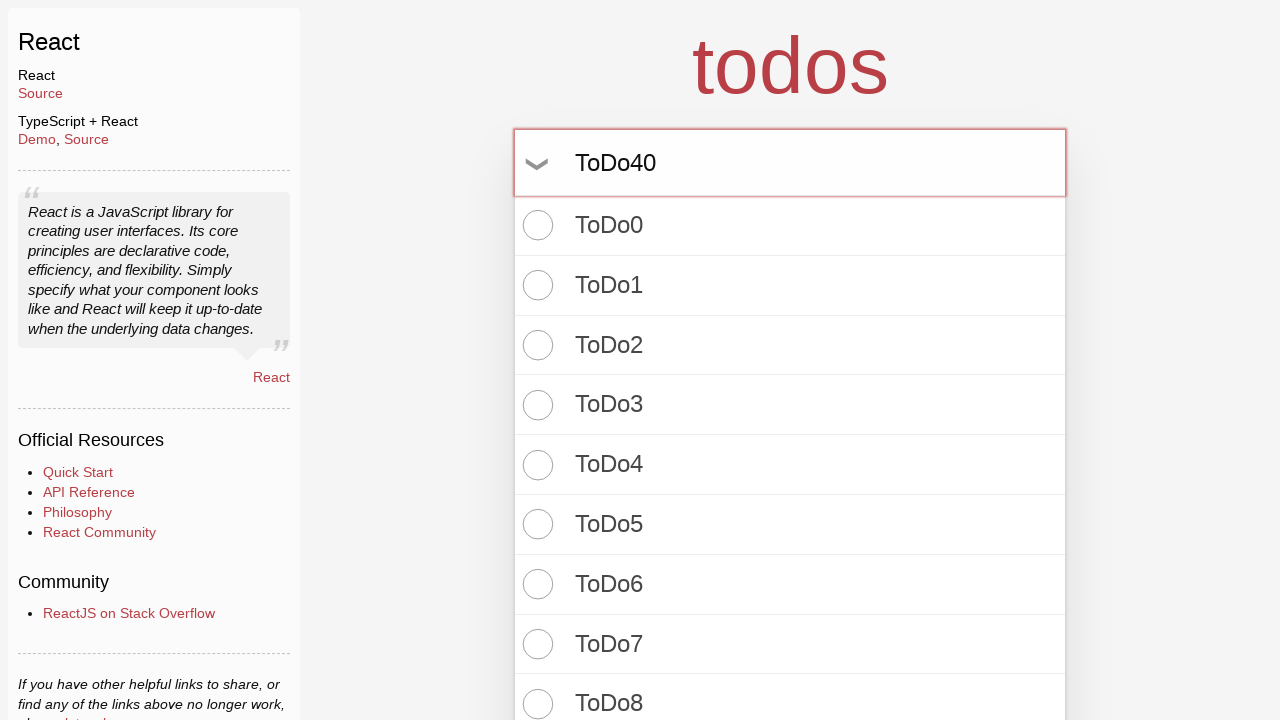

Pressed Enter to create todo item 41 on input.new-todo
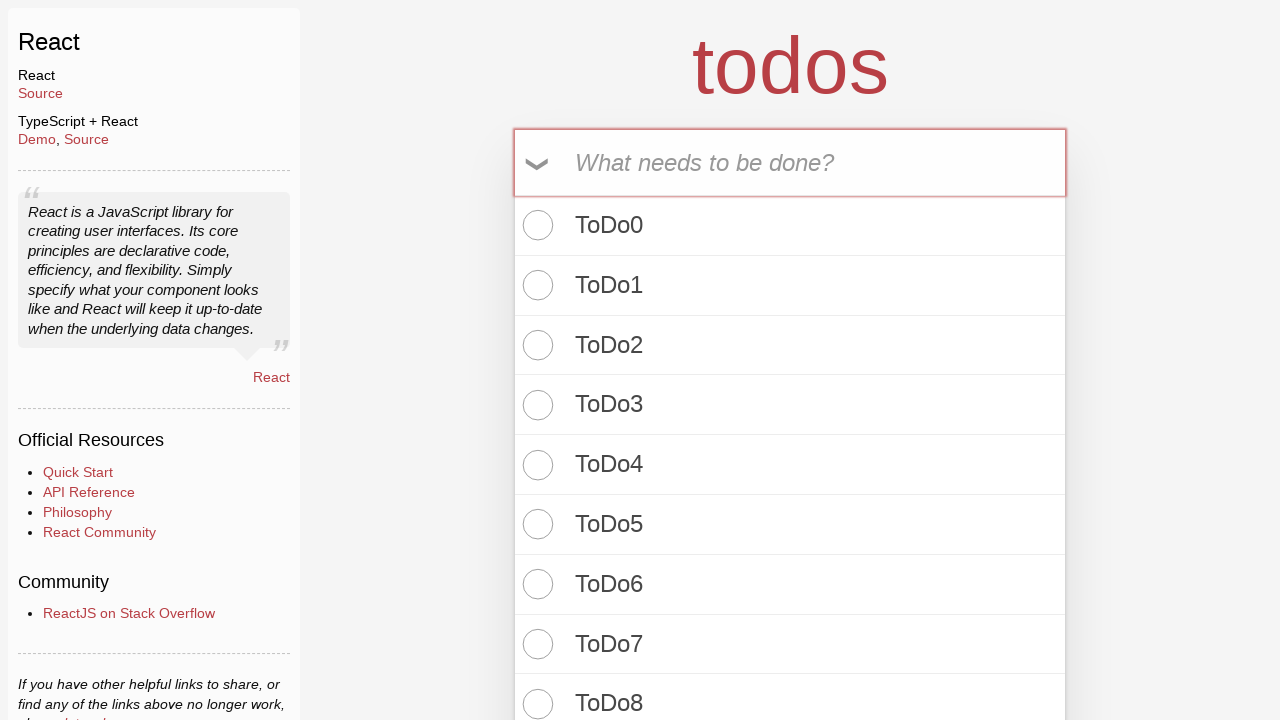

Filled input field with 'ToDo41' on input.new-todo
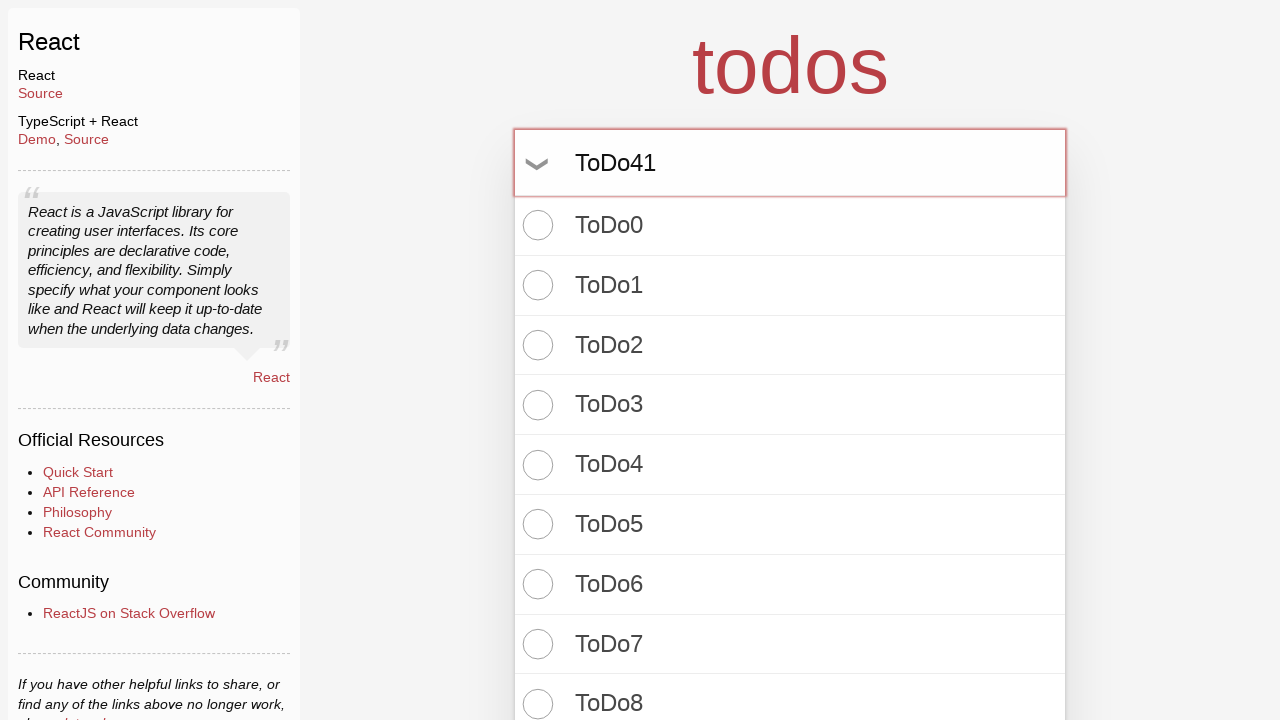

Pressed Enter to create todo item 42 on input.new-todo
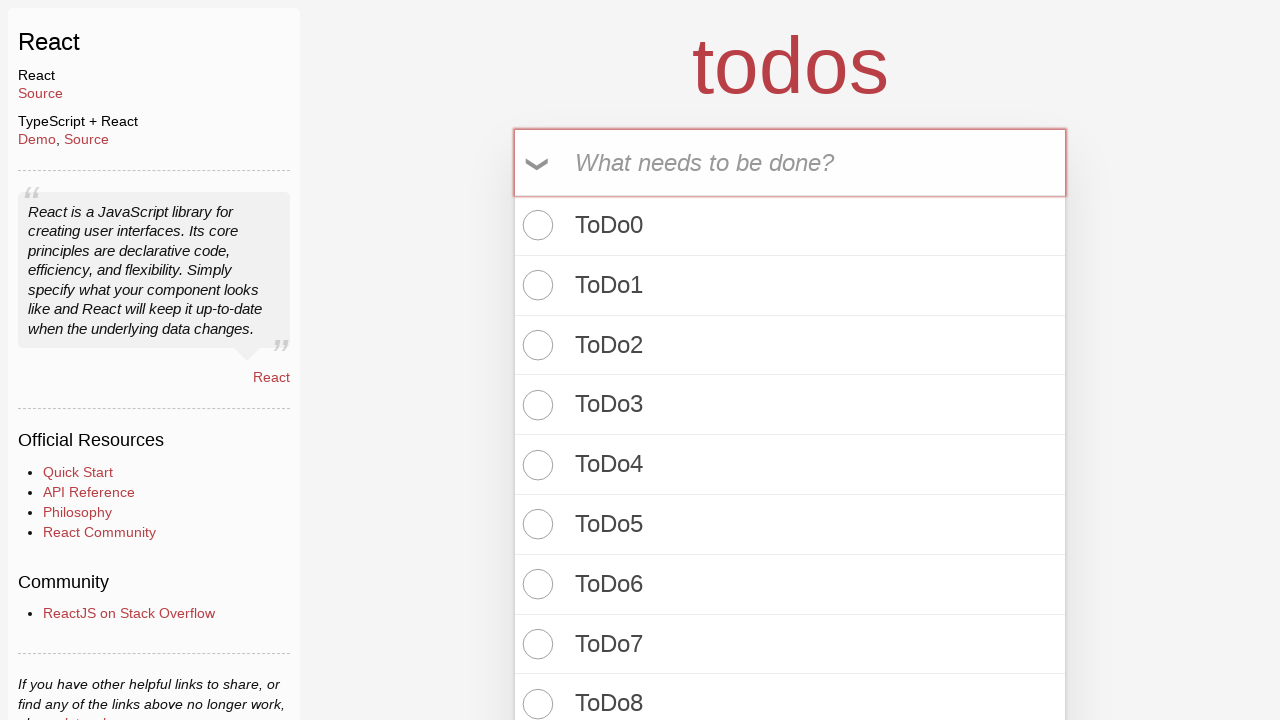

Filled input field with 'ToDo42' on input.new-todo
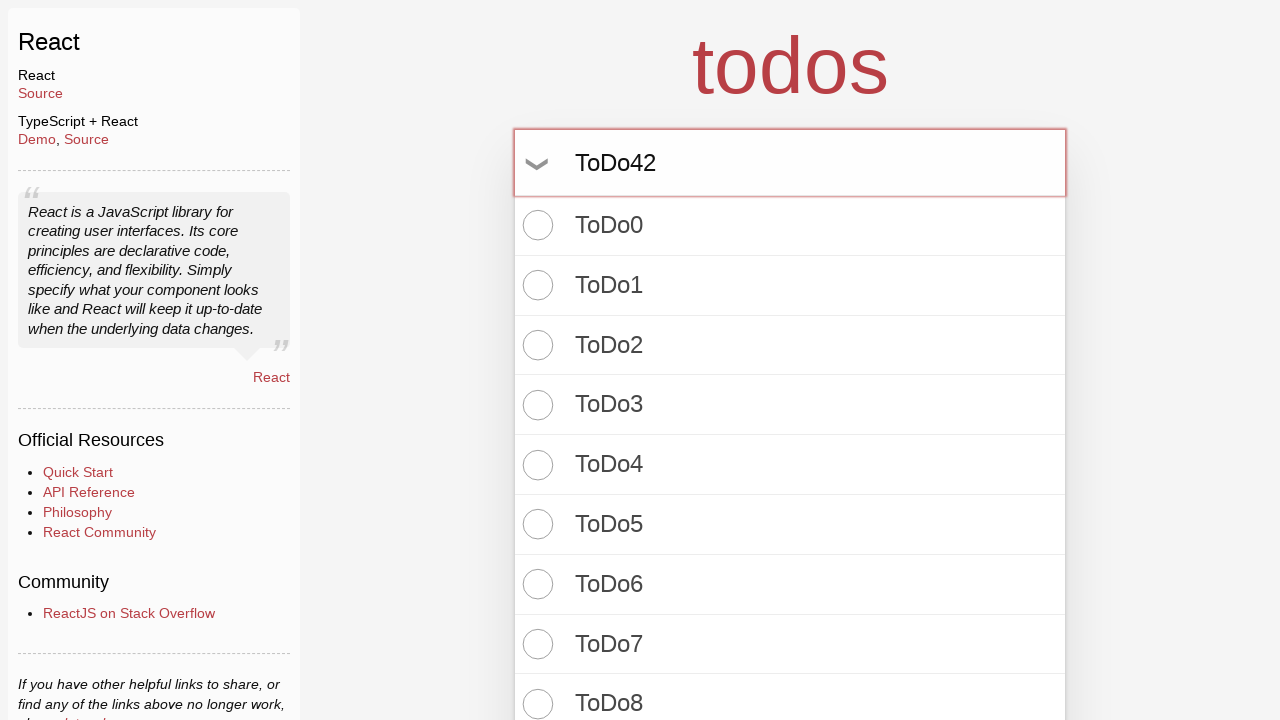

Pressed Enter to create todo item 43 on input.new-todo
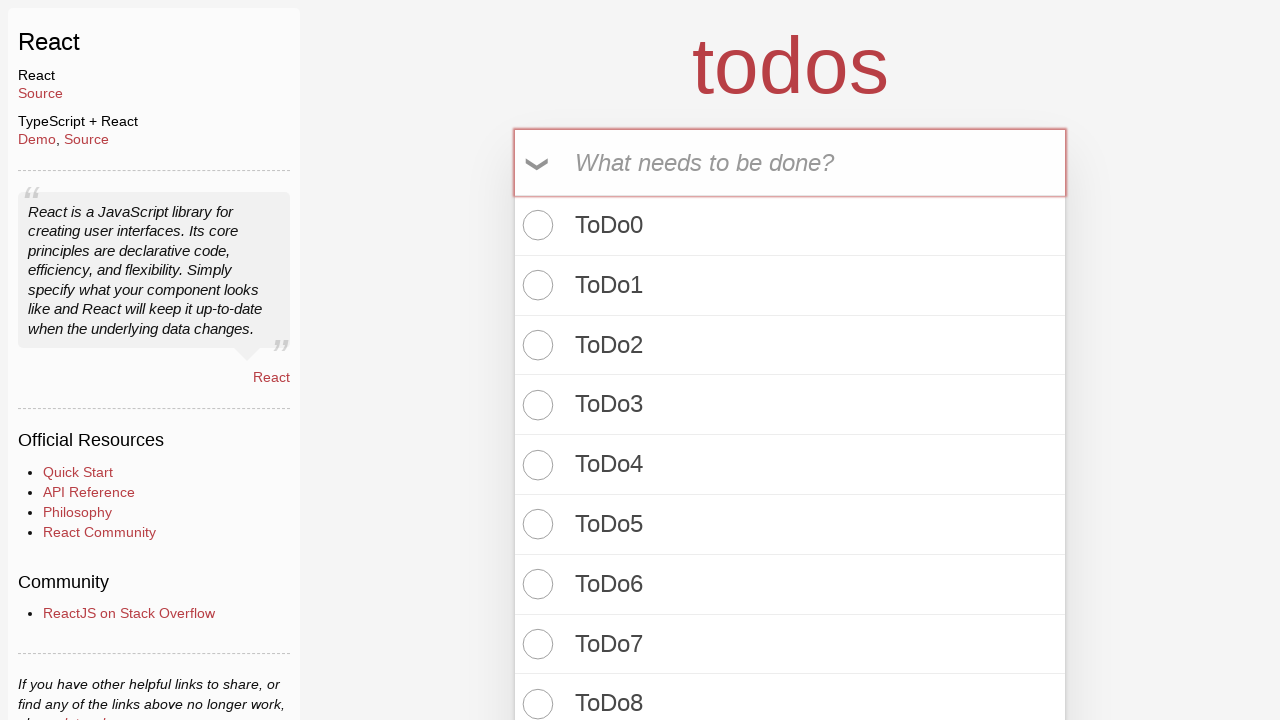

Filled input field with 'ToDo43' on input.new-todo
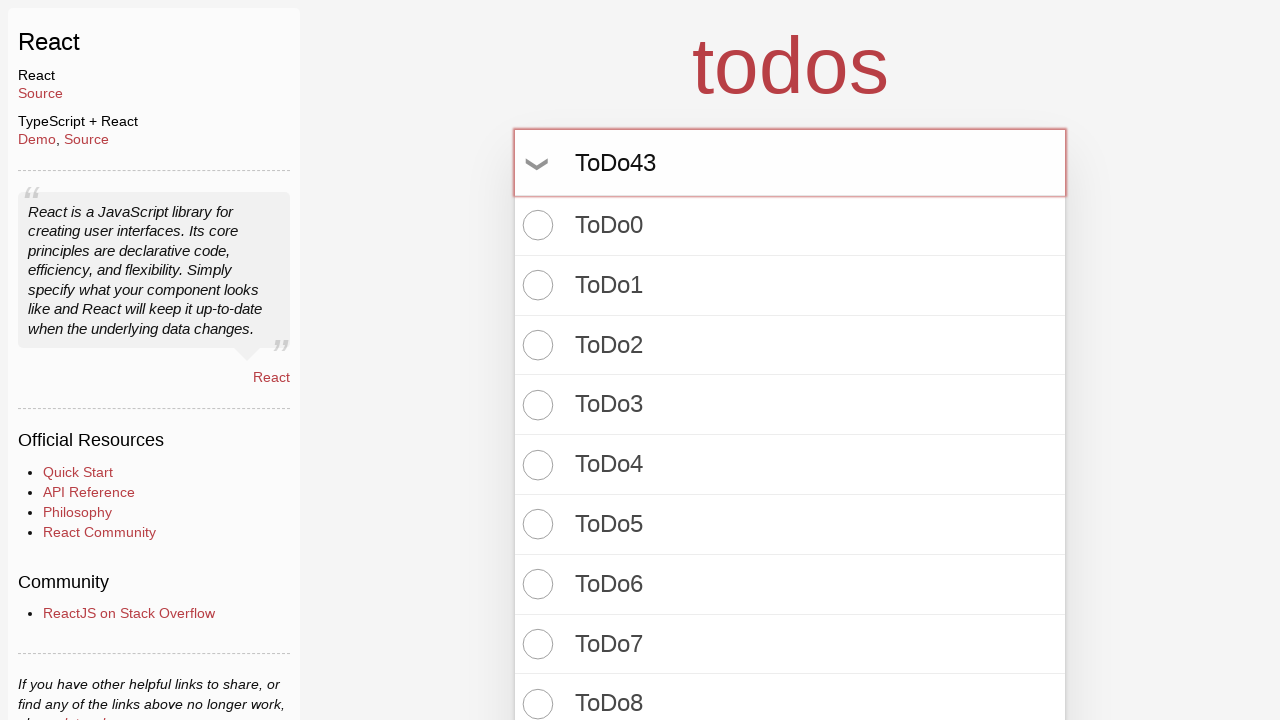

Pressed Enter to create todo item 44 on input.new-todo
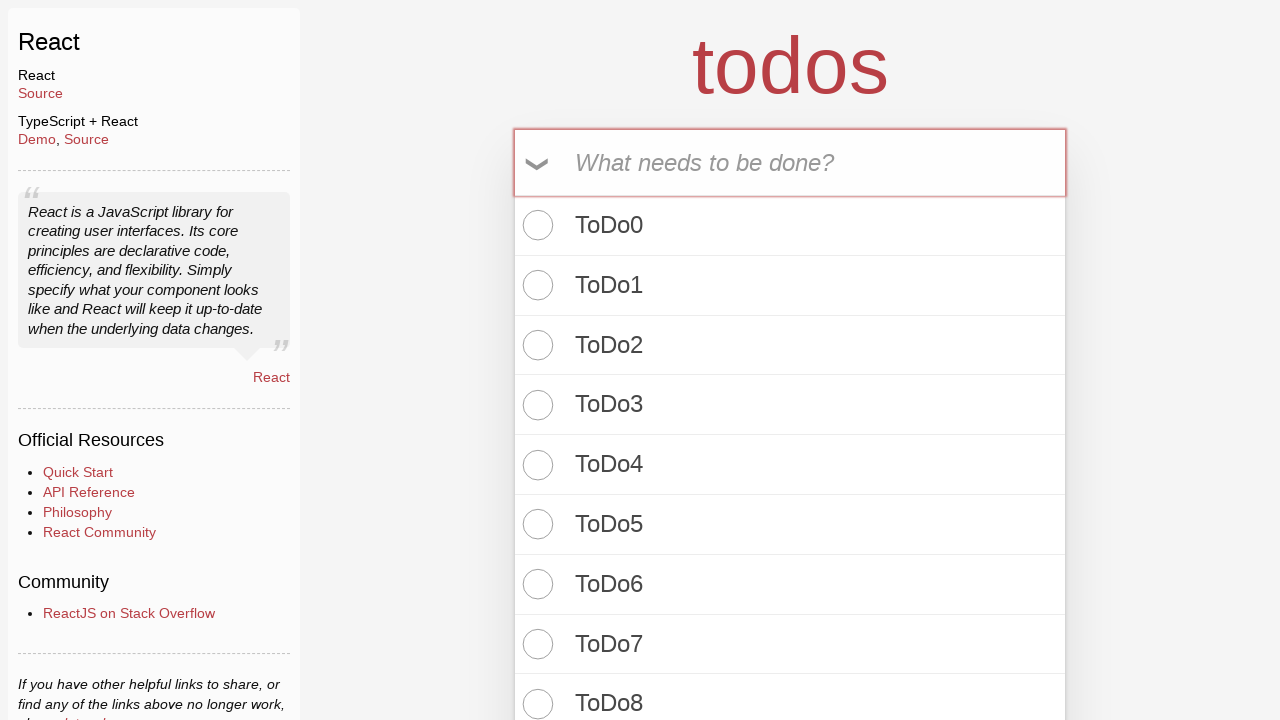

Filled input field with 'ToDo44' on input.new-todo
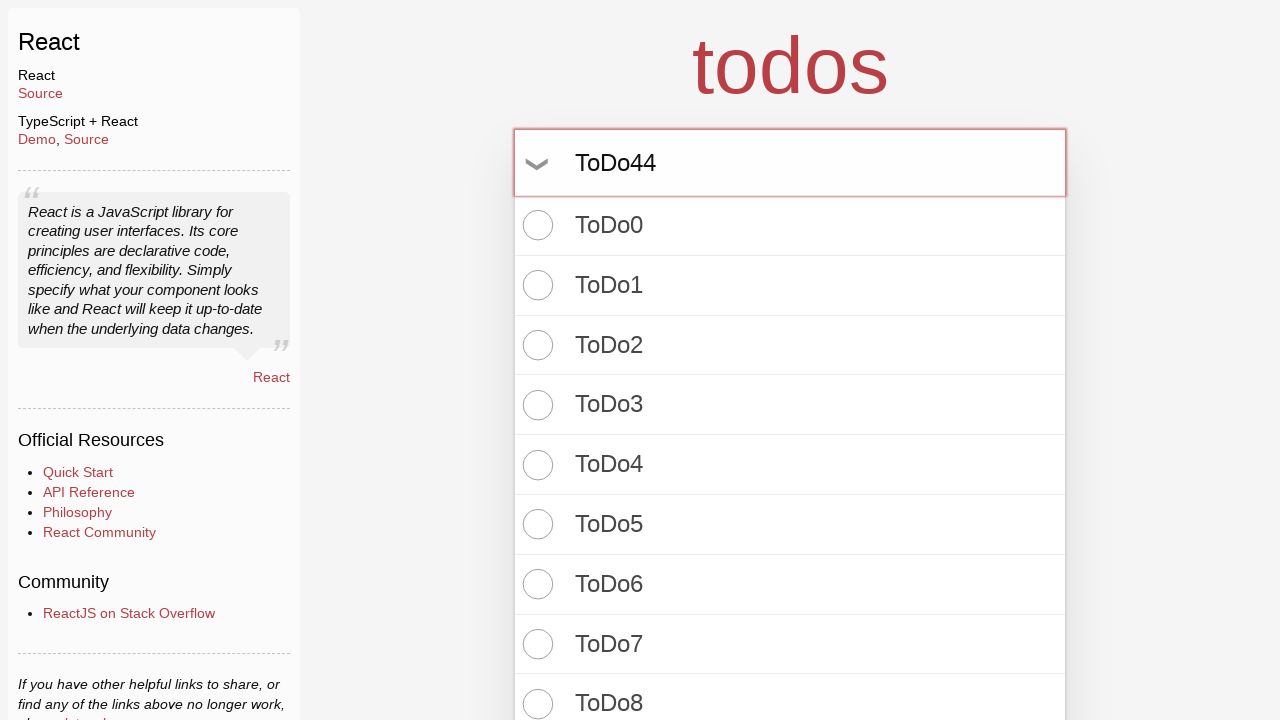

Pressed Enter to create todo item 45 on input.new-todo
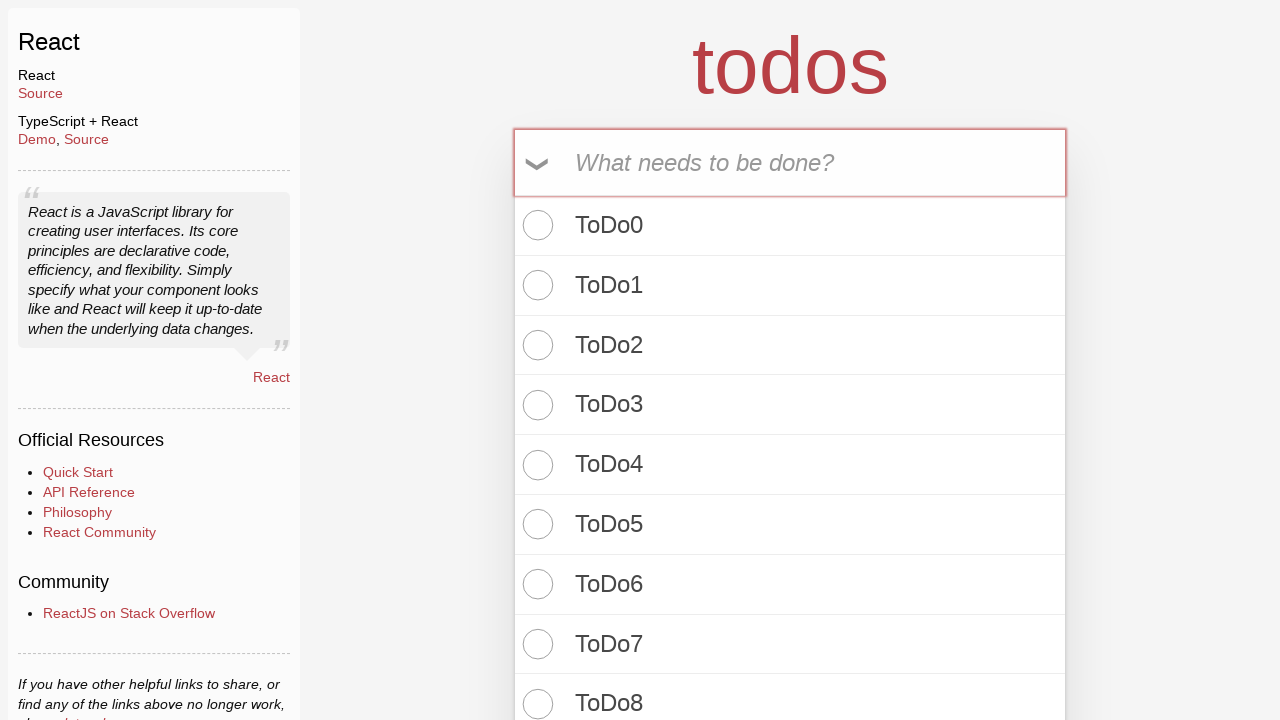

Filled input field with 'ToDo45' on input.new-todo
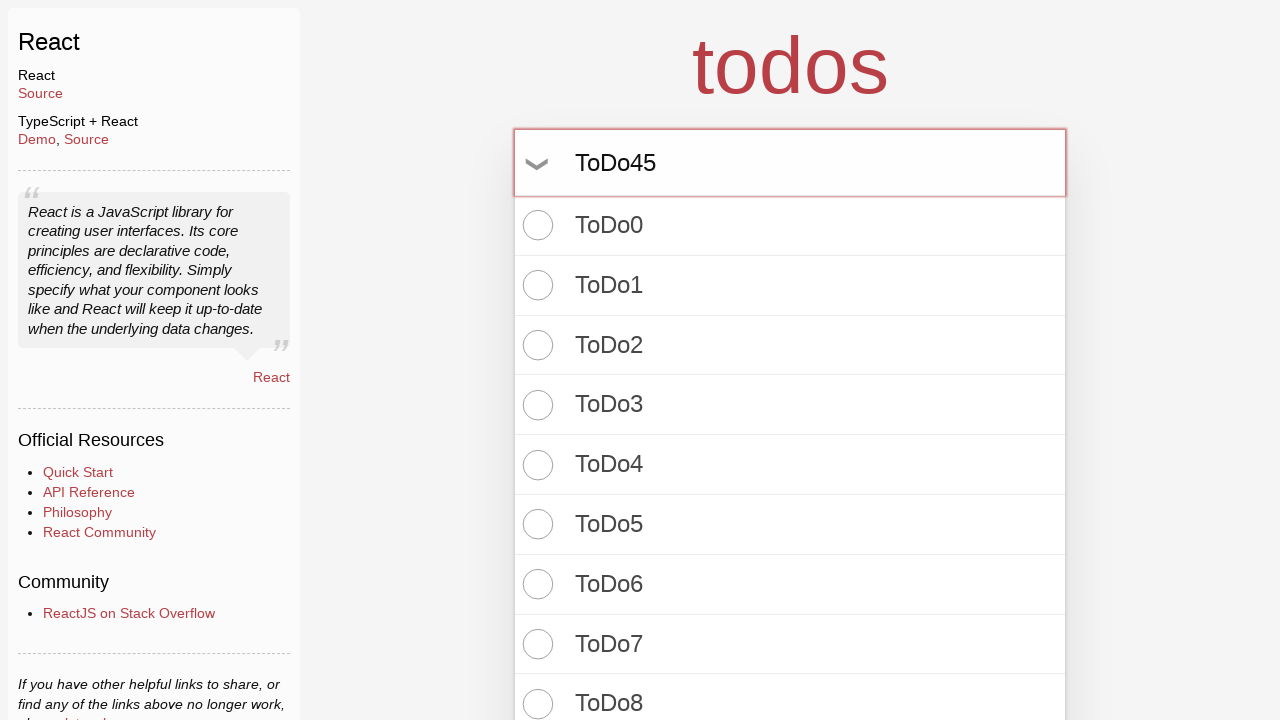

Pressed Enter to create todo item 46 on input.new-todo
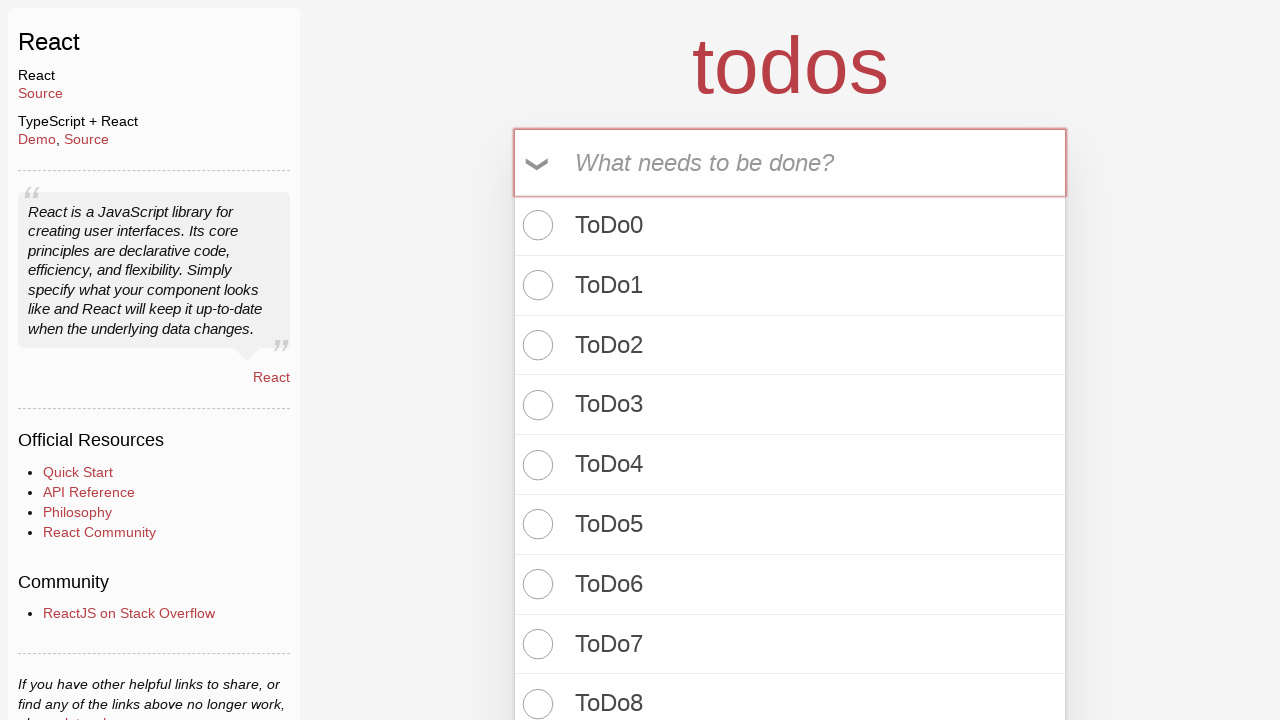

Filled input field with 'ToDo46' on input.new-todo
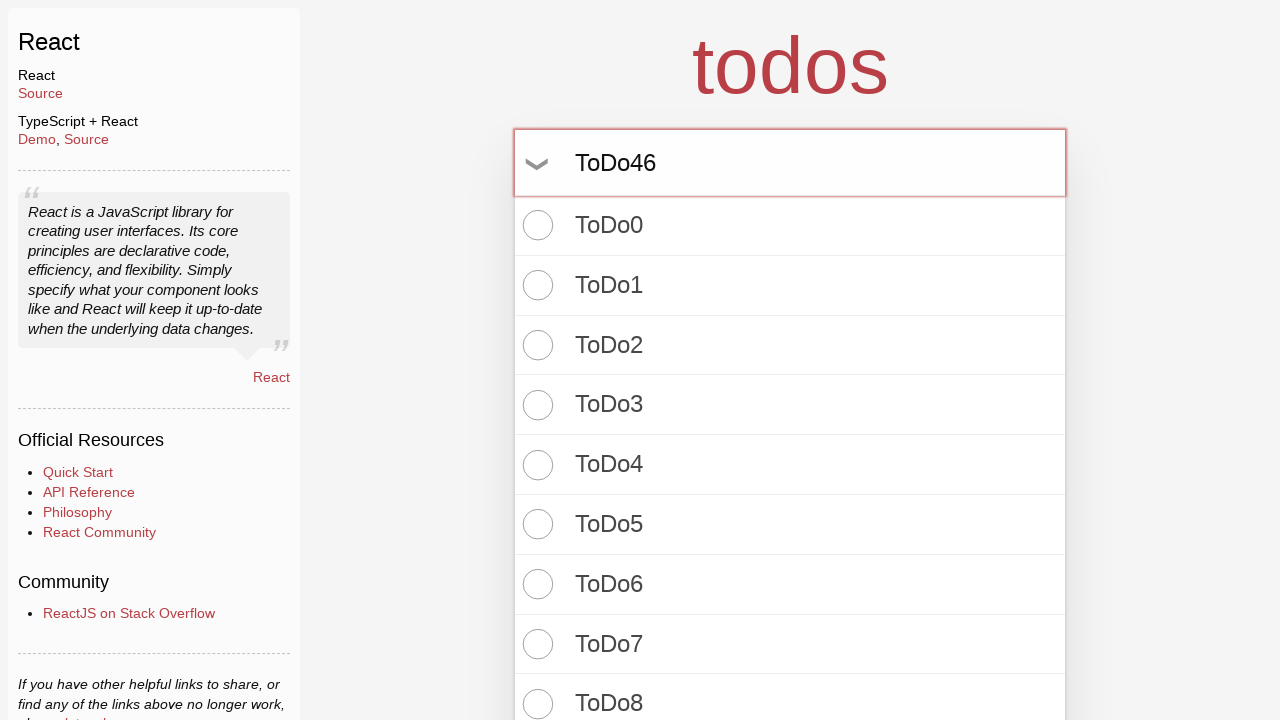

Pressed Enter to create todo item 47 on input.new-todo
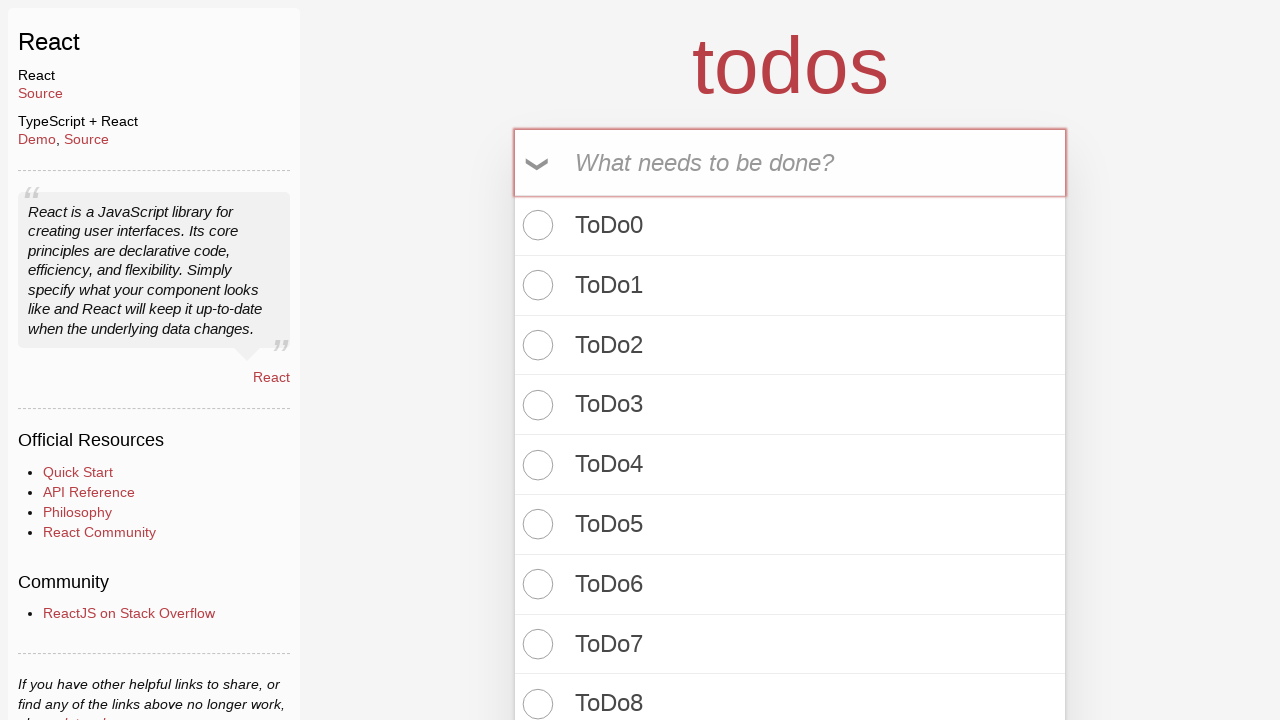

Filled input field with 'ToDo47' on input.new-todo
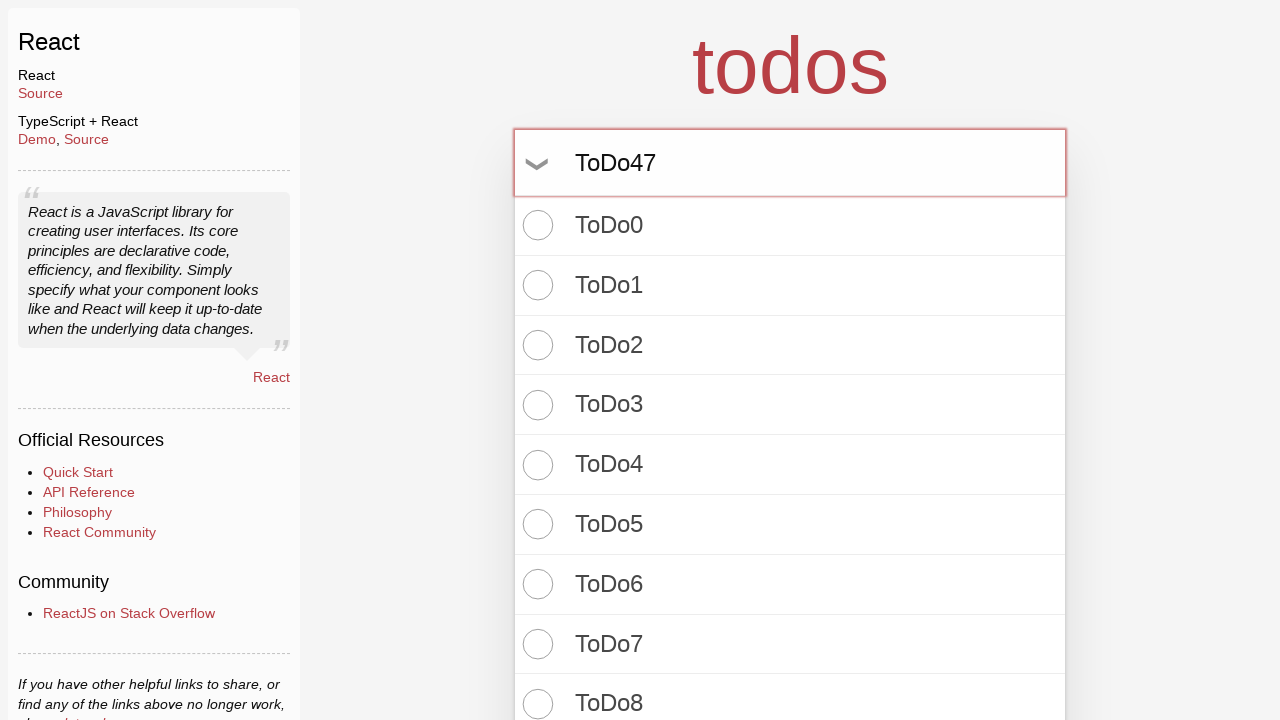

Pressed Enter to create todo item 48 on input.new-todo
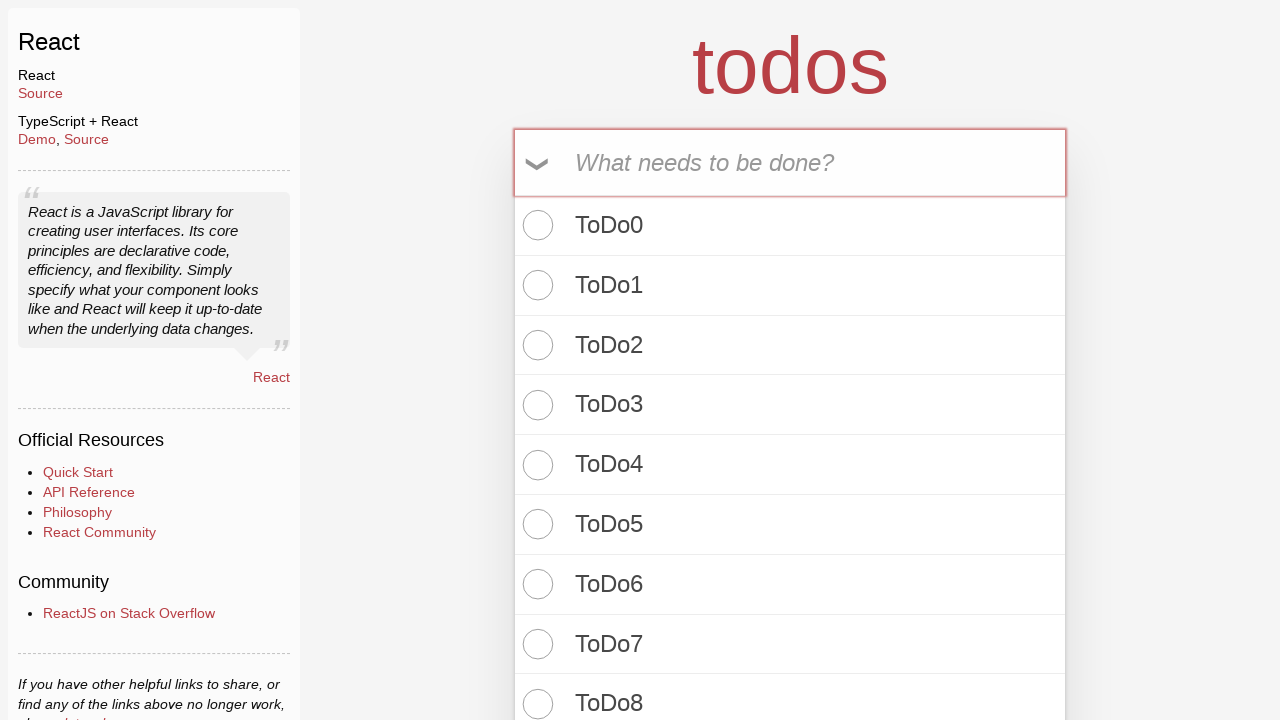

Filled input field with 'ToDo48' on input.new-todo
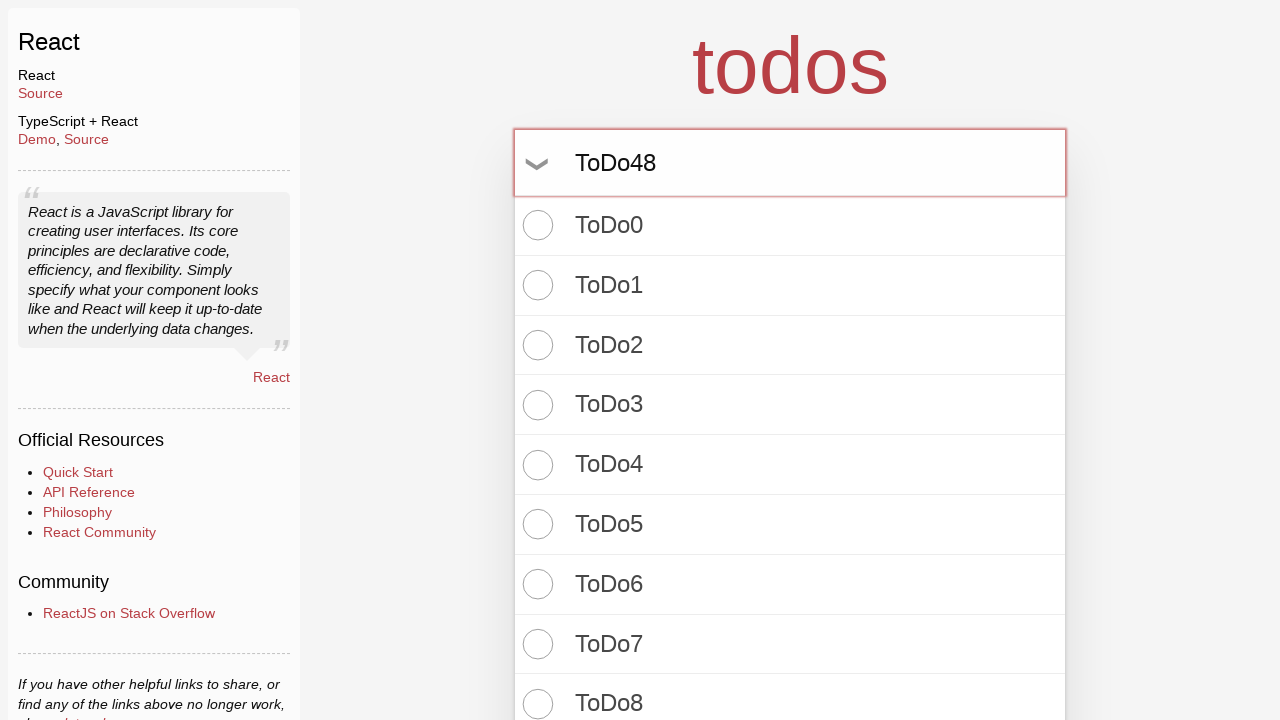

Pressed Enter to create todo item 49 on input.new-todo
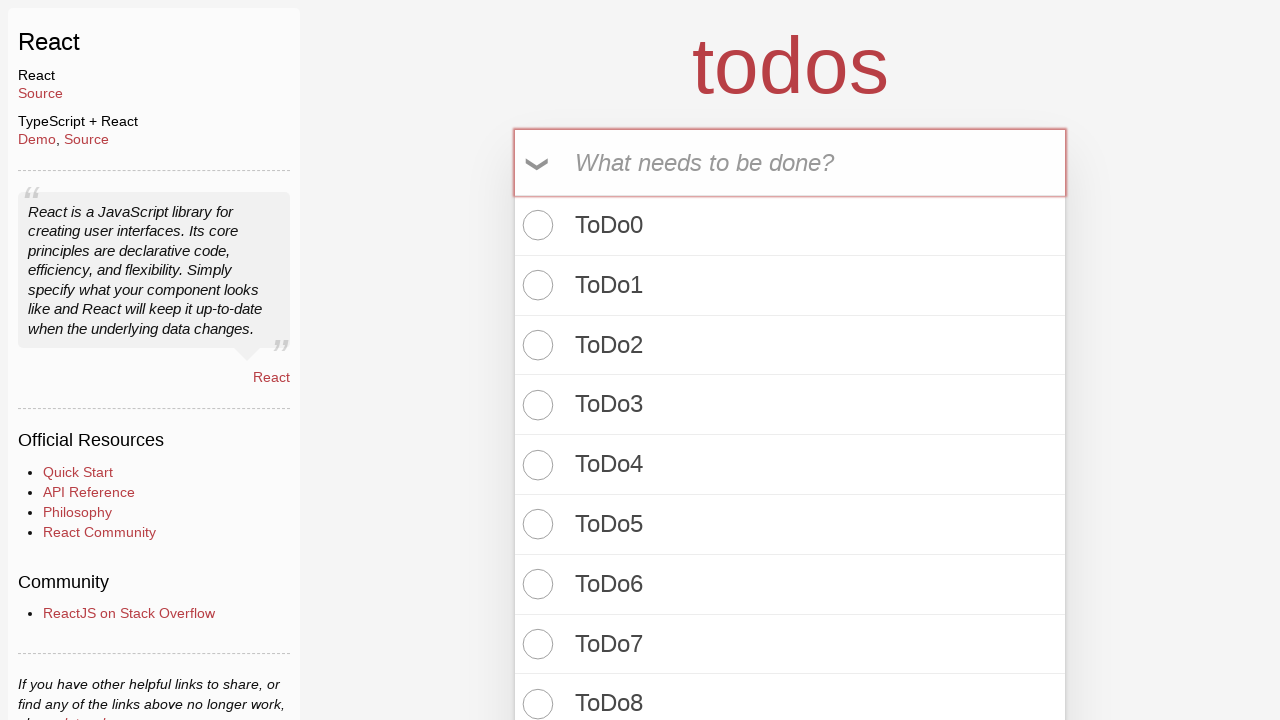

Filled input field with 'ToDo49' on input.new-todo
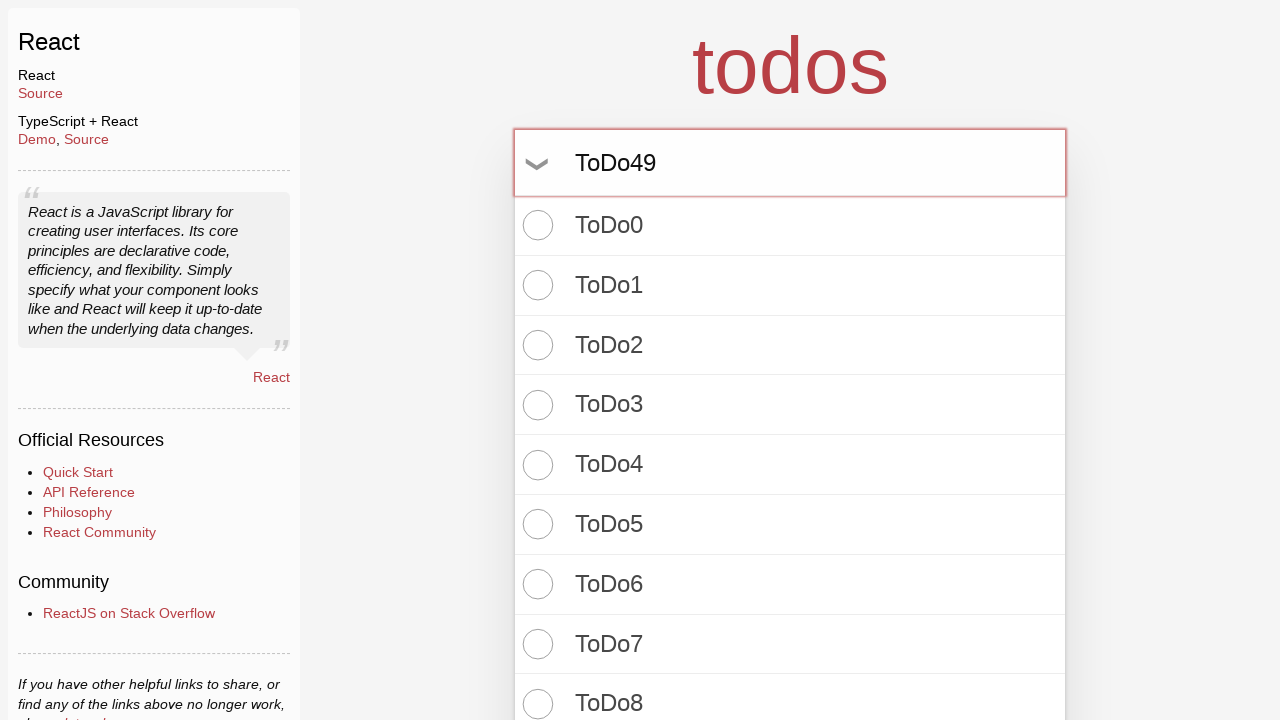

Pressed Enter to create todo item 50 on input.new-todo
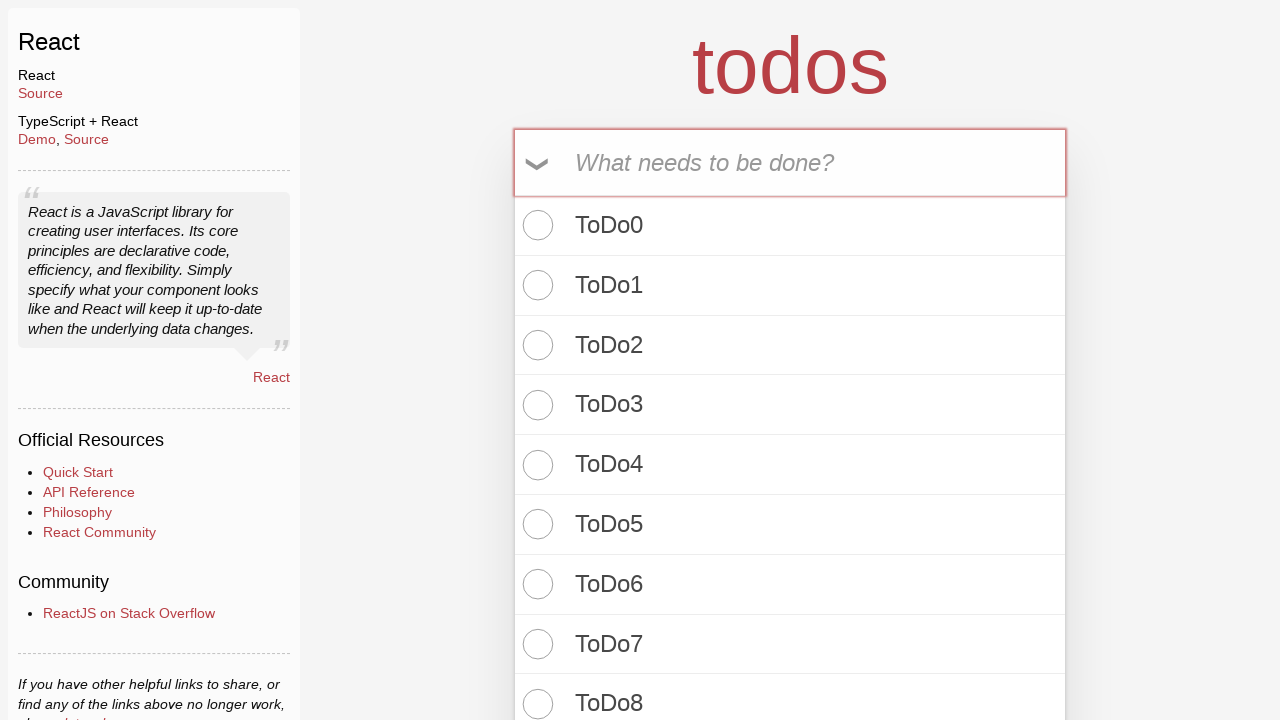

Filled input field with 'ToDo50' on input.new-todo
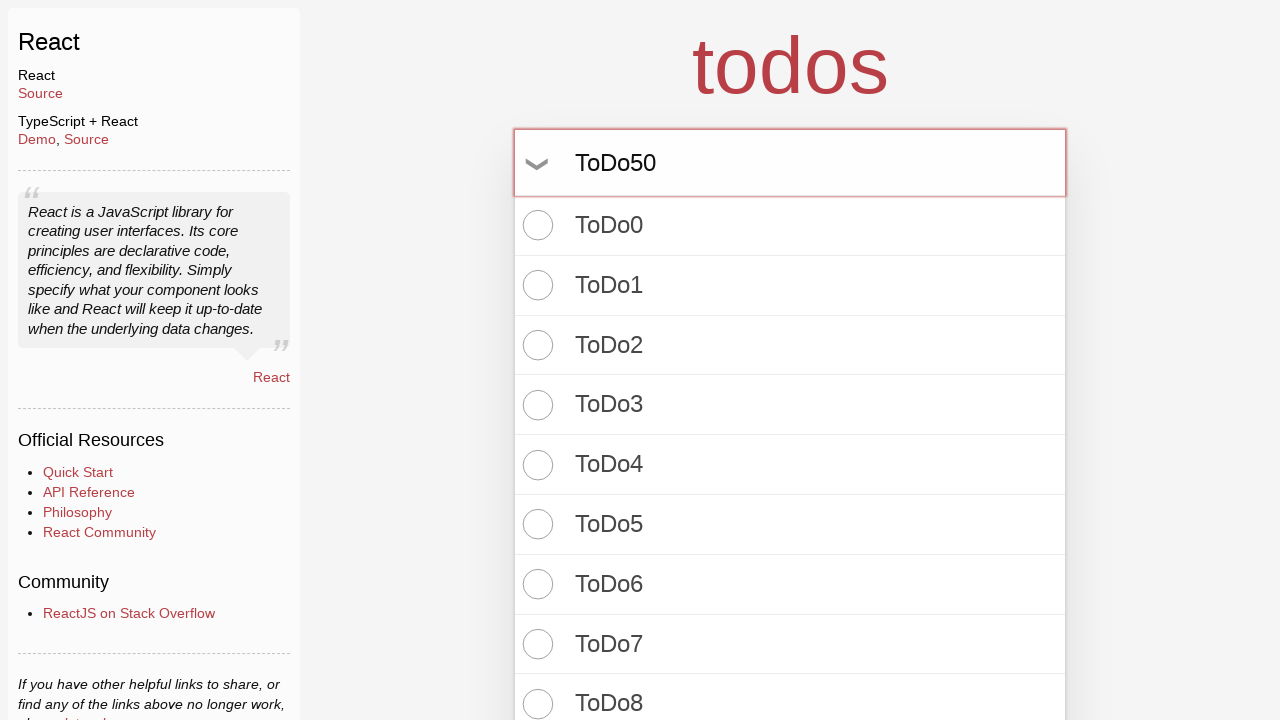

Pressed Enter to create todo item 51 on input.new-todo
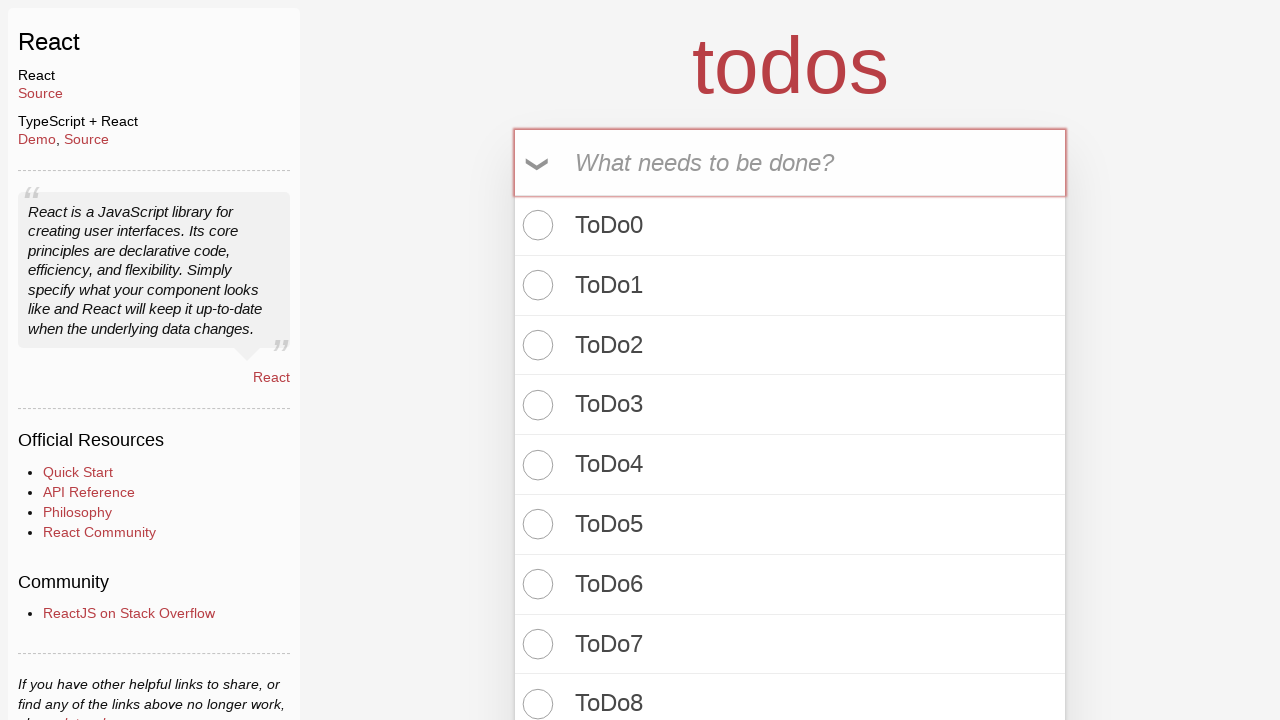

Filled input field with 'ToDo51' on input.new-todo
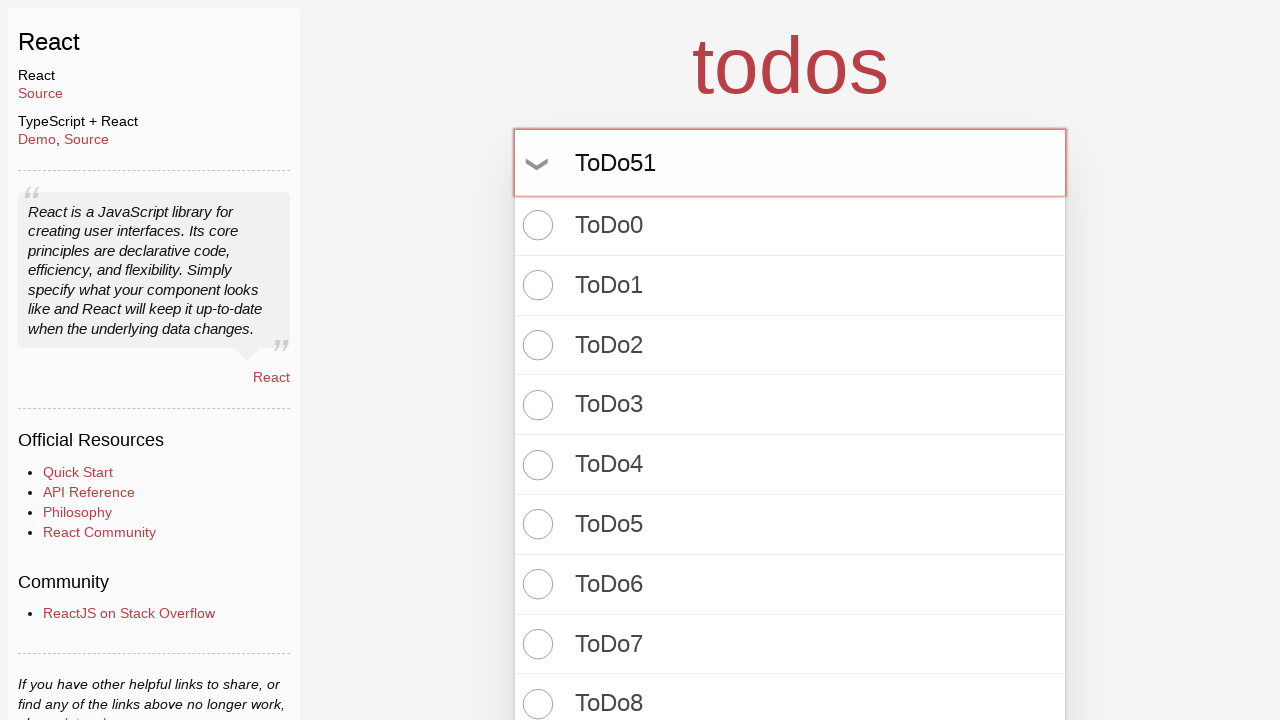

Pressed Enter to create todo item 52 on input.new-todo
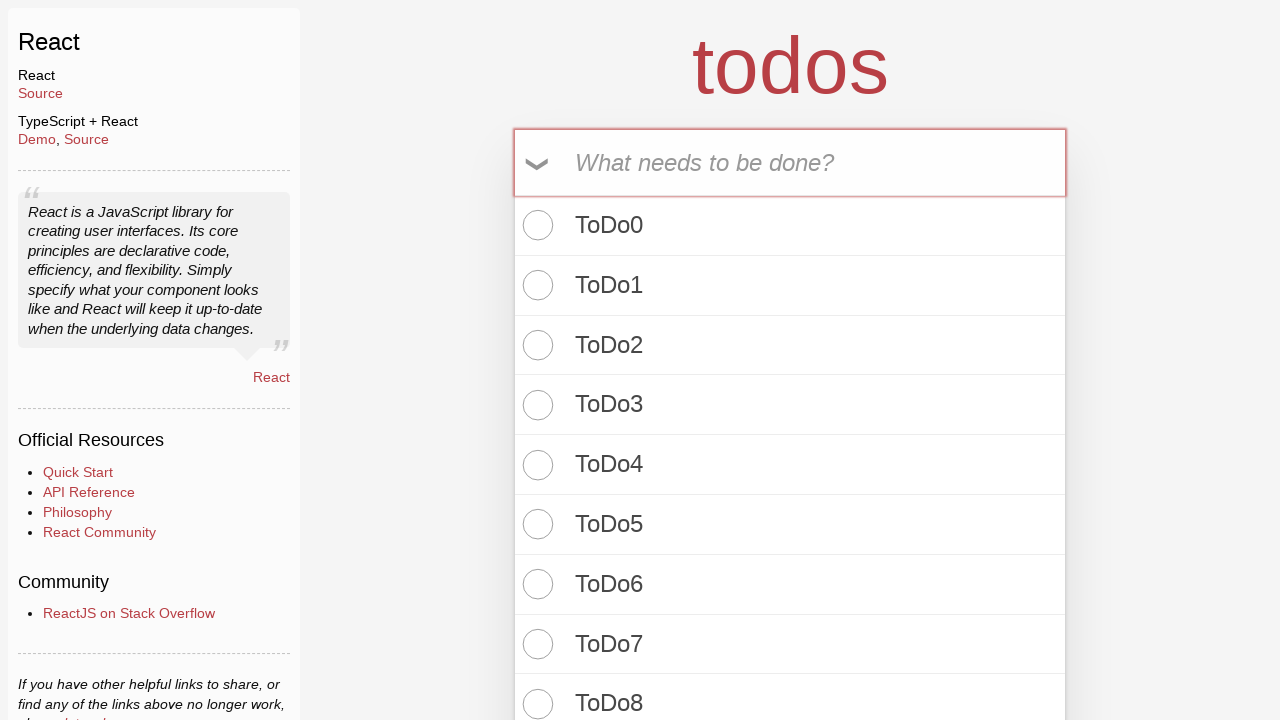

Filled input field with 'ToDo52' on input.new-todo
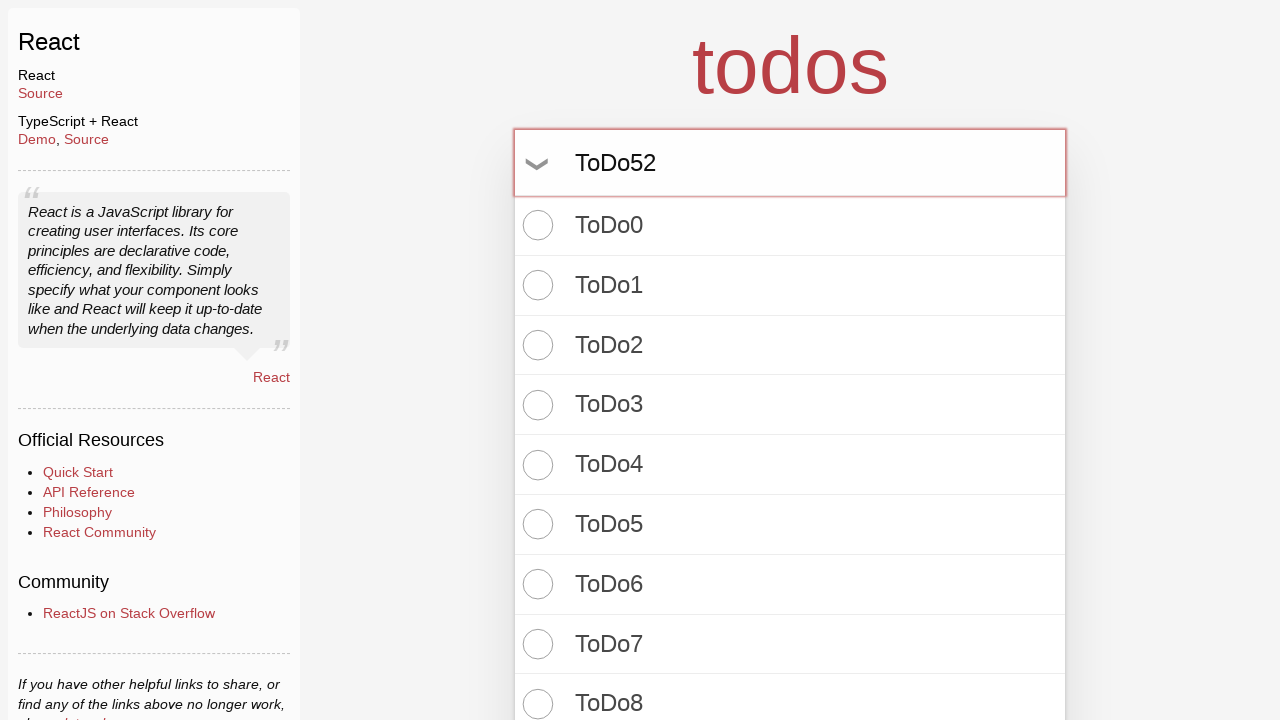

Pressed Enter to create todo item 53 on input.new-todo
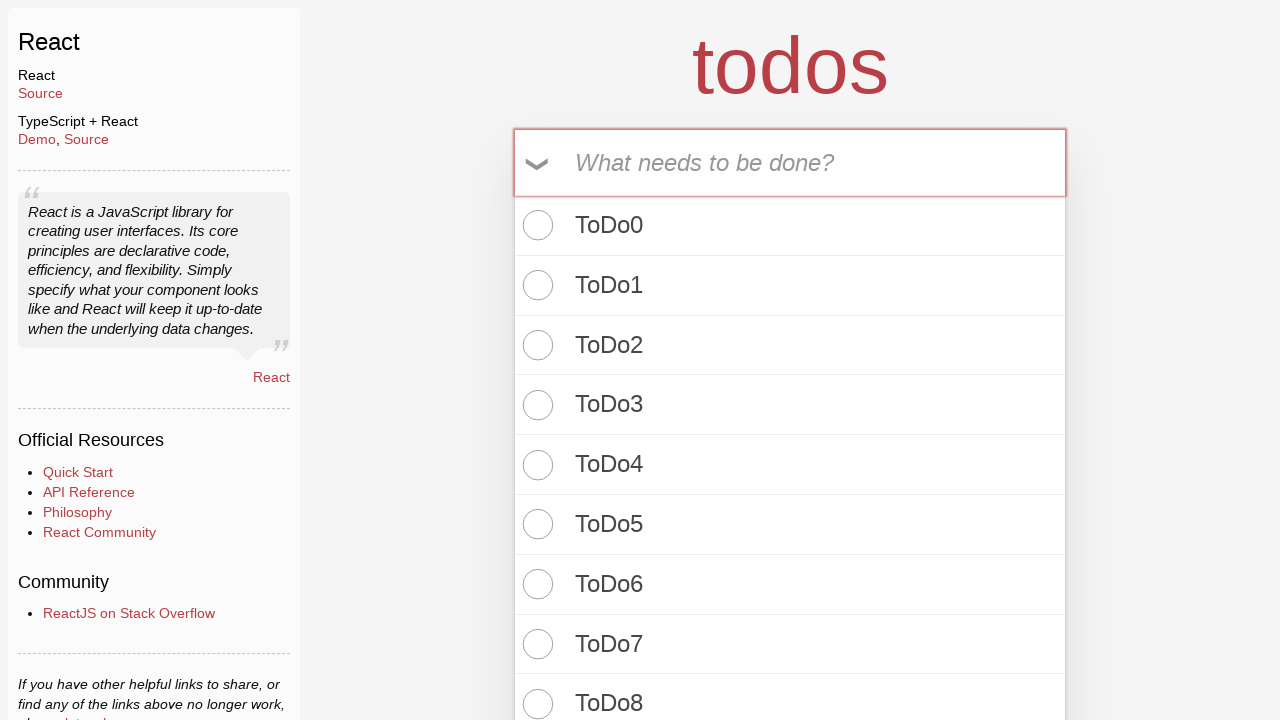

Filled input field with 'ToDo53' on input.new-todo
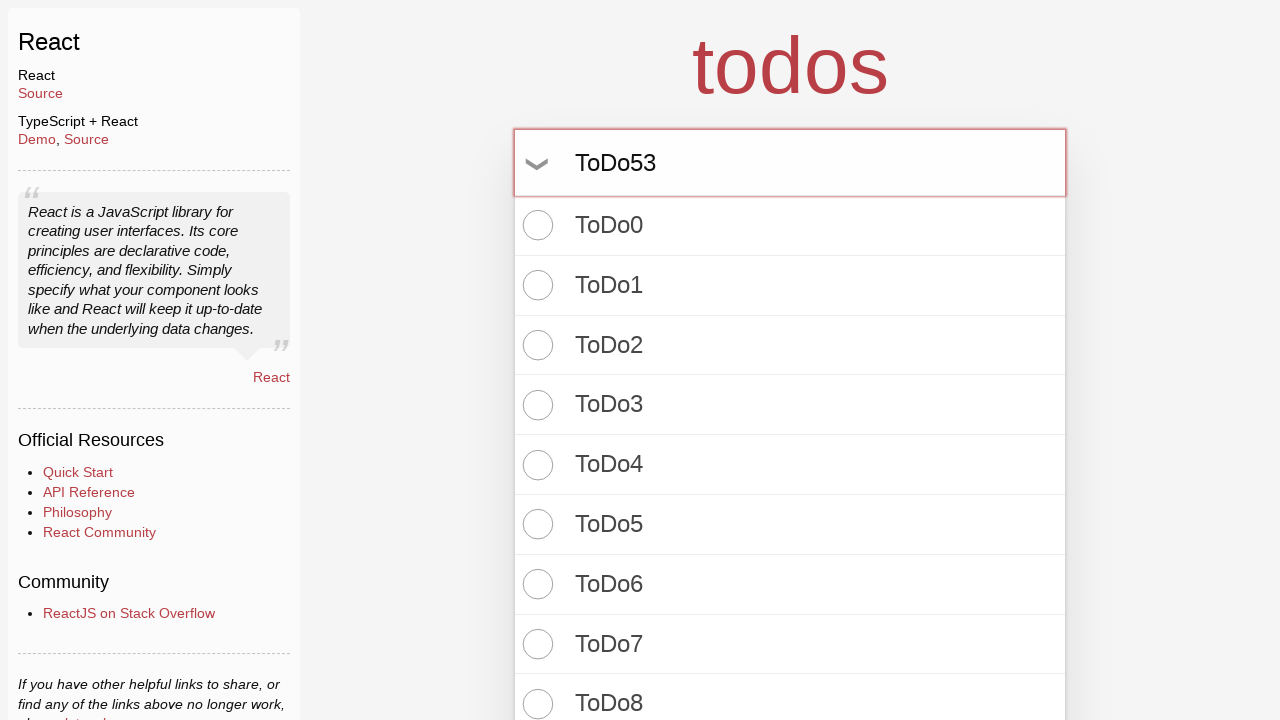

Pressed Enter to create todo item 54 on input.new-todo
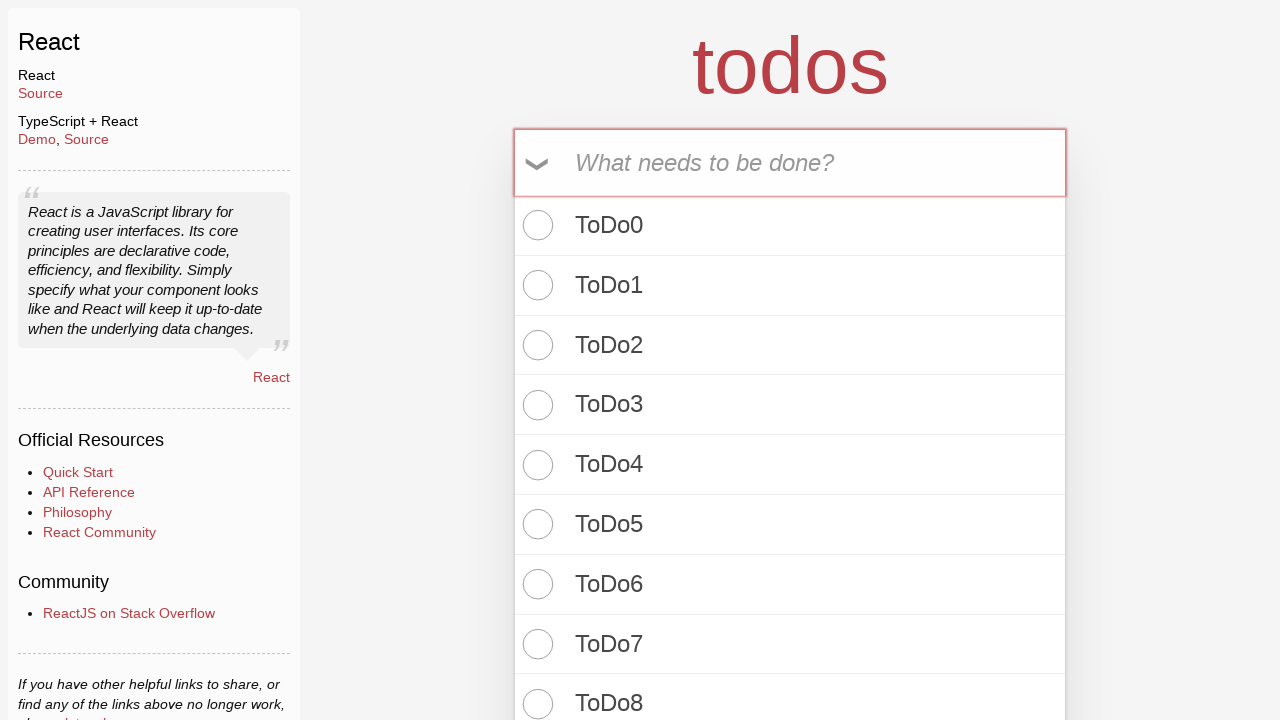

Filled input field with 'ToDo54' on input.new-todo
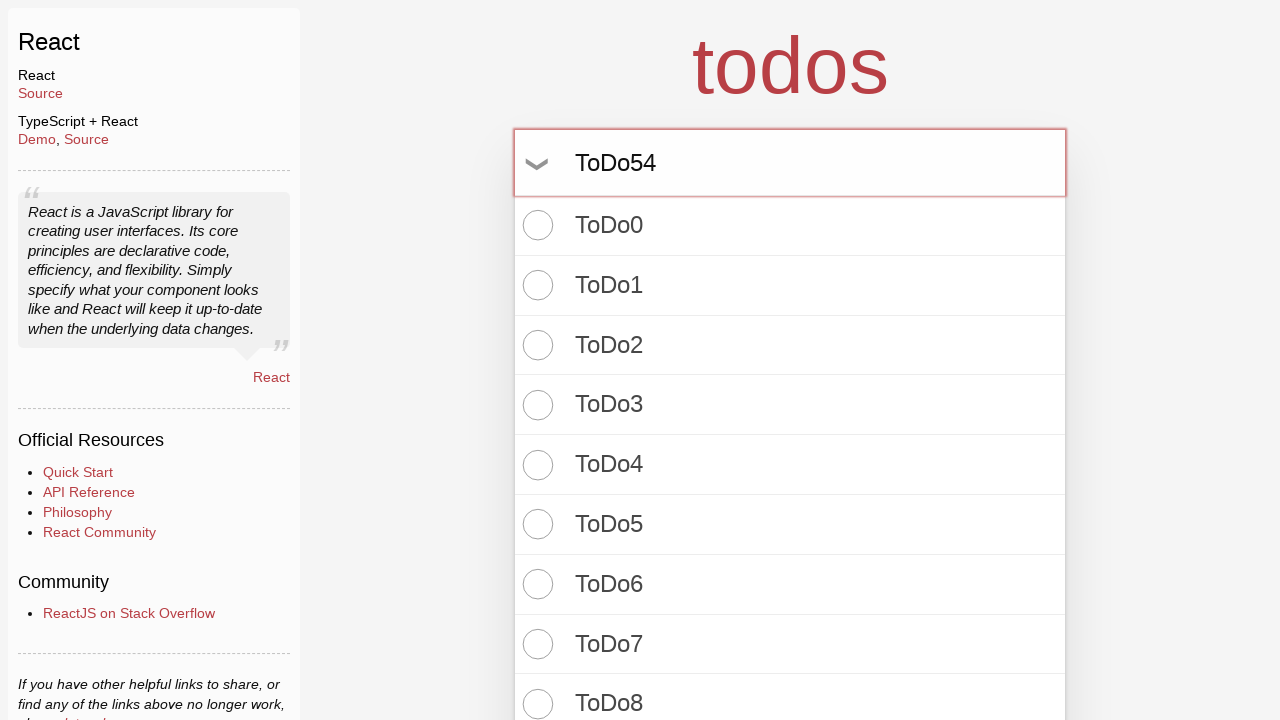

Pressed Enter to create todo item 55 on input.new-todo
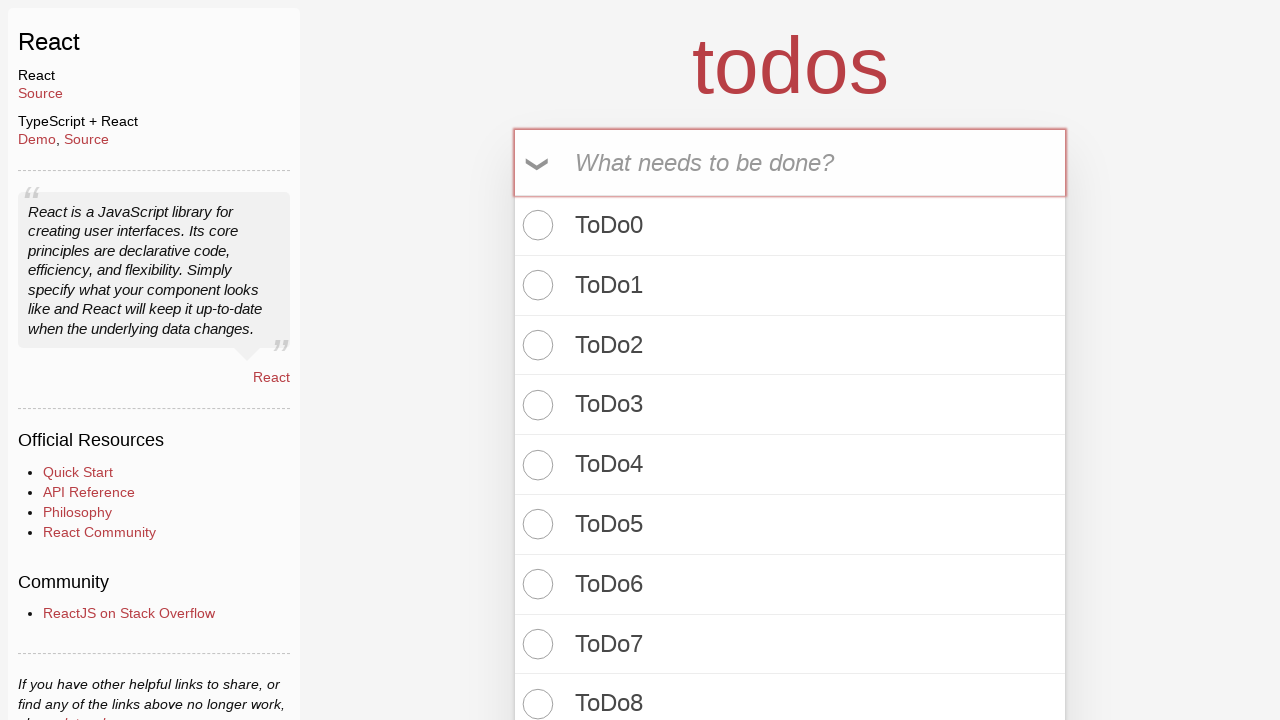

Filled input field with 'ToDo55' on input.new-todo
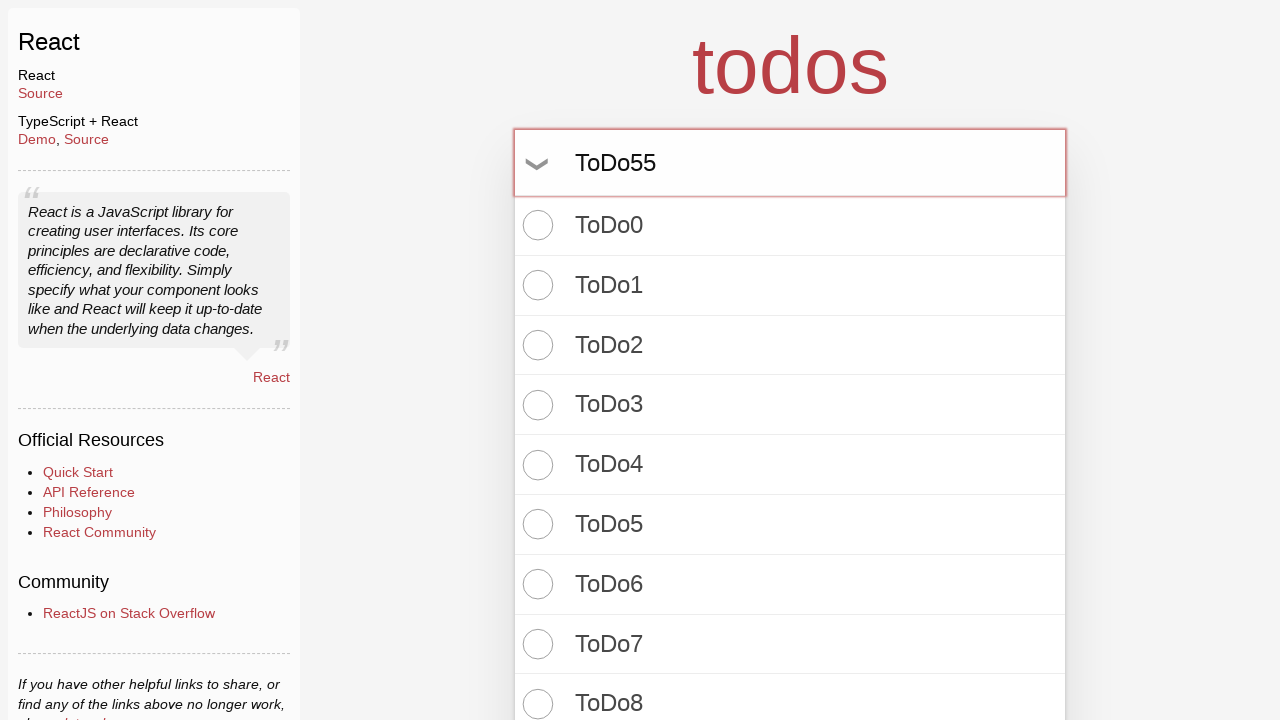

Pressed Enter to create todo item 56 on input.new-todo
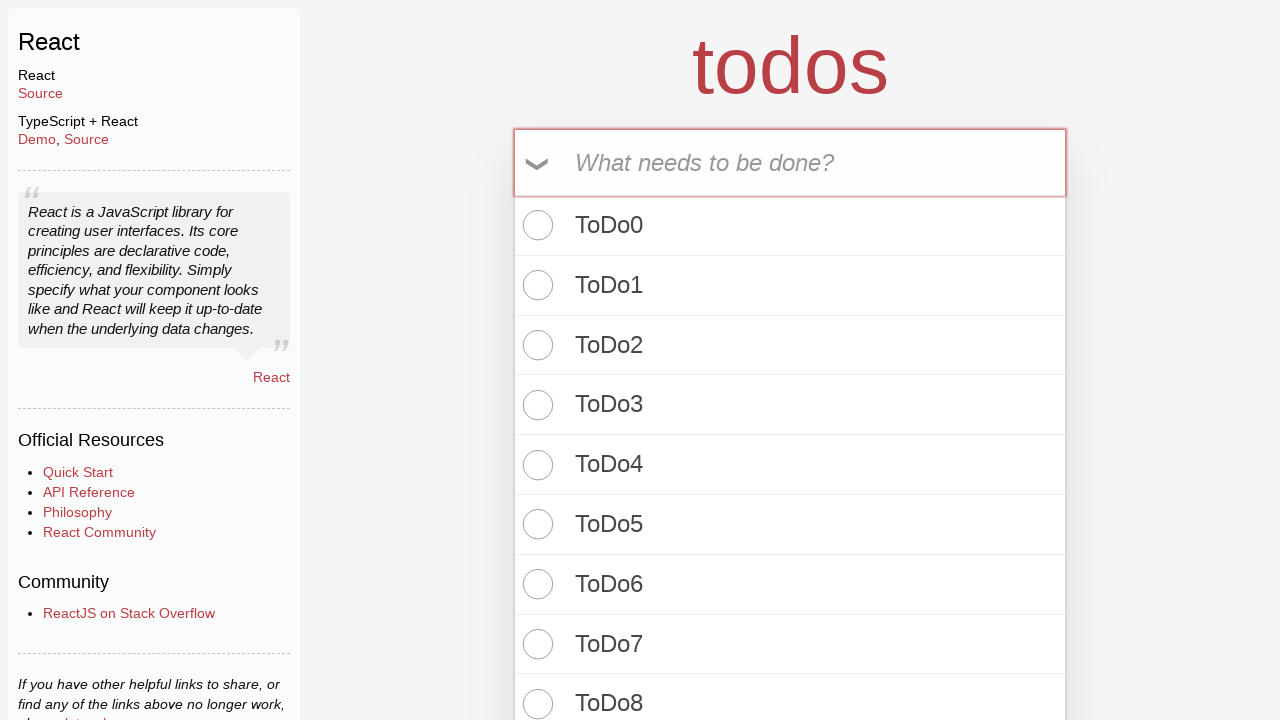

Filled input field with 'ToDo56' on input.new-todo
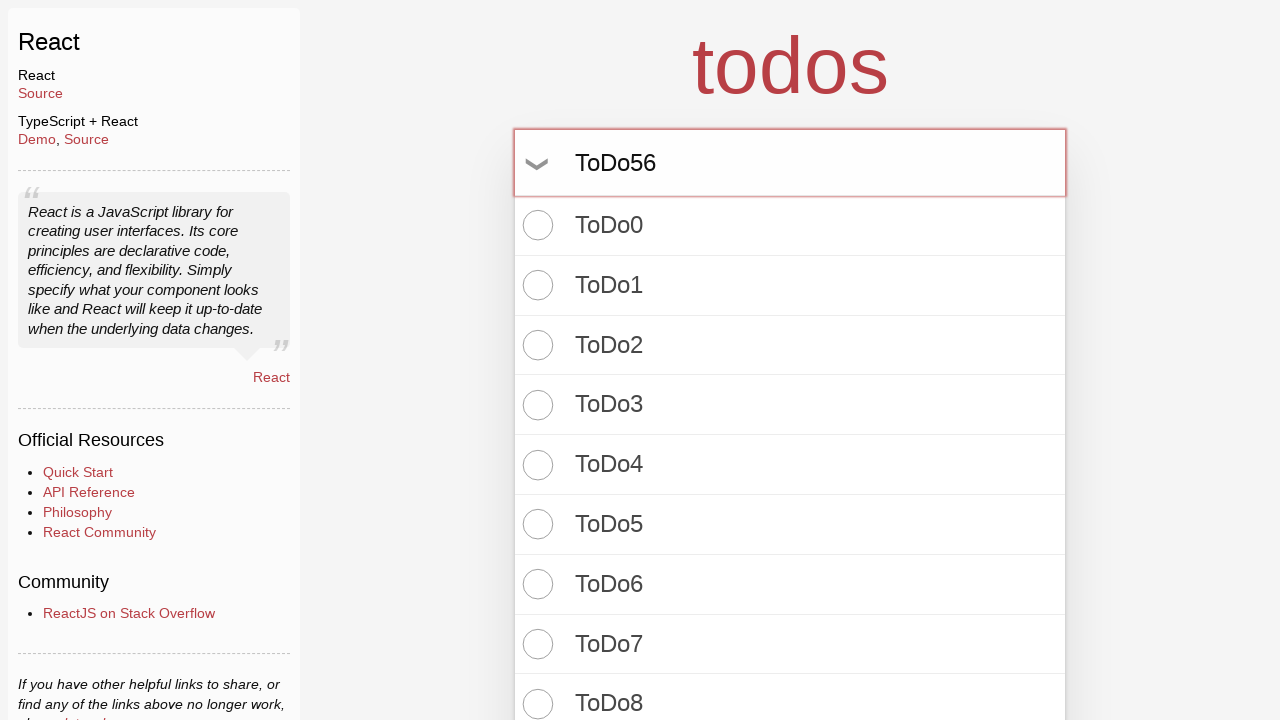

Pressed Enter to create todo item 57 on input.new-todo
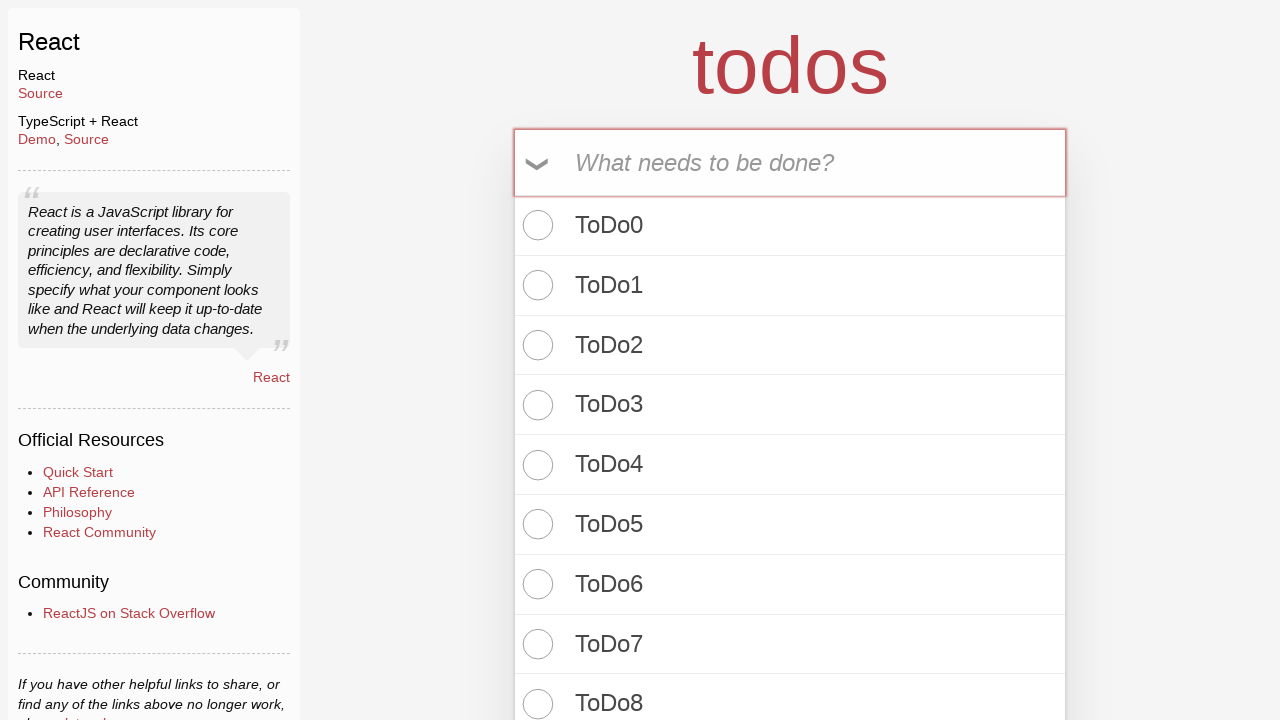

Filled input field with 'ToDo57' on input.new-todo
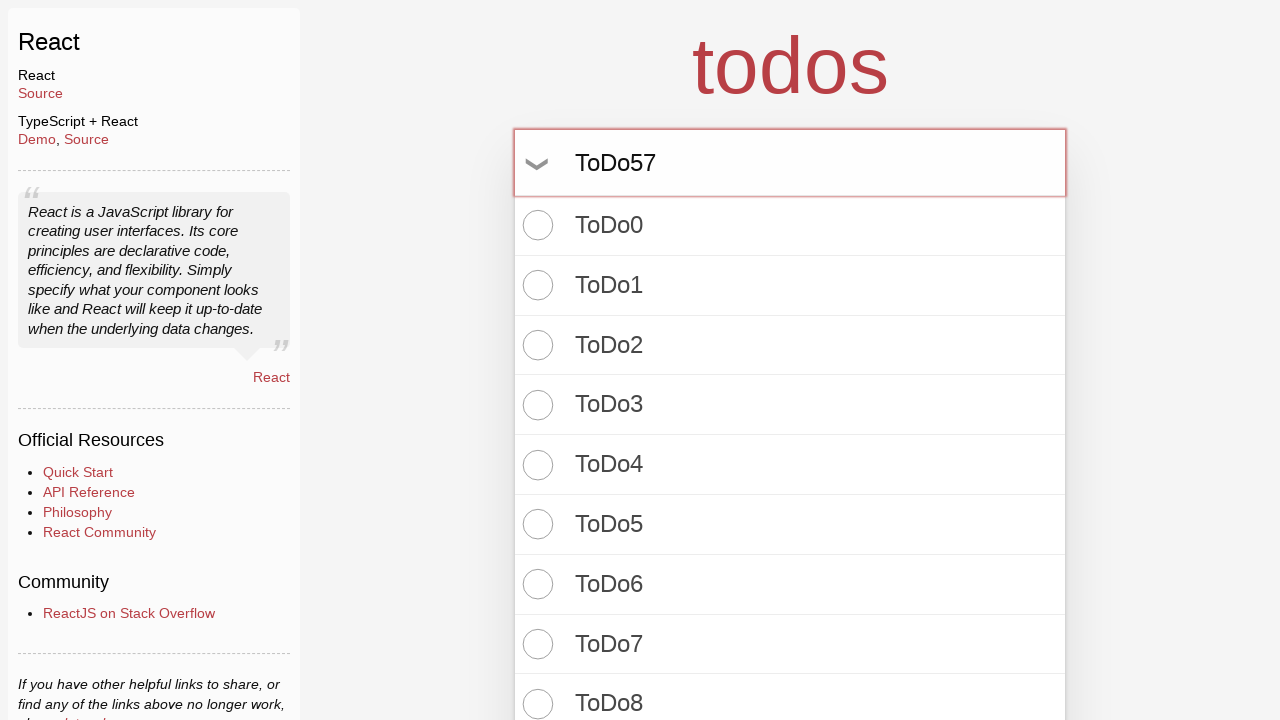

Pressed Enter to create todo item 58 on input.new-todo
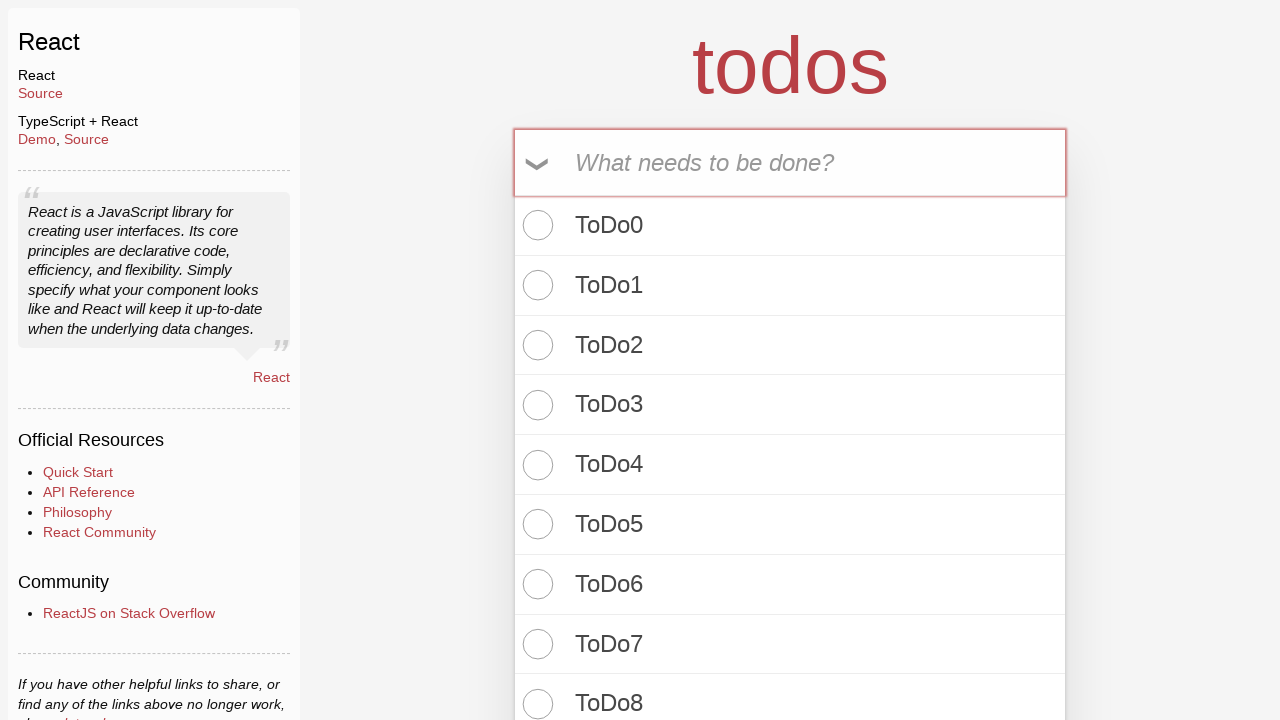

Filled input field with 'ToDo58' on input.new-todo
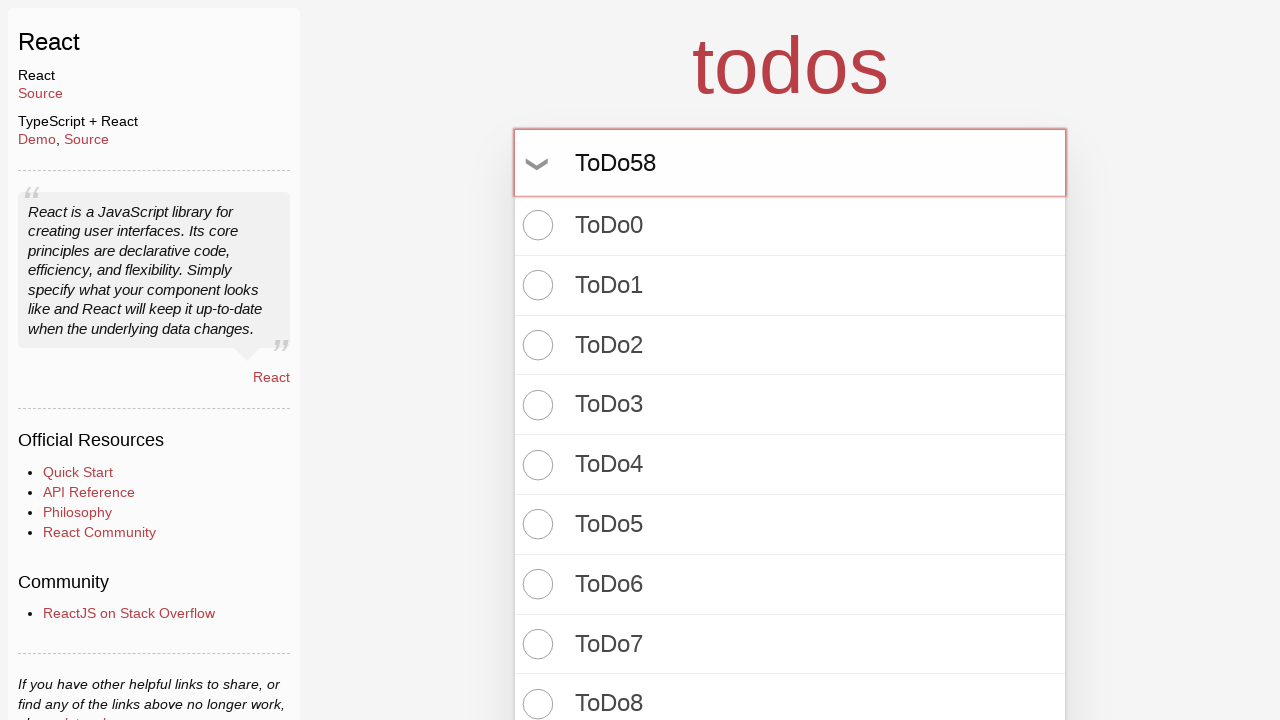

Pressed Enter to create todo item 59 on input.new-todo
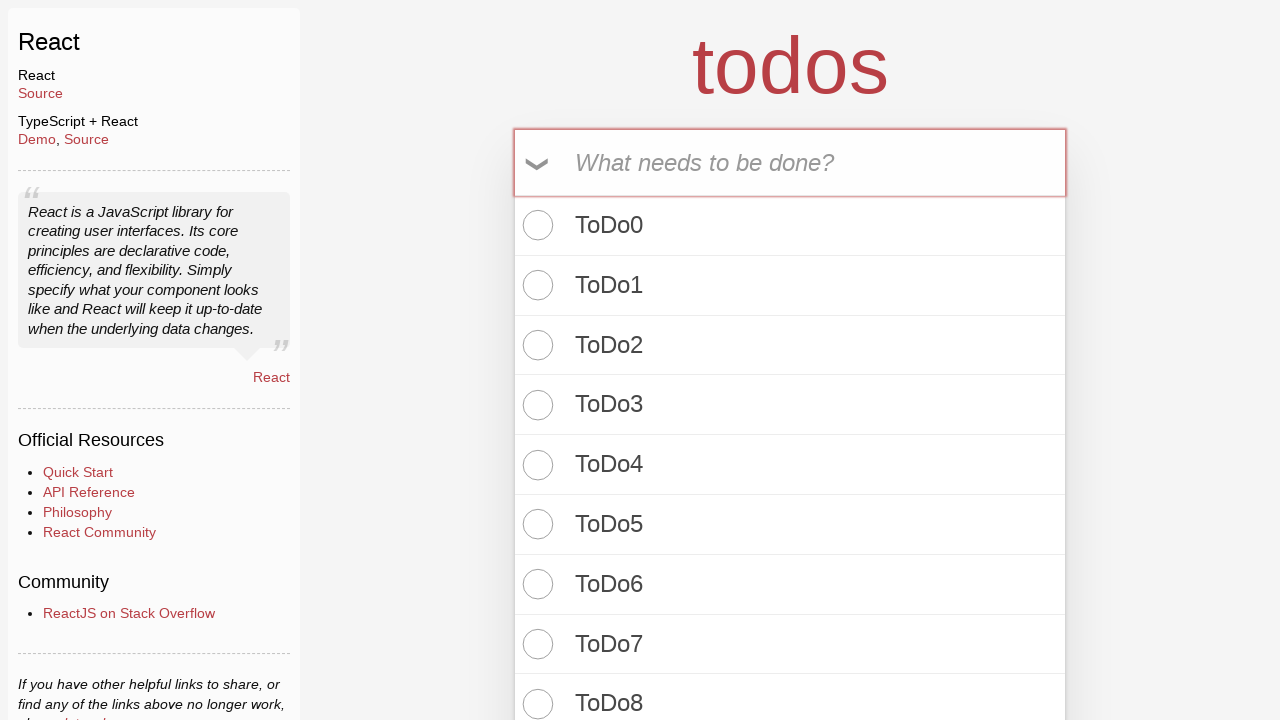

Filled input field with 'ToDo59' on input.new-todo
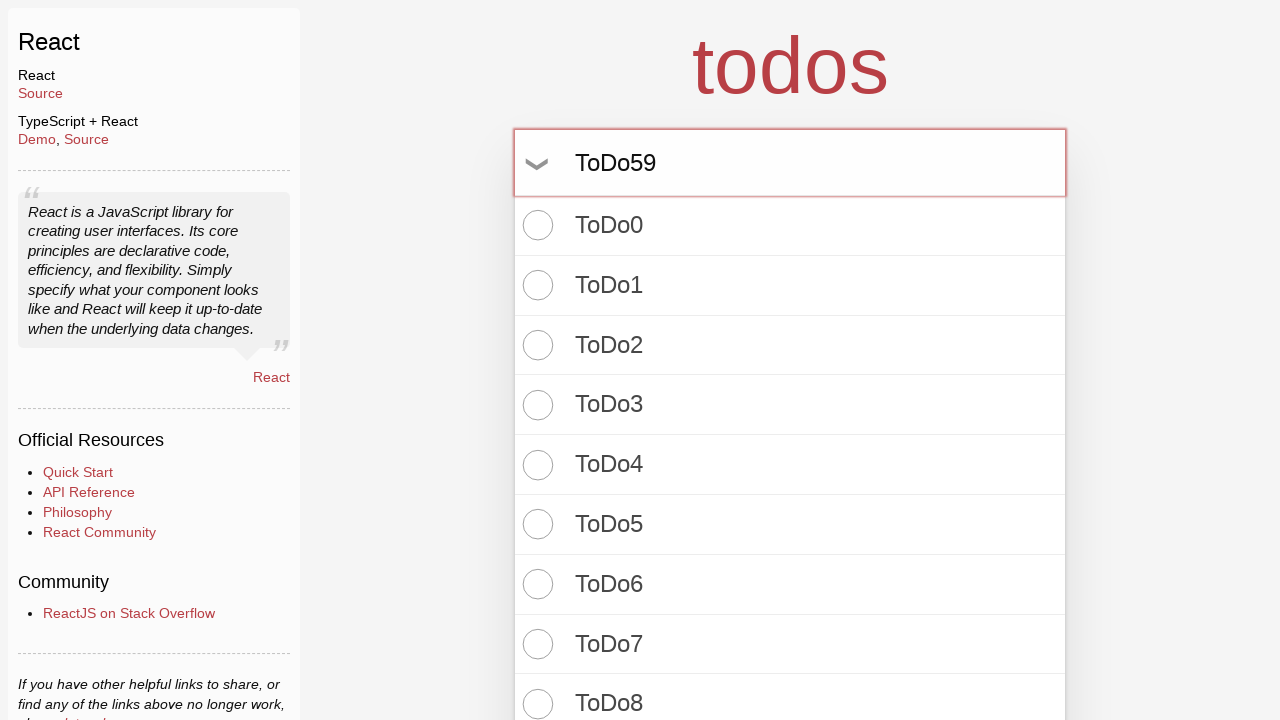

Pressed Enter to create todo item 60 on input.new-todo
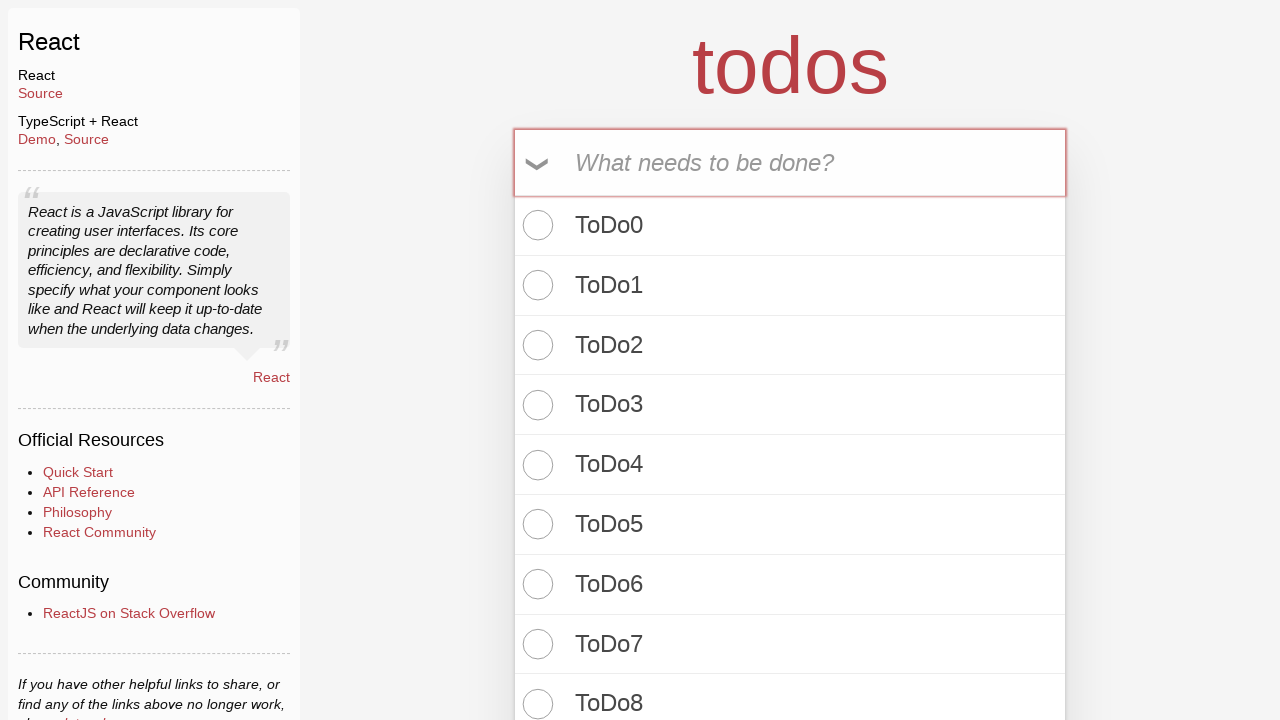

Filled input field with 'ToDo60' on input.new-todo
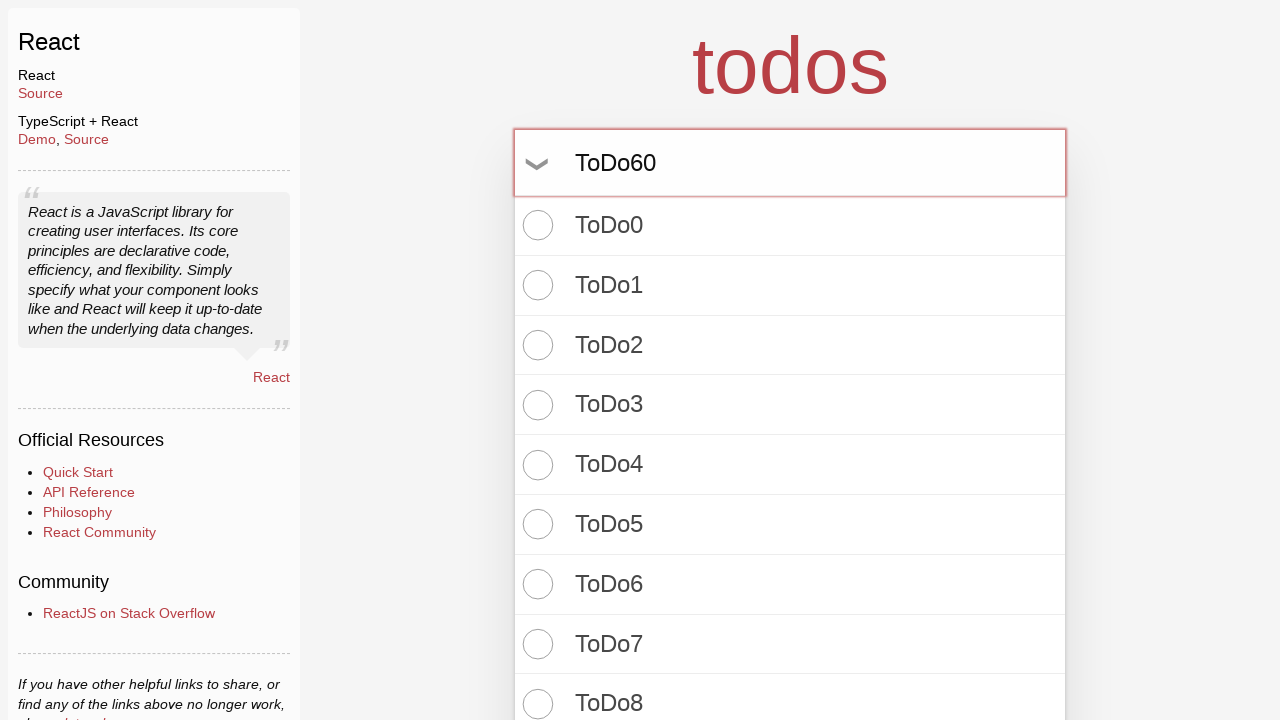

Pressed Enter to create todo item 61 on input.new-todo
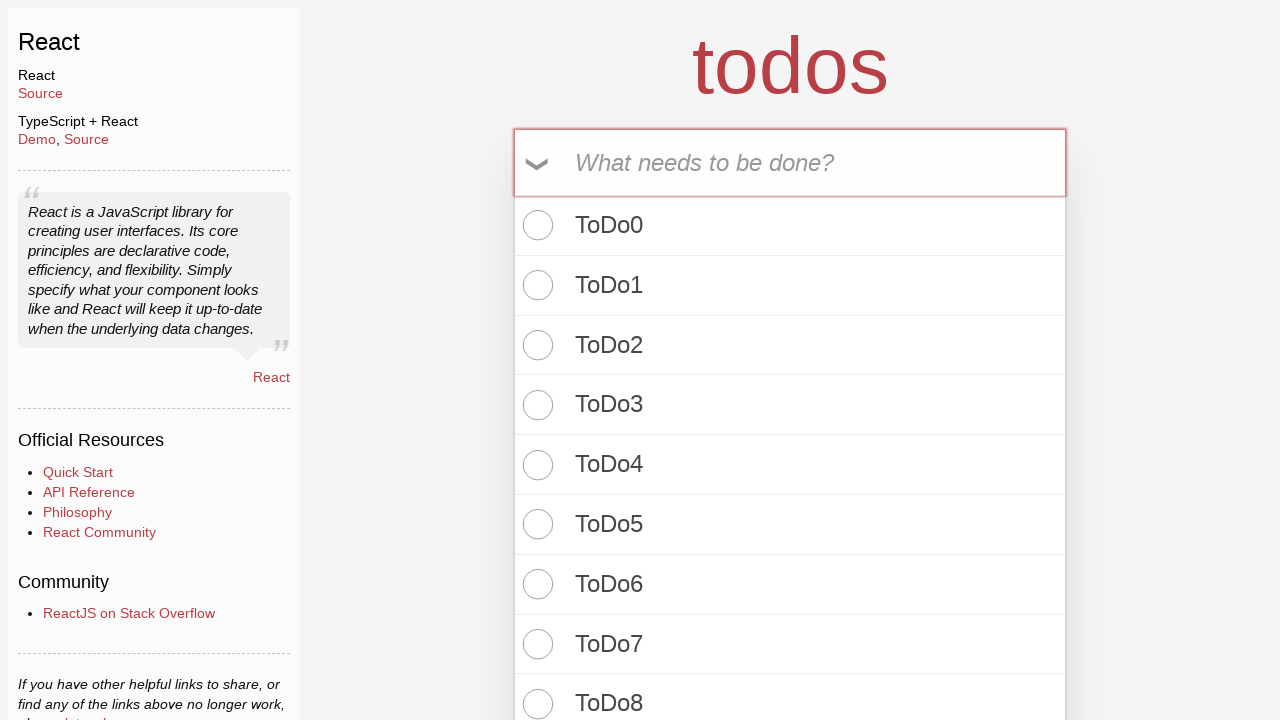

Filled input field with 'ToDo61' on input.new-todo
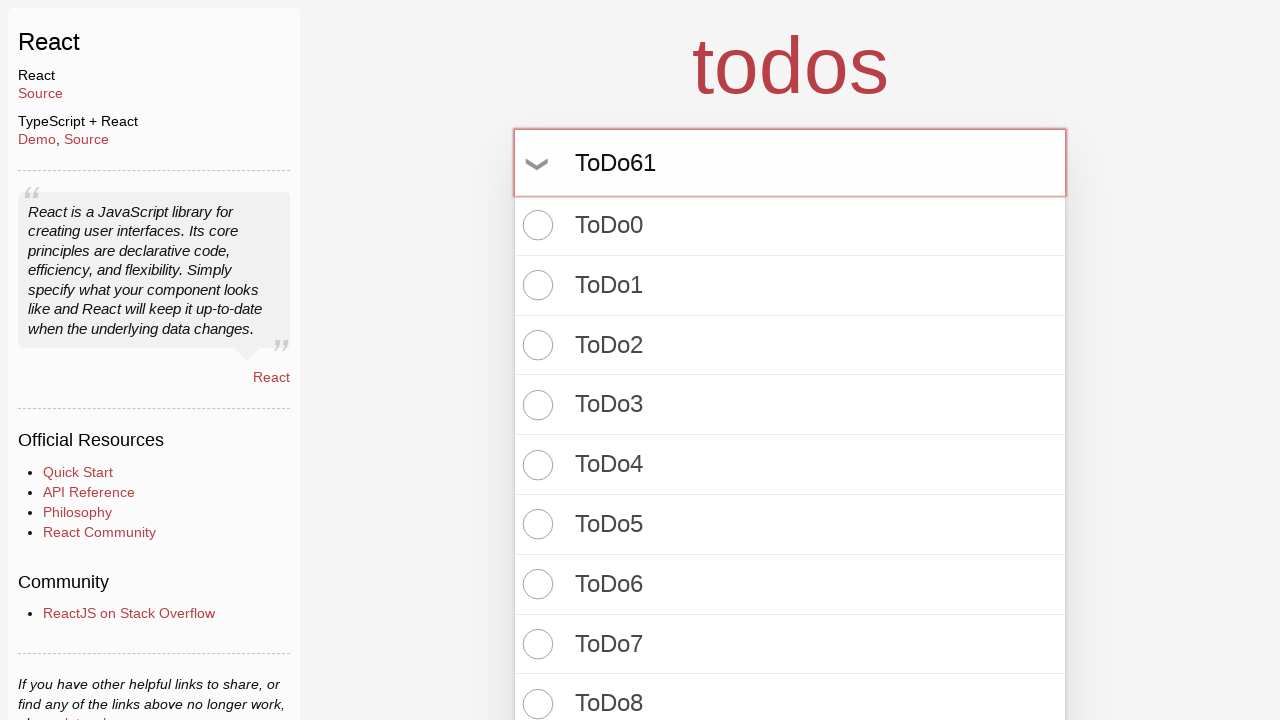

Pressed Enter to create todo item 62 on input.new-todo
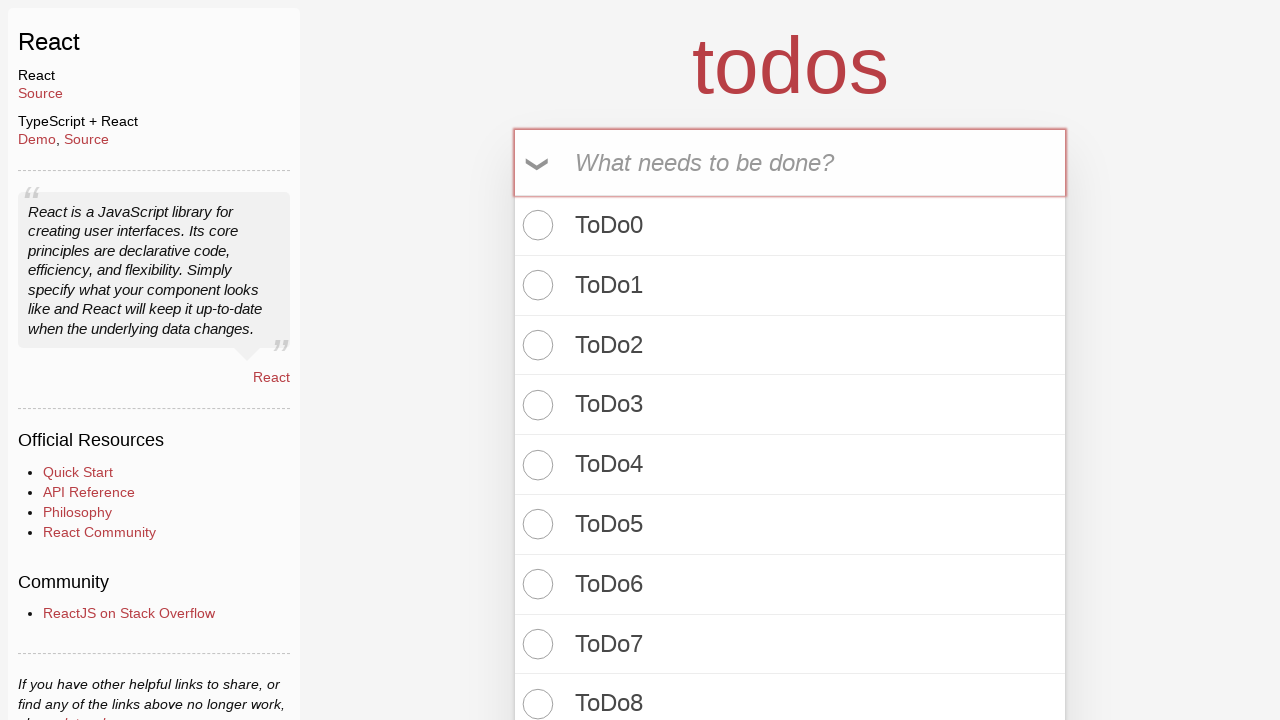

Filled input field with 'ToDo62' on input.new-todo
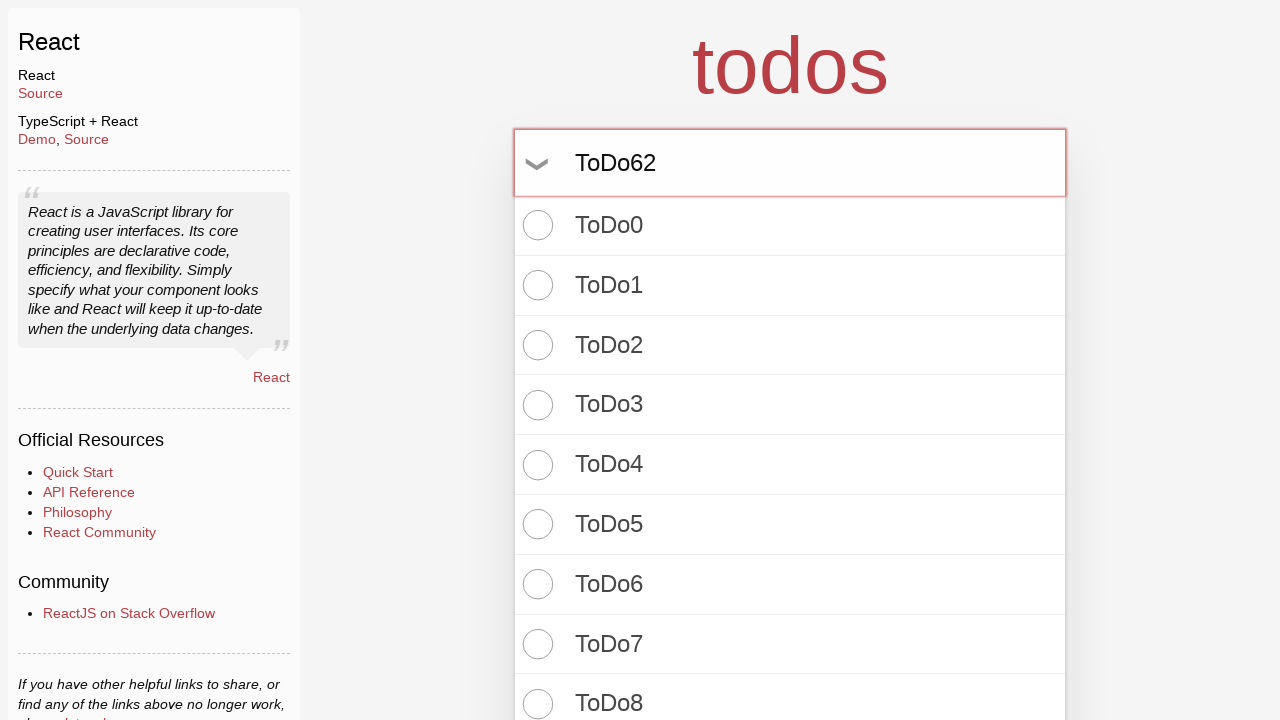

Pressed Enter to create todo item 63 on input.new-todo
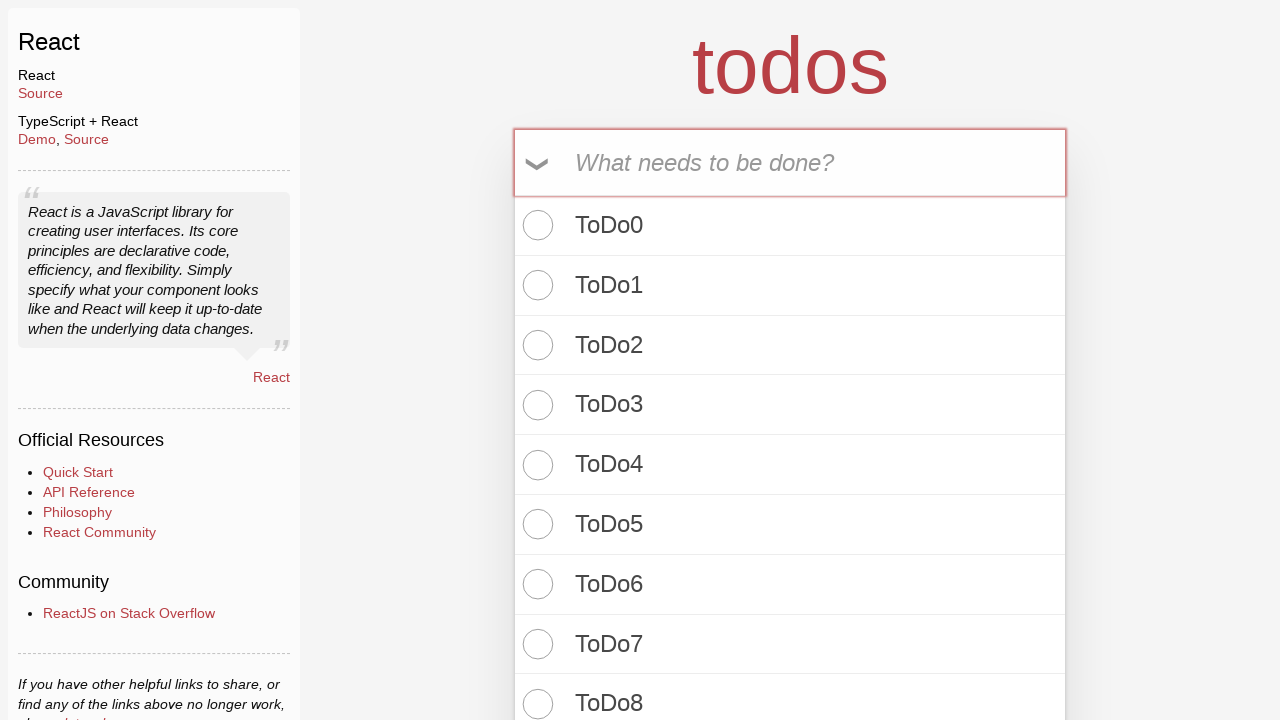

Filled input field with 'ToDo63' on input.new-todo
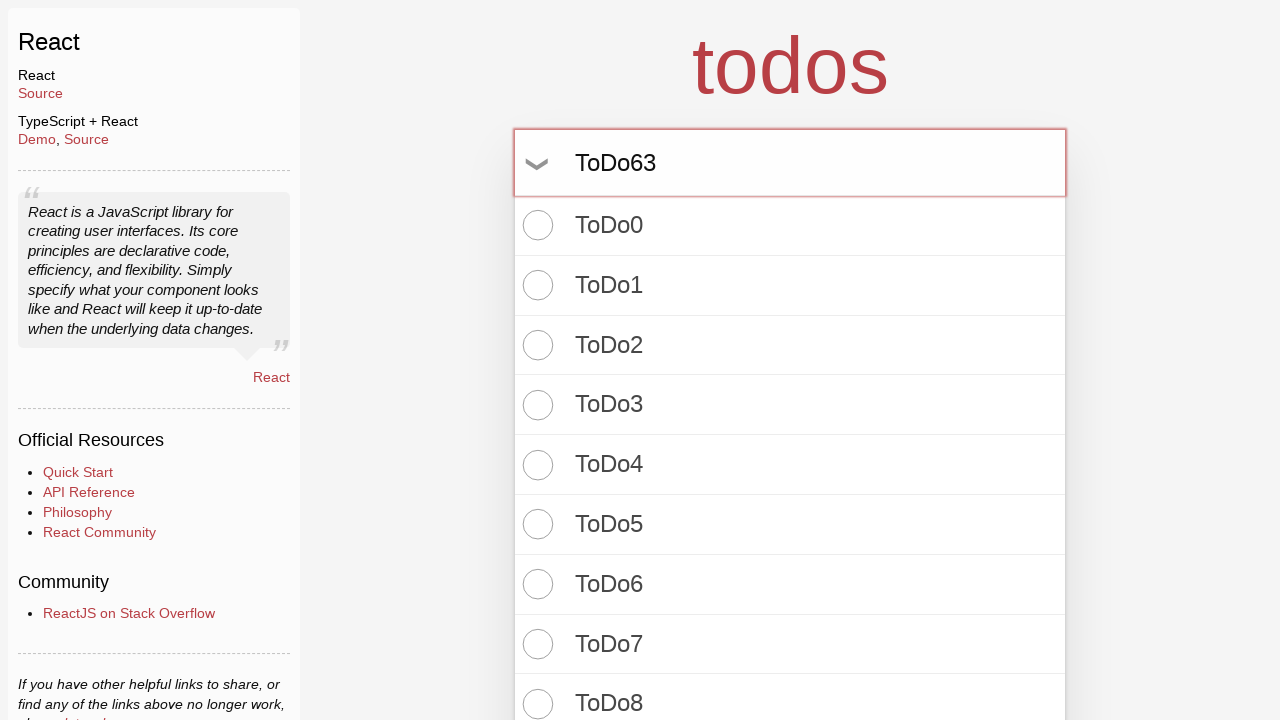

Pressed Enter to create todo item 64 on input.new-todo
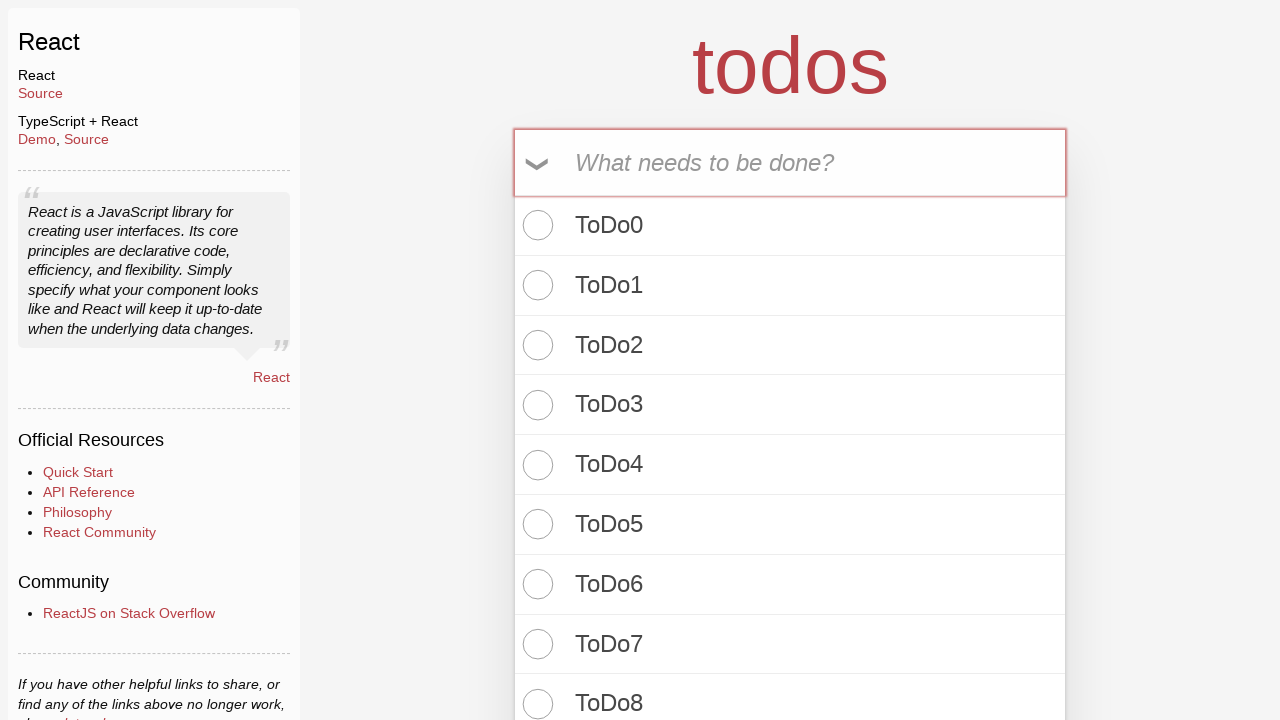

Filled input field with 'ToDo64' on input.new-todo
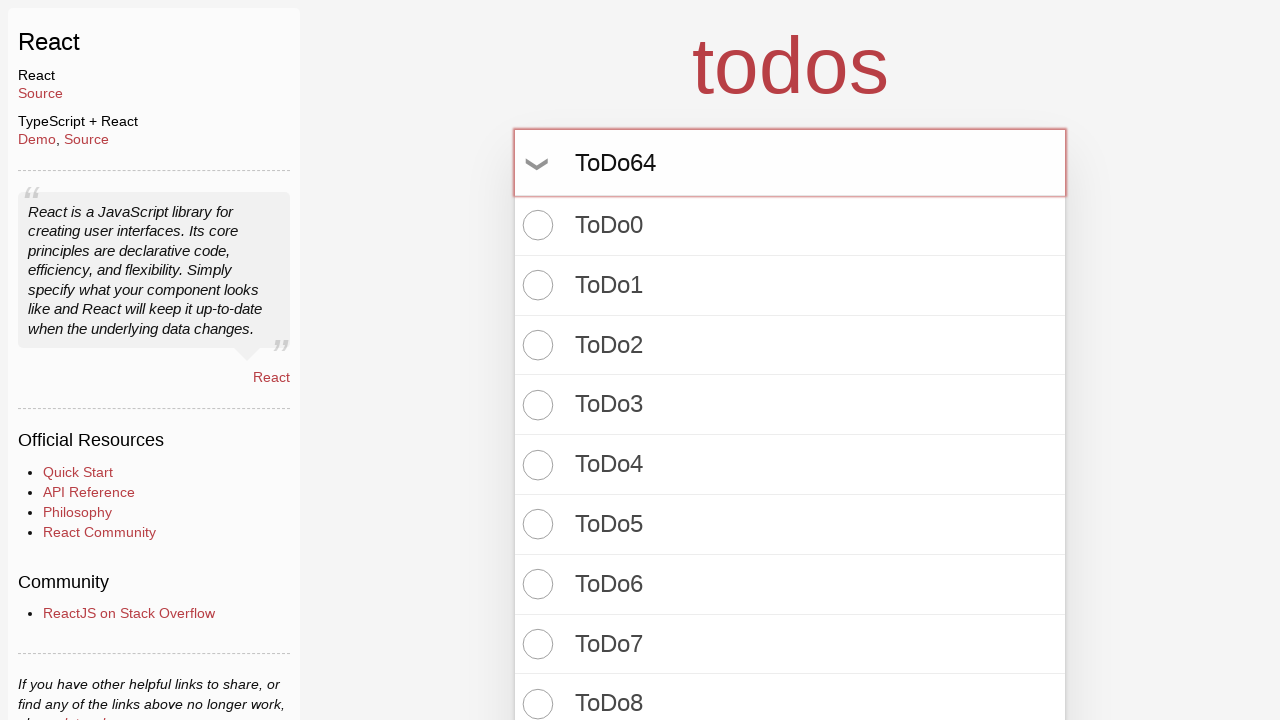

Pressed Enter to create todo item 65 on input.new-todo
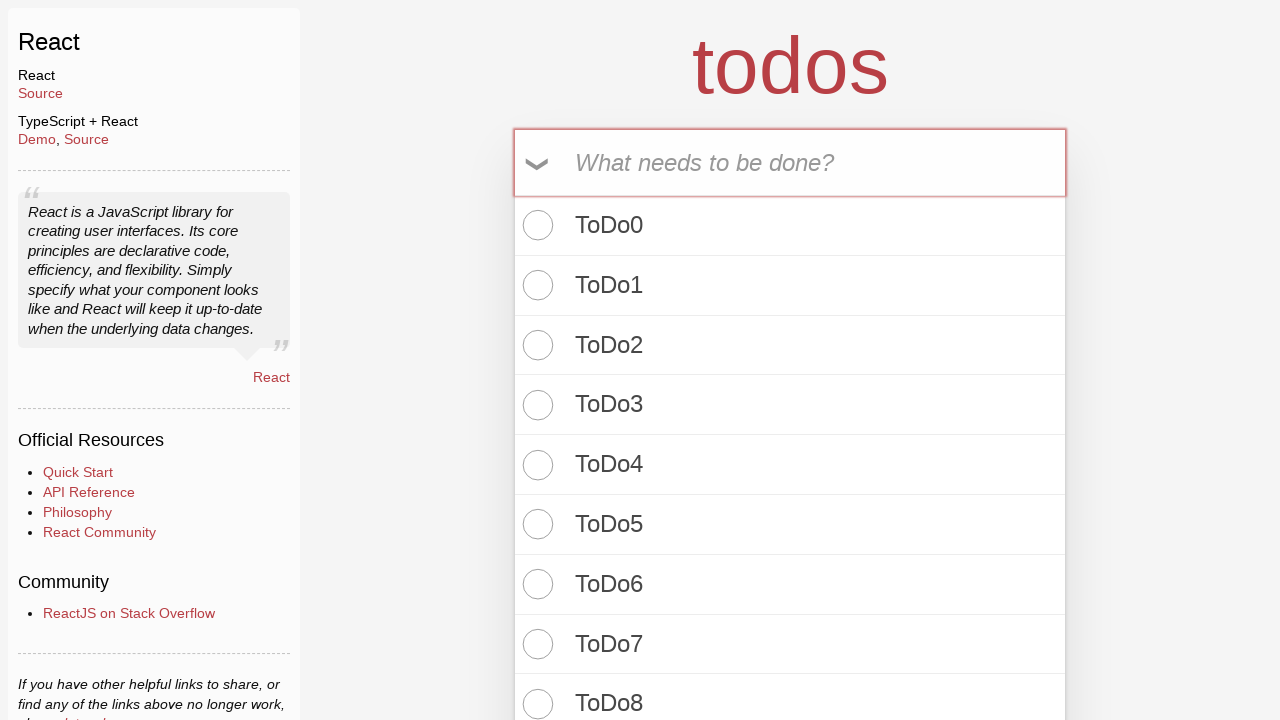

Filled input field with 'ToDo65' on input.new-todo
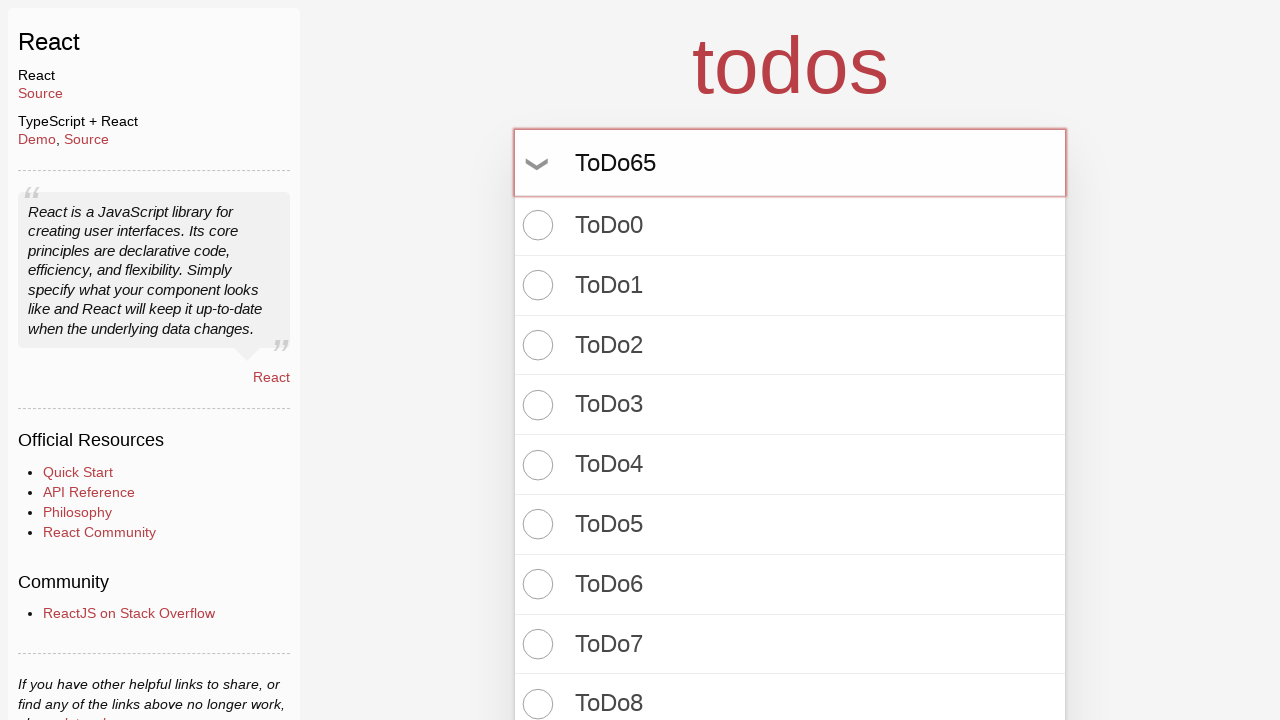

Pressed Enter to create todo item 66 on input.new-todo
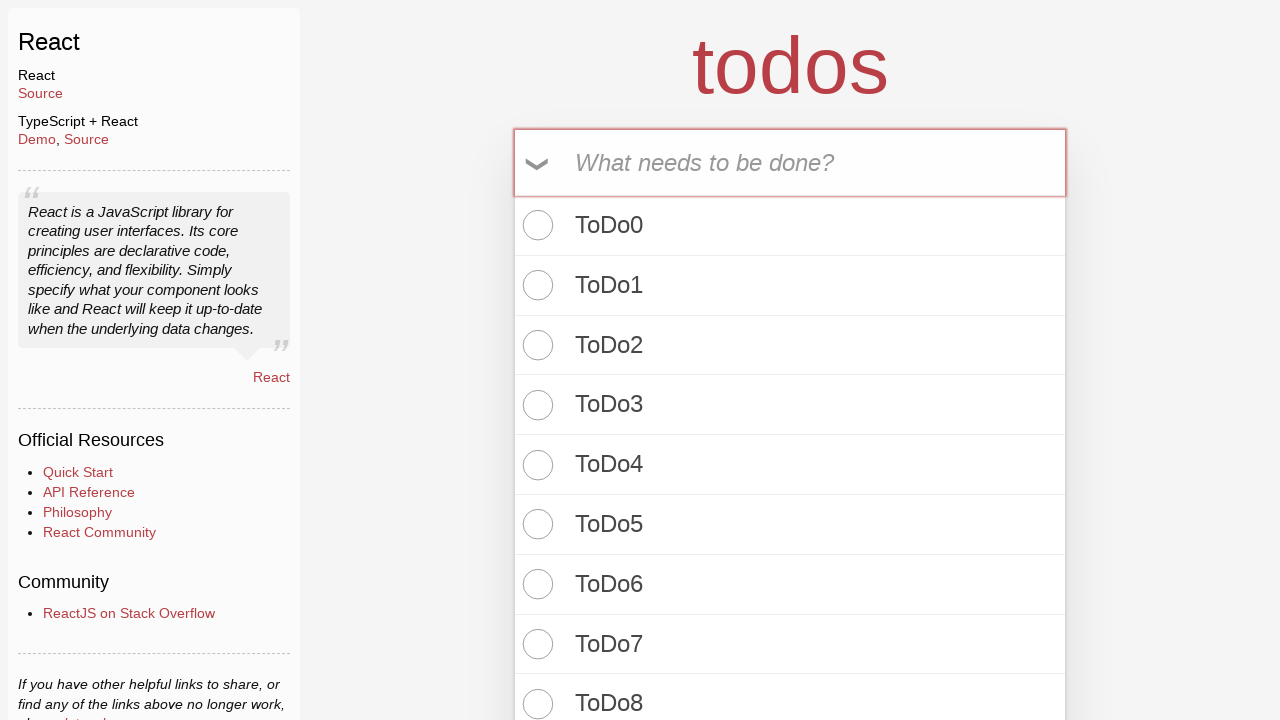

Filled input field with 'ToDo66' on input.new-todo
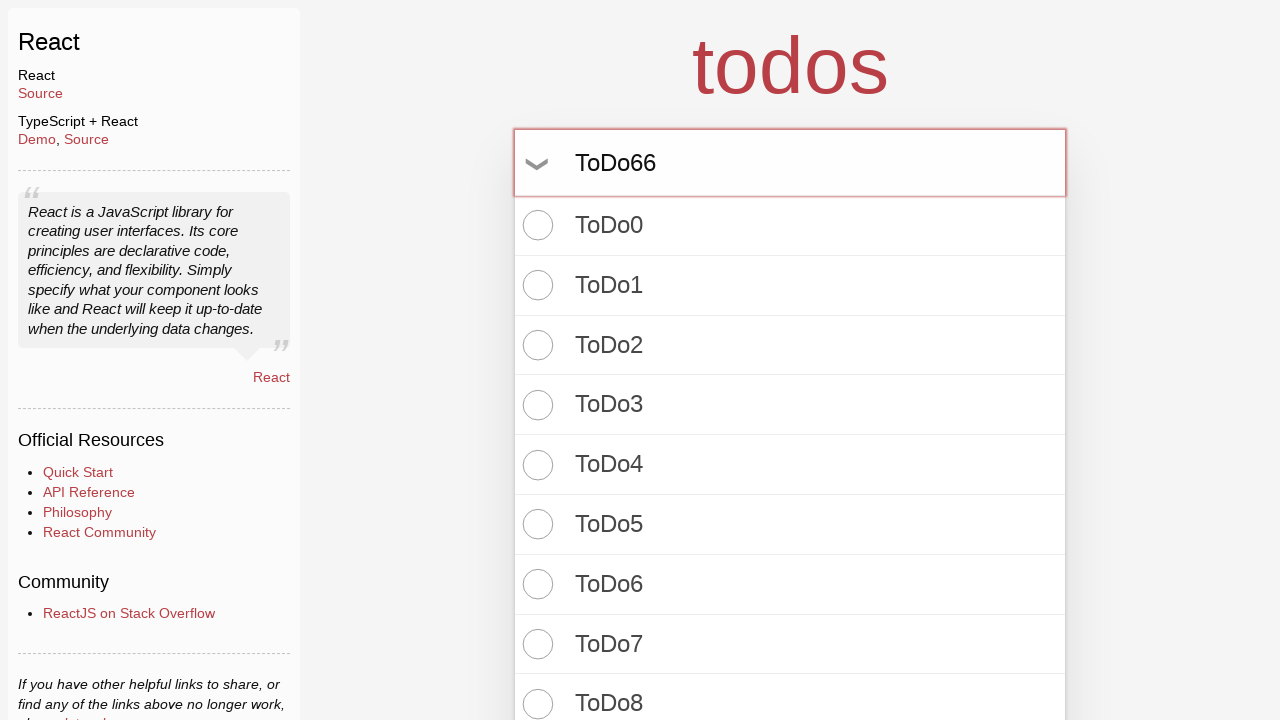

Pressed Enter to create todo item 67 on input.new-todo
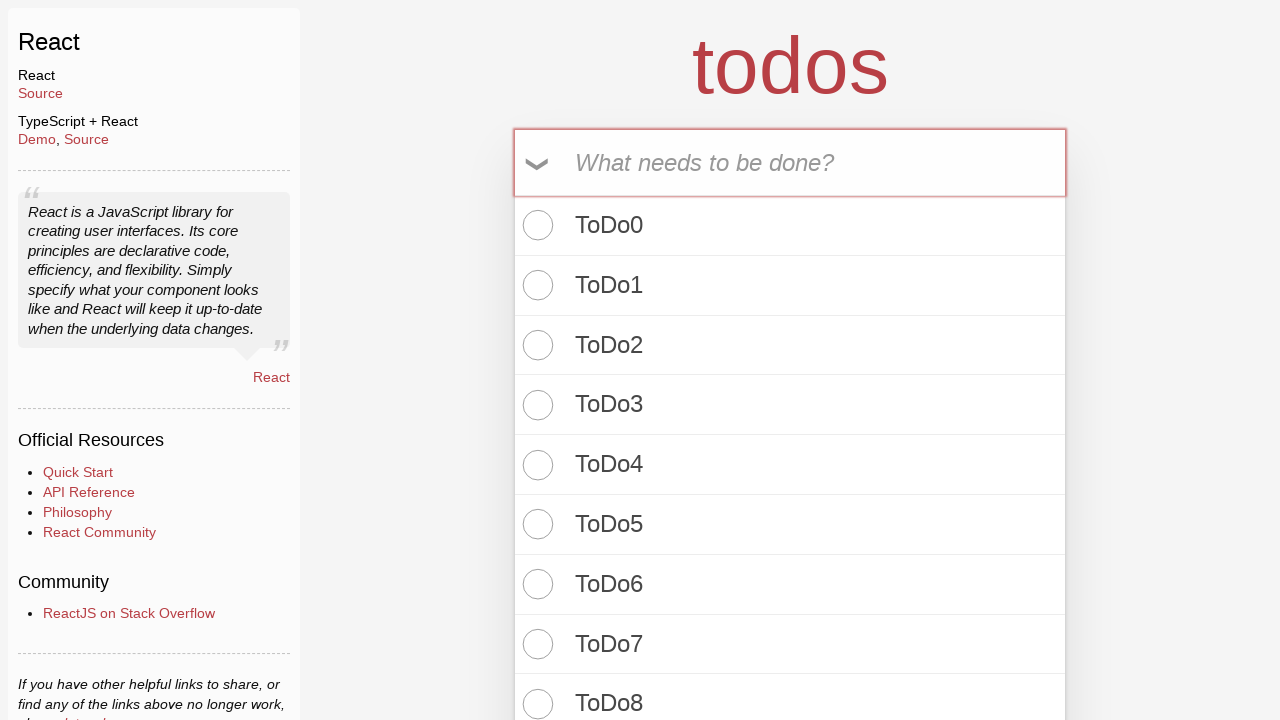

Filled input field with 'ToDo67' on input.new-todo
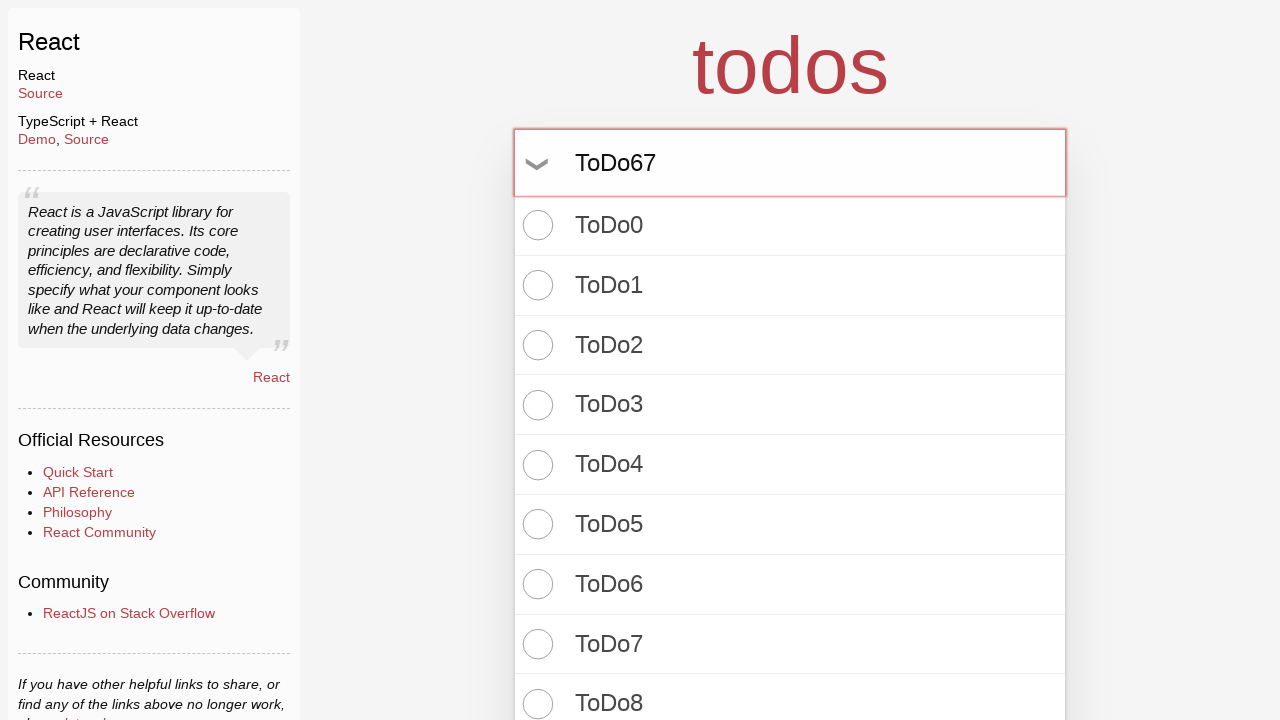

Pressed Enter to create todo item 68 on input.new-todo
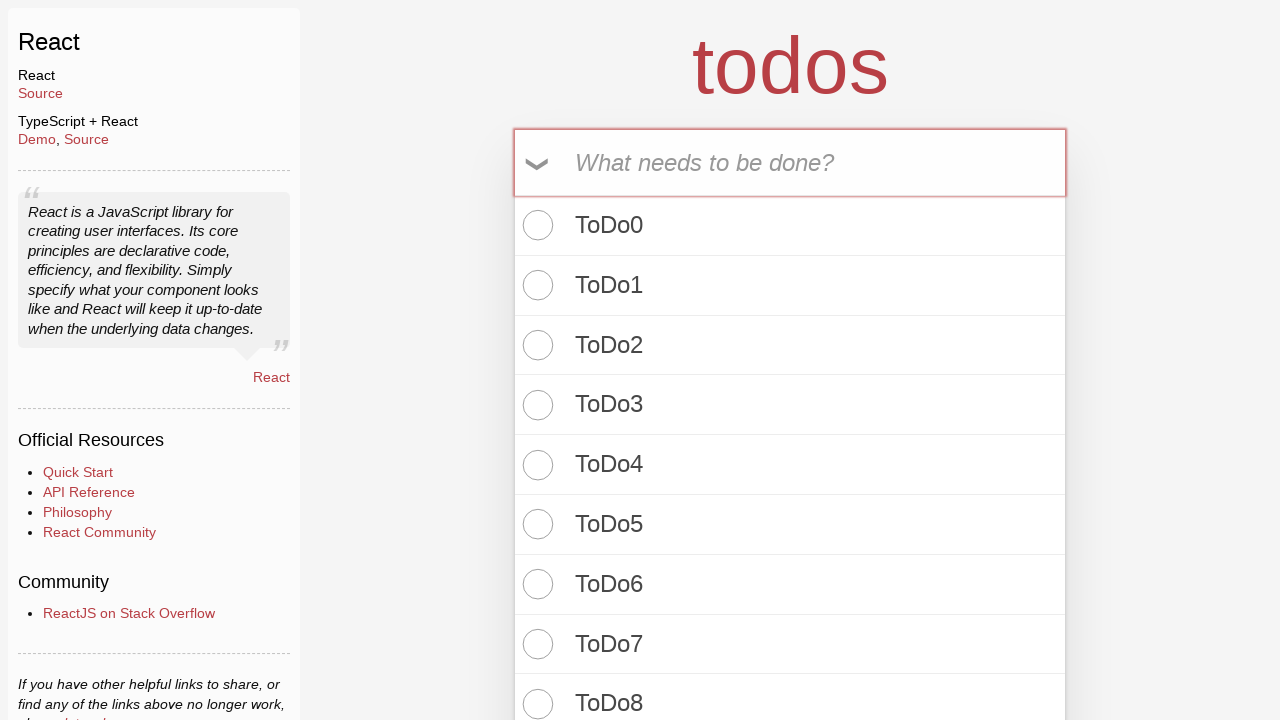

Filled input field with 'ToDo68' on input.new-todo
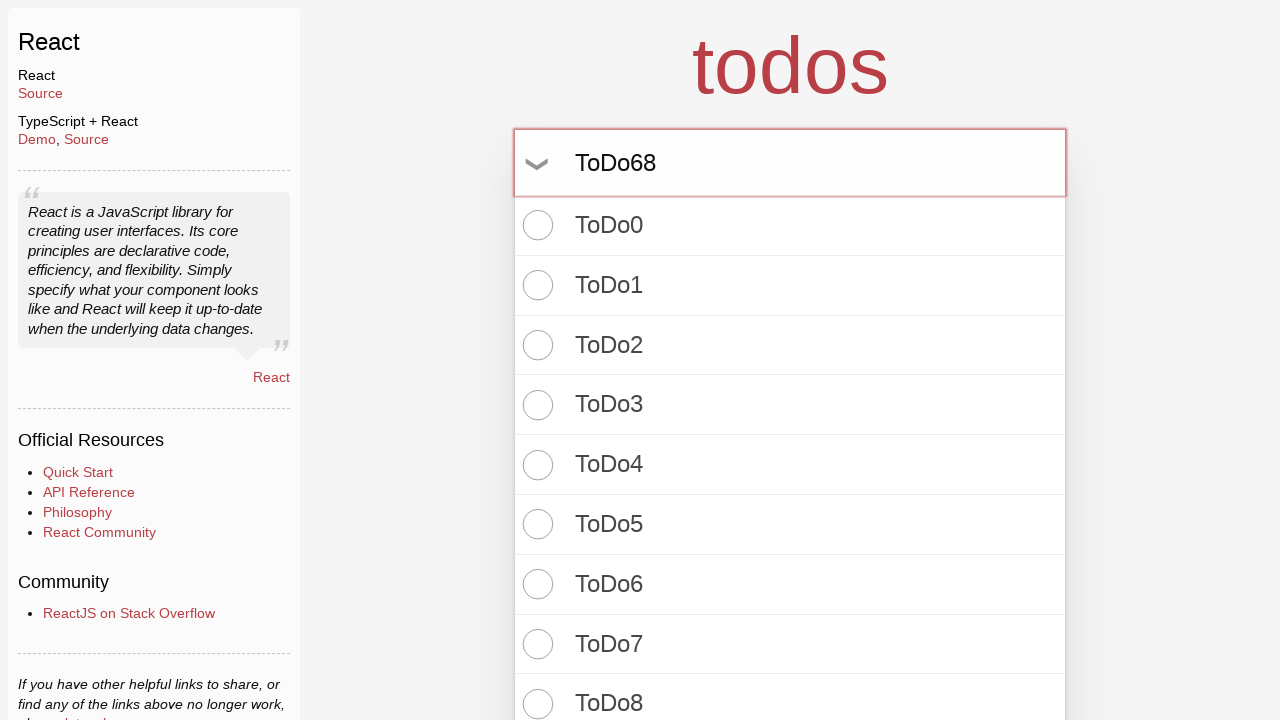

Pressed Enter to create todo item 69 on input.new-todo
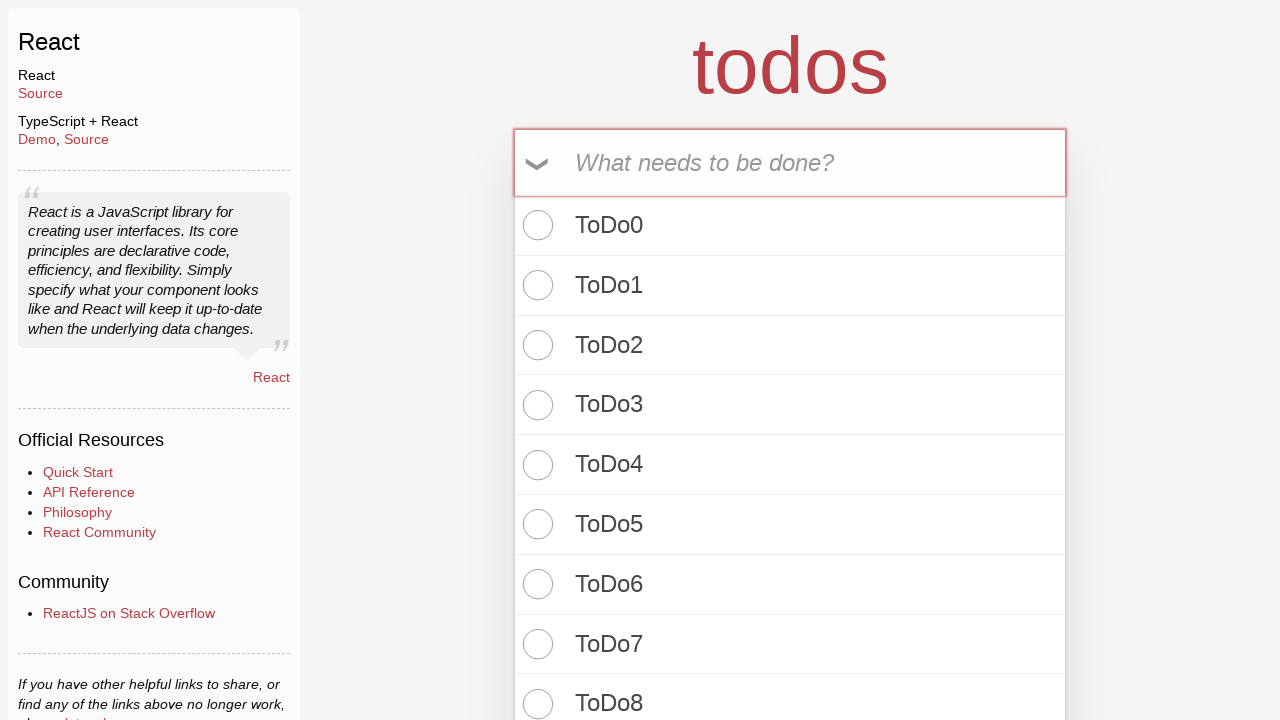

Filled input field with 'ToDo69' on input.new-todo
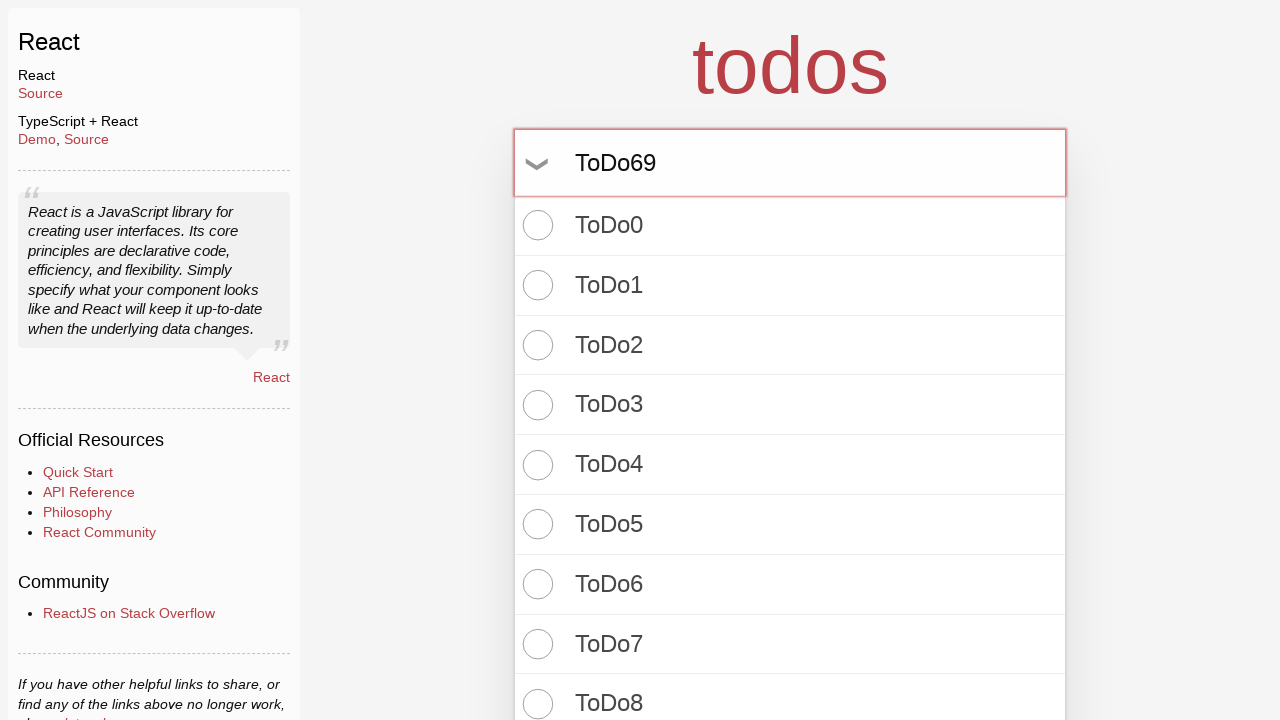

Pressed Enter to create todo item 70 on input.new-todo
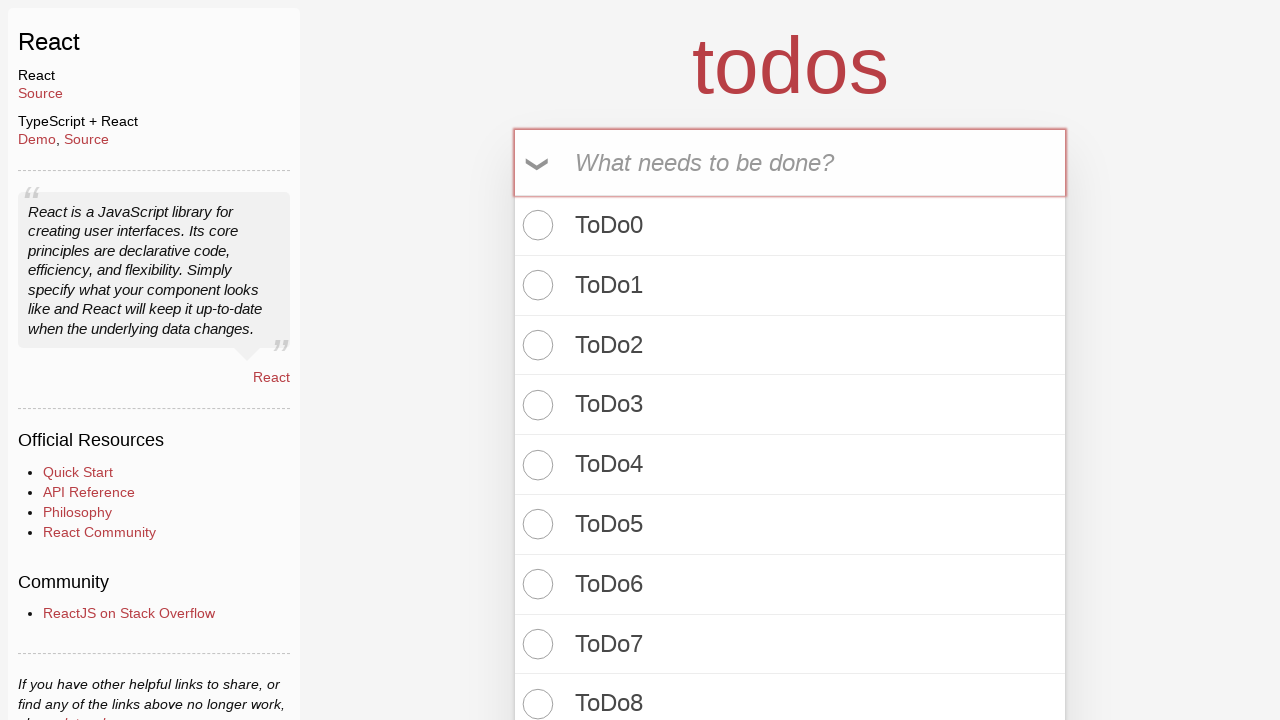

Filled input field with 'ToDo70' on input.new-todo
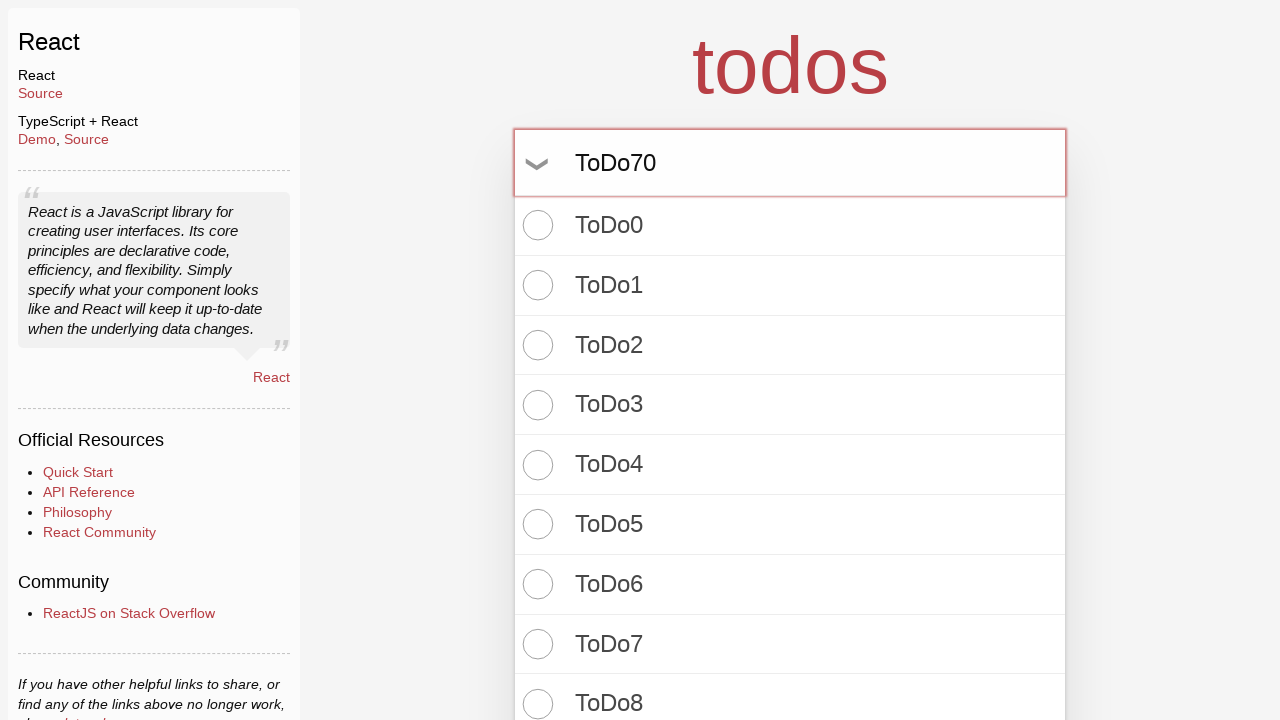

Pressed Enter to create todo item 71 on input.new-todo
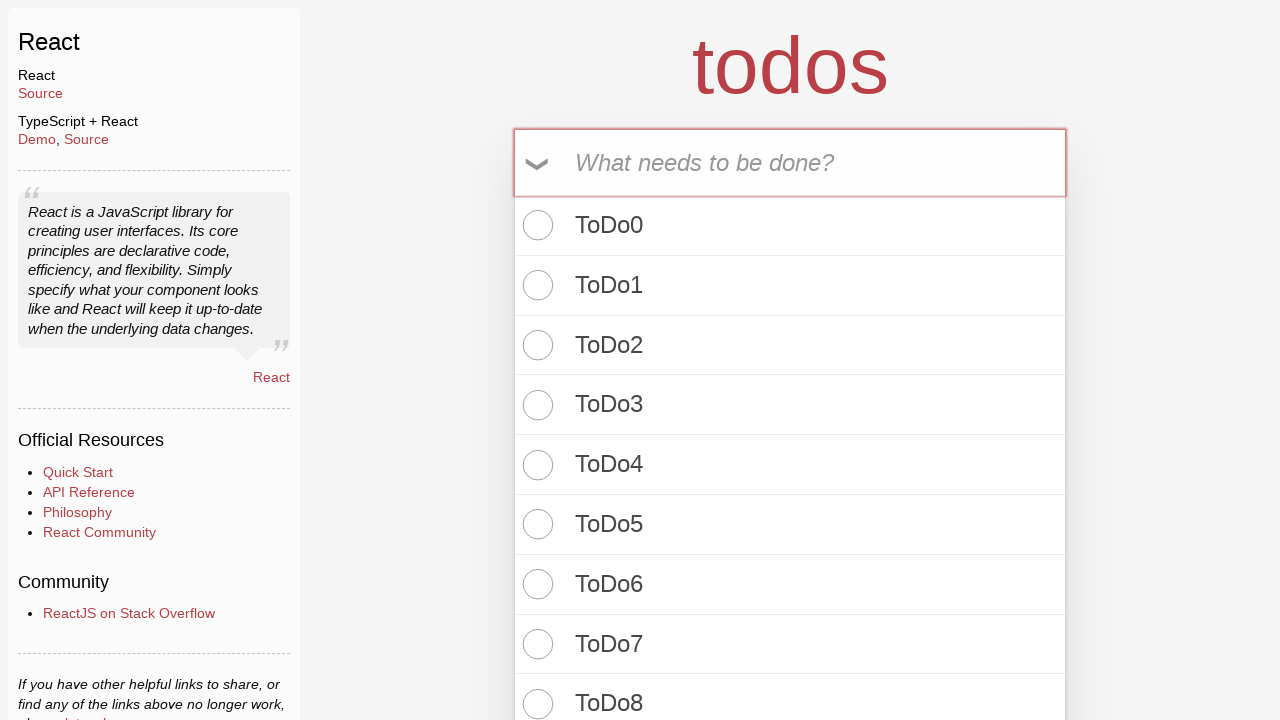

Filled input field with 'ToDo71' on input.new-todo
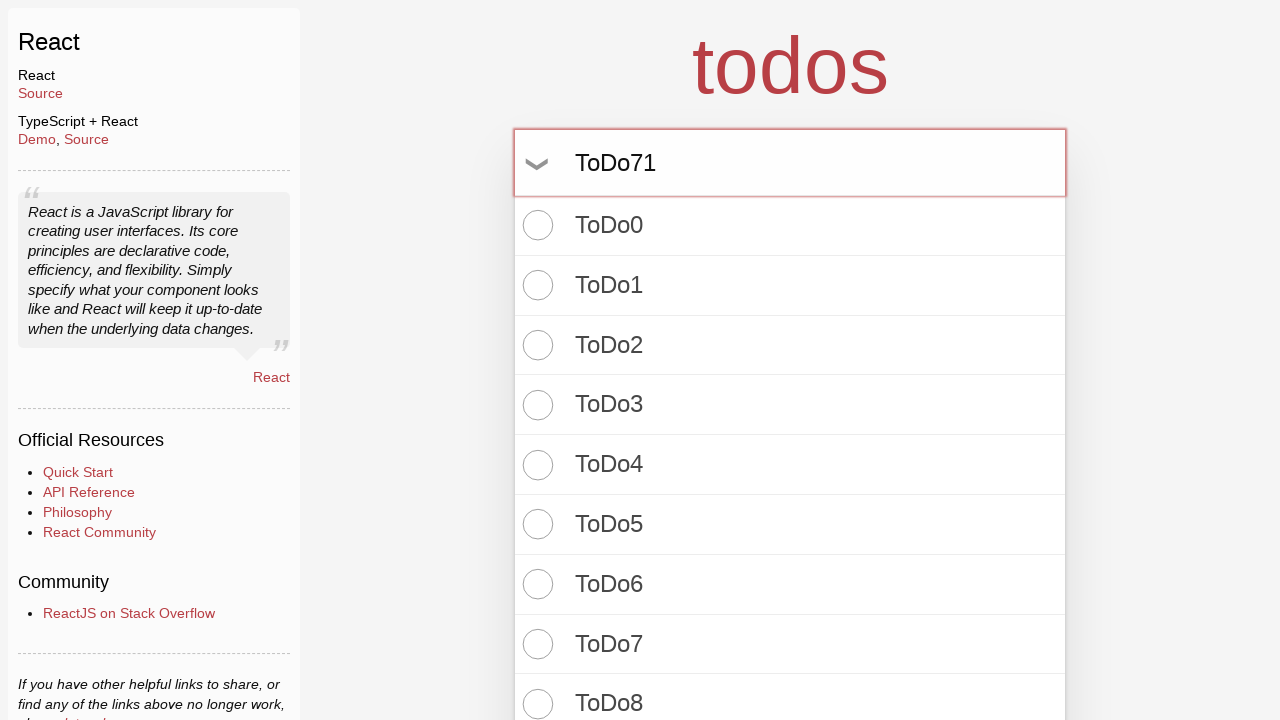

Pressed Enter to create todo item 72 on input.new-todo
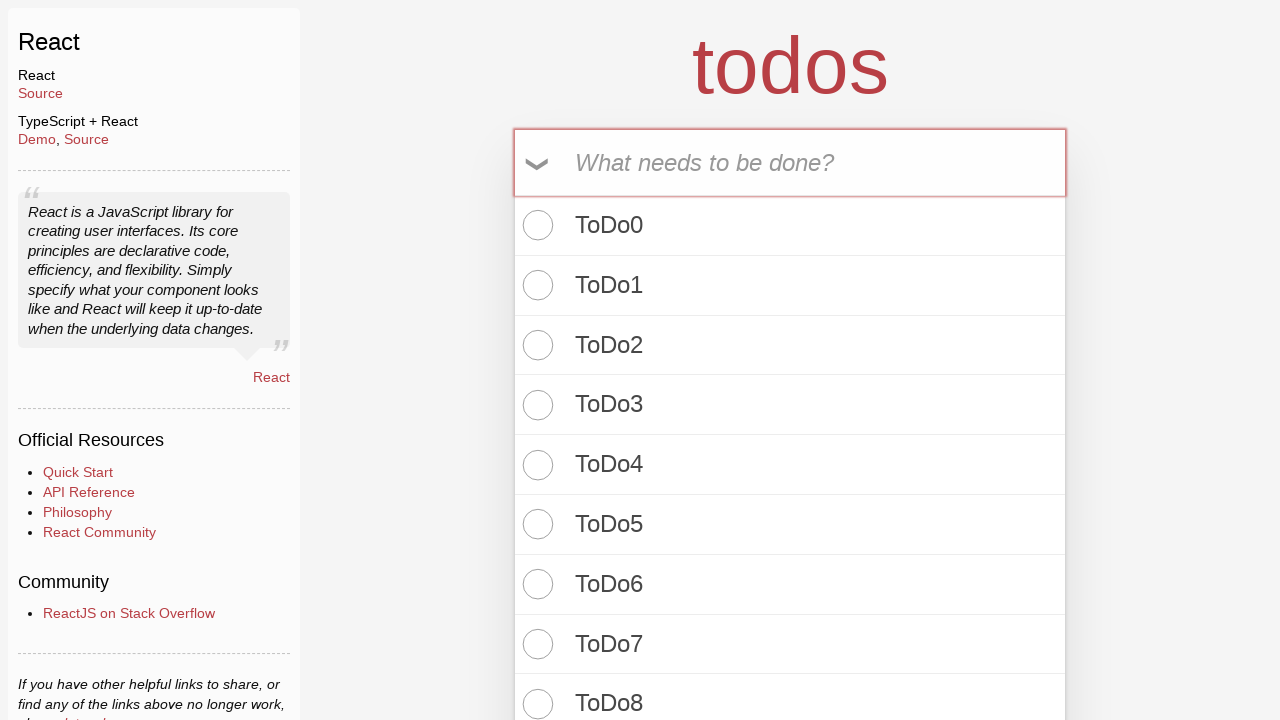

Filled input field with 'ToDo72' on input.new-todo
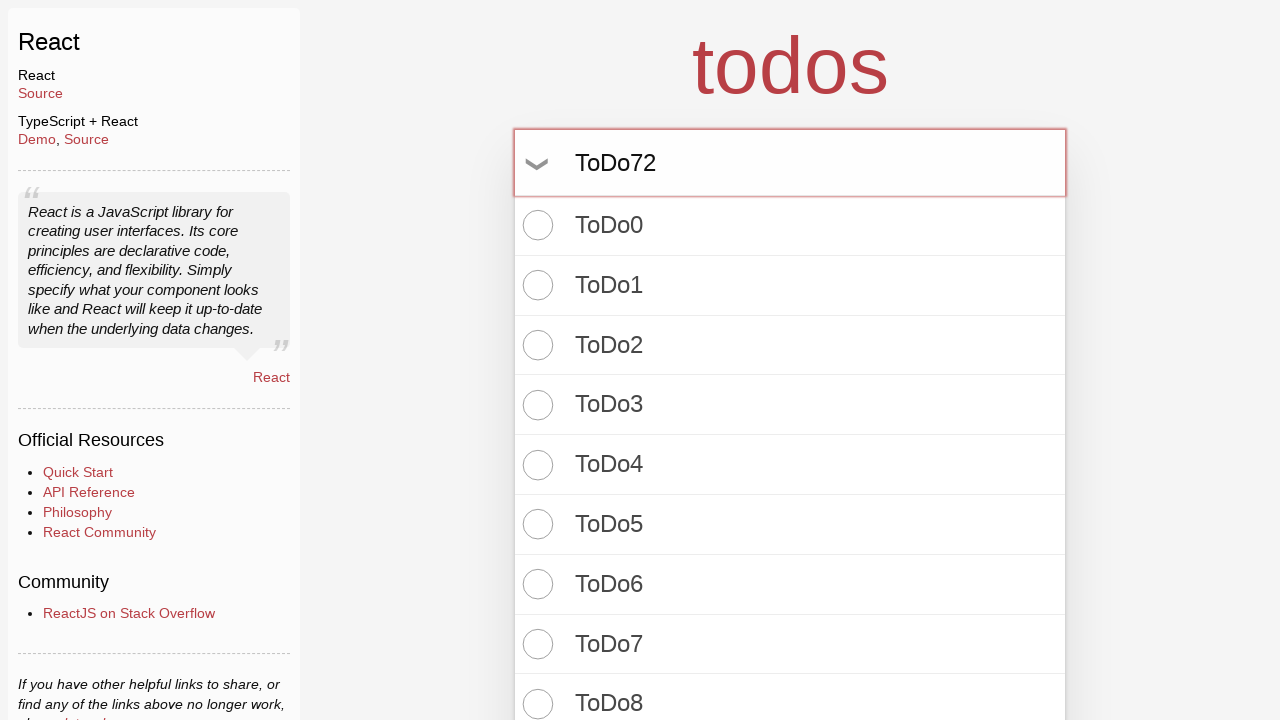

Pressed Enter to create todo item 73 on input.new-todo
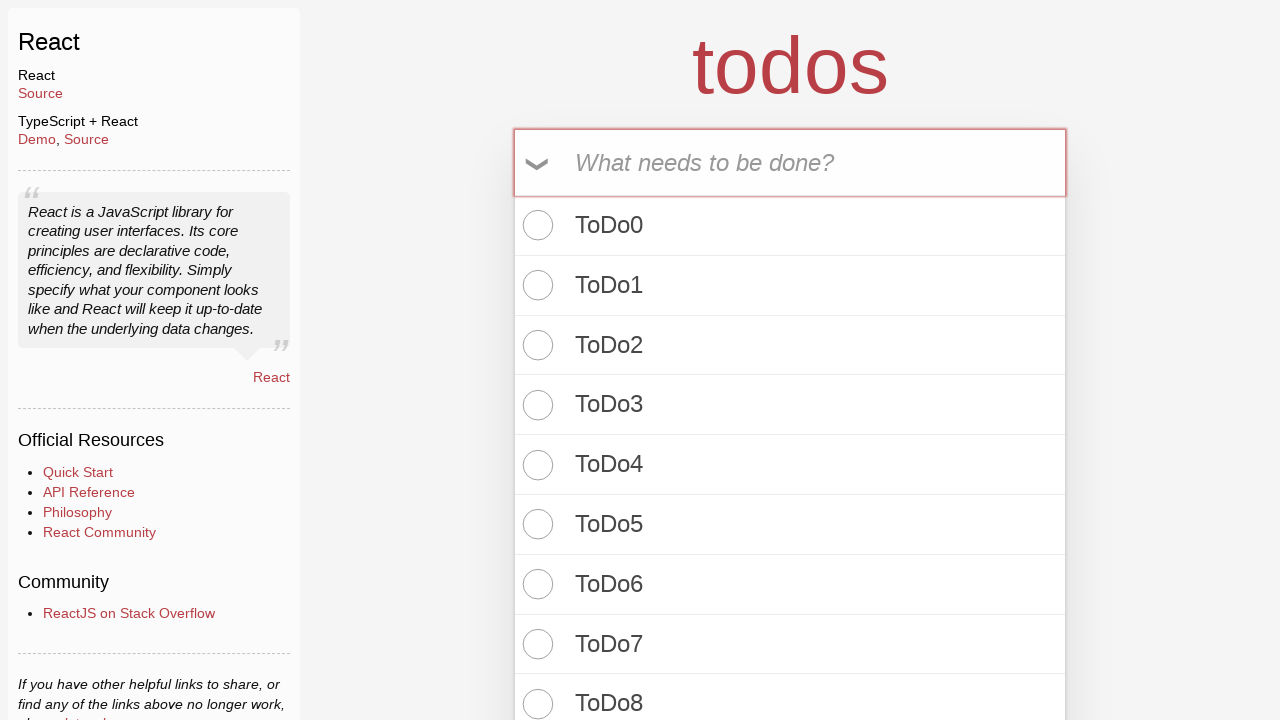

Filled input field with 'ToDo73' on input.new-todo
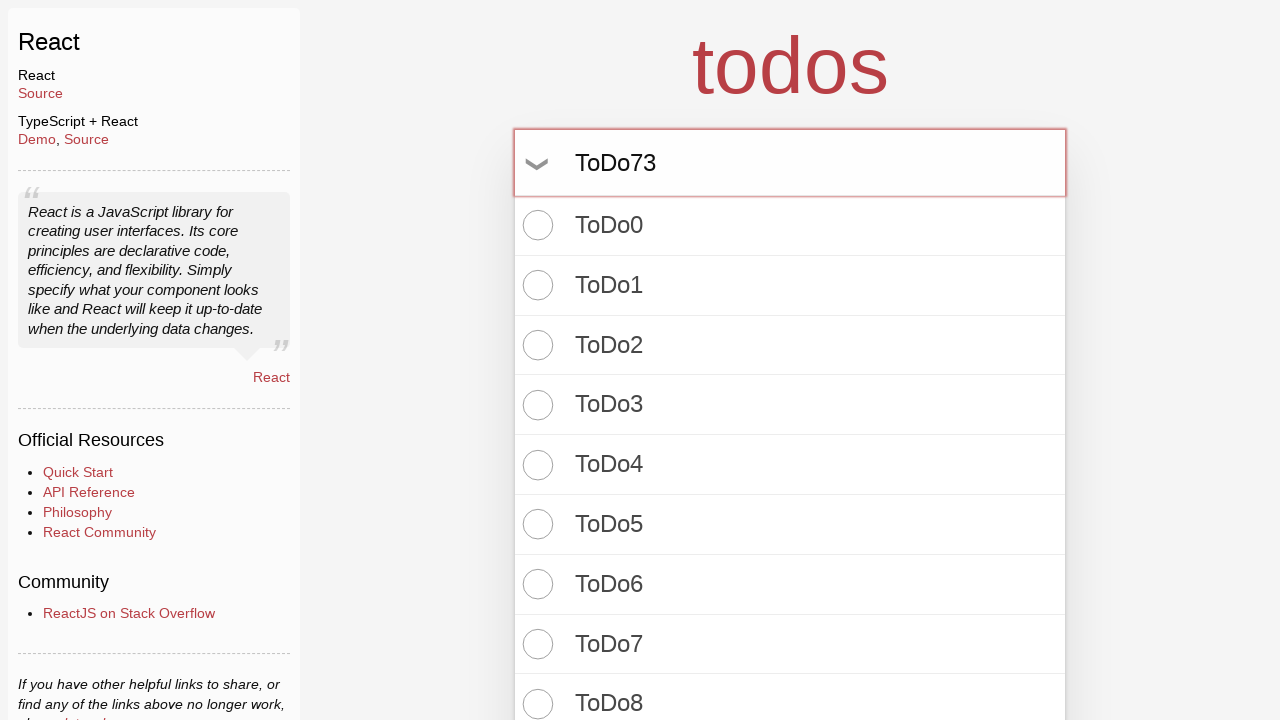

Pressed Enter to create todo item 74 on input.new-todo
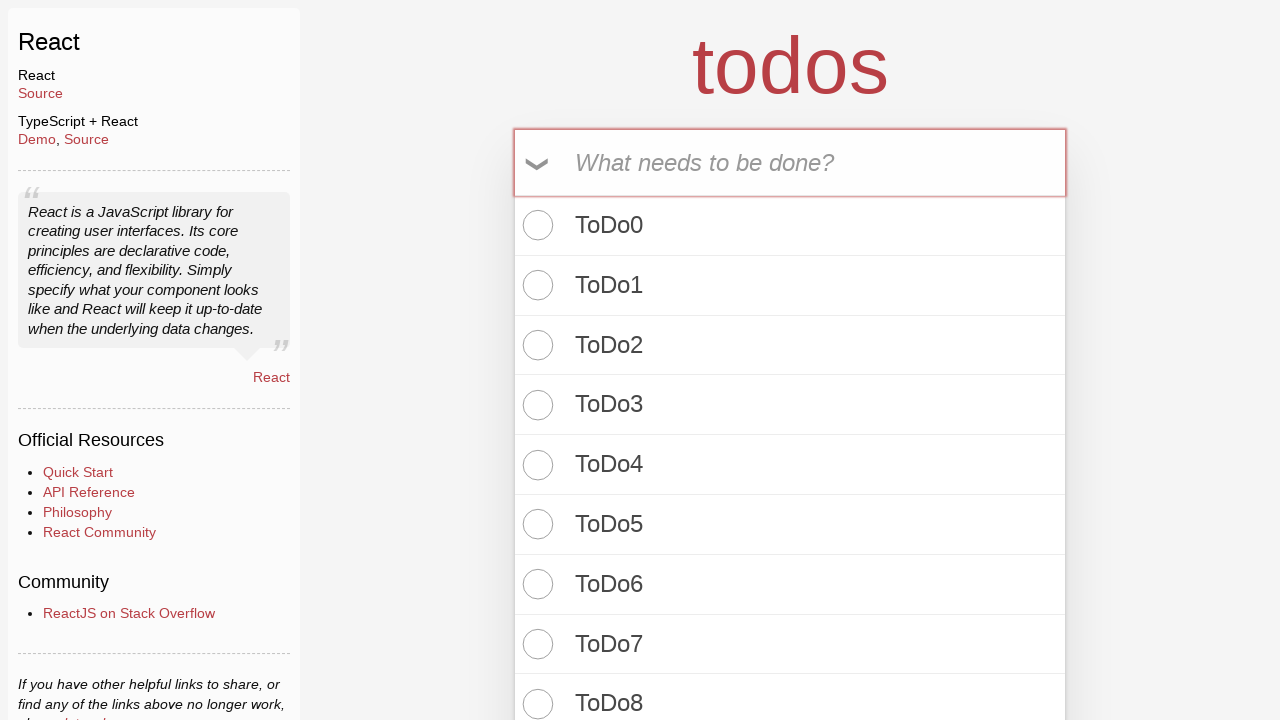

Filled input field with 'ToDo74' on input.new-todo
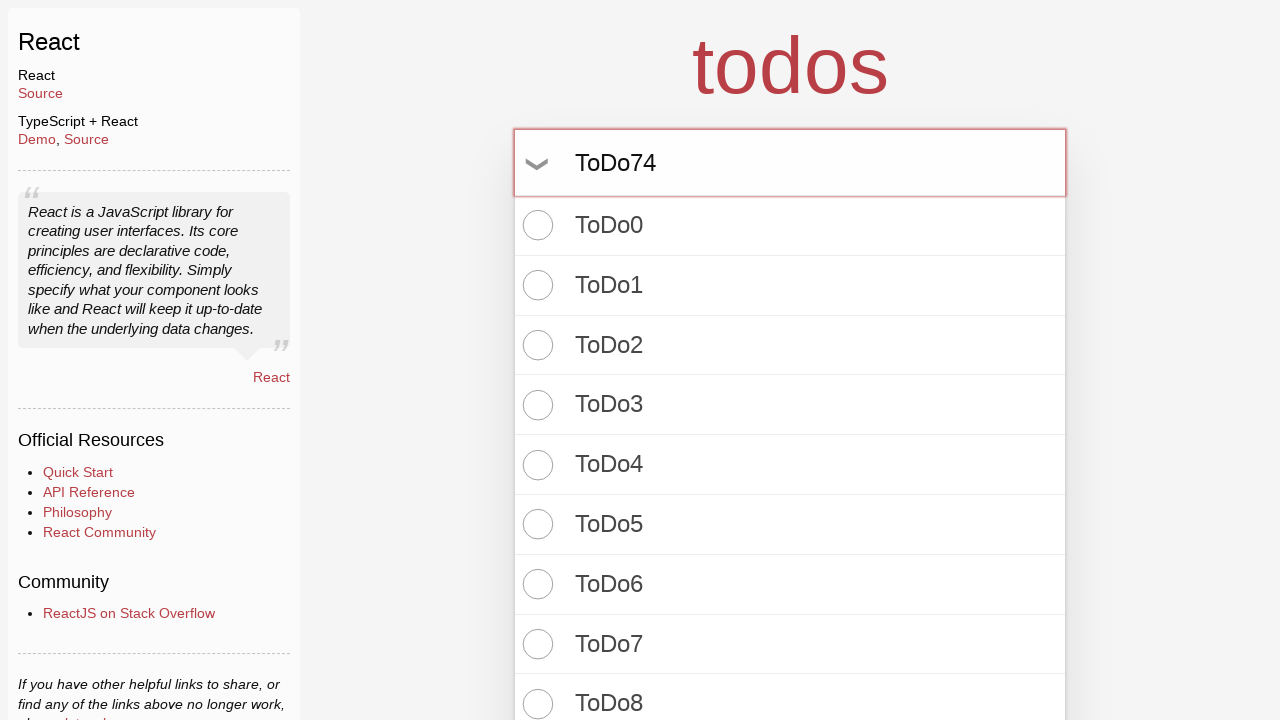

Pressed Enter to create todo item 75 on input.new-todo
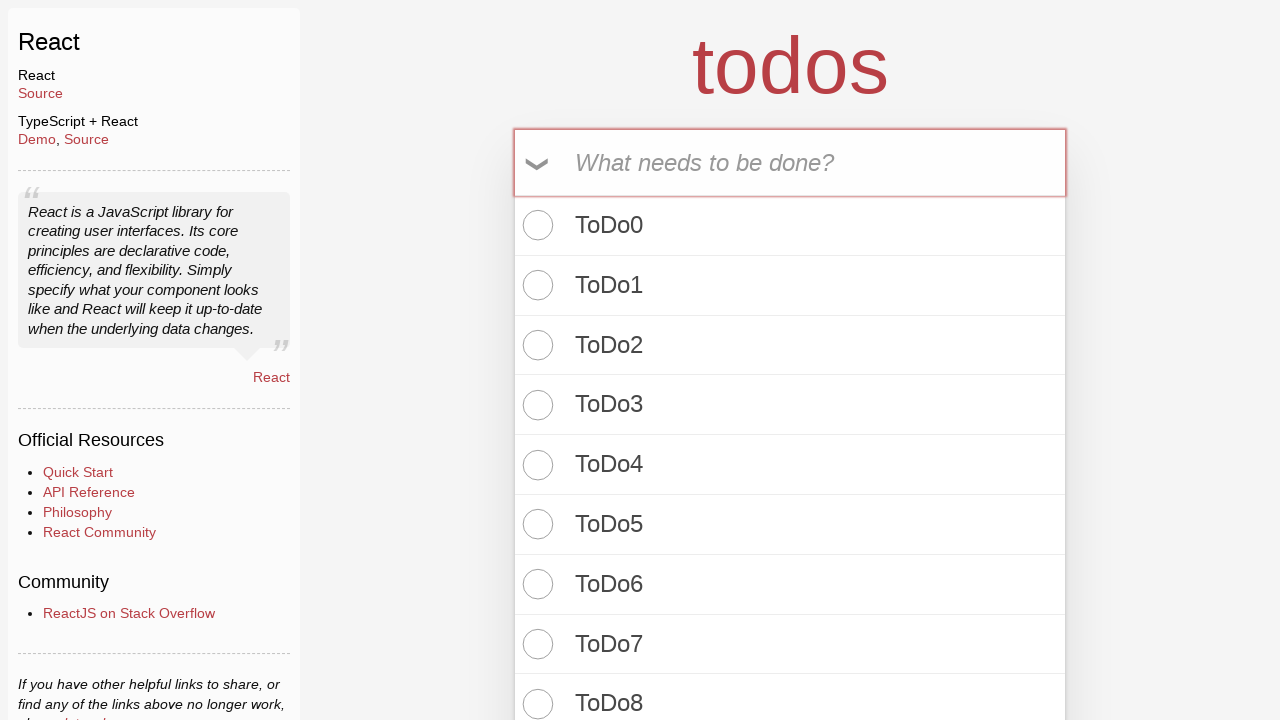

Filled input field with 'ToDo75' on input.new-todo
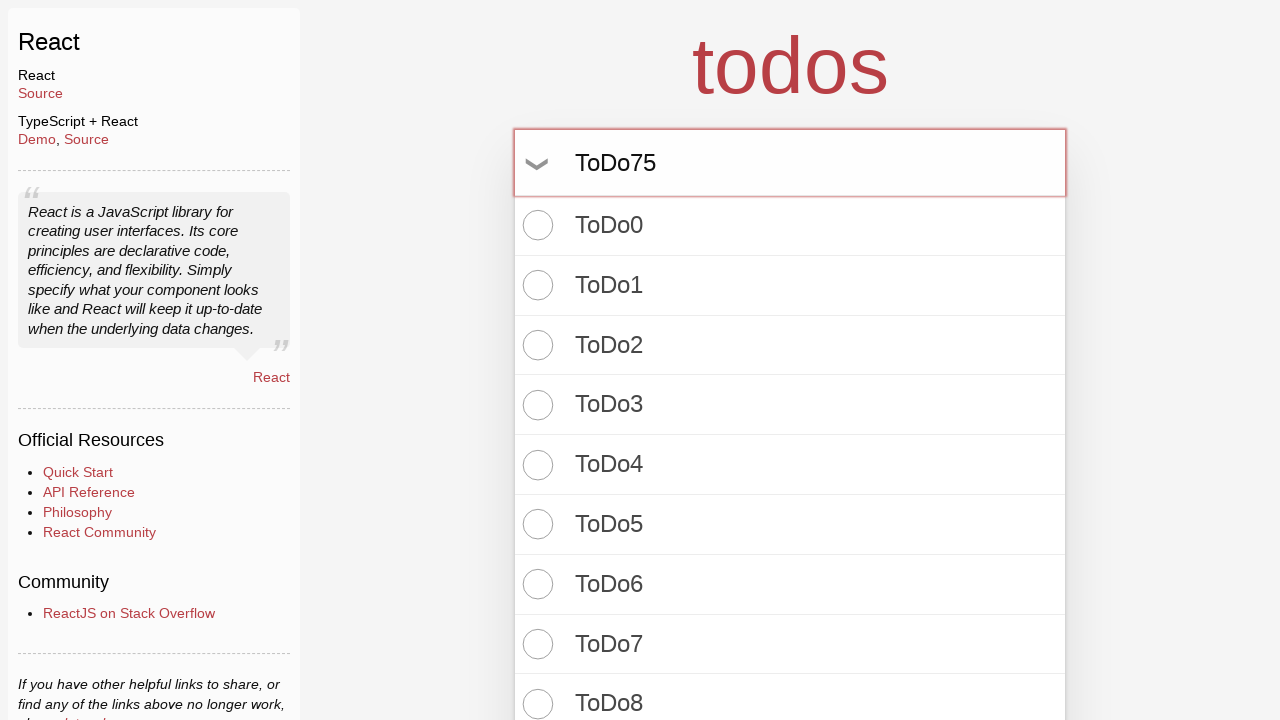

Pressed Enter to create todo item 76 on input.new-todo
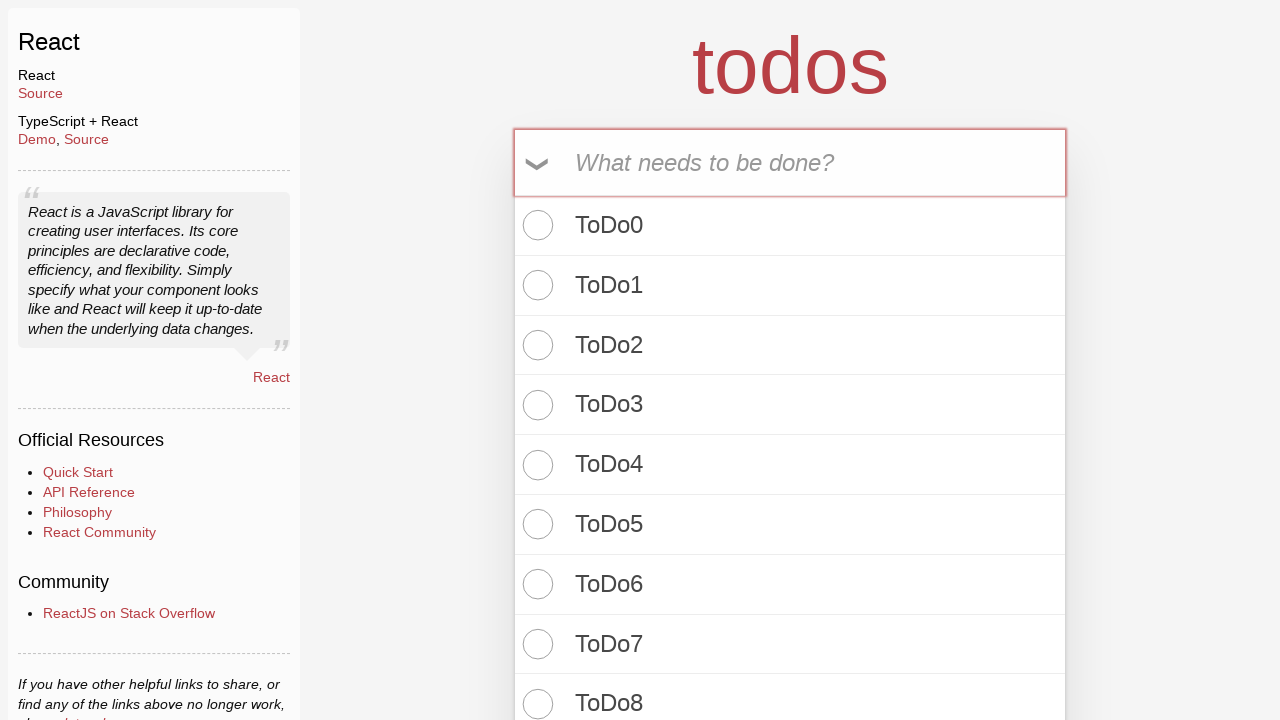

Filled input field with 'ToDo76' on input.new-todo
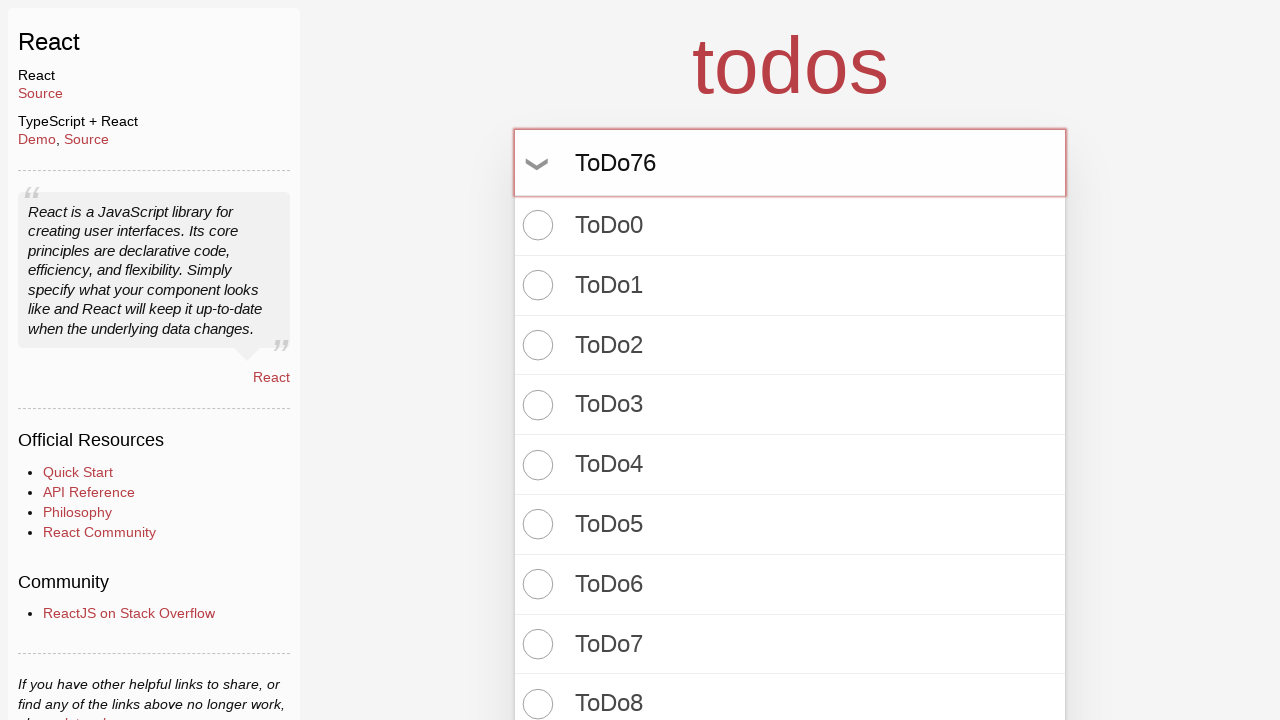

Pressed Enter to create todo item 77 on input.new-todo
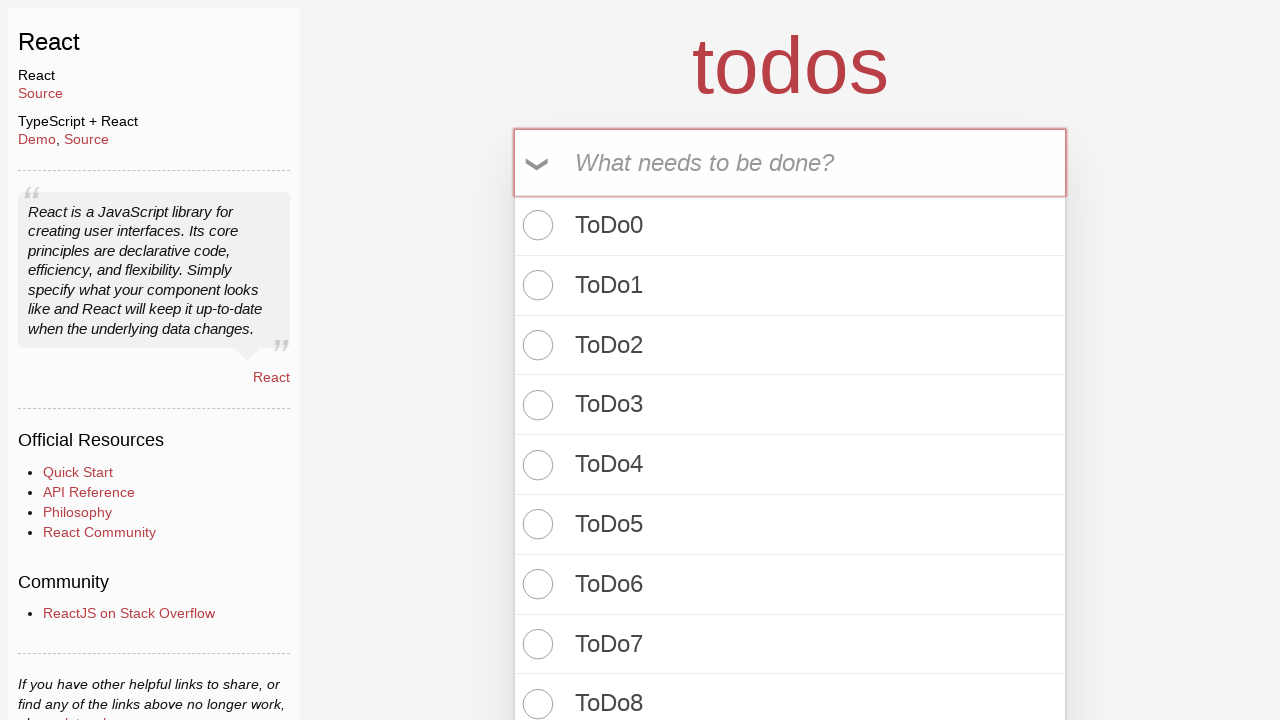

Filled input field with 'ToDo77' on input.new-todo
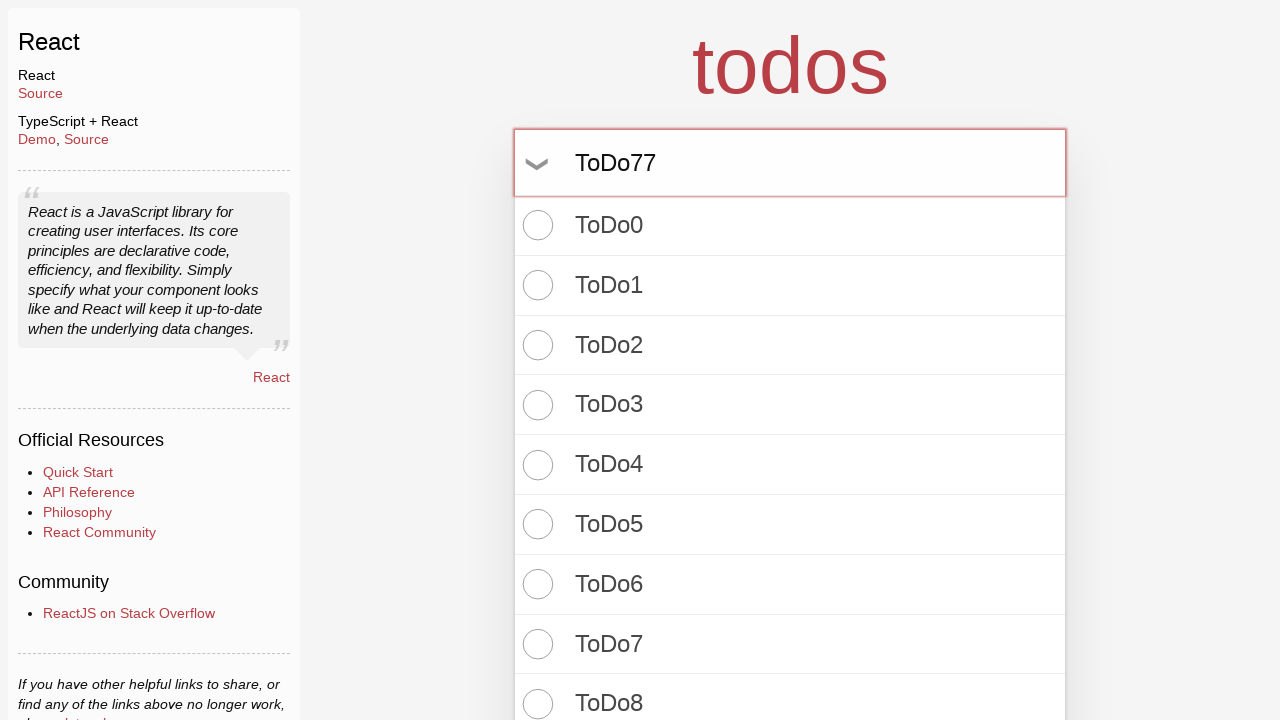

Pressed Enter to create todo item 78 on input.new-todo
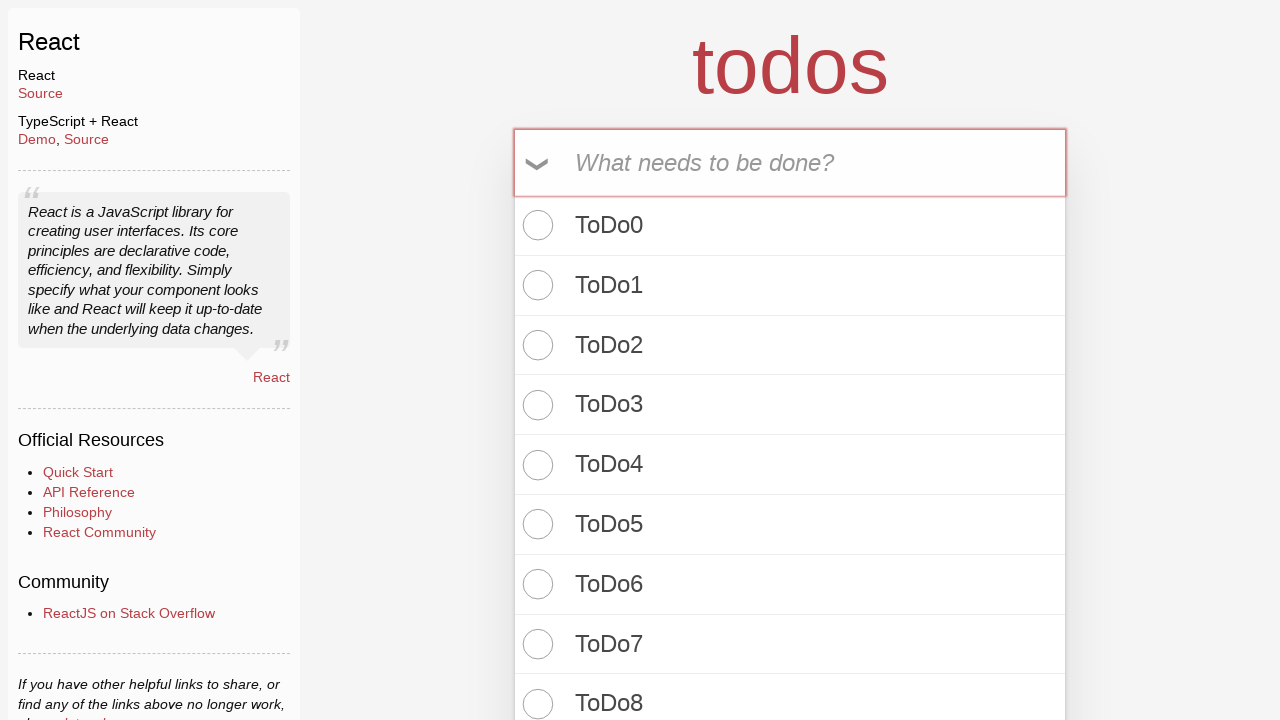

Filled input field with 'ToDo78' on input.new-todo
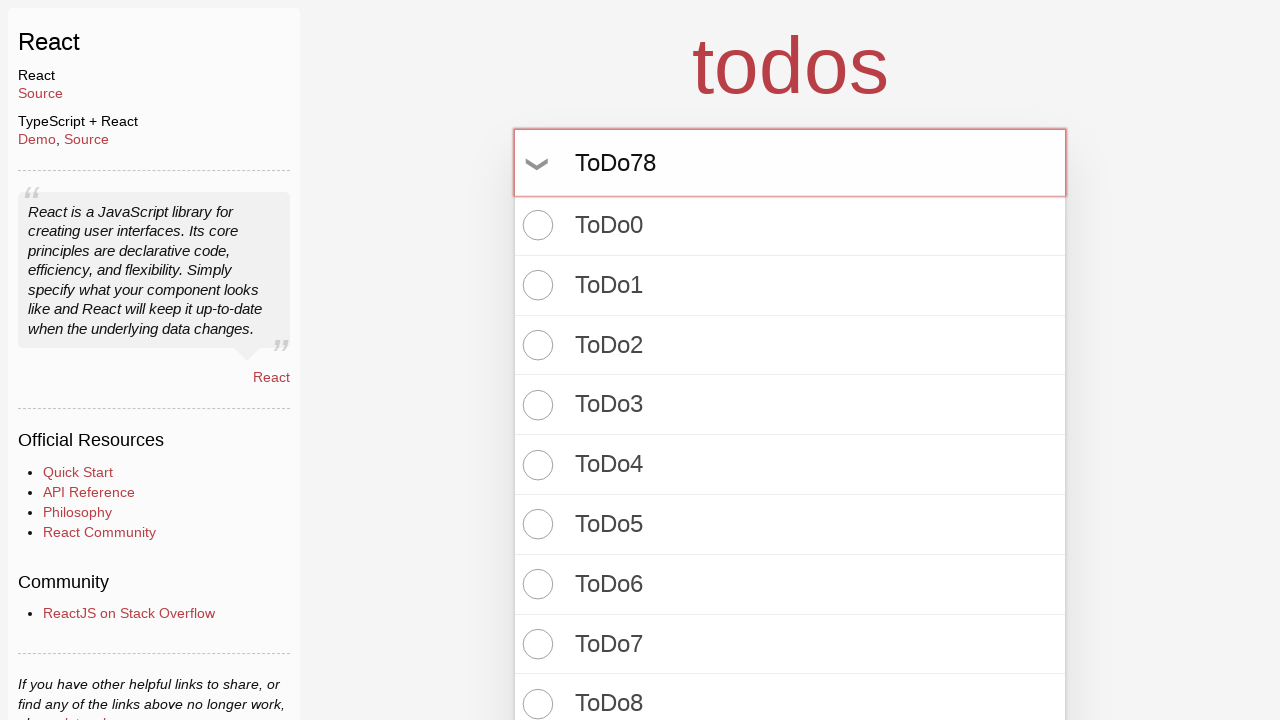

Pressed Enter to create todo item 79 on input.new-todo
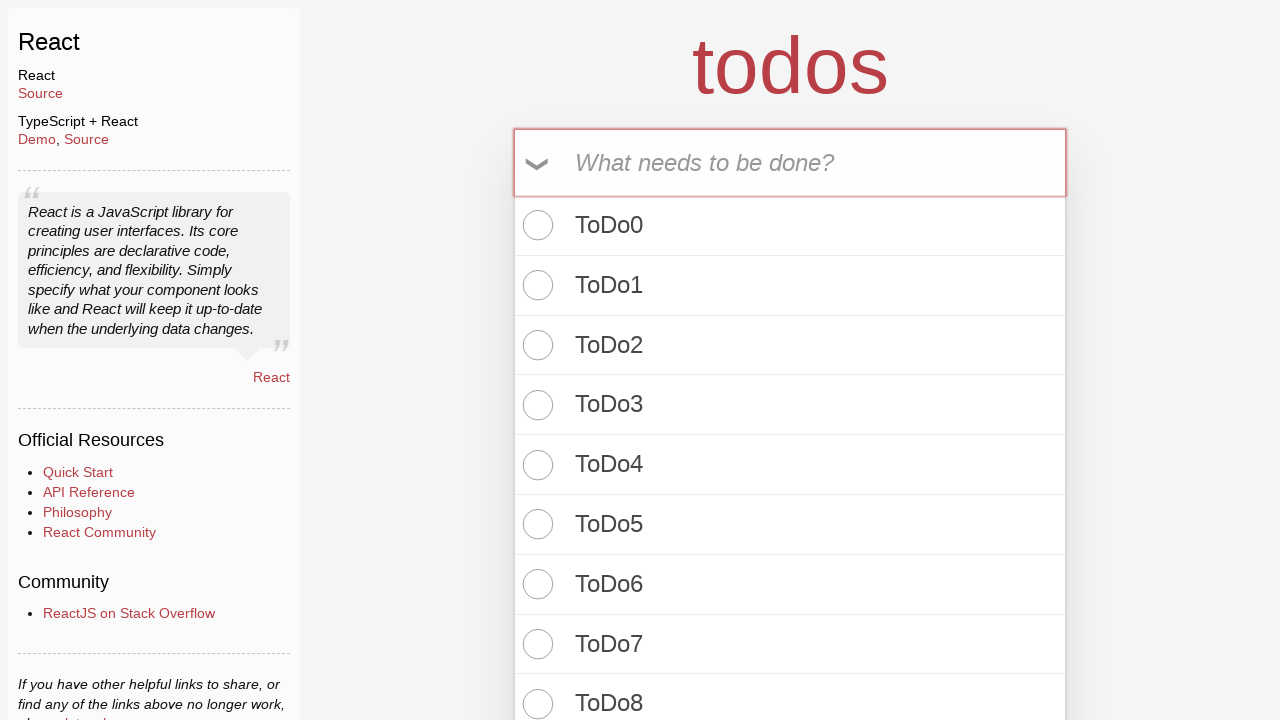

Filled input field with 'ToDo79' on input.new-todo
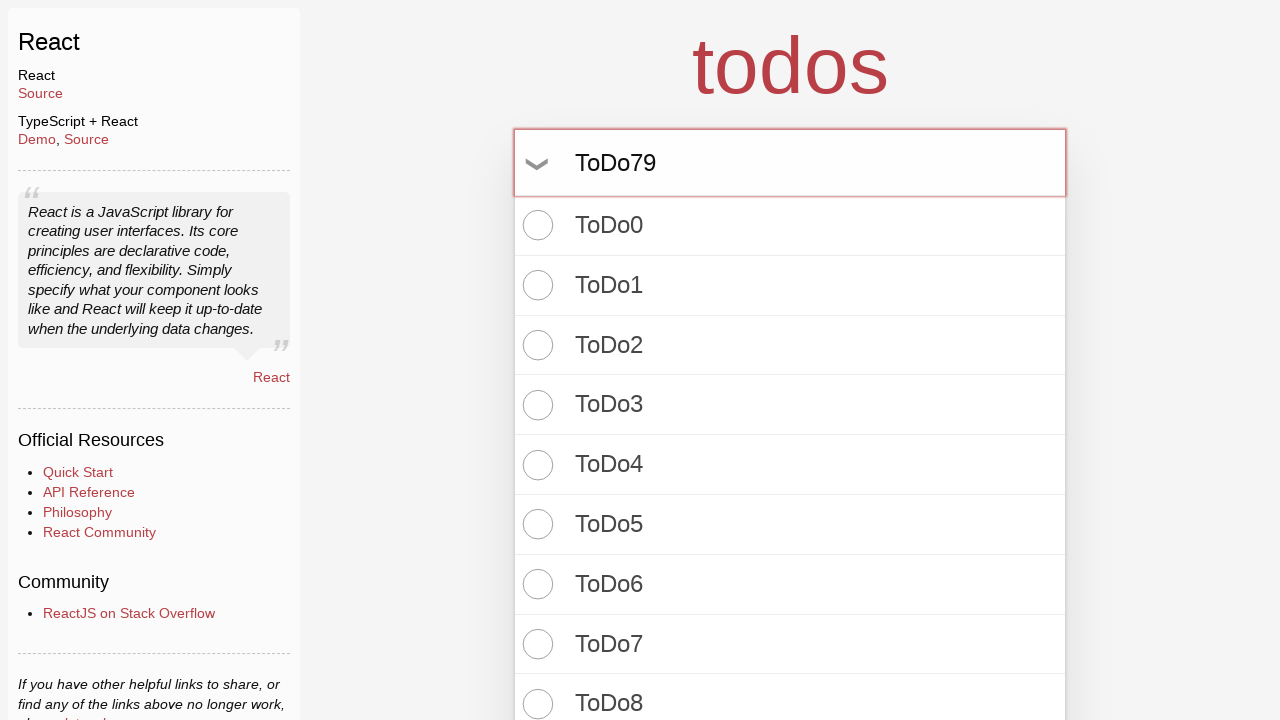

Pressed Enter to create todo item 80 on input.new-todo
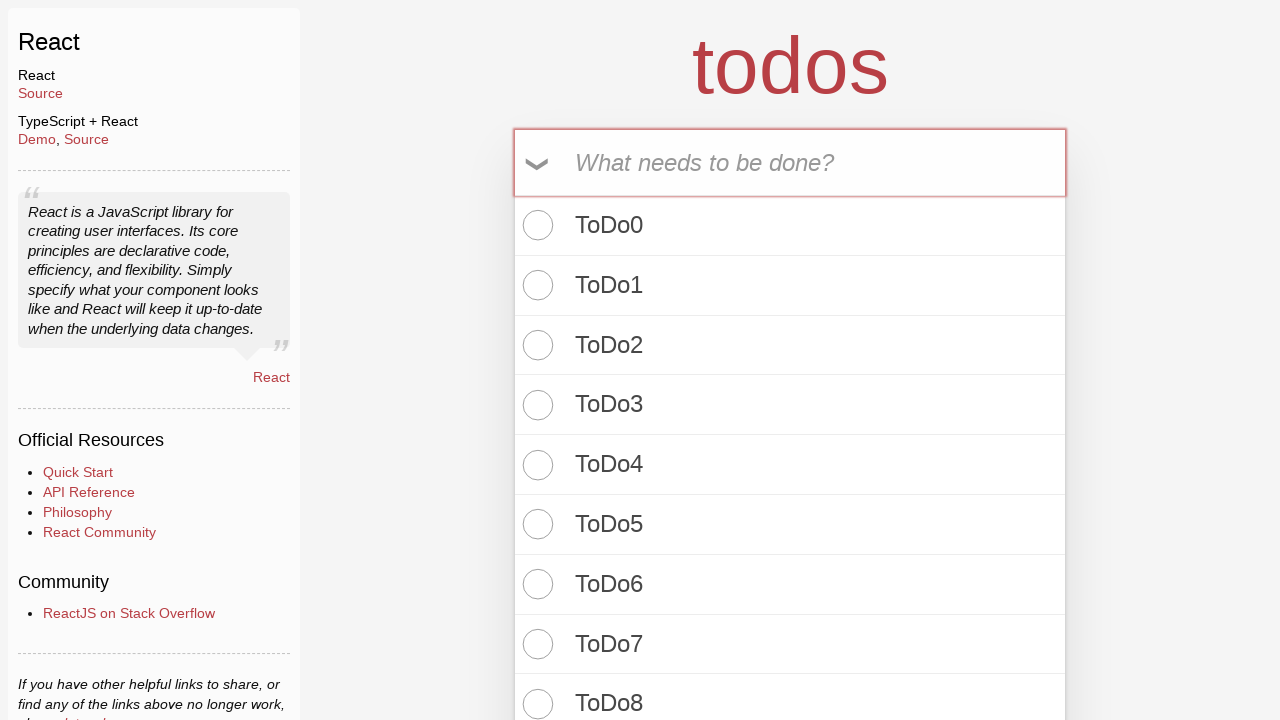

Filled input field with 'ToDo80' on input.new-todo
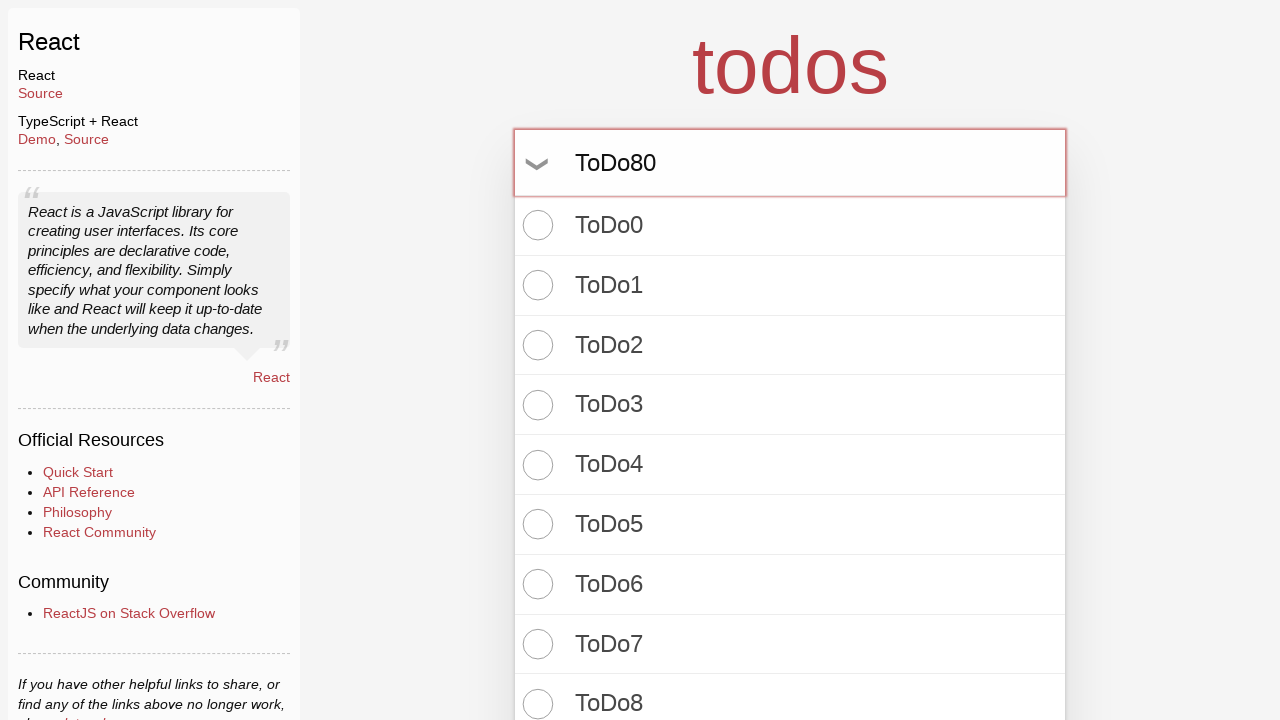

Pressed Enter to create todo item 81 on input.new-todo
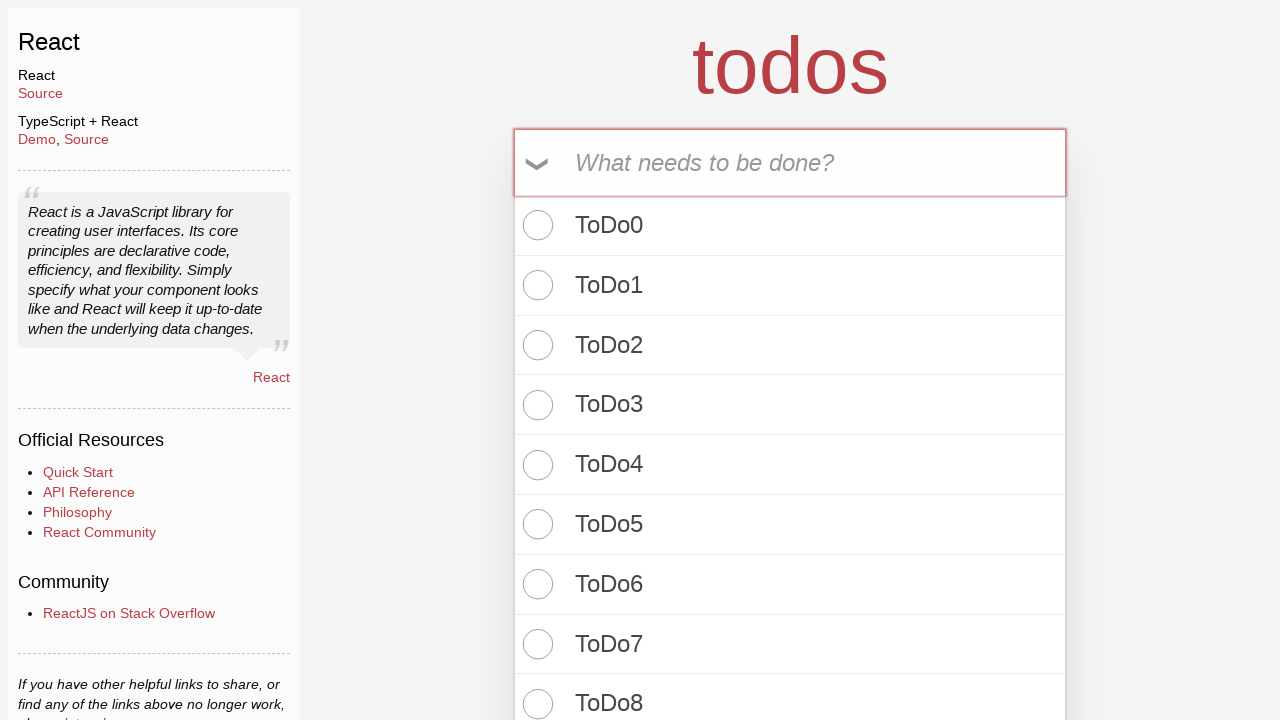

Filled input field with 'ToDo81' on input.new-todo
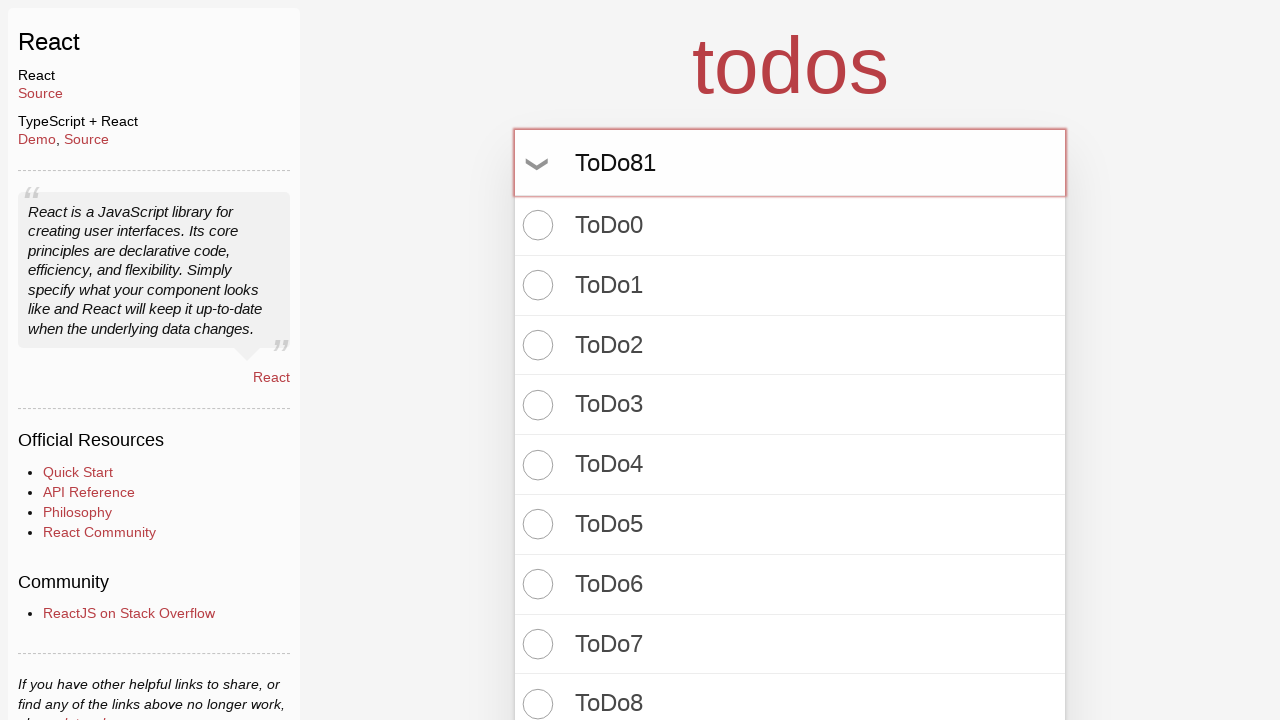

Pressed Enter to create todo item 82 on input.new-todo
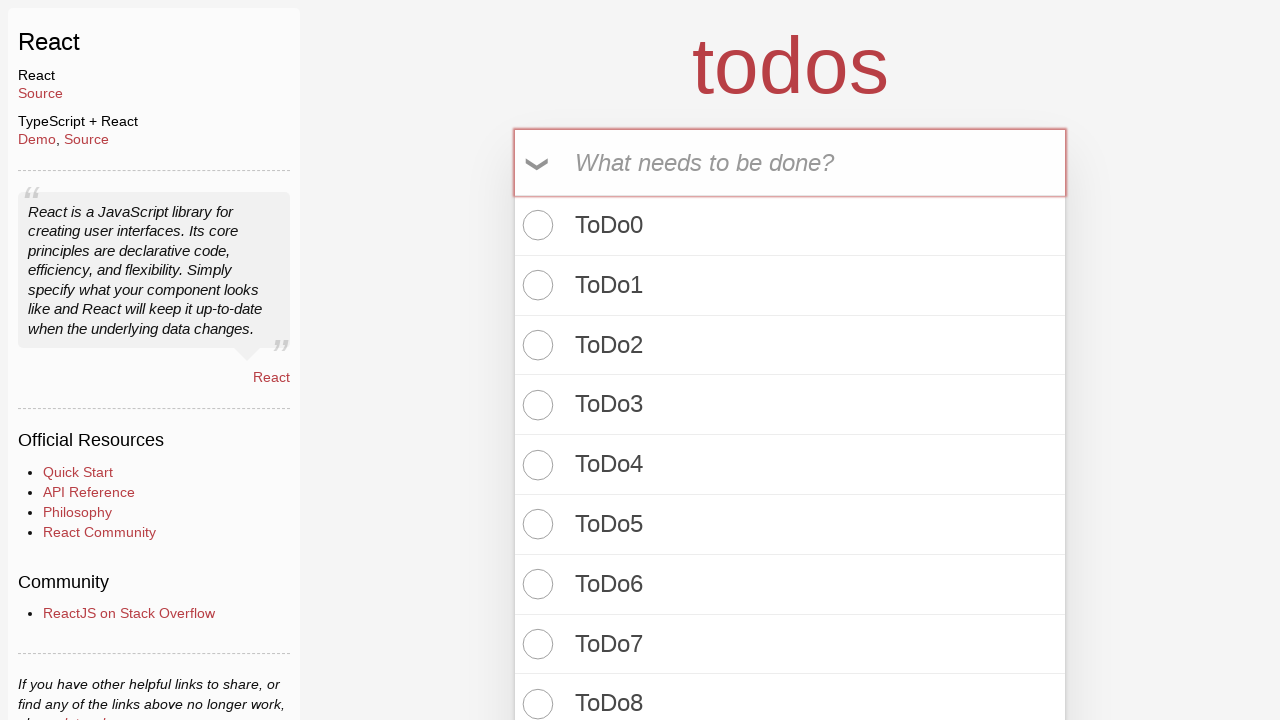

Filled input field with 'ToDo82' on input.new-todo
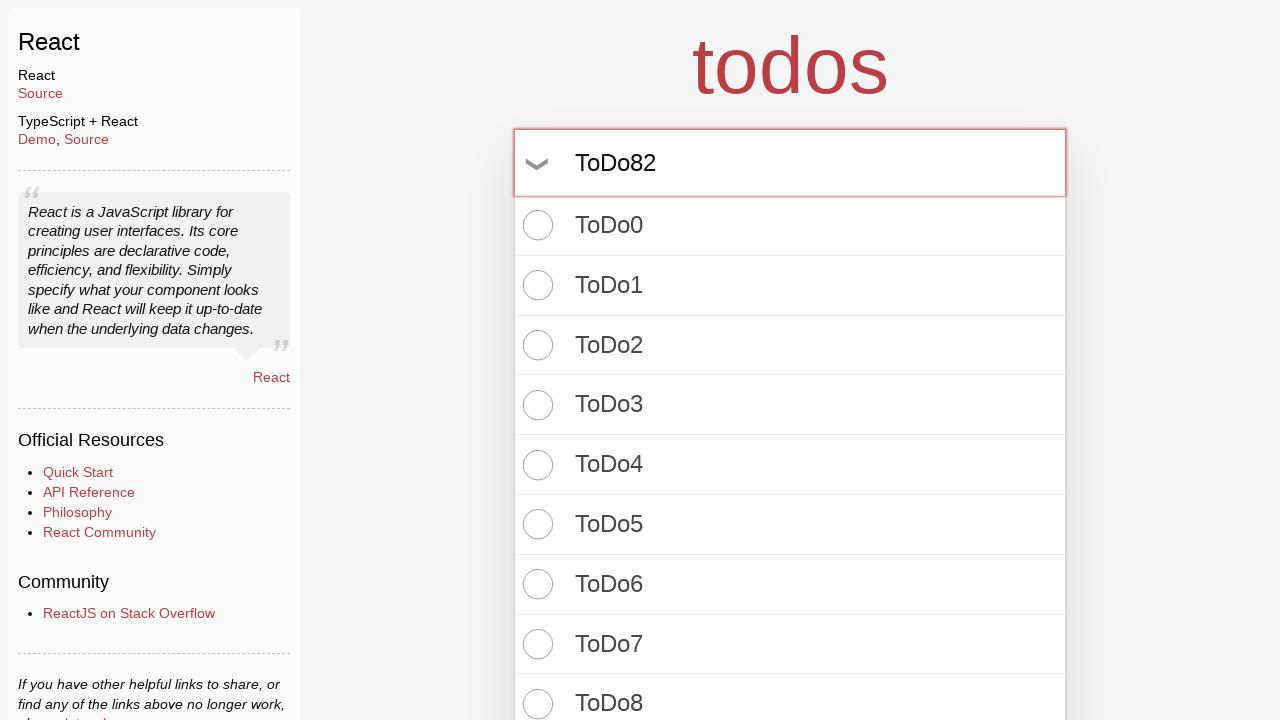

Pressed Enter to create todo item 83 on input.new-todo
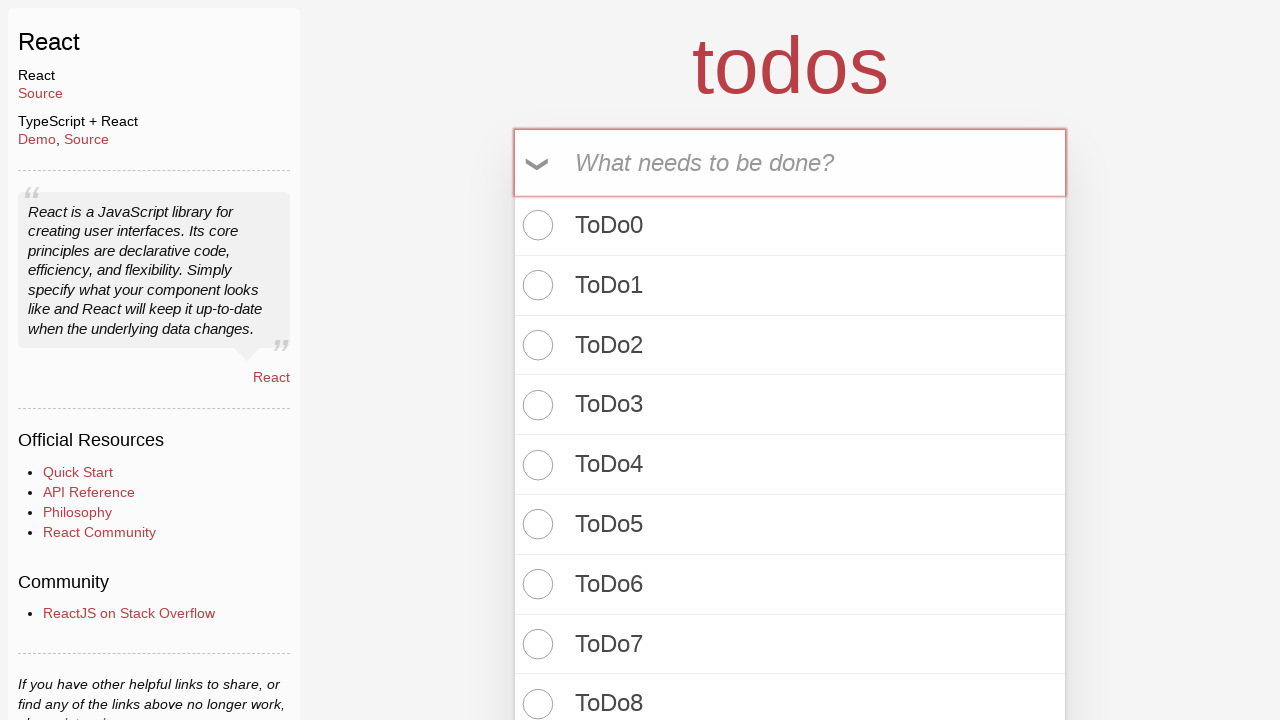

Filled input field with 'ToDo83' on input.new-todo
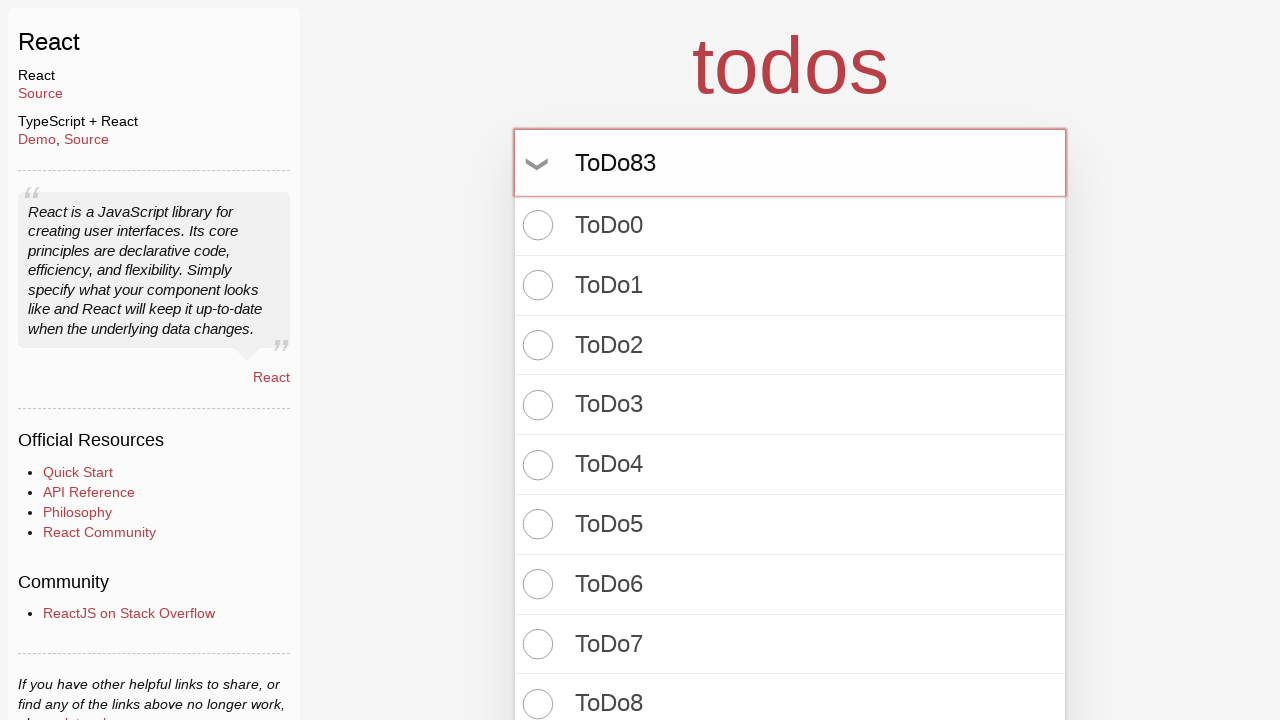

Pressed Enter to create todo item 84 on input.new-todo
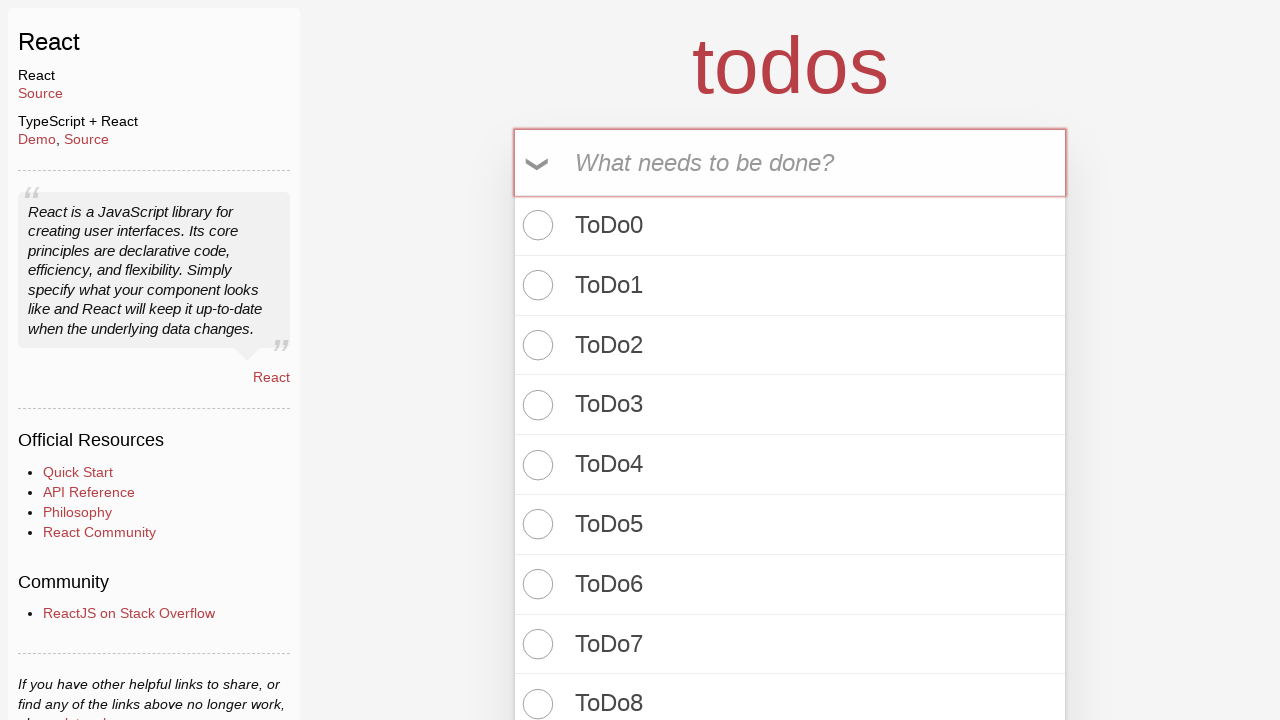

Filled input field with 'ToDo84' on input.new-todo
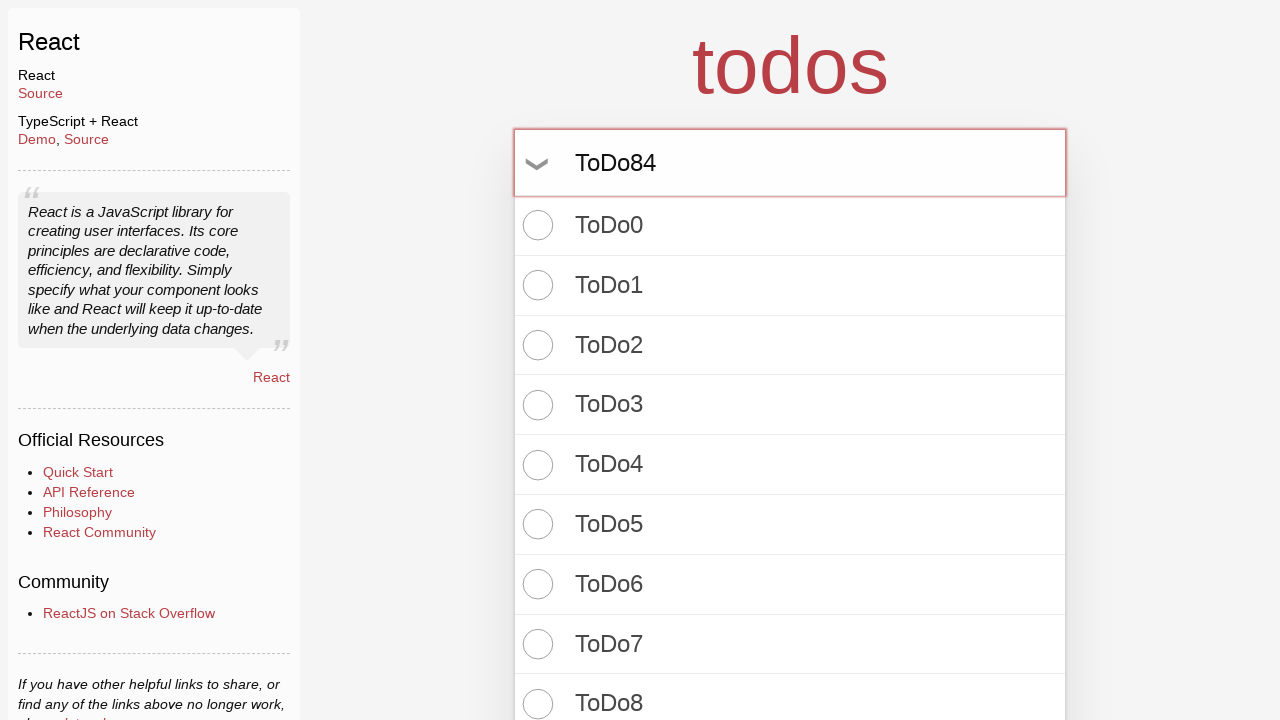

Pressed Enter to create todo item 85 on input.new-todo
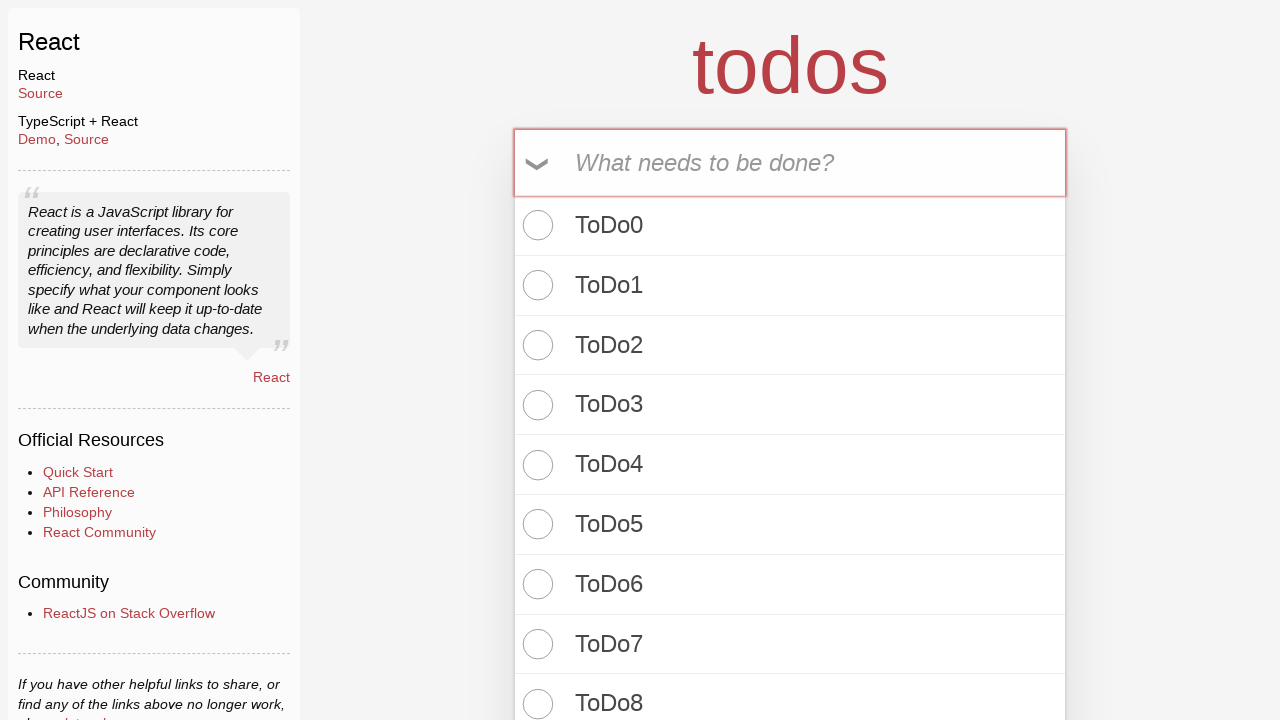

Filled input field with 'ToDo85' on input.new-todo
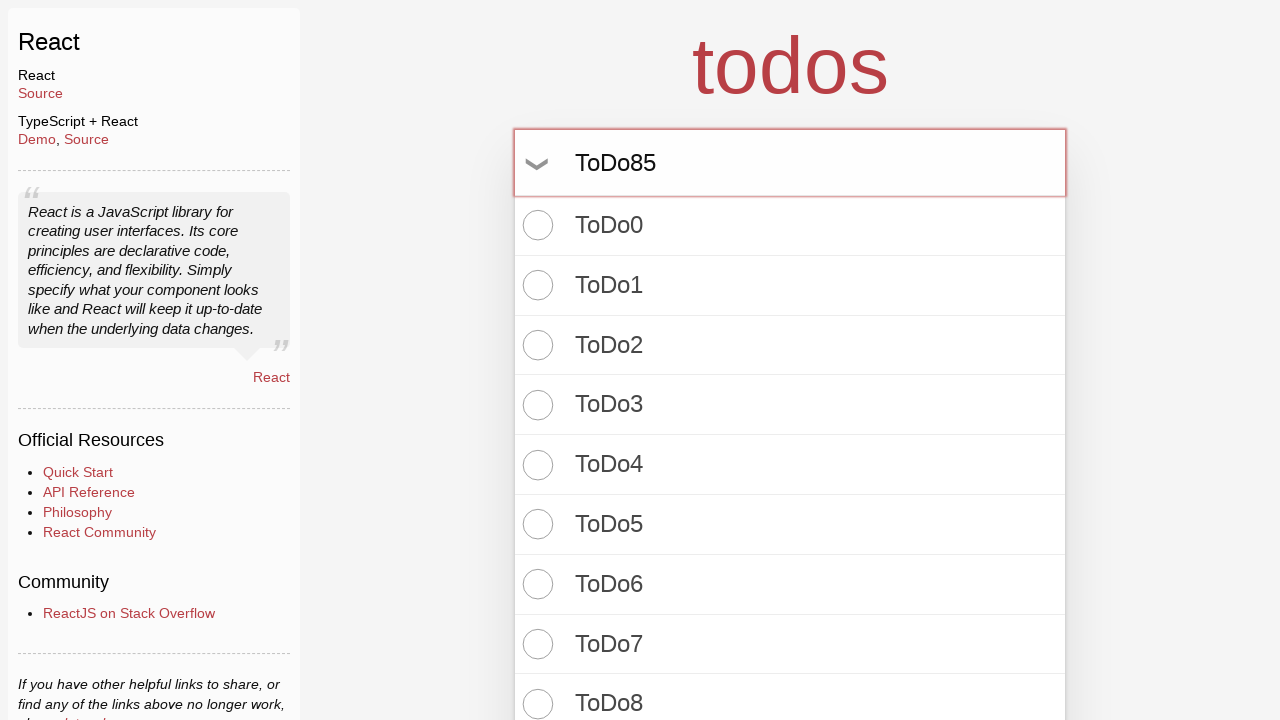

Pressed Enter to create todo item 86 on input.new-todo
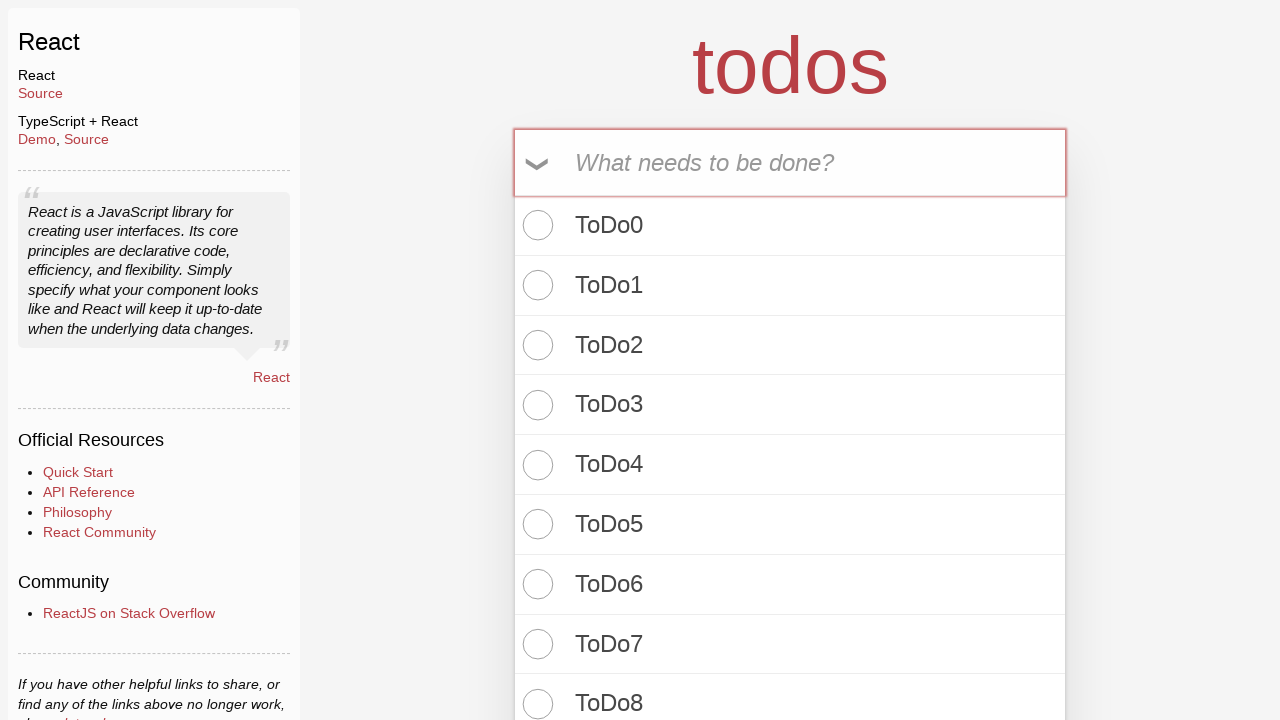

Filled input field with 'ToDo86' on input.new-todo
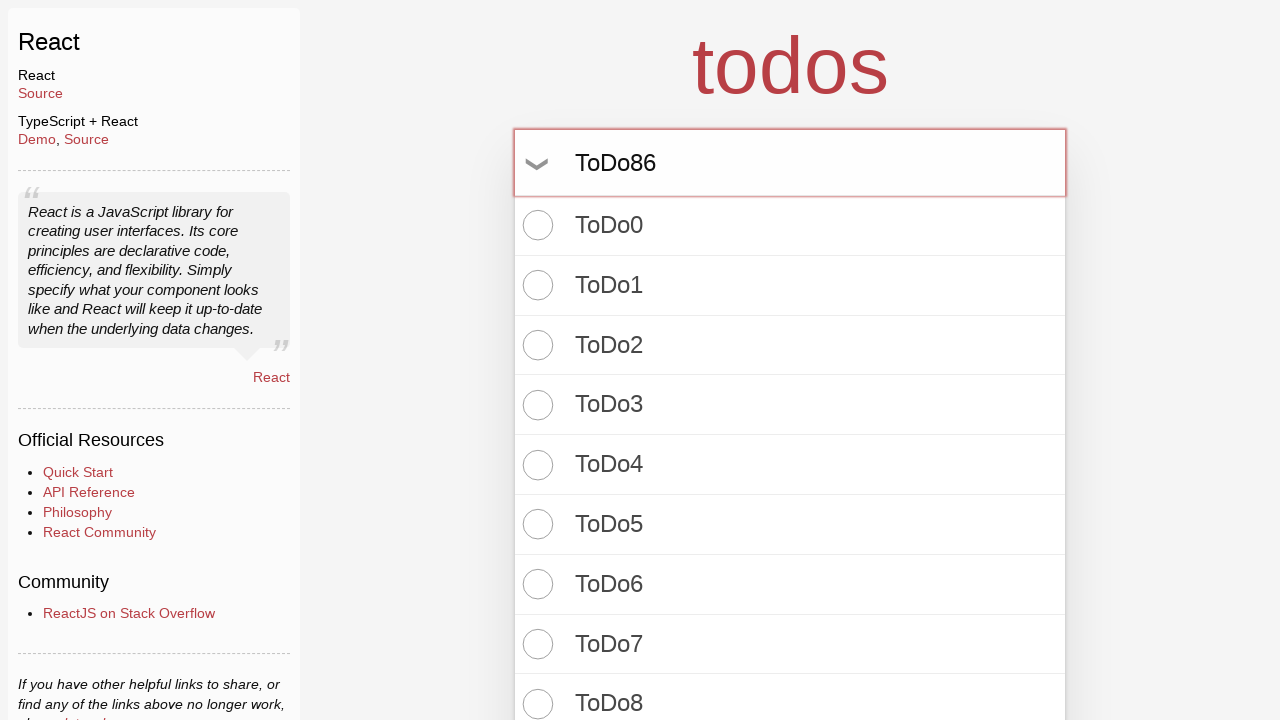

Pressed Enter to create todo item 87 on input.new-todo
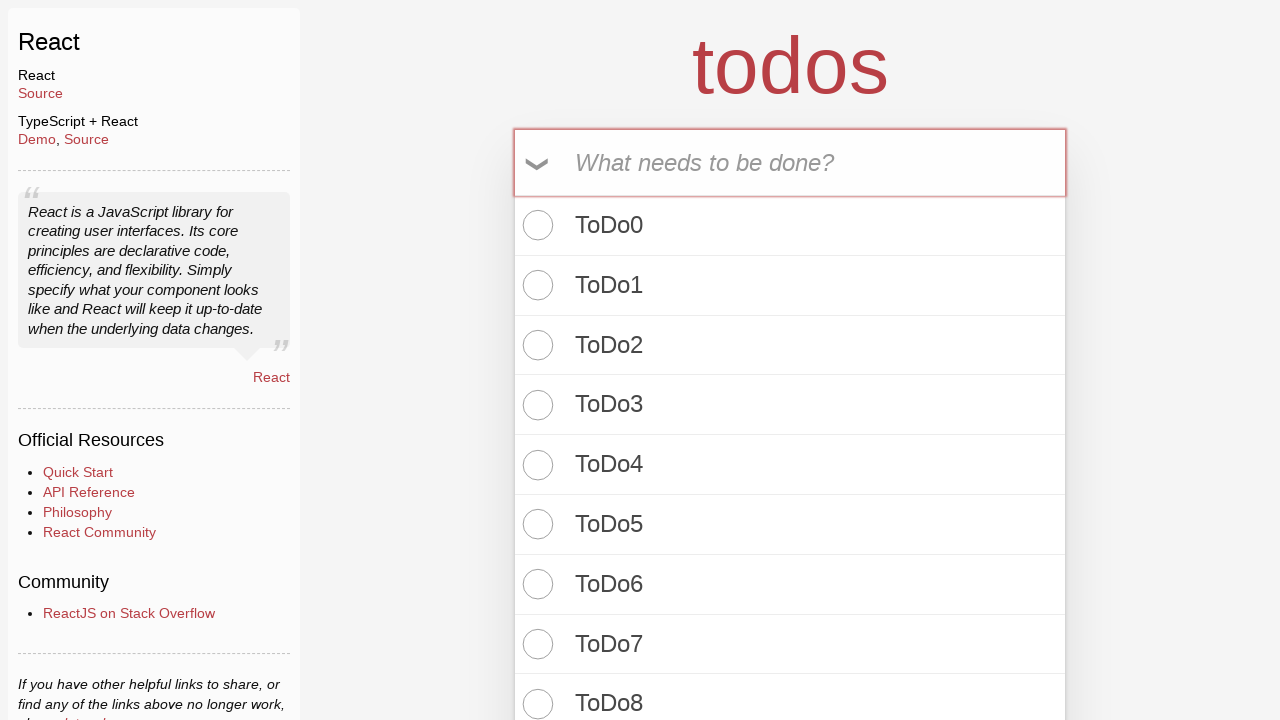

Filled input field with 'ToDo87' on input.new-todo
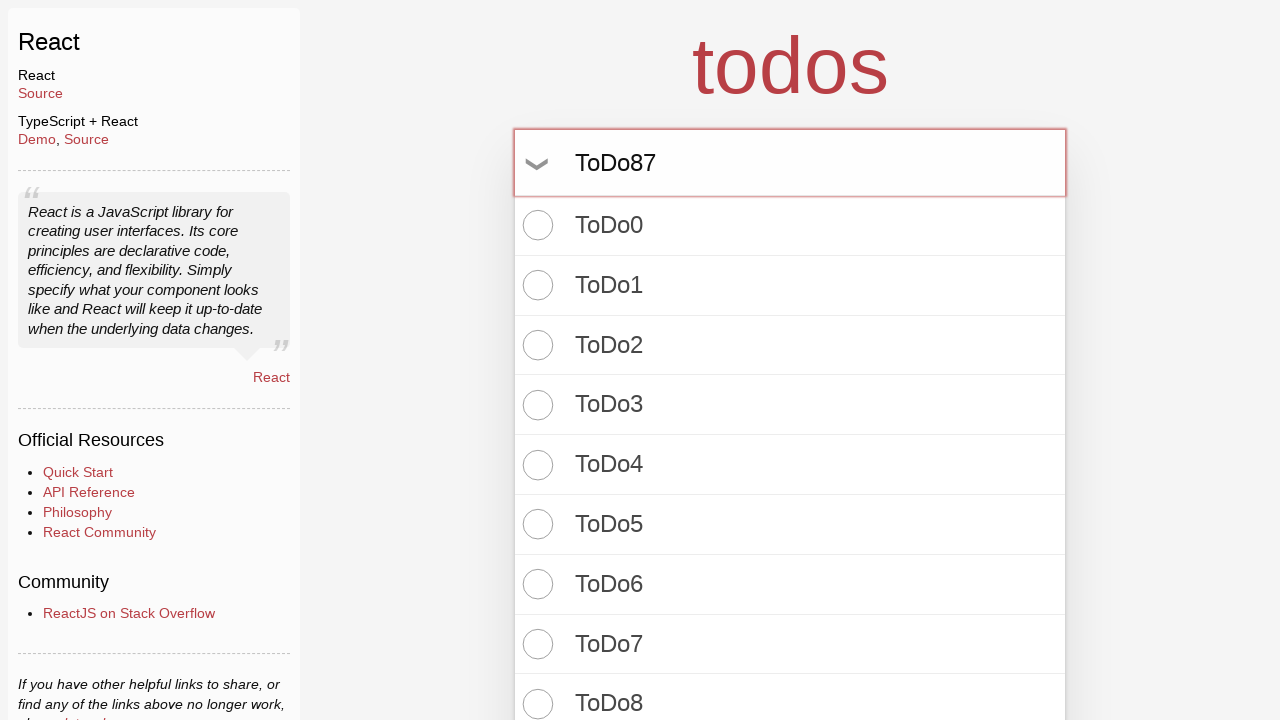

Pressed Enter to create todo item 88 on input.new-todo
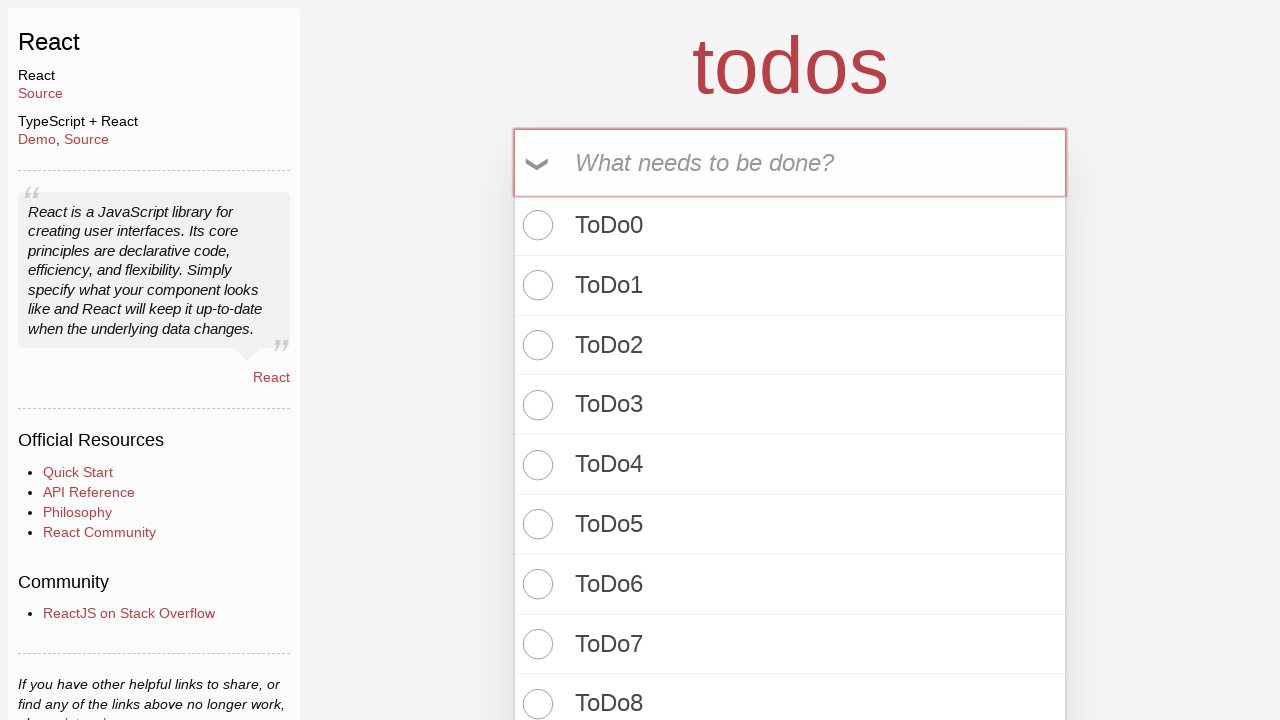

Filled input field with 'ToDo88' on input.new-todo
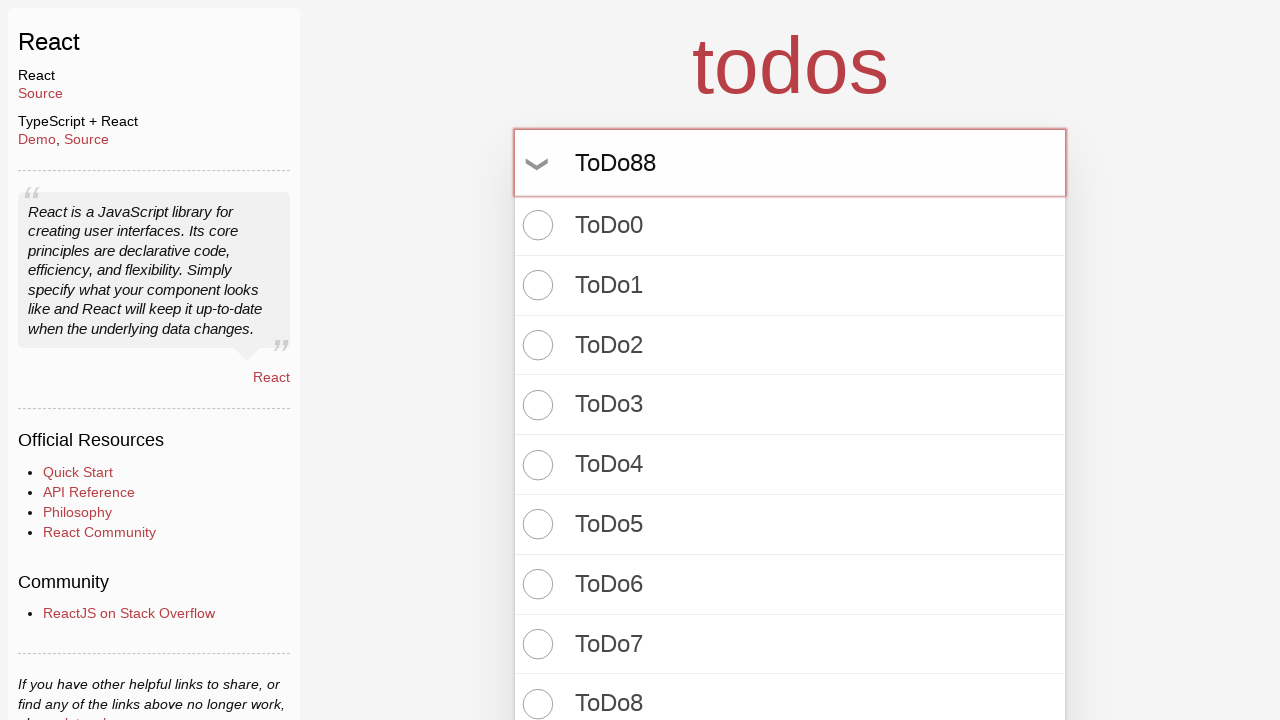

Pressed Enter to create todo item 89 on input.new-todo
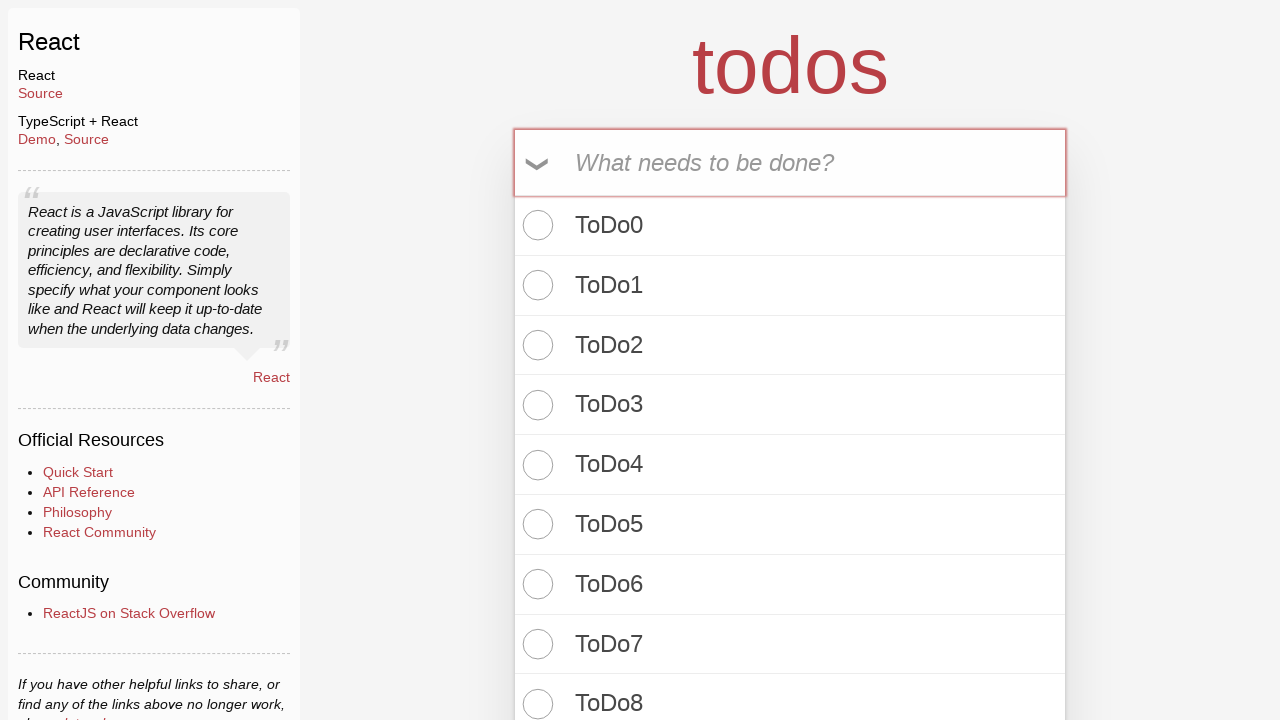

Filled input field with 'ToDo89' on input.new-todo
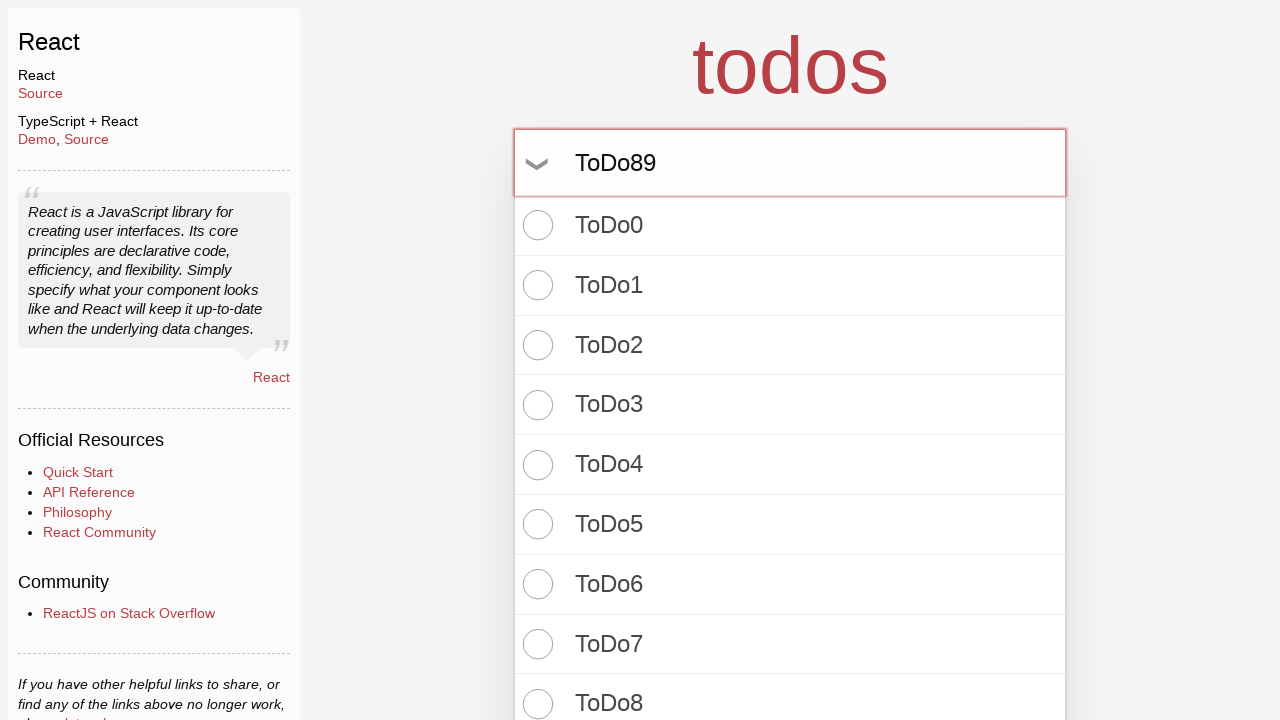

Pressed Enter to create todo item 90 on input.new-todo
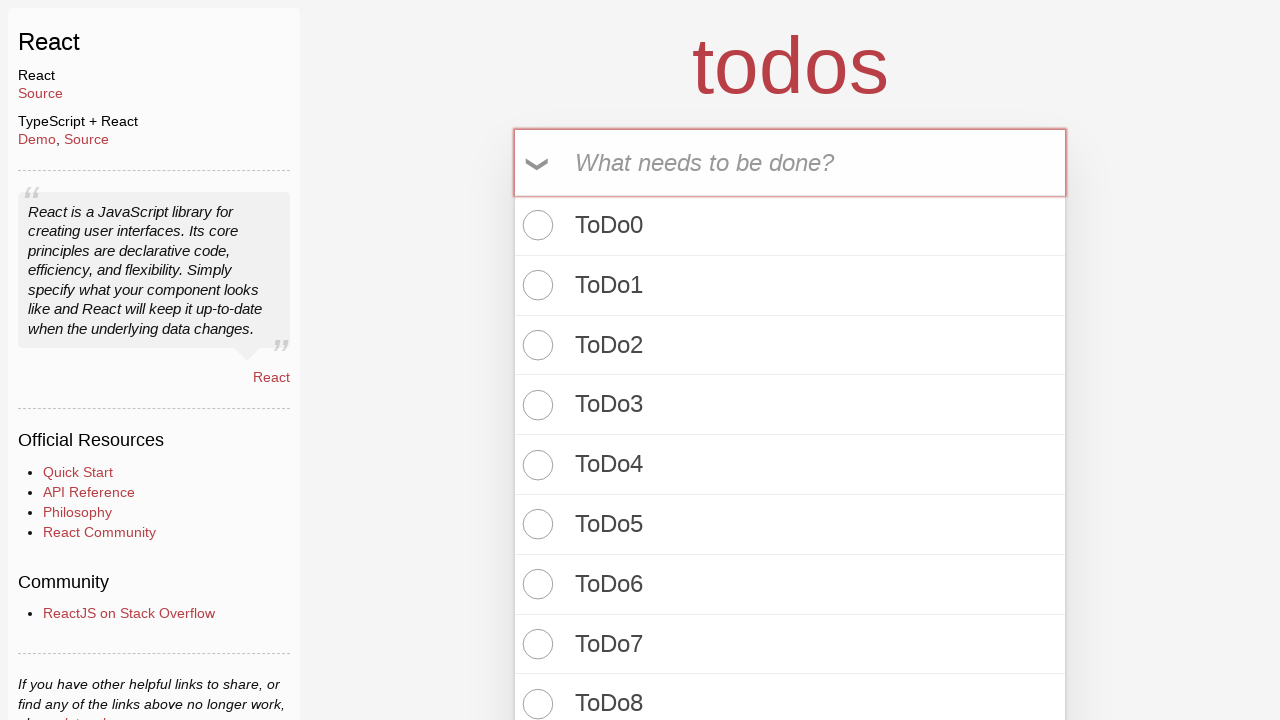

Filled input field with 'ToDo90' on input.new-todo
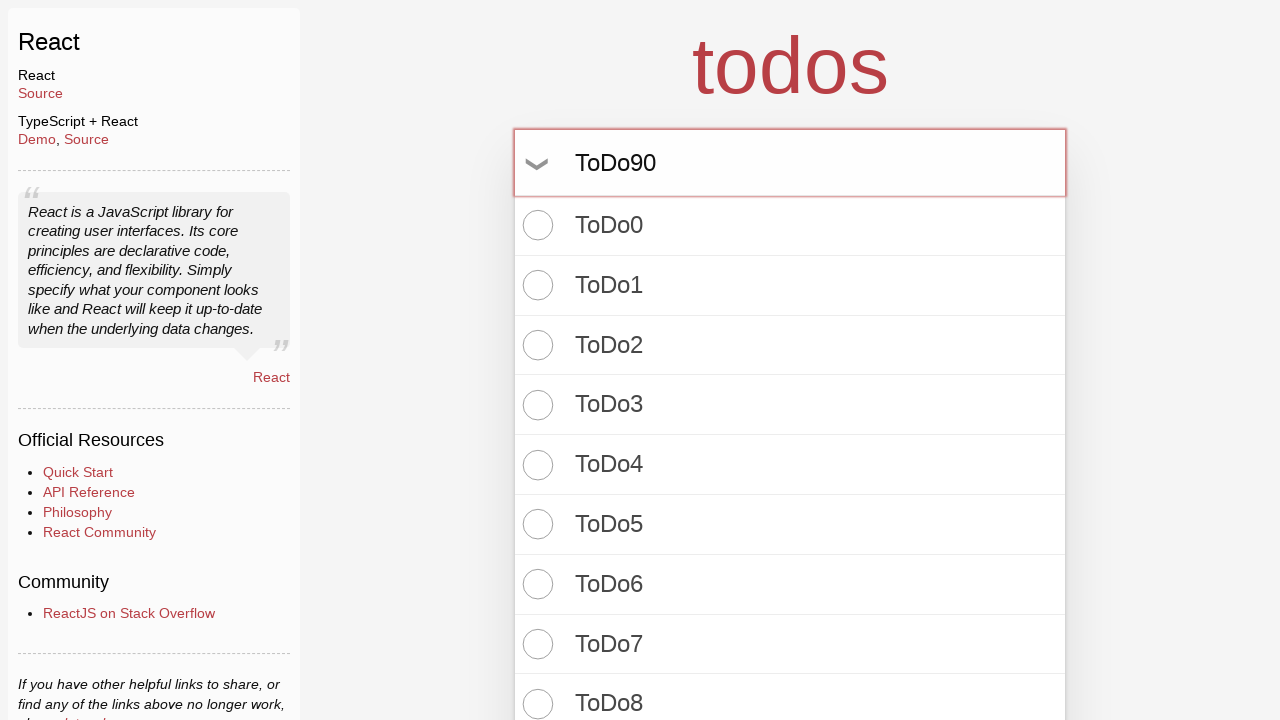

Pressed Enter to create todo item 91 on input.new-todo
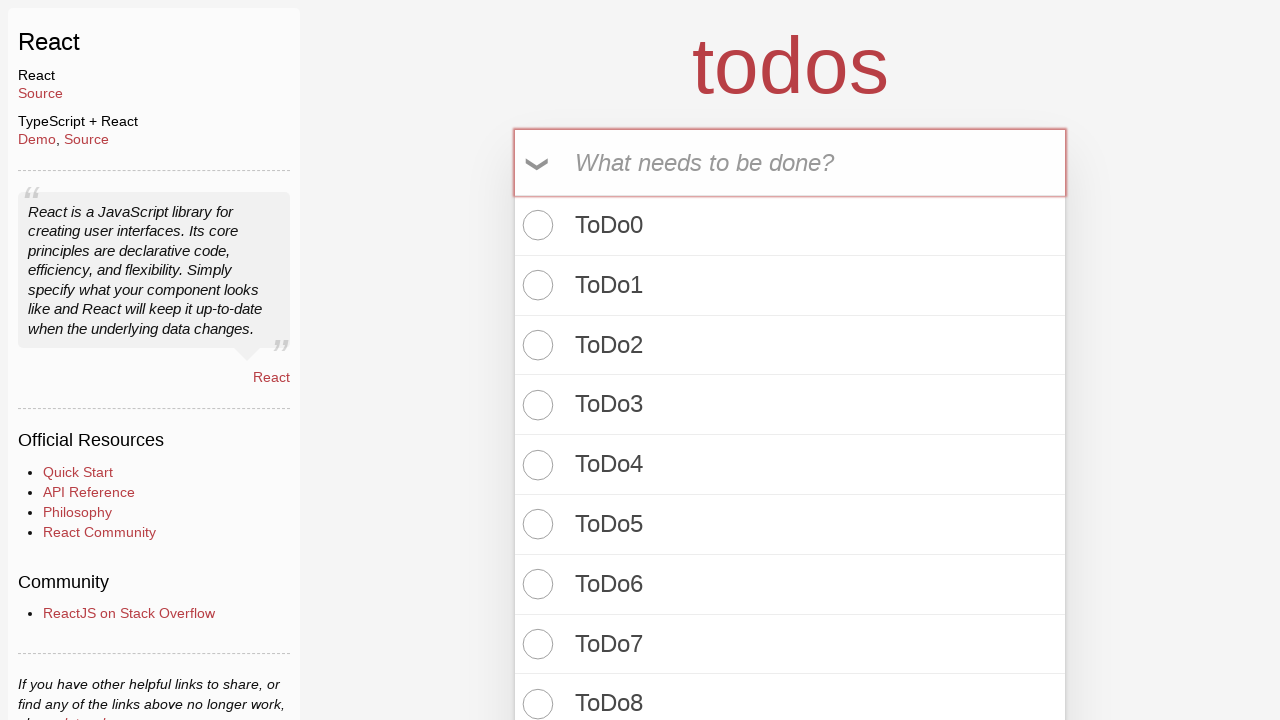

Filled input field with 'ToDo91' on input.new-todo
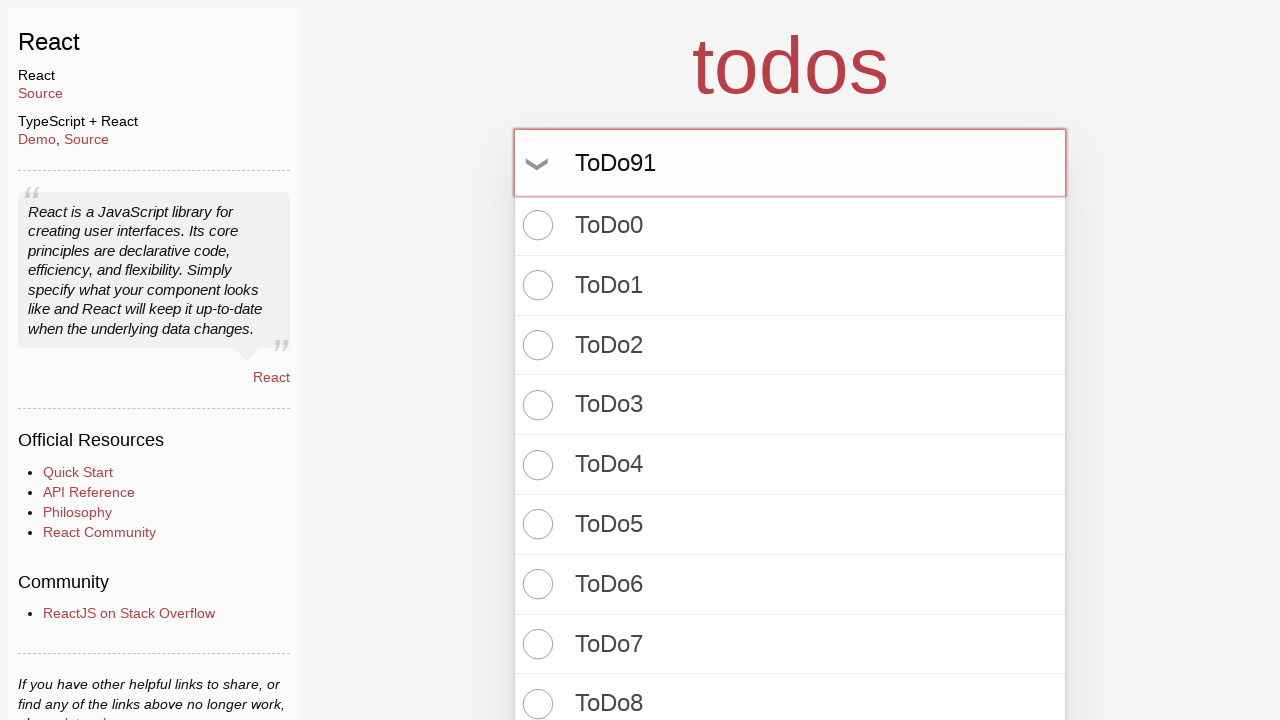

Pressed Enter to create todo item 92 on input.new-todo
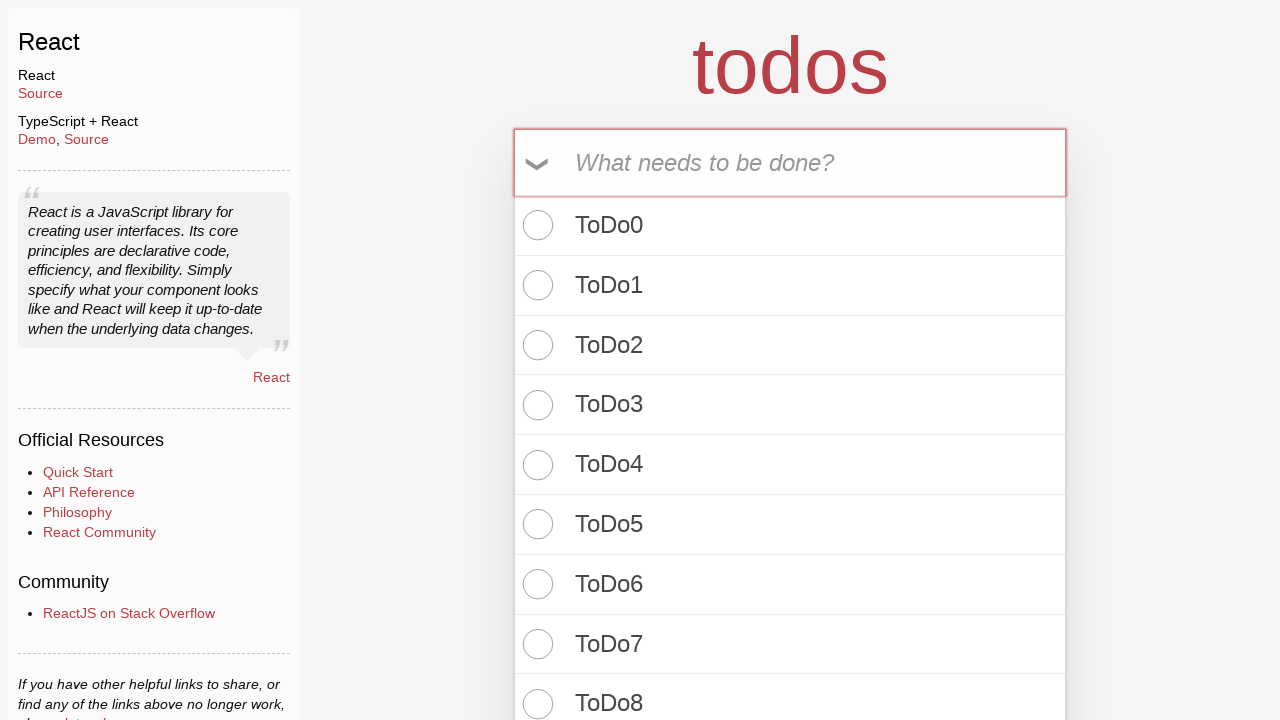

Filled input field with 'ToDo92' on input.new-todo
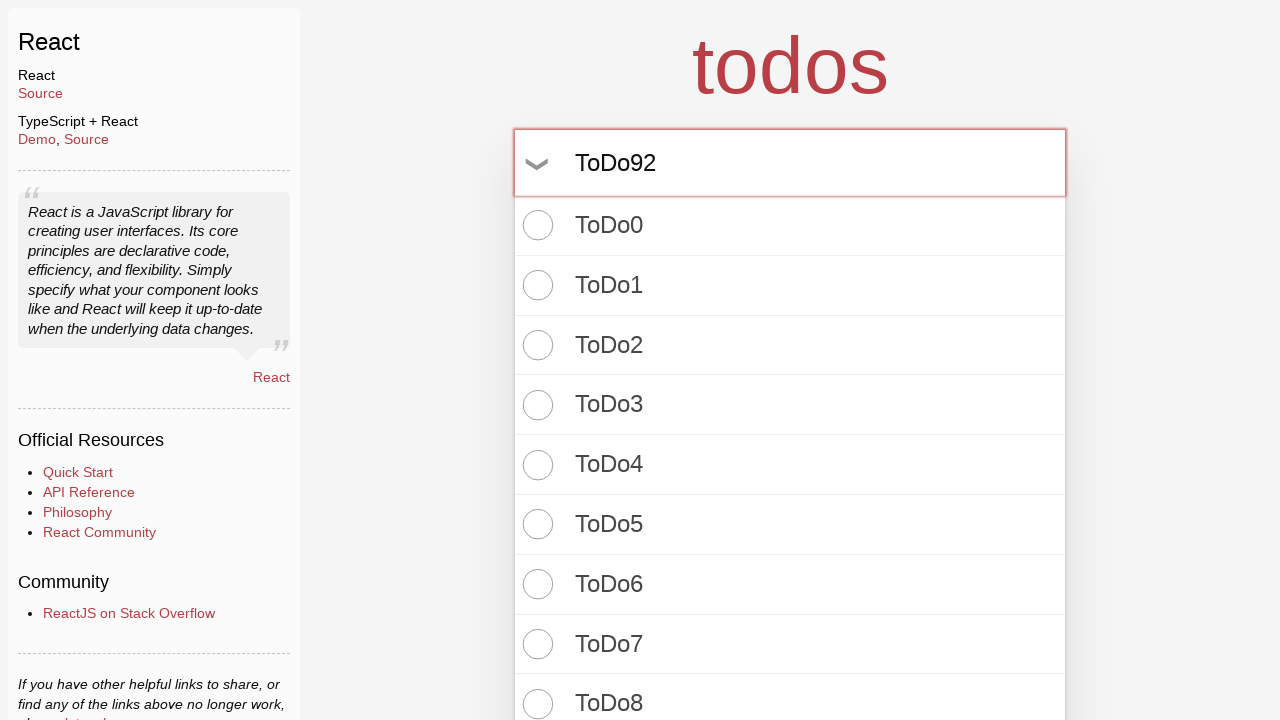

Pressed Enter to create todo item 93 on input.new-todo
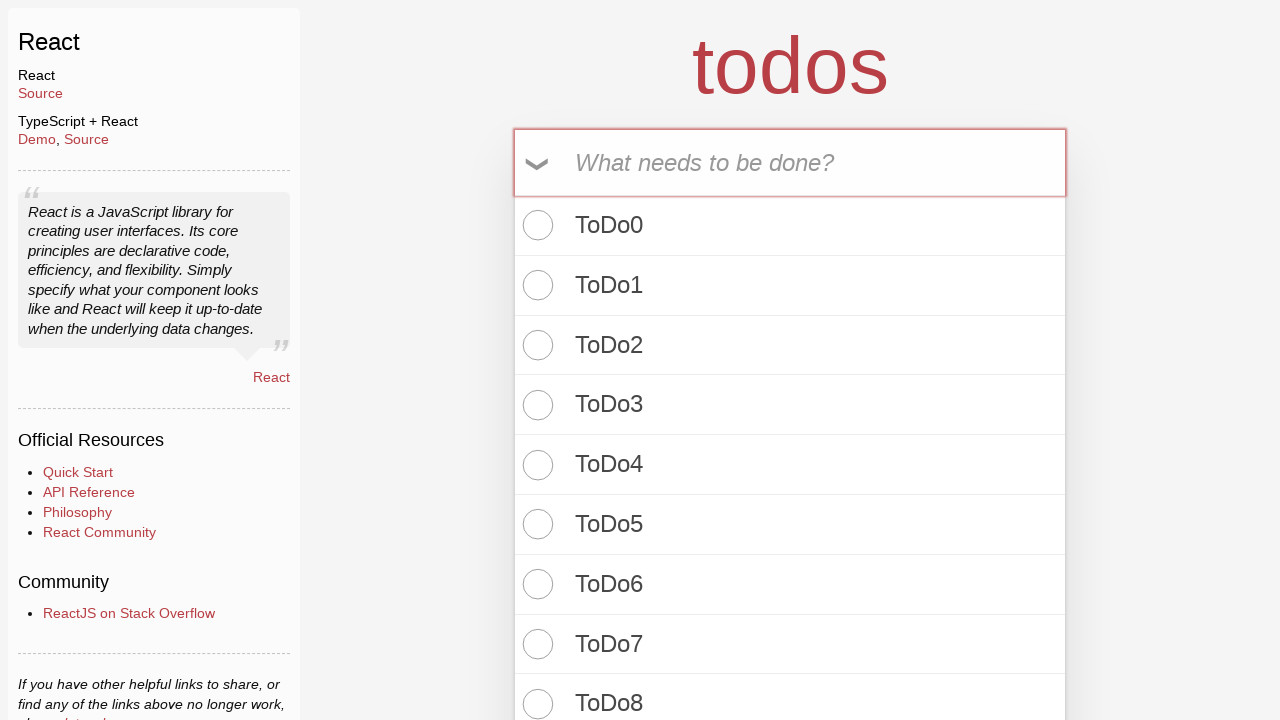

Filled input field with 'ToDo93' on input.new-todo
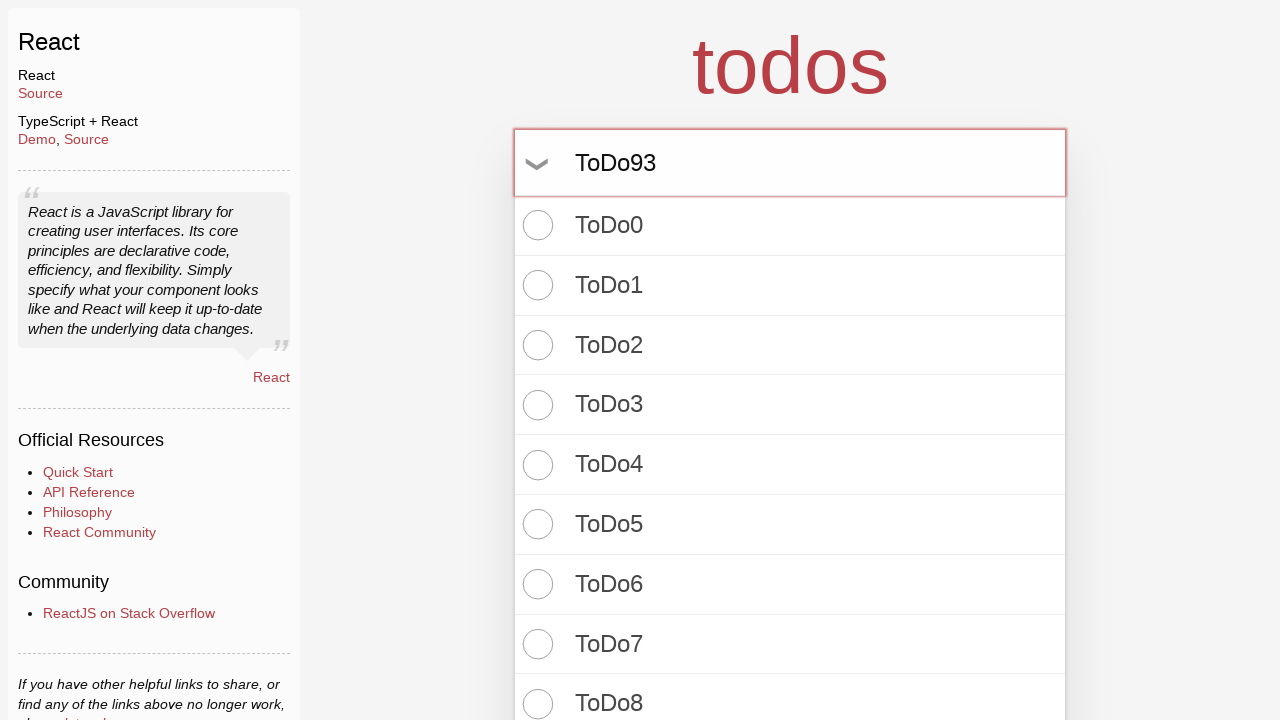

Pressed Enter to create todo item 94 on input.new-todo
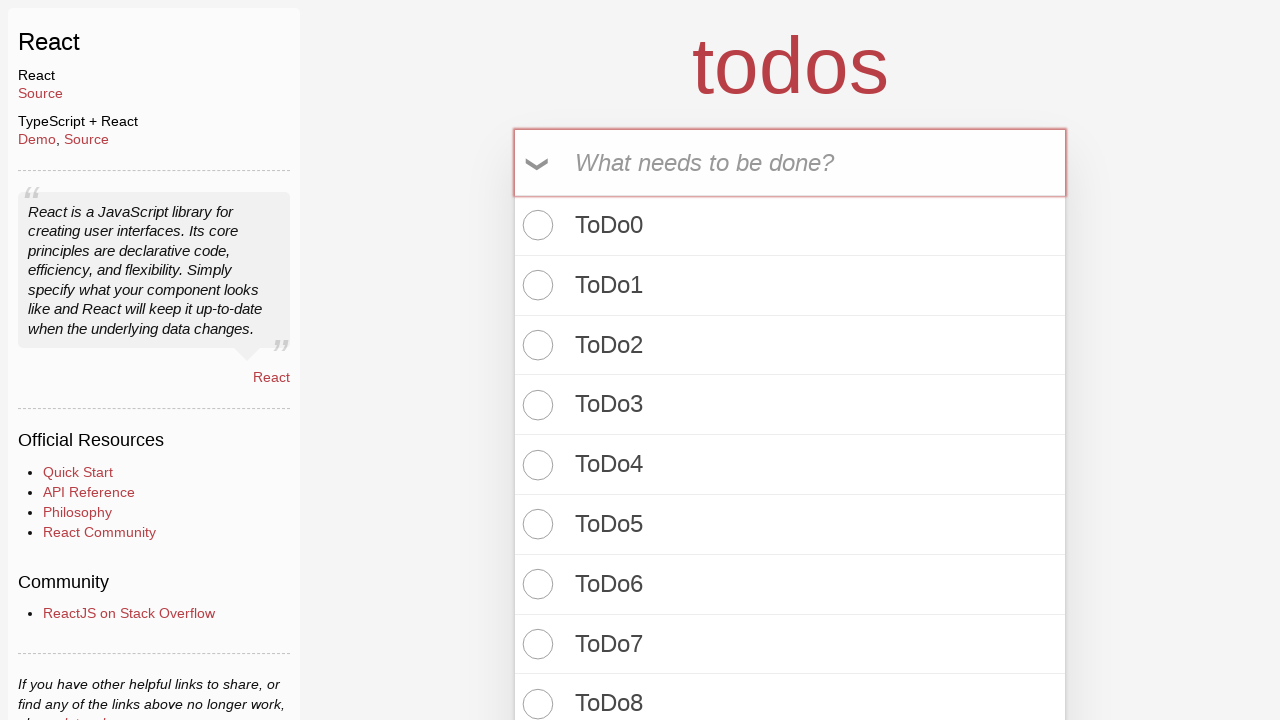

Filled input field with 'ToDo94' on input.new-todo
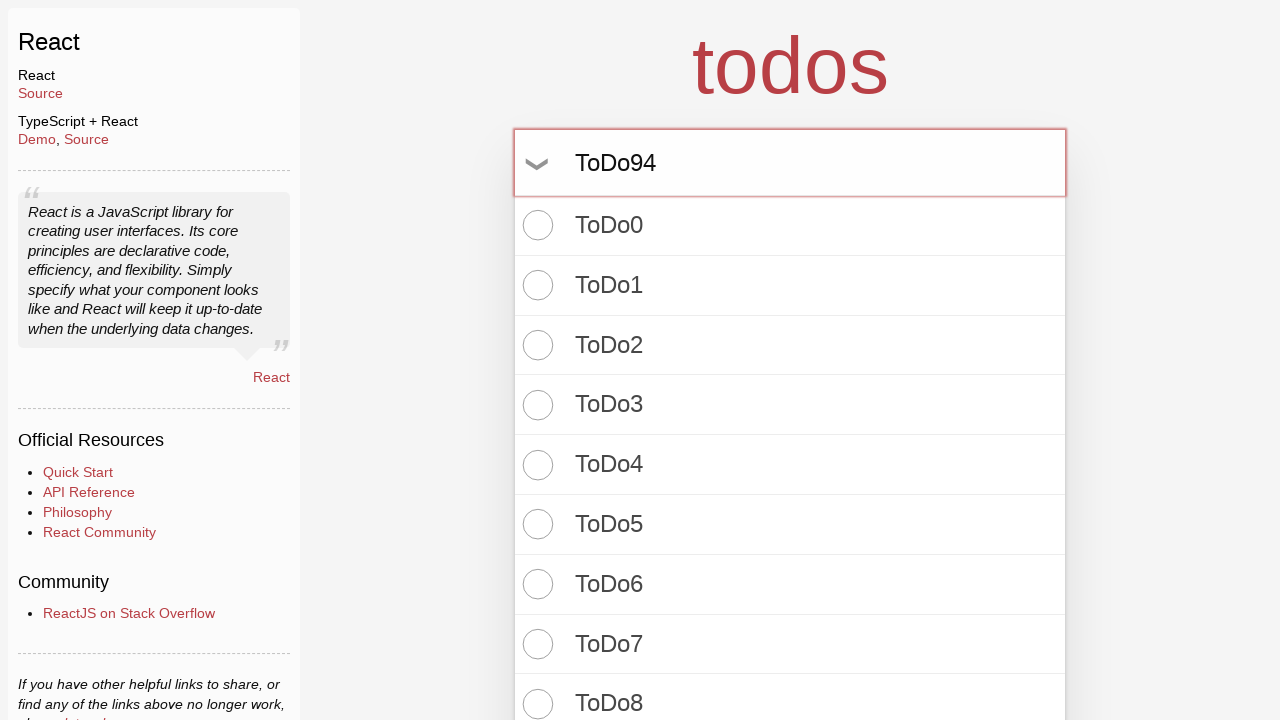

Pressed Enter to create todo item 95 on input.new-todo
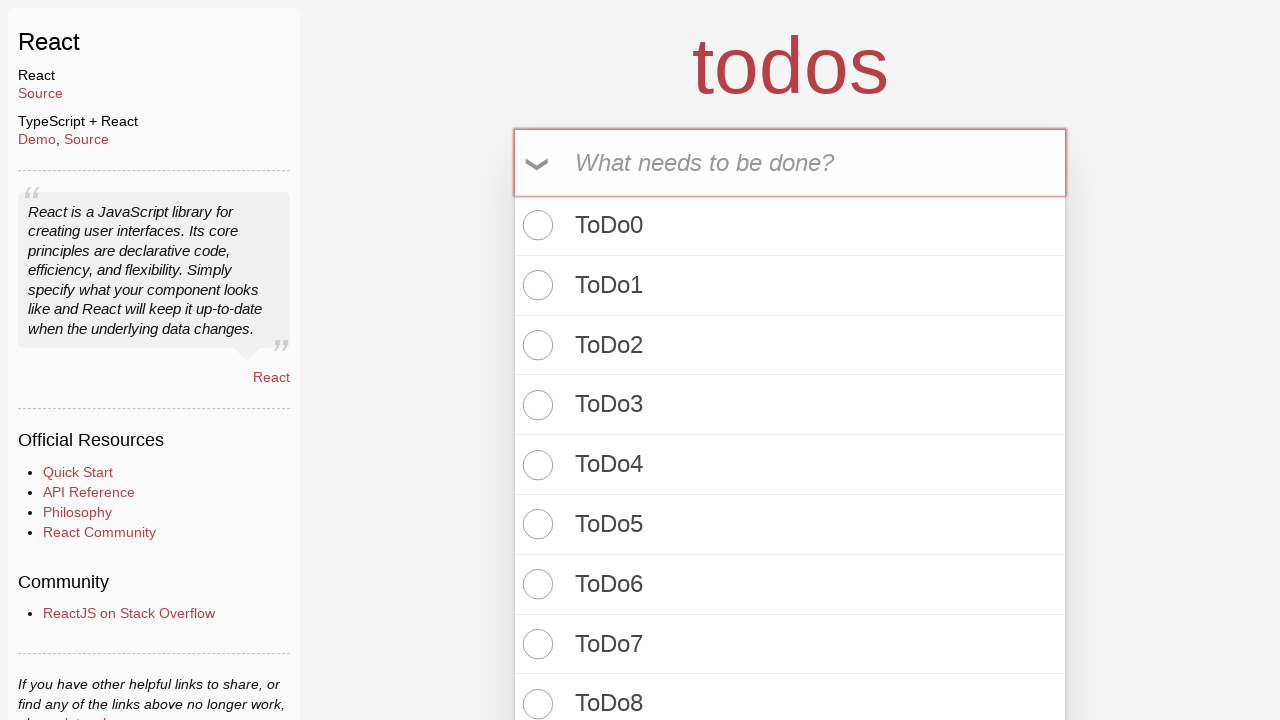

Filled input field with 'ToDo95' on input.new-todo
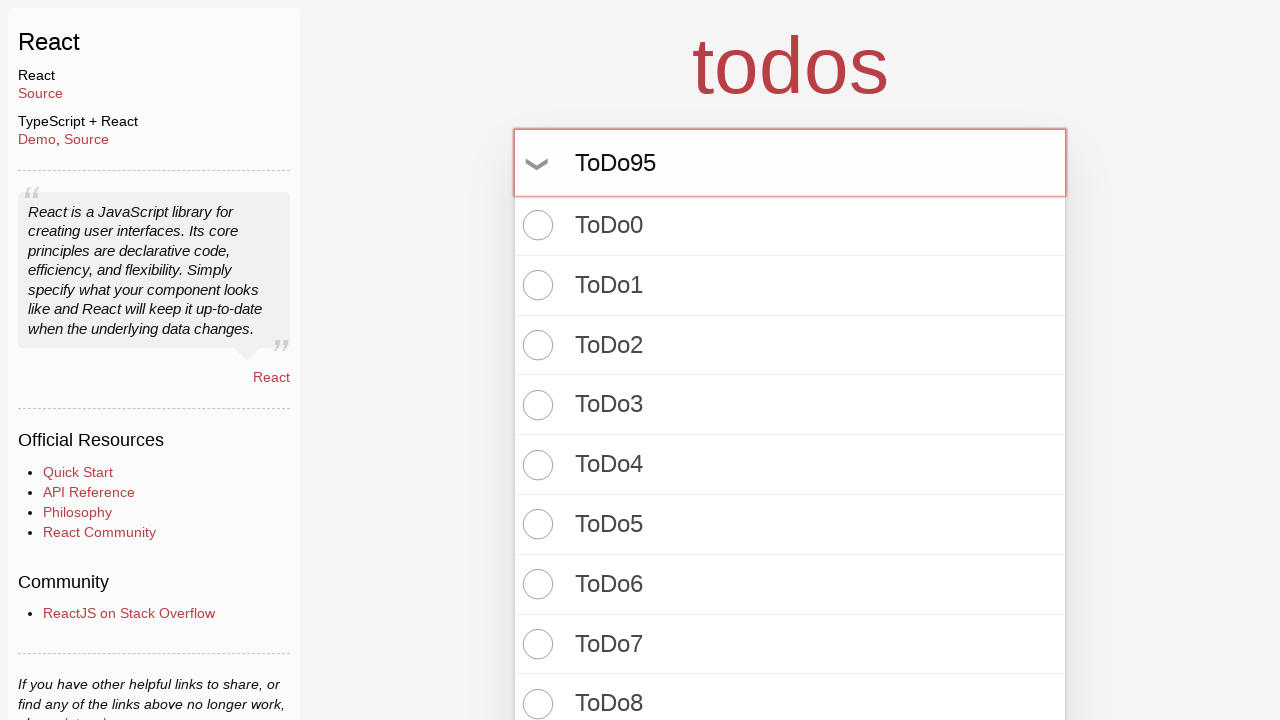

Pressed Enter to create todo item 96 on input.new-todo
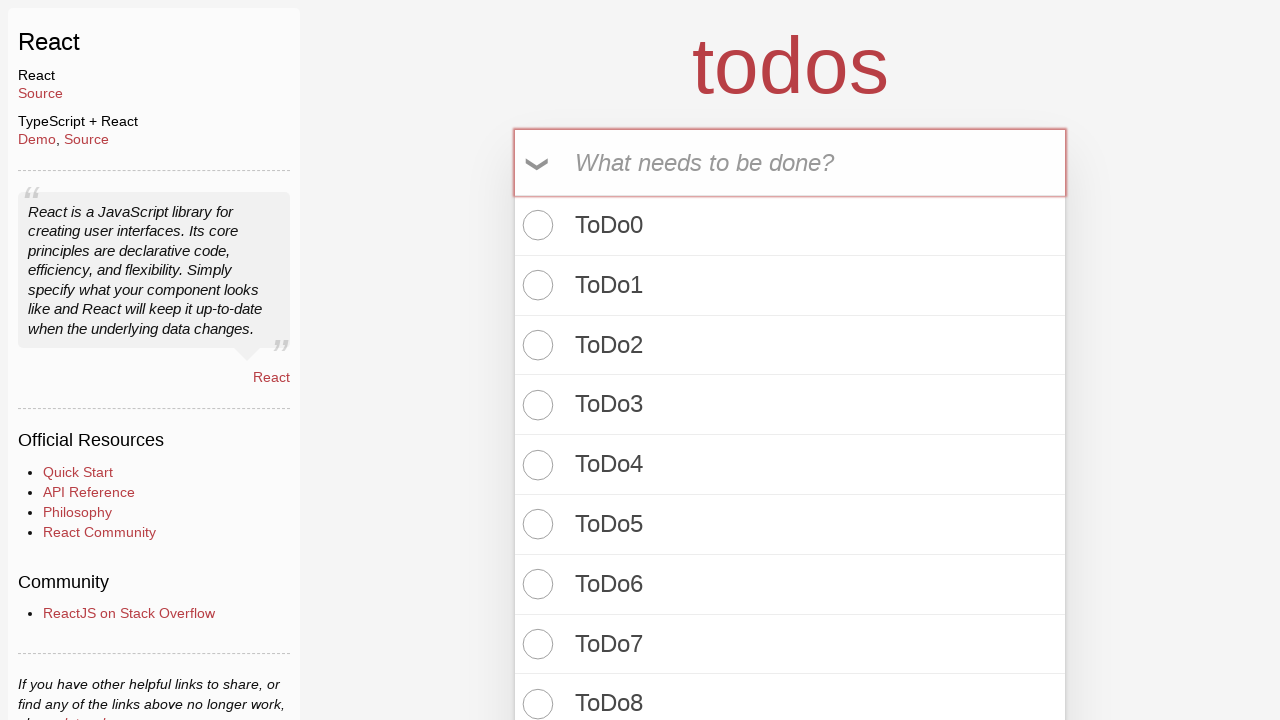

Filled input field with 'ToDo96' on input.new-todo
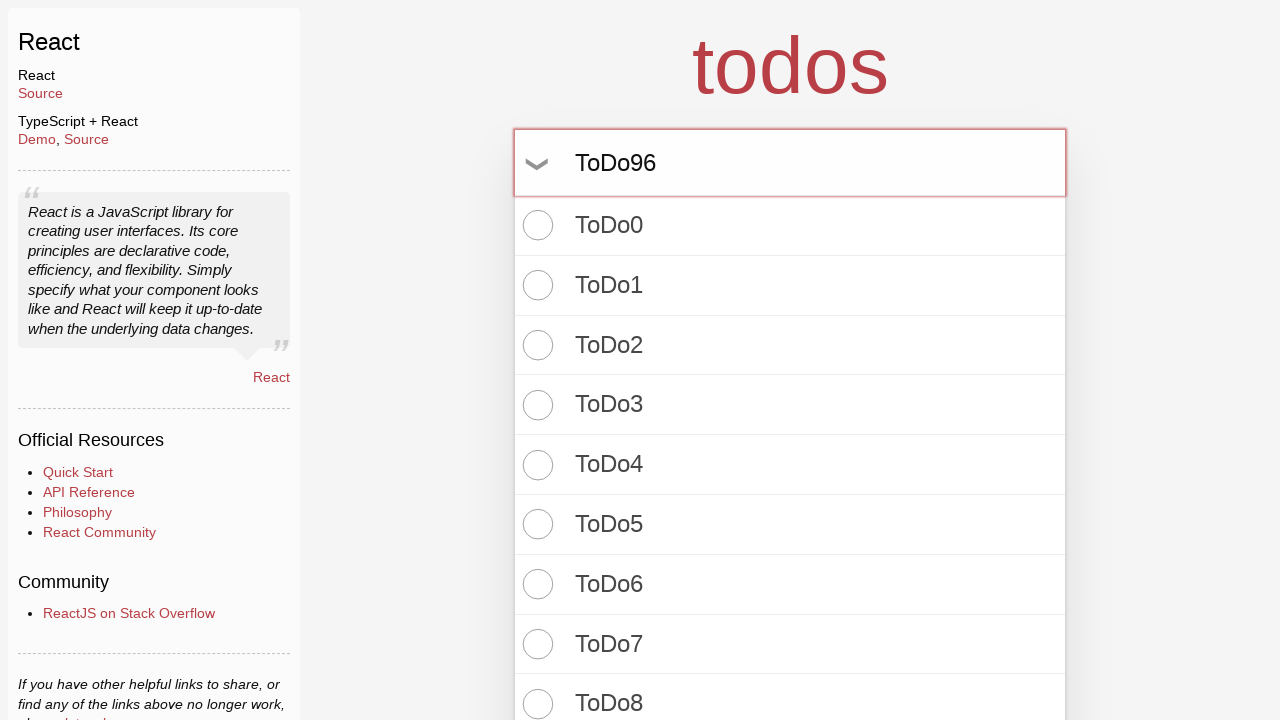

Pressed Enter to create todo item 97 on input.new-todo
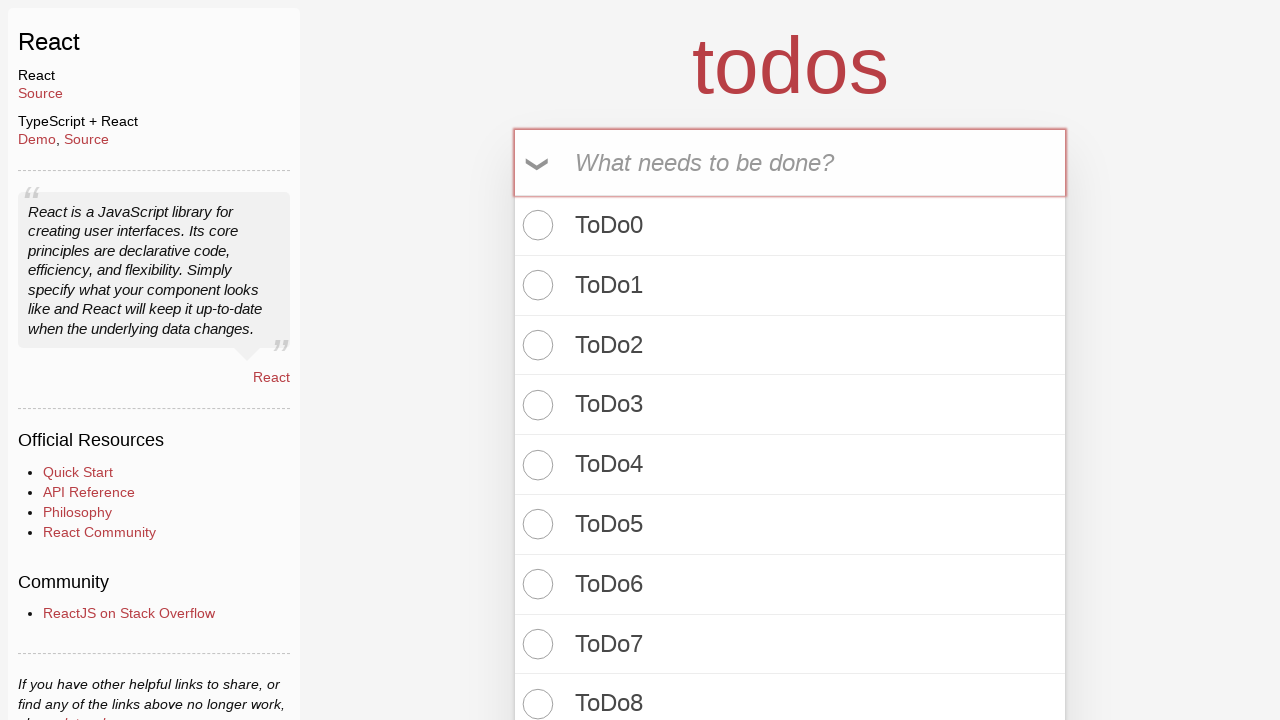

Filled input field with 'ToDo97' on input.new-todo
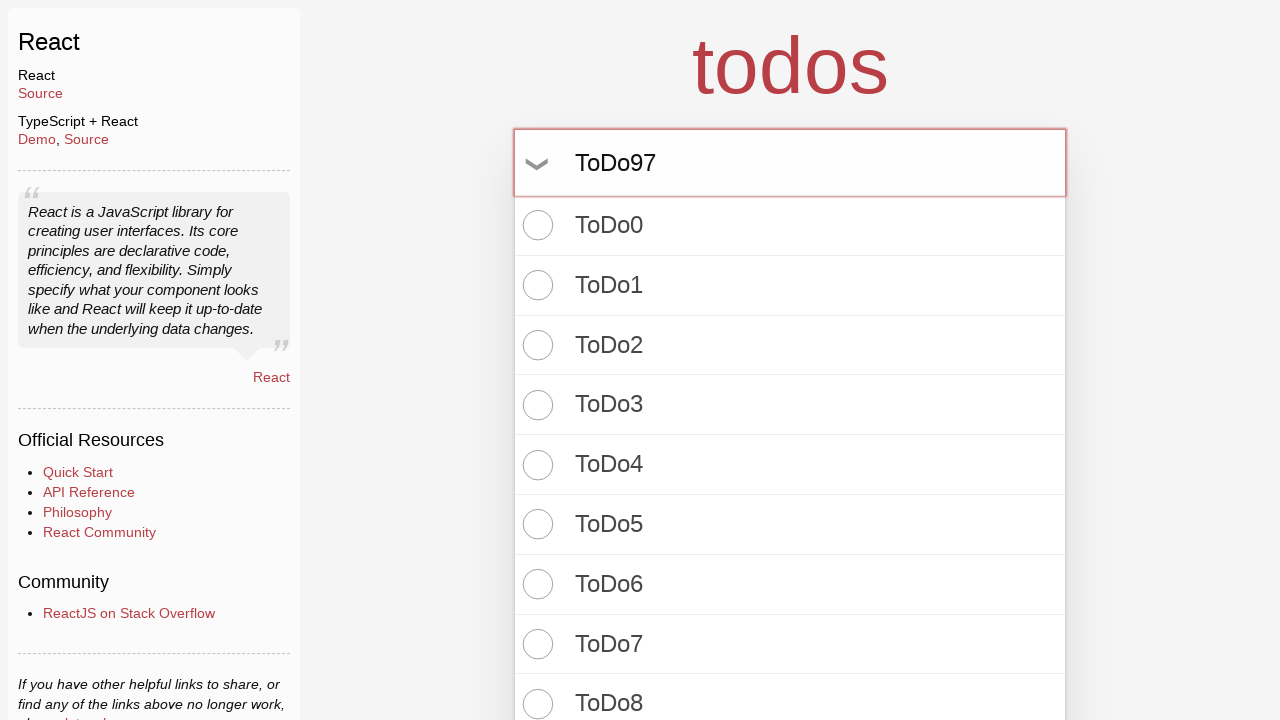

Pressed Enter to create todo item 98 on input.new-todo
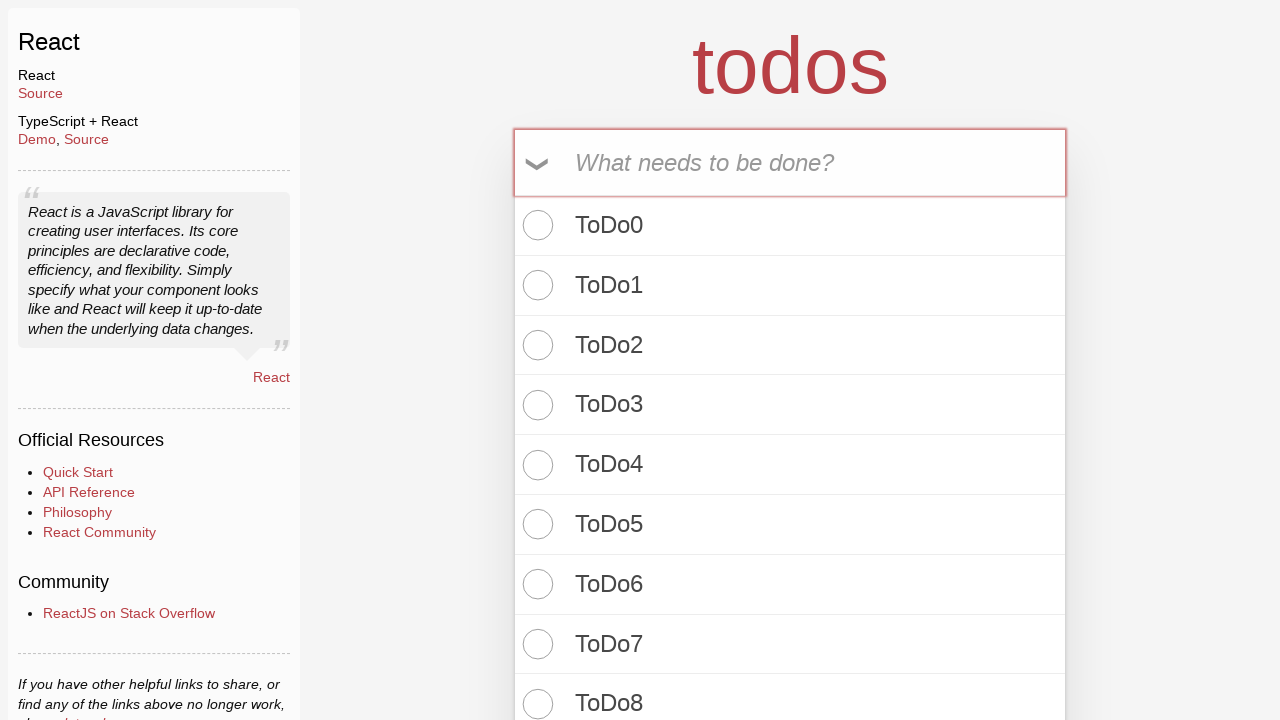

Filled input field with 'ToDo98' on input.new-todo
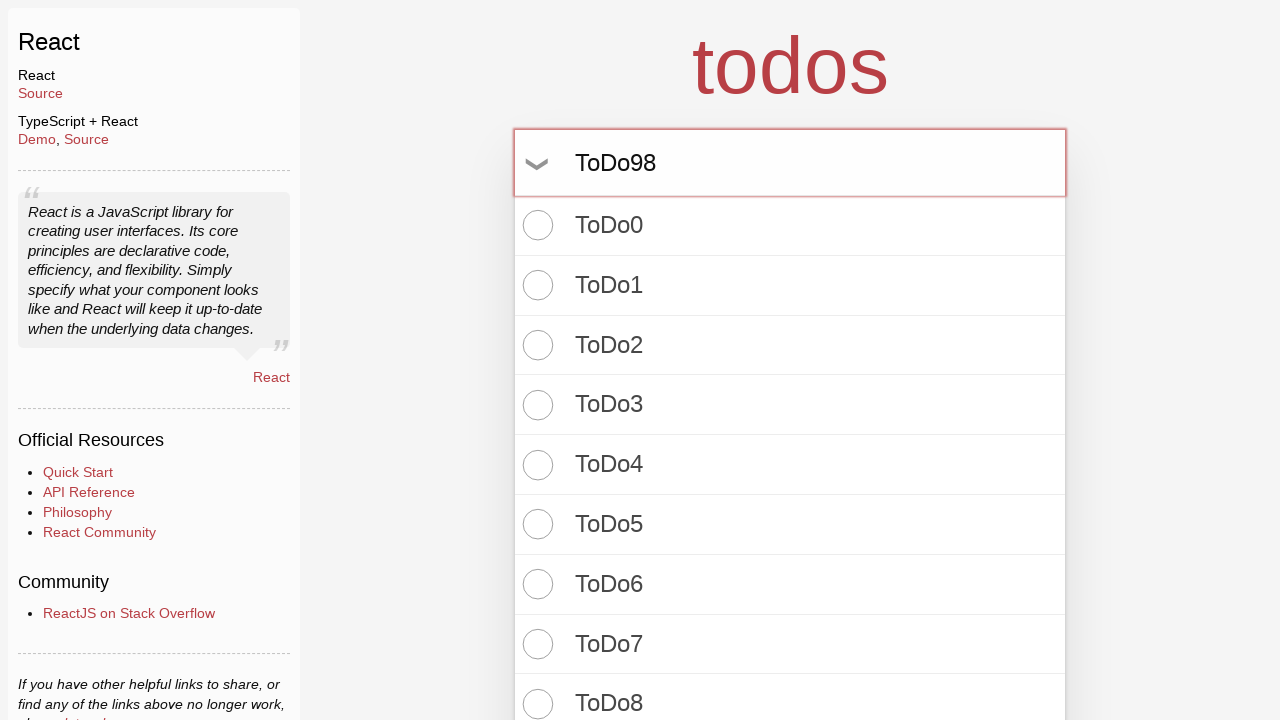

Pressed Enter to create todo item 99 on input.new-todo
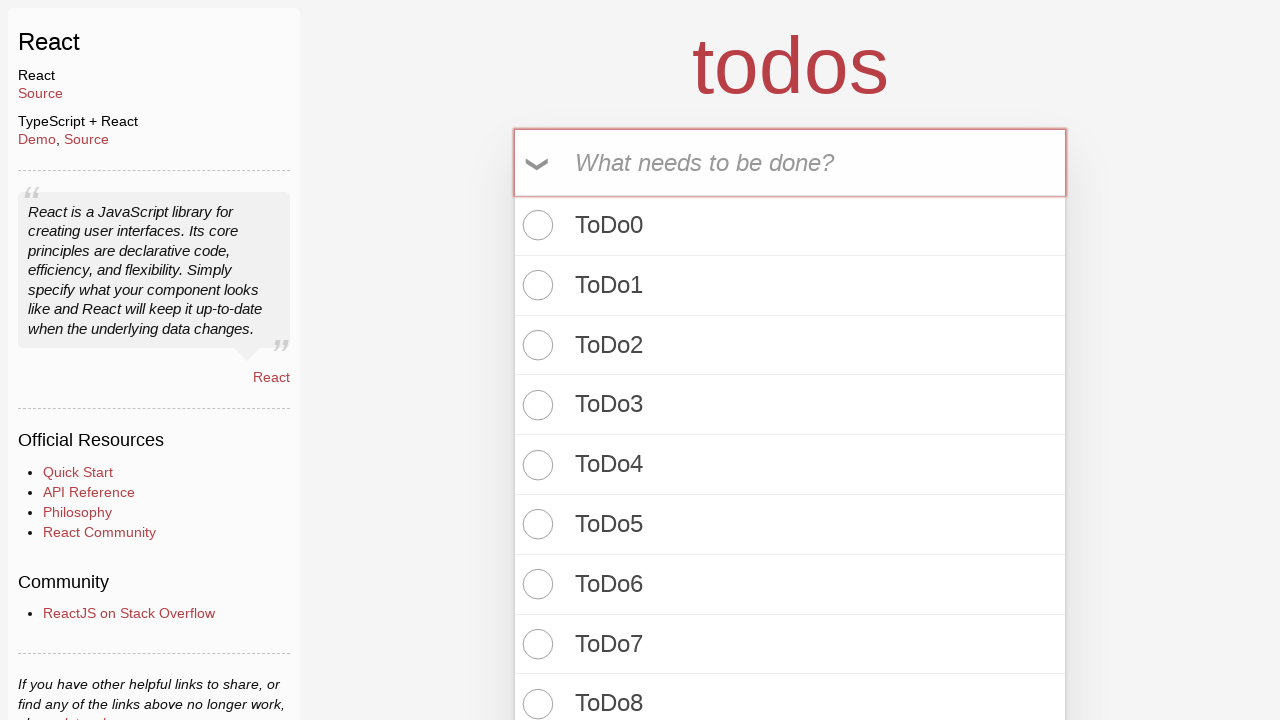

Filled input field with 'ToDo99' on input.new-todo
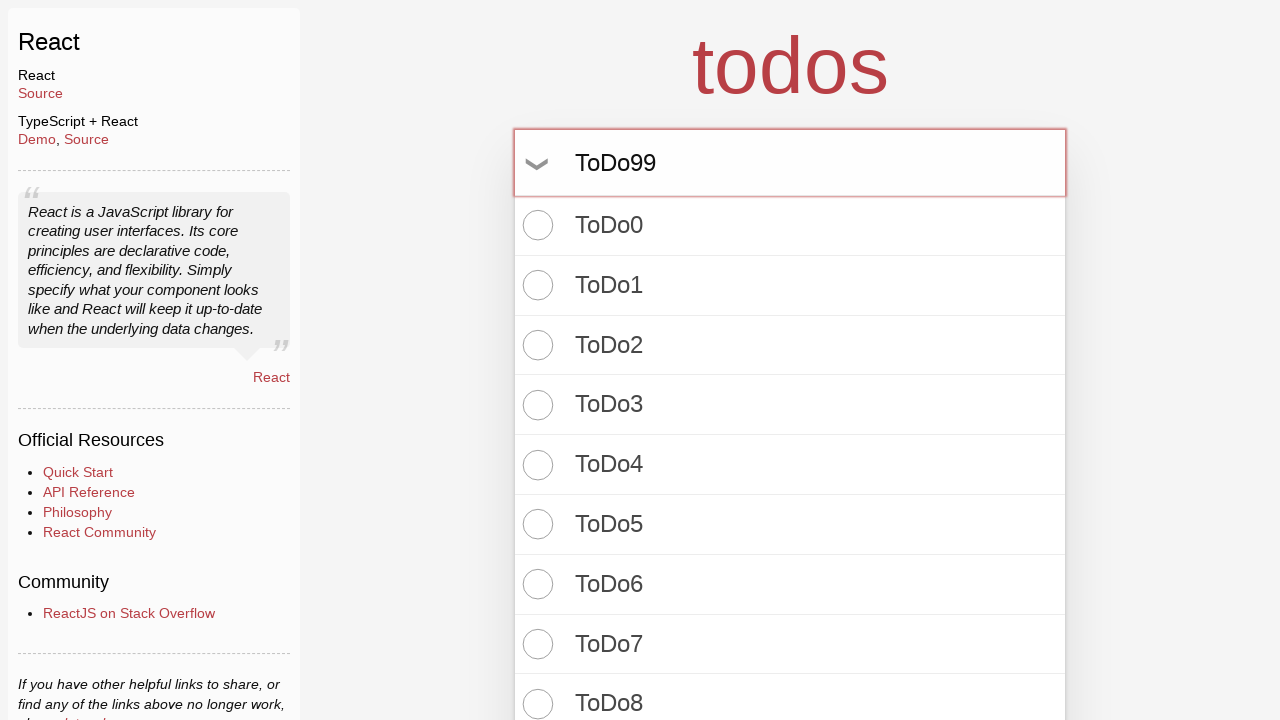

Pressed Enter to create todo item 100 on input.new-todo
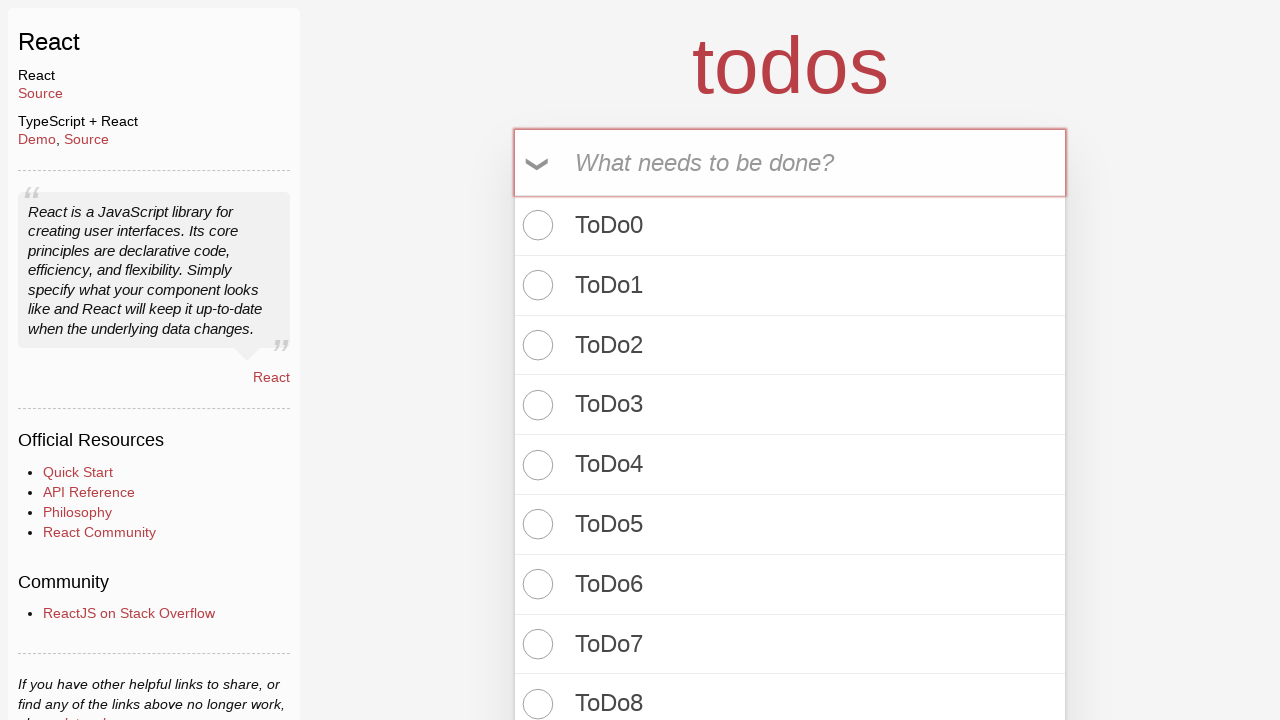

Verified todo count element is visible - all 100 items created
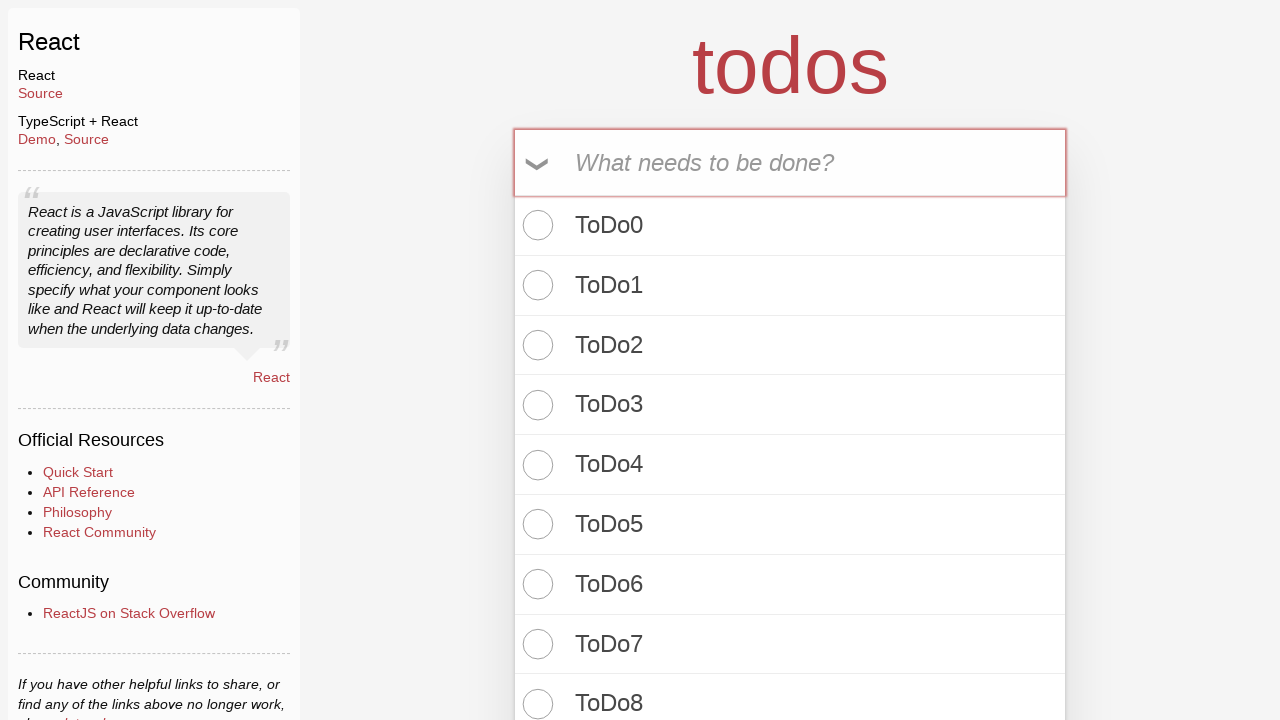

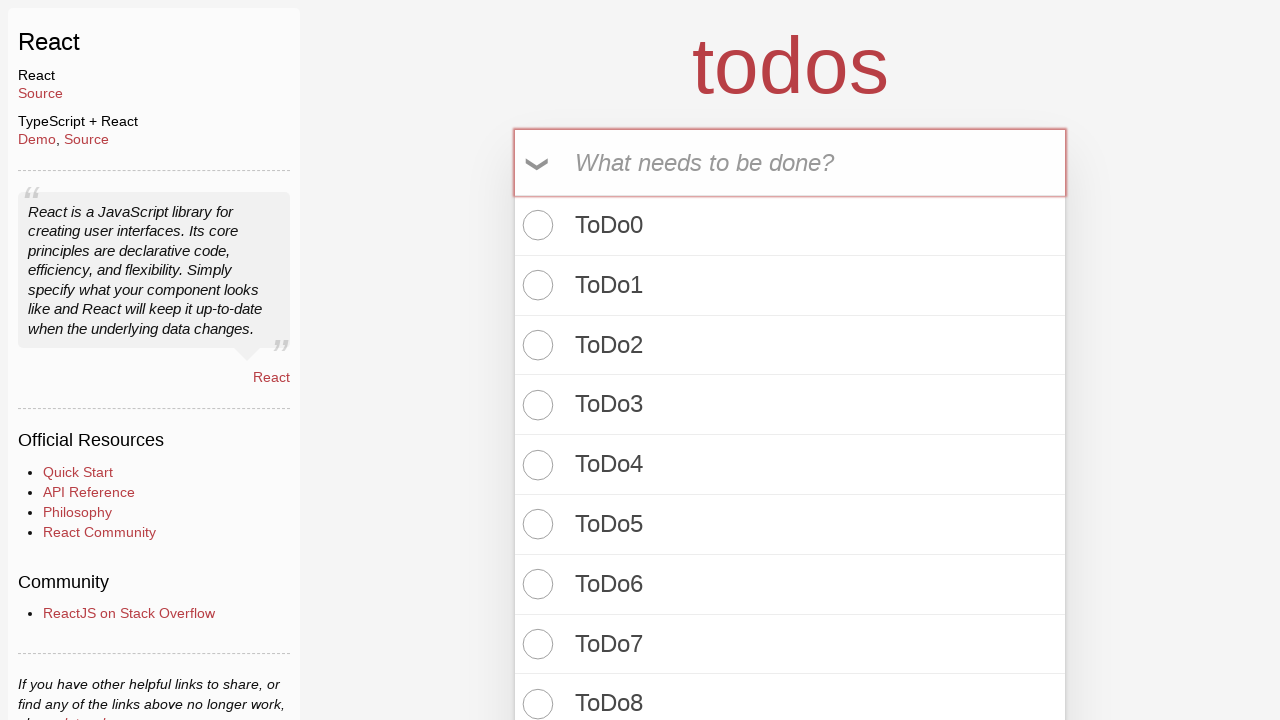